Tests the add/remove elements functionality by clicking the Add Element button 100 times to create 100 delete buttons, then clicking delete 90 times to verify the remaining count

Starting URL: https://the-internet.herokuapp.com/add_remove_elements/

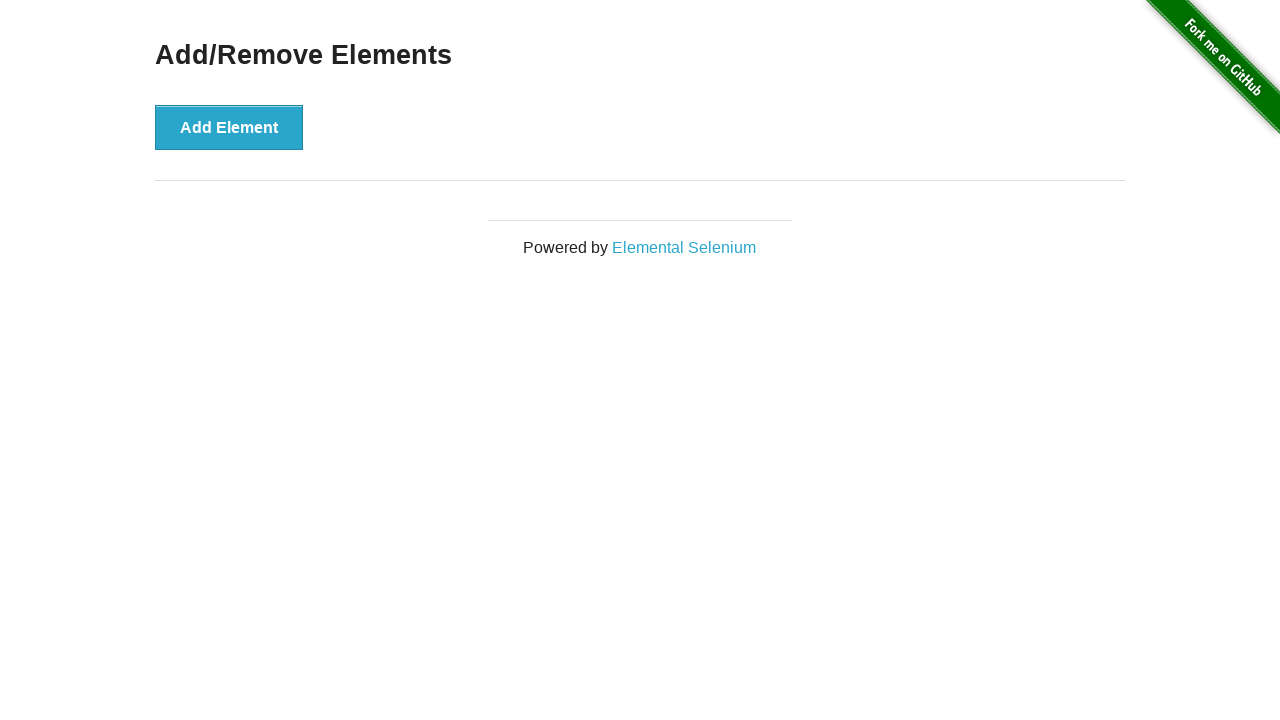

Navigated to add/remove elements page
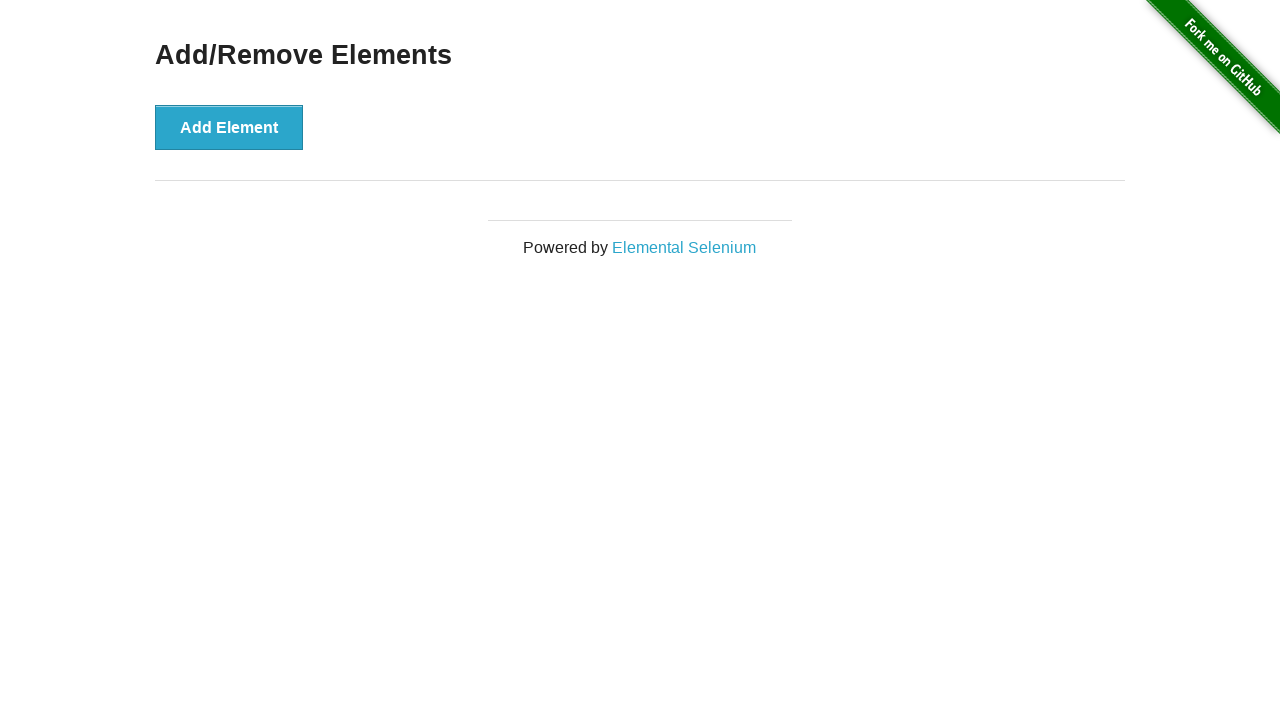

Clicked Add Element button (iteration 1/100) at (229, 127) on xpath=//*[@onclick='addElement()']
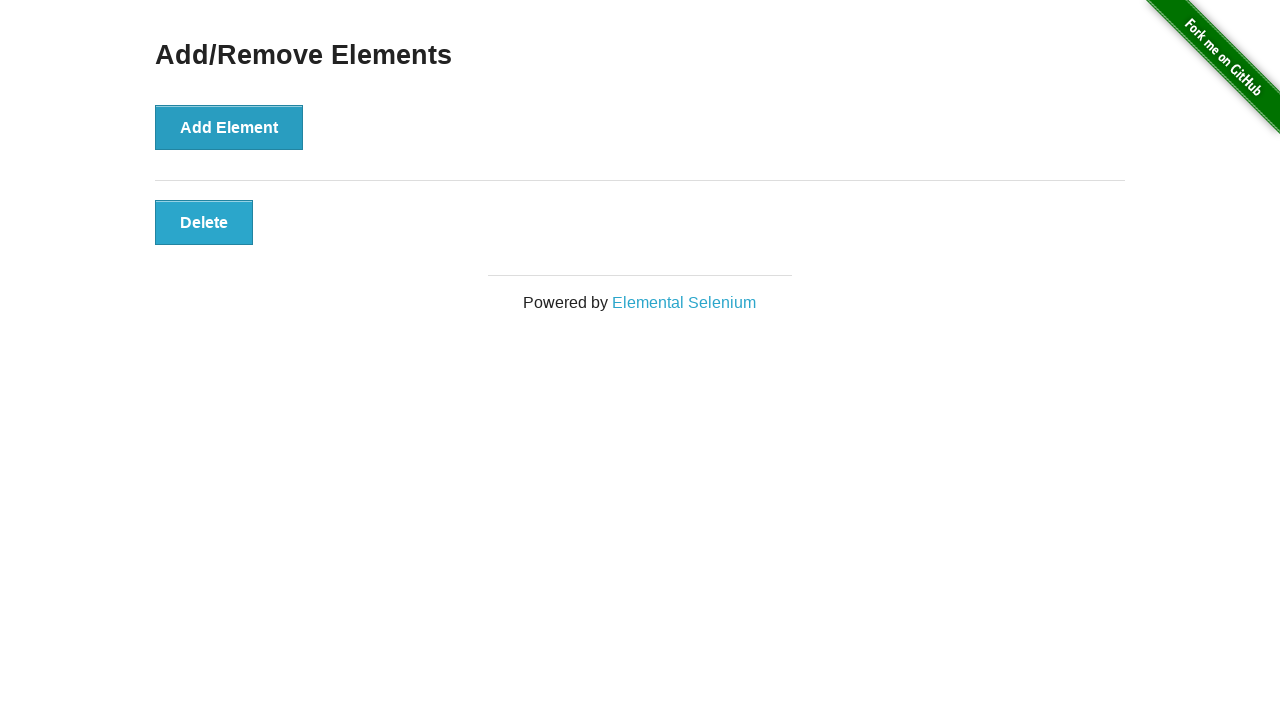

Clicked Add Element button (iteration 2/100) at (229, 127) on xpath=//*[@onclick='addElement()']
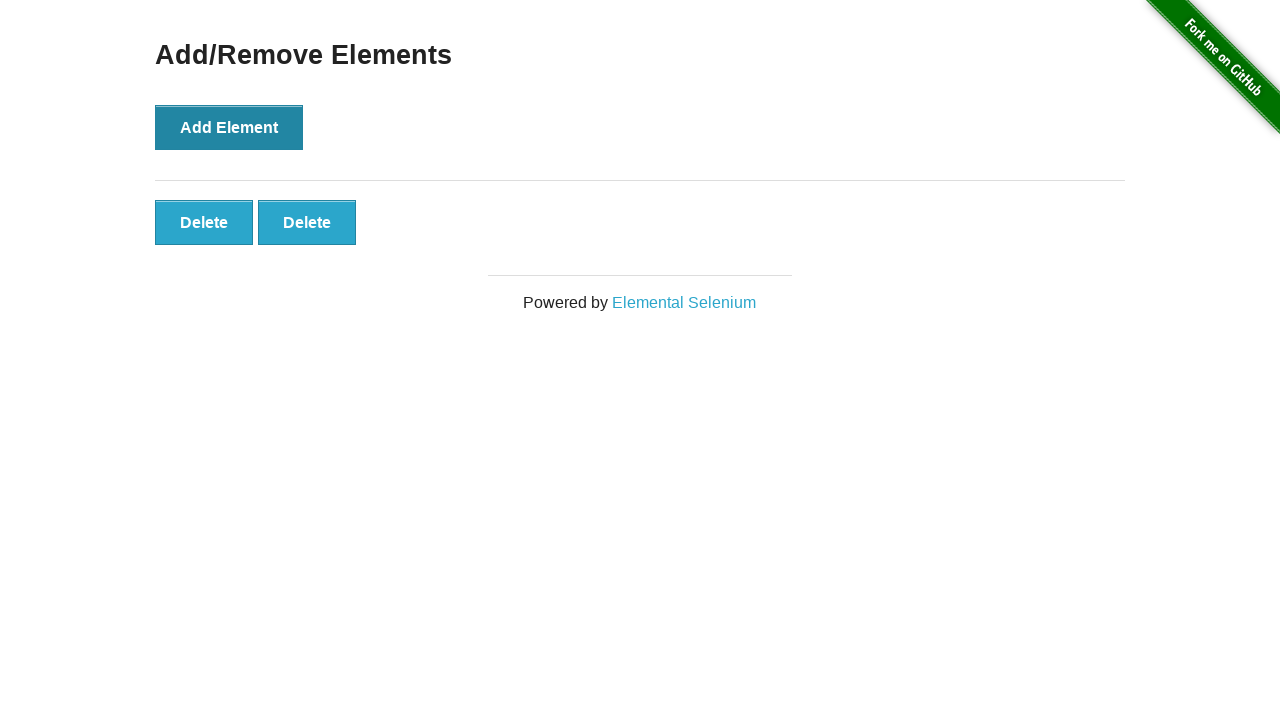

Clicked Add Element button (iteration 3/100) at (229, 127) on xpath=//*[@onclick='addElement()']
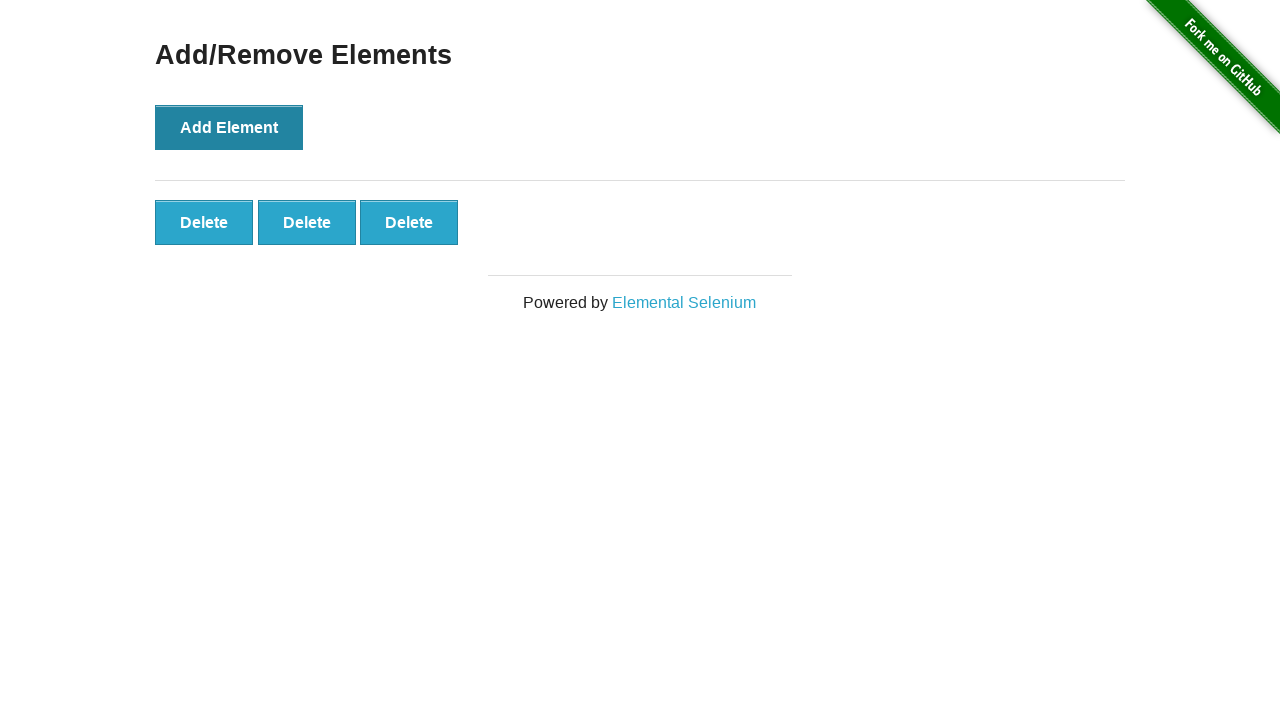

Clicked Add Element button (iteration 4/100) at (229, 127) on xpath=//*[@onclick='addElement()']
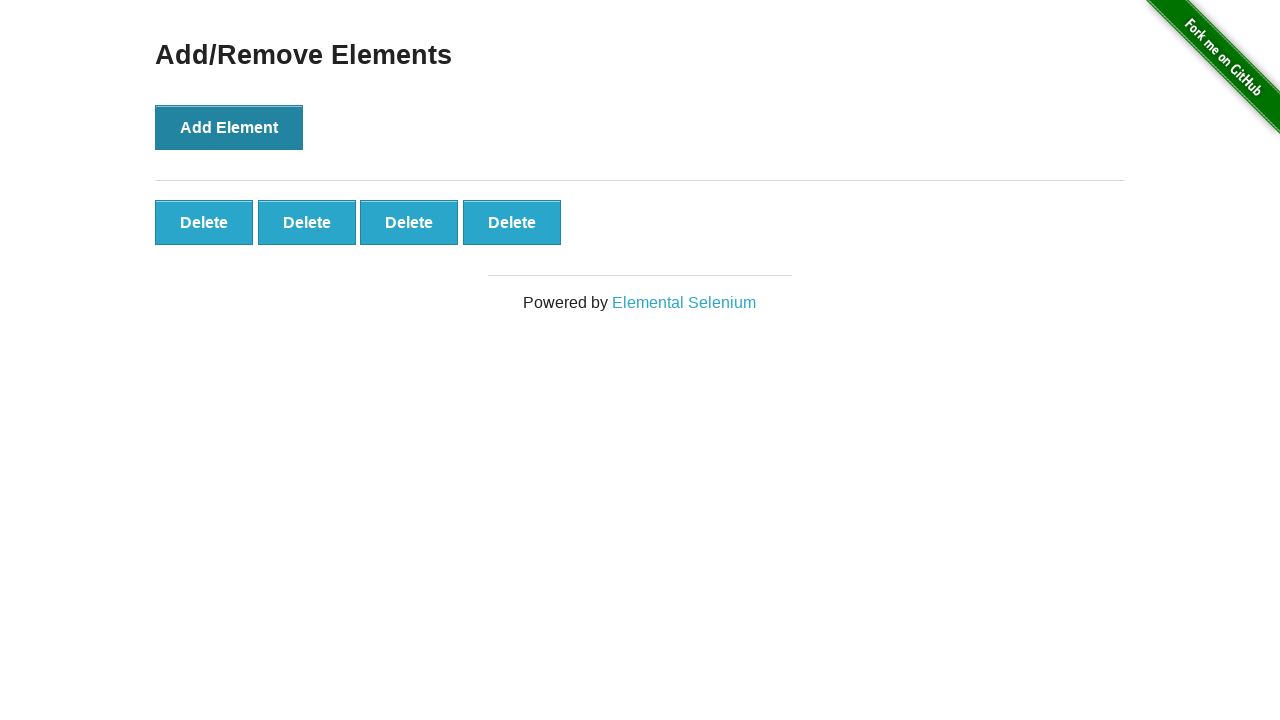

Clicked Add Element button (iteration 5/100) at (229, 127) on xpath=//*[@onclick='addElement()']
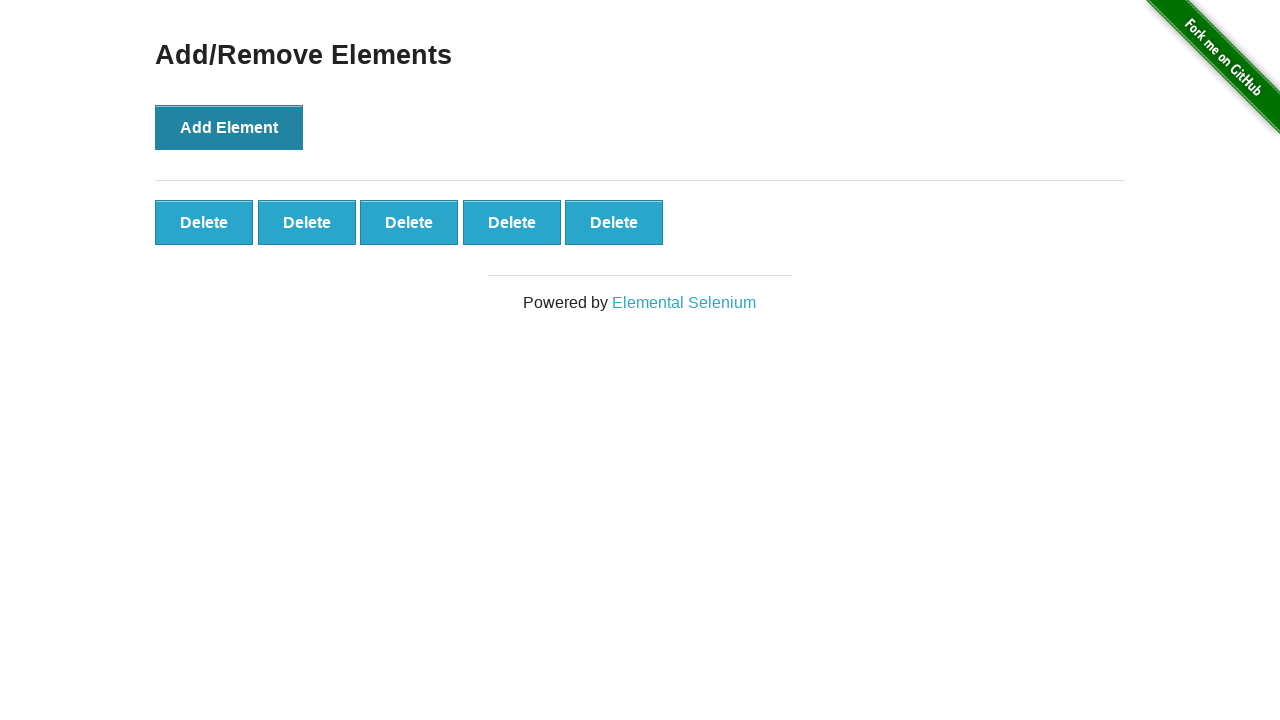

Clicked Add Element button (iteration 6/100) at (229, 127) on xpath=//*[@onclick='addElement()']
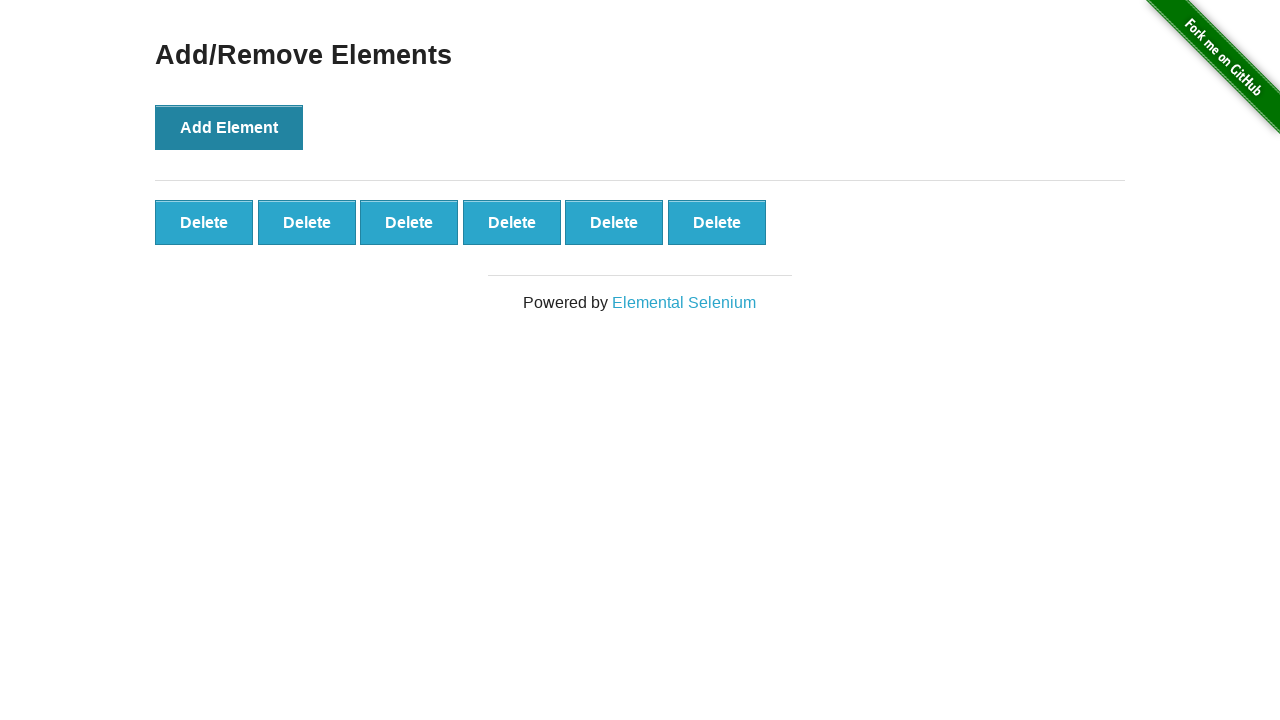

Clicked Add Element button (iteration 7/100) at (229, 127) on xpath=//*[@onclick='addElement()']
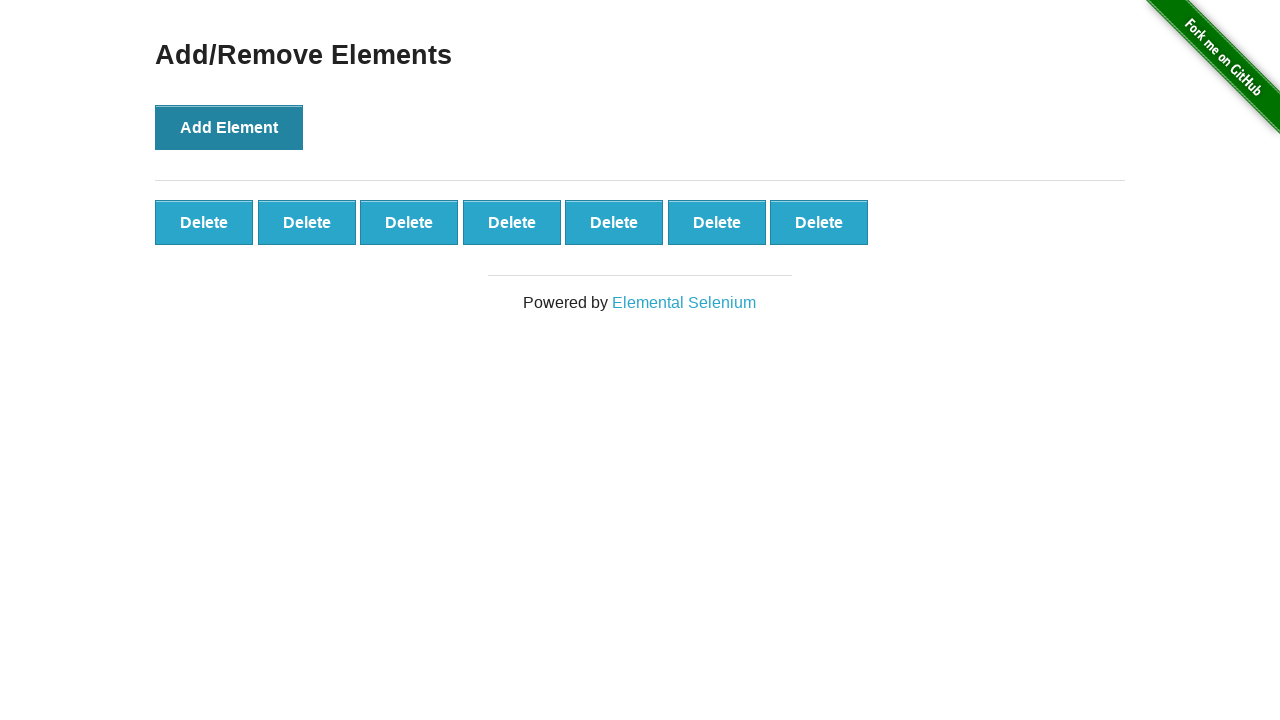

Clicked Add Element button (iteration 8/100) at (229, 127) on xpath=//*[@onclick='addElement()']
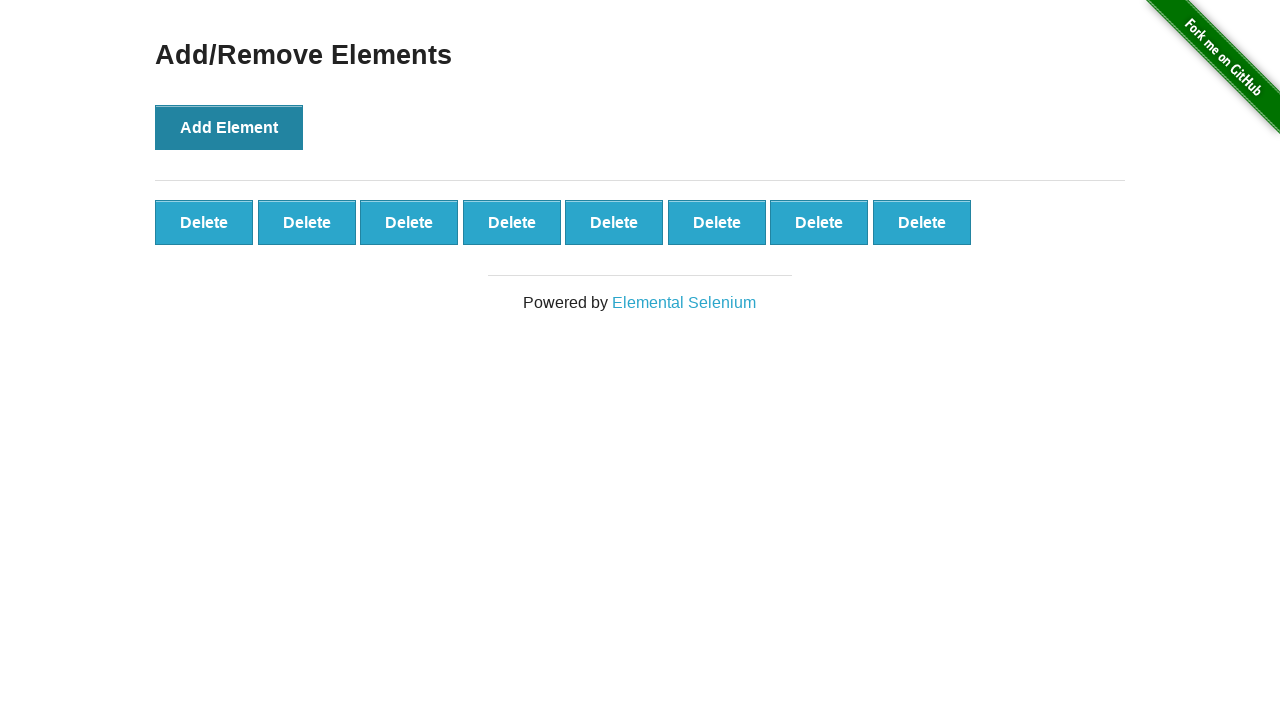

Clicked Add Element button (iteration 9/100) at (229, 127) on xpath=//*[@onclick='addElement()']
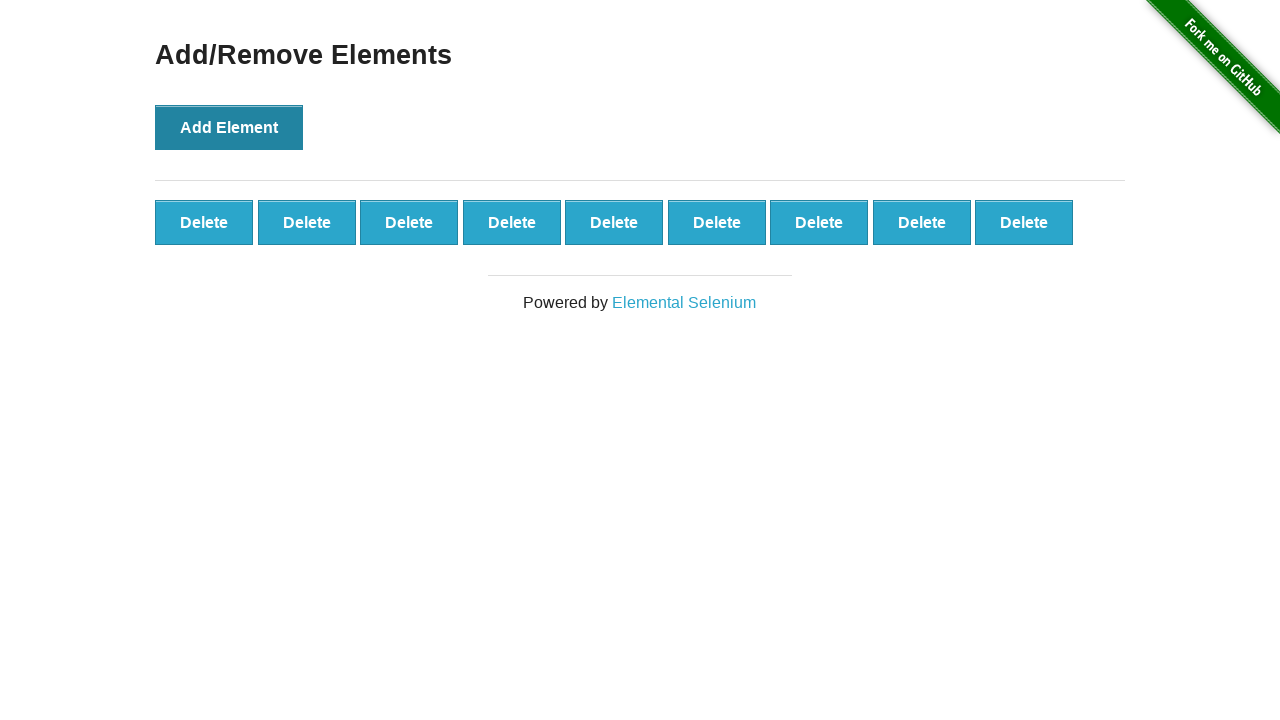

Clicked Add Element button (iteration 10/100) at (229, 127) on xpath=//*[@onclick='addElement()']
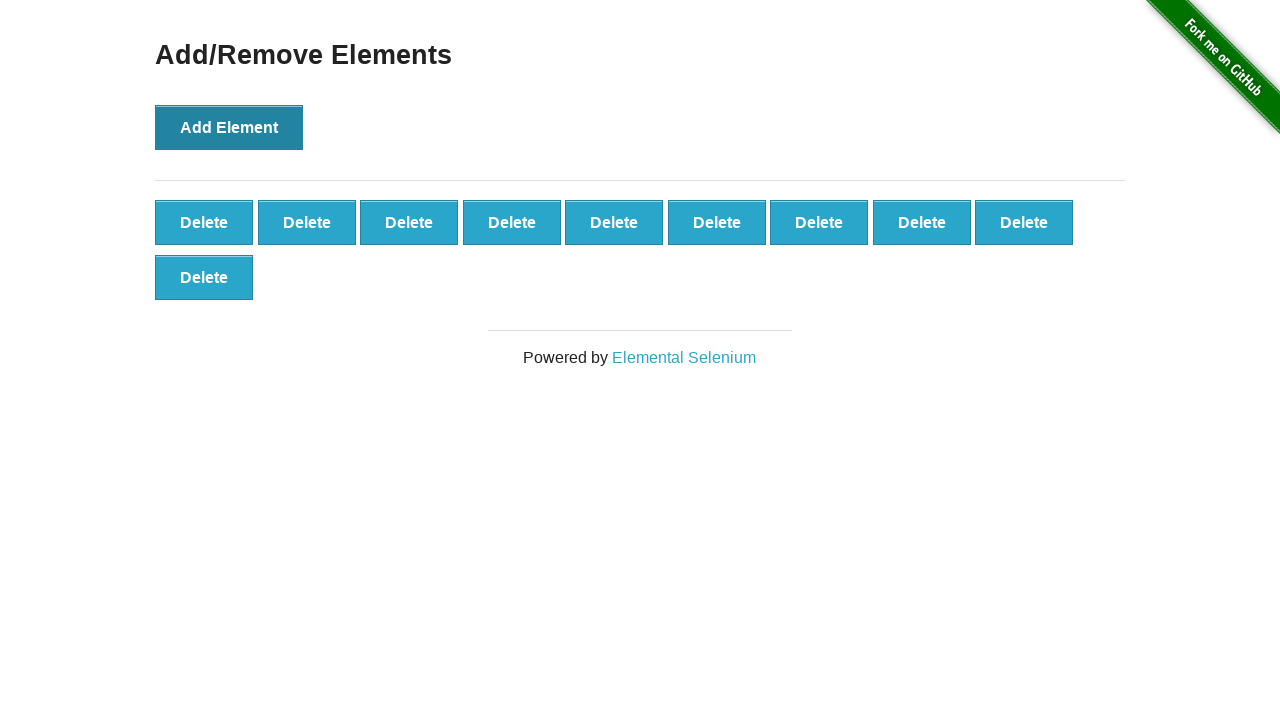

Clicked Add Element button (iteration 11/100) at (229, 127) on xpath=//*[@onclick='addElement()']
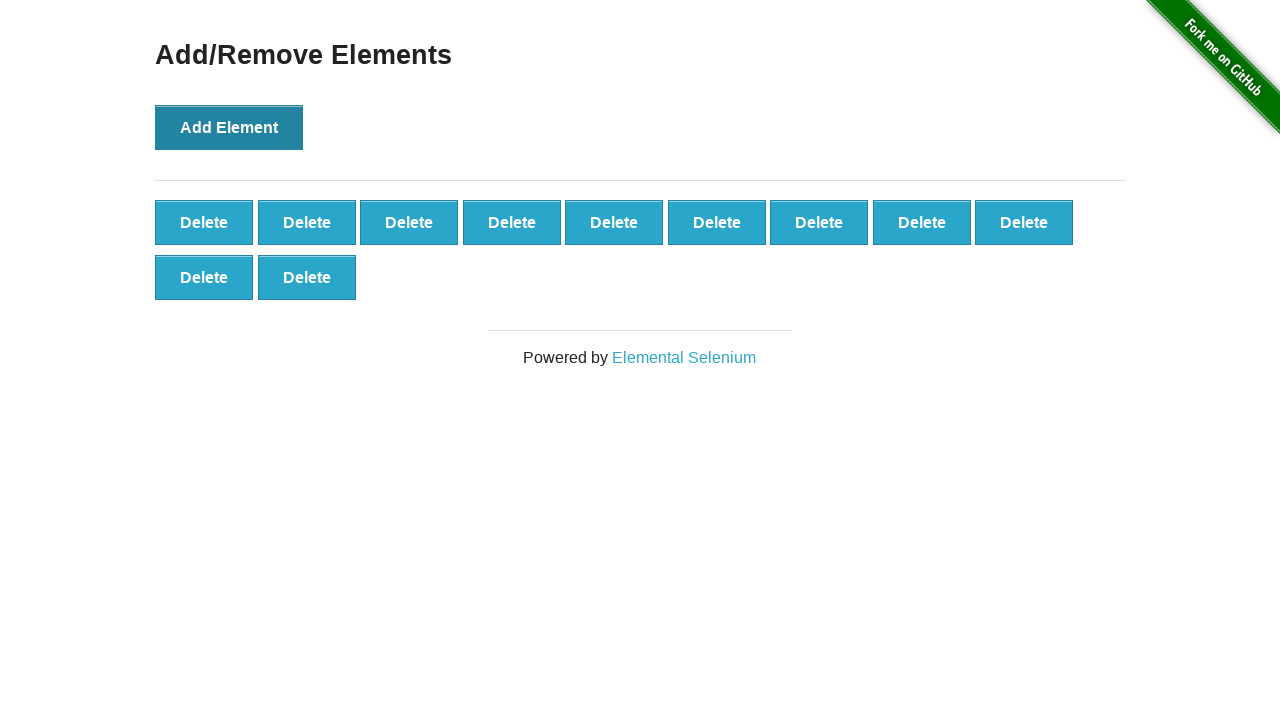

Clicked Add Element button (iteration 12/100) at (229, 127) on xpath=//*[@onclick='addElement()']
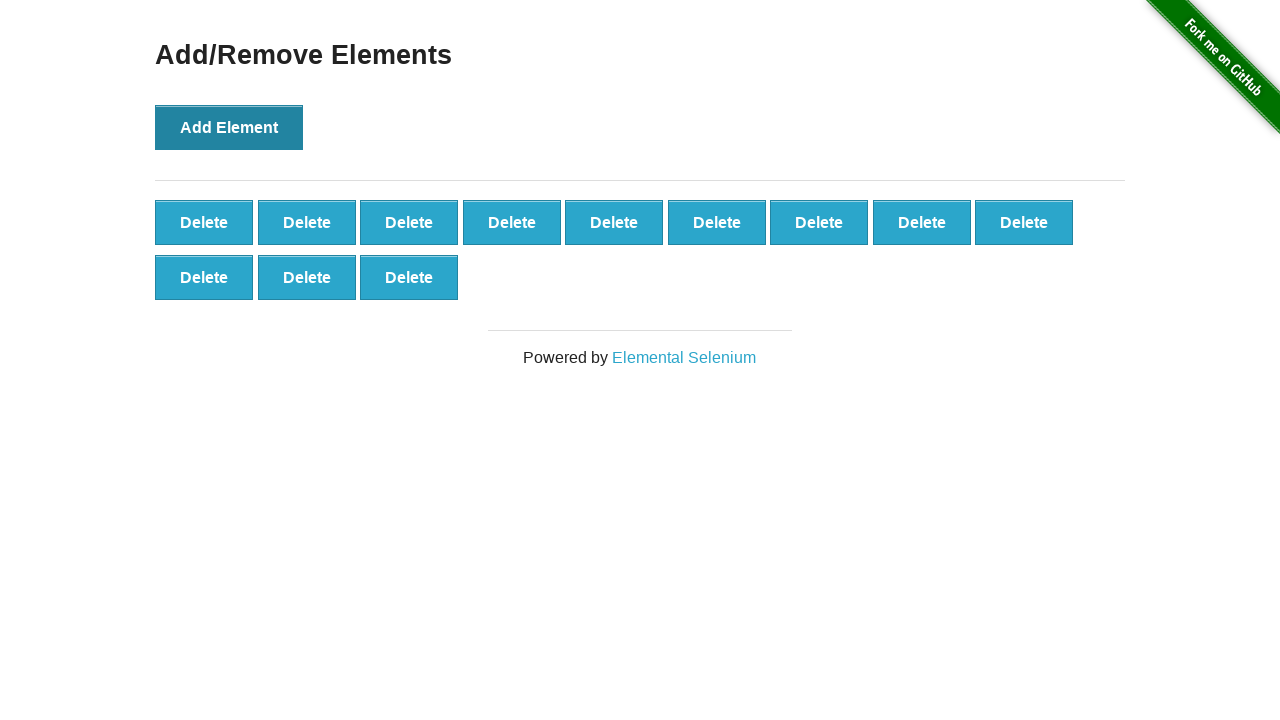

Clicked Add Element button (iteration 13/100) at (229, 127) on xpath=//*[@onclick='addElement()']
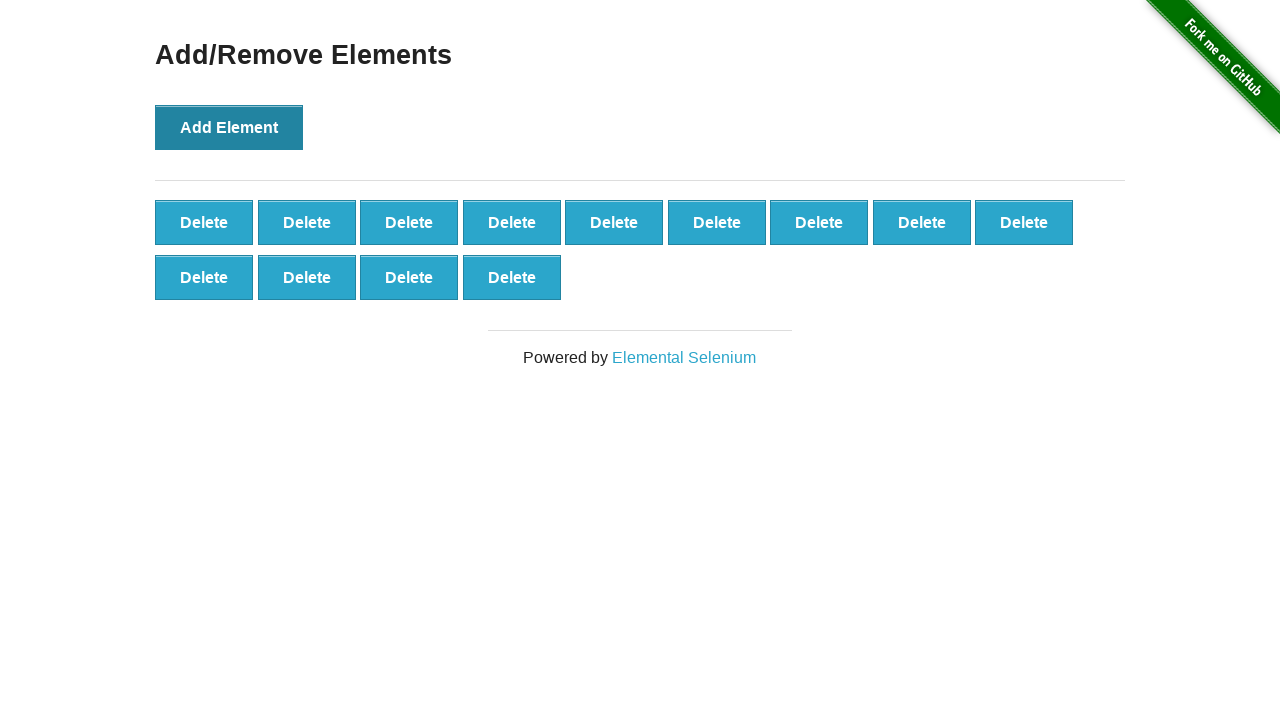

Clicked Add Element button (iteration 14/100) at (229, 127) on xpath=//*[@onclick='addElement()']
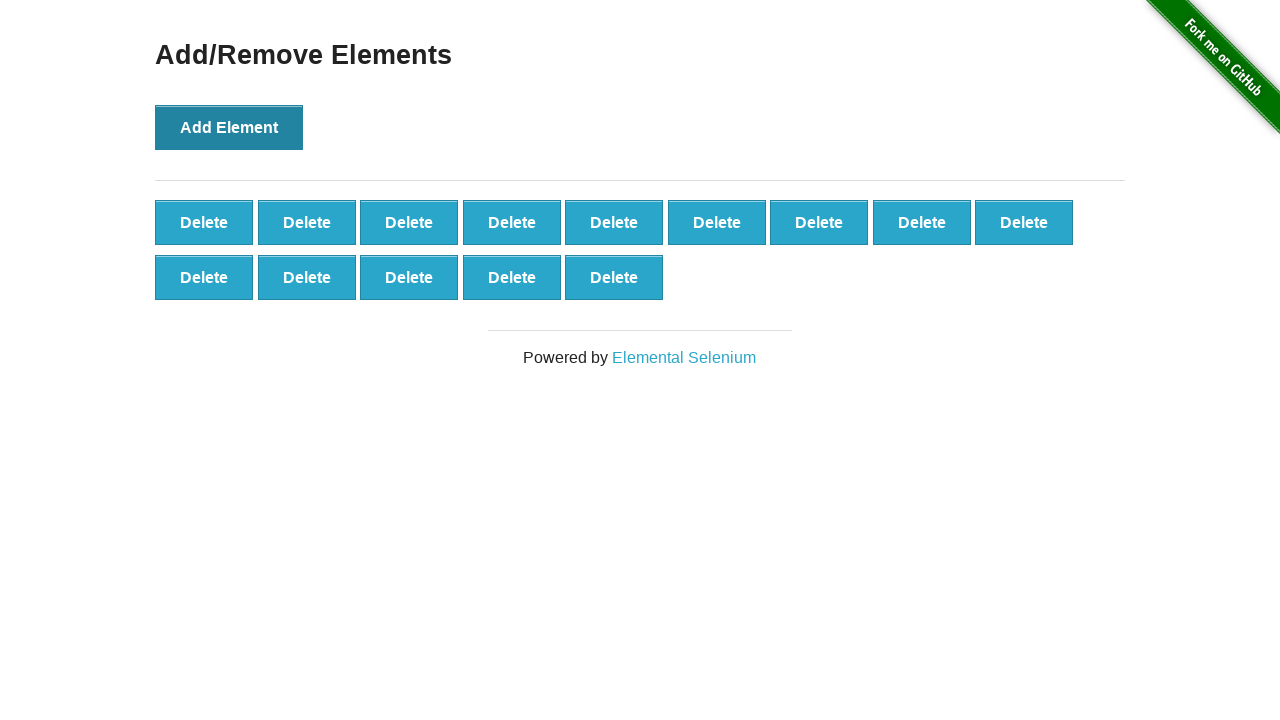

Clicked Add Element button (iteration 15/100) at (229, 127) on xpath=//*[@onclick='addElement()']
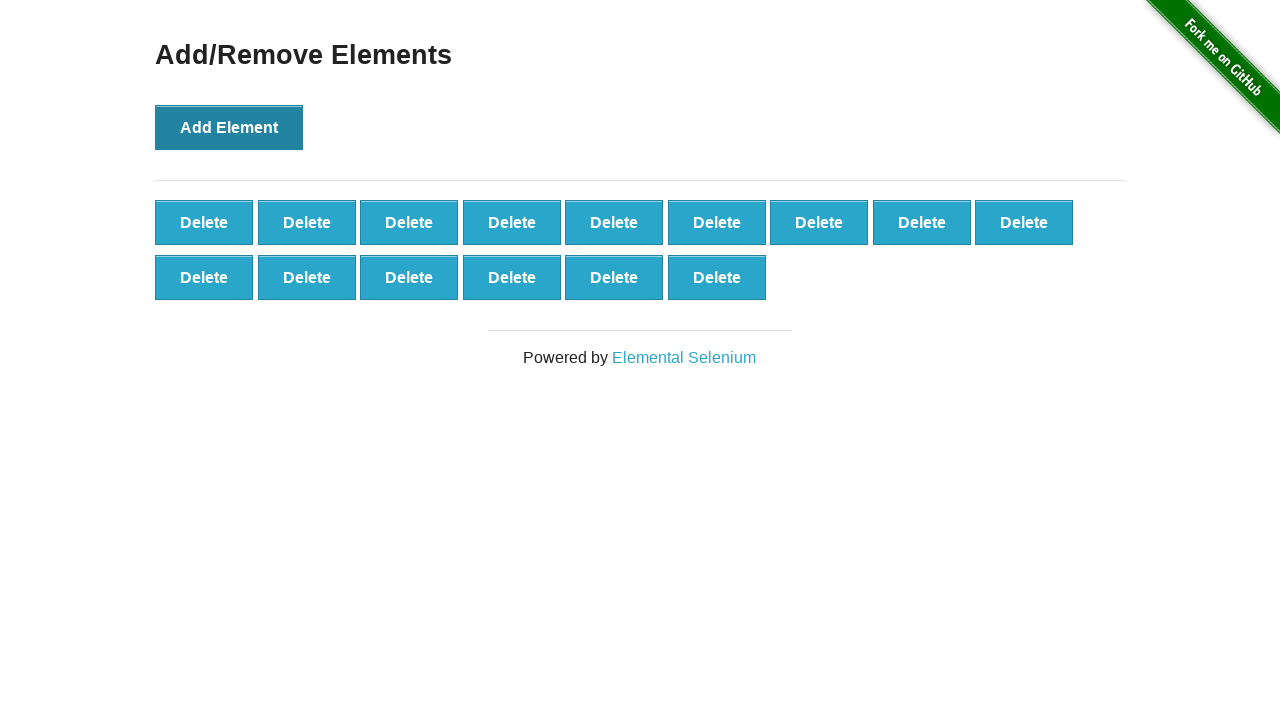

Clicked Add Element button (iteration 16/100) at (229, 127) on xpath=//*[@onclick='addElement()']
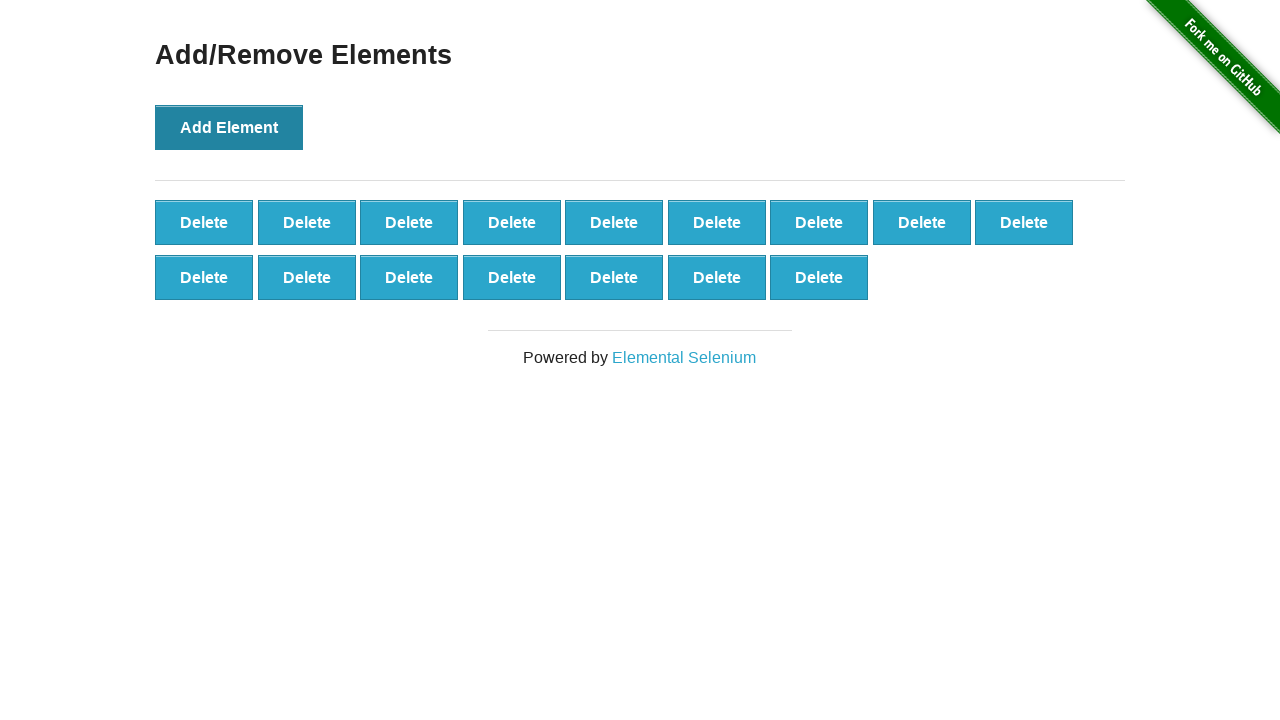

Clicked Add Element button (iteration 17/100) at (229, 127) on xpath=//*[@onclick='addElement()']
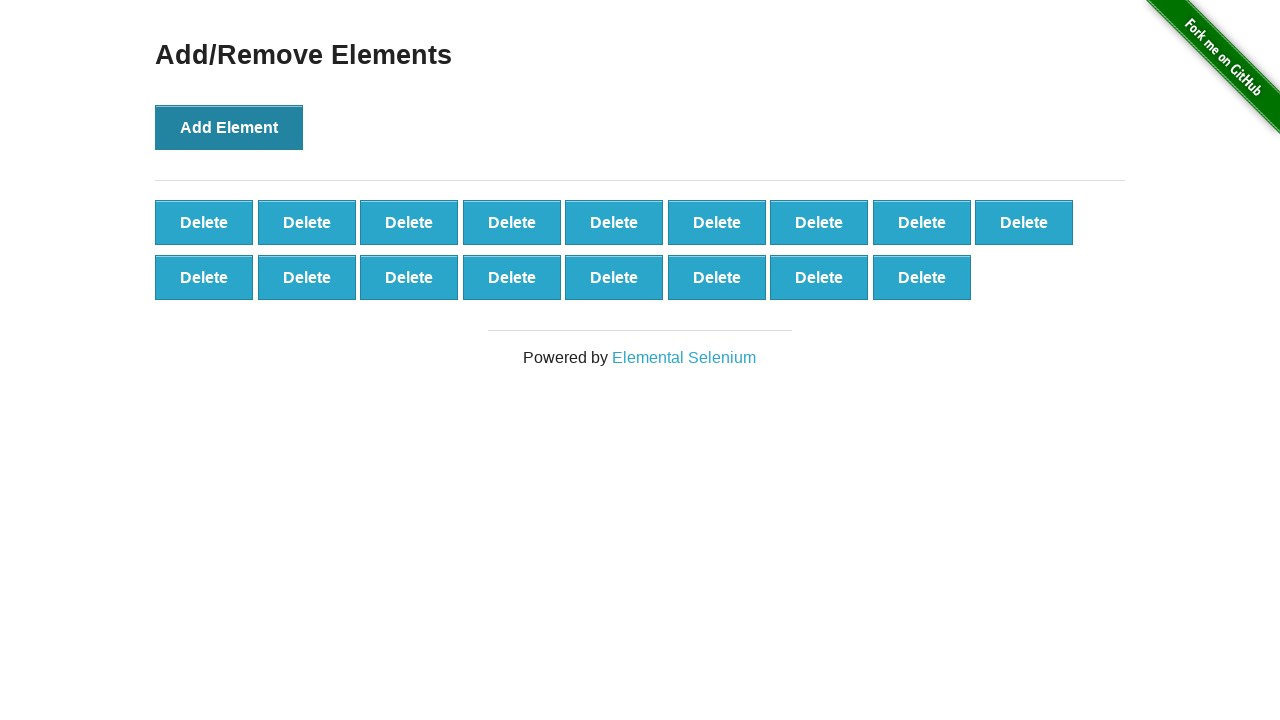

Clicked Add Element button (iteration 18/100) at (229, 127) on xpath=//*[@onclick='addElement()']
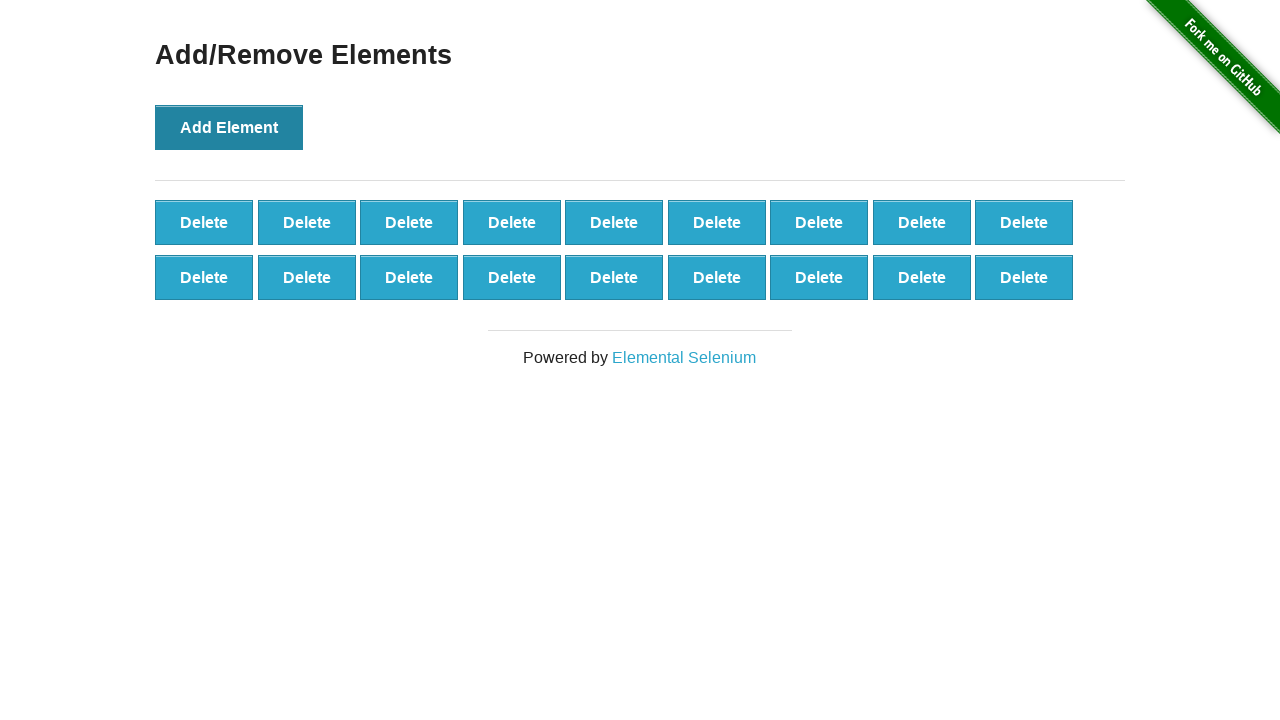

Clicked Add Element button (iteration 19/100) at (229, 127) on xpath=//*[@onclick='addElement()']
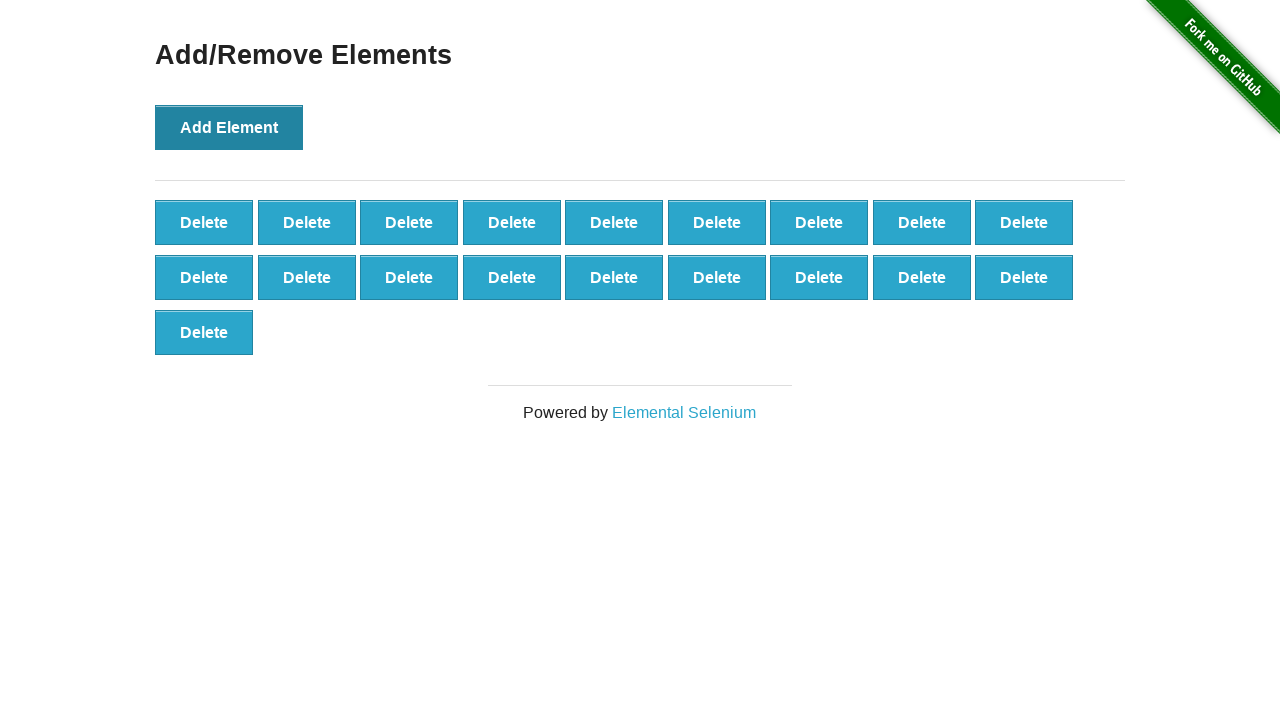

Clicked Add Element button (iteration 20/100) at (229, 127) on xpath=//*[@onclick='addElement()']
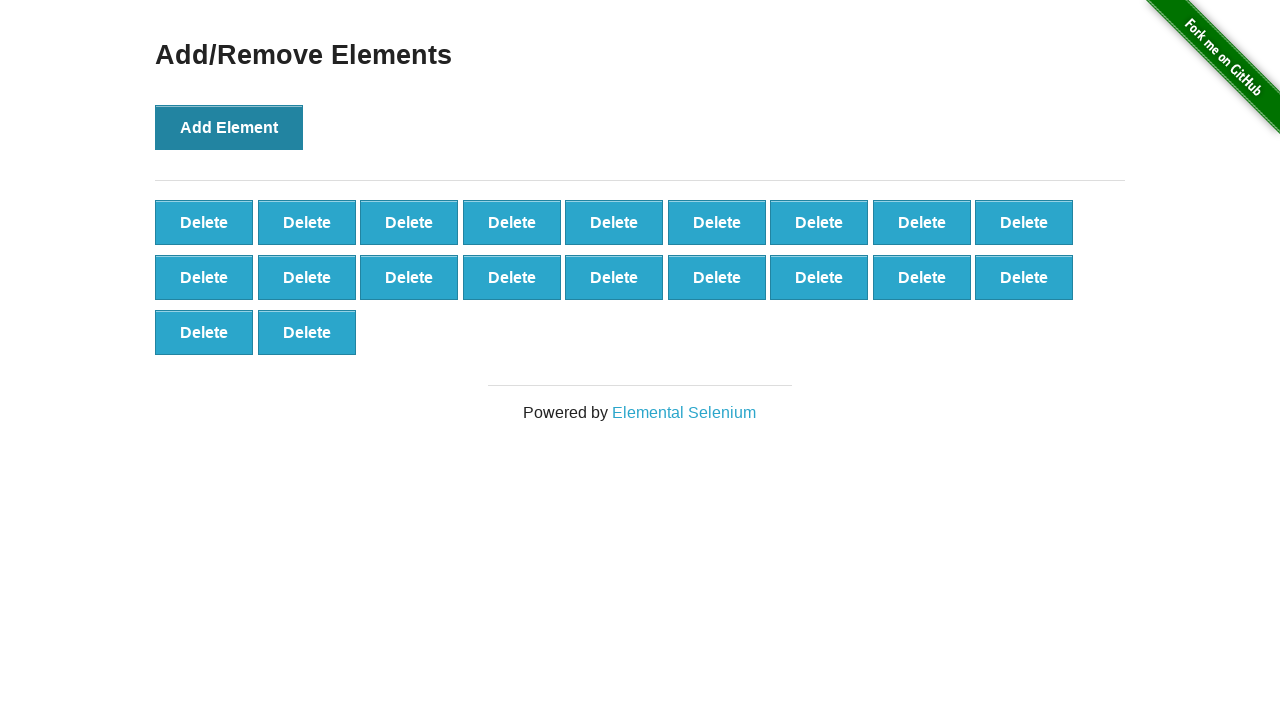

Clicked Add Element button (iteration 21/100) at (229, 127) on xpath=//*[@onclick='addElement()']
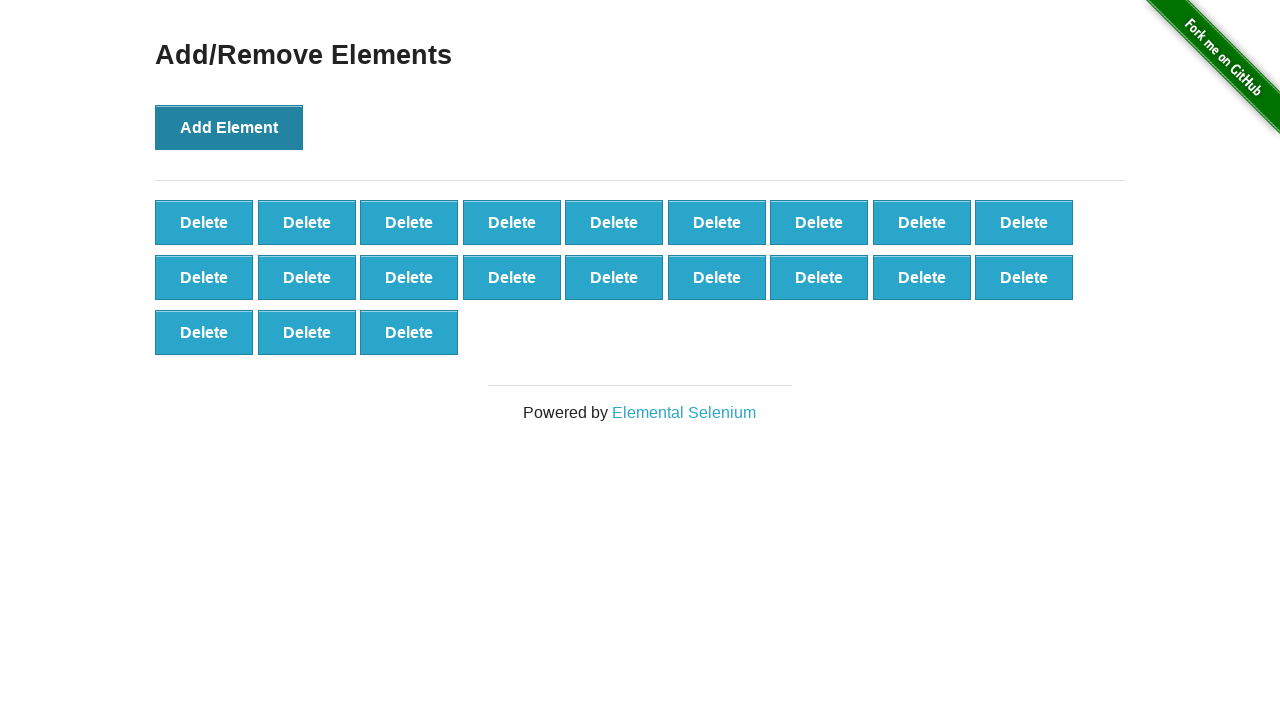

Clicked Add Element button (iteration 22/100) at (229, 127) on xpath=//*[@onclick='addElement()']
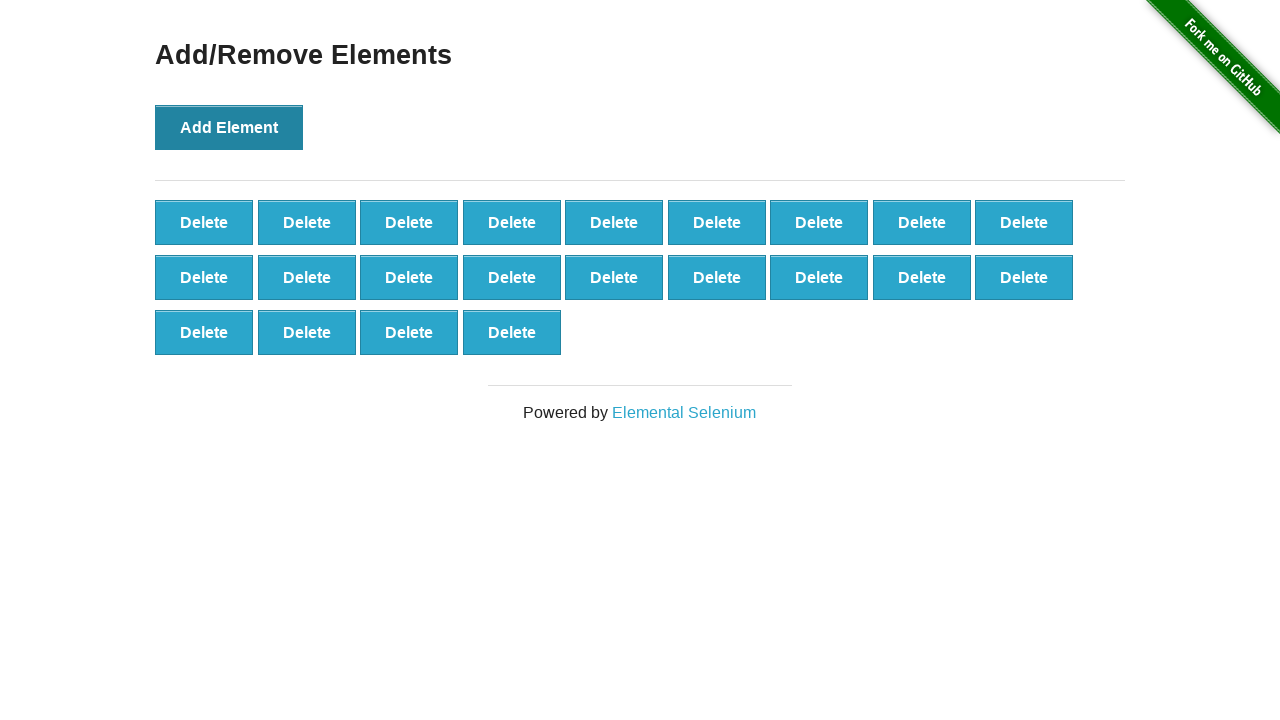

Clicked Add Element button (iteration 23/100) at (229, 127) on xpath=//*[@onclick='addElement()']
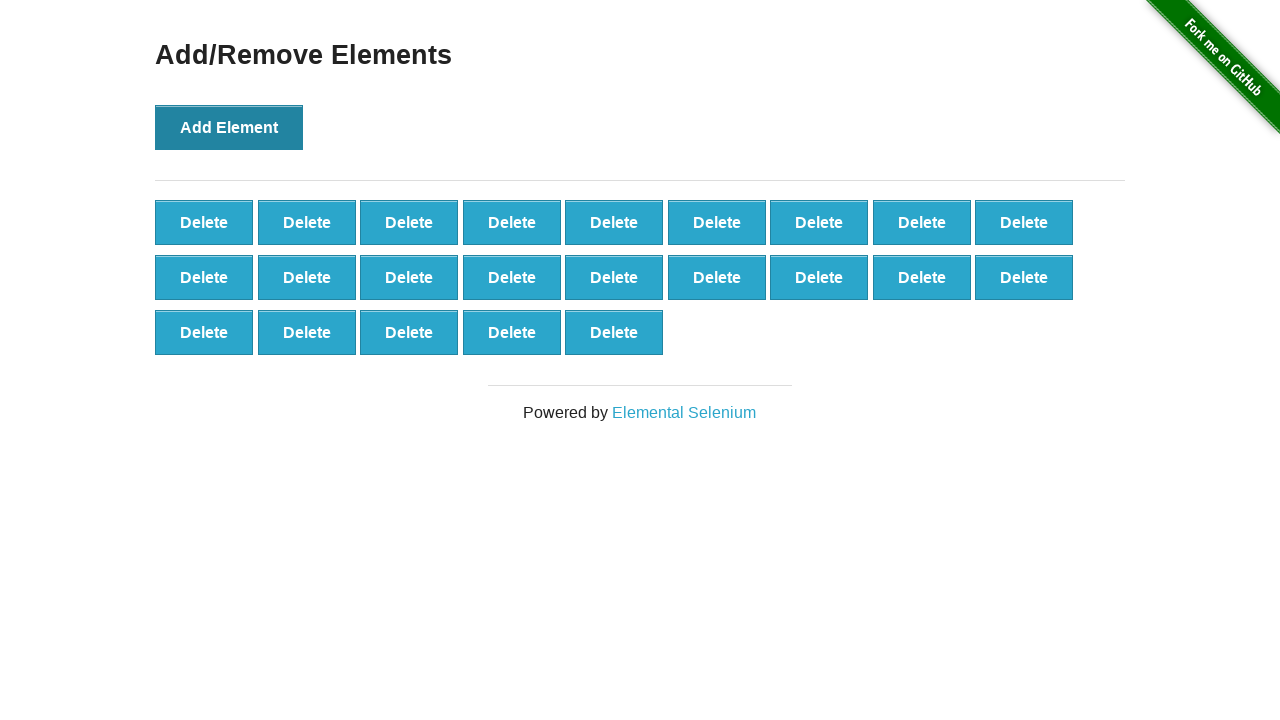

Clicked Add Element button (iteration 24/100) at (229, 127) on xpath=//*[@onclick='addElement()']
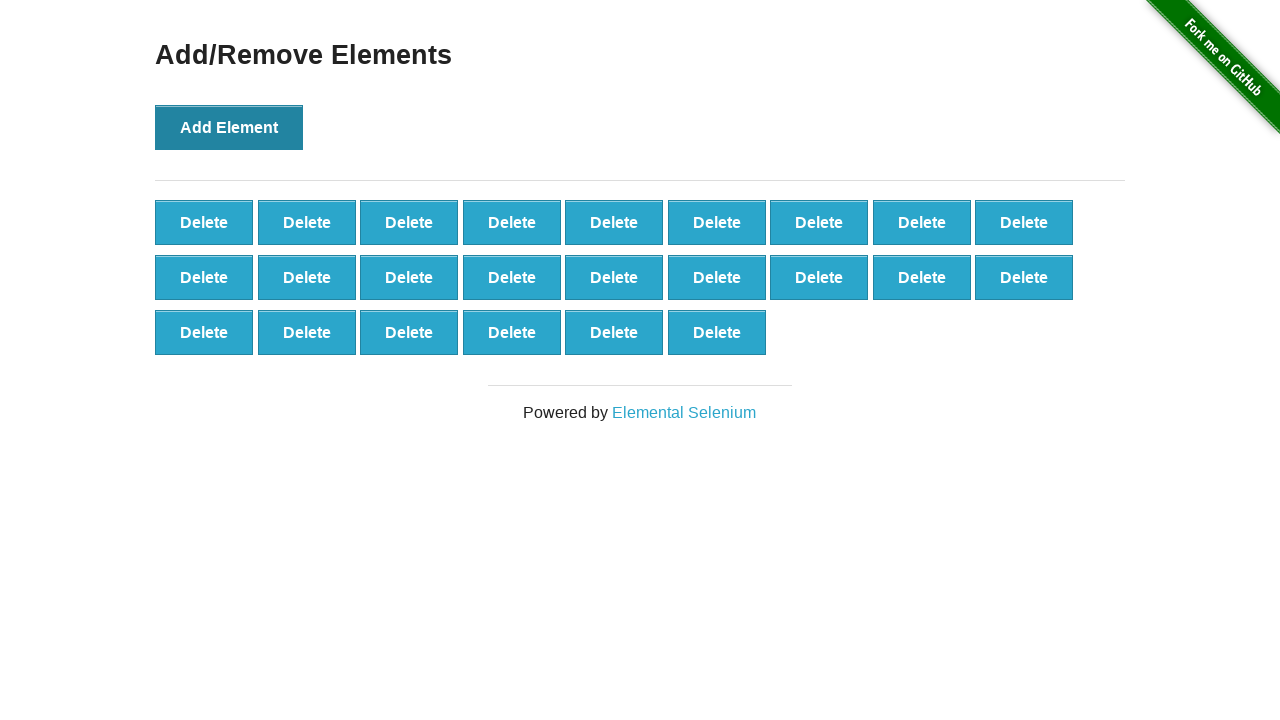

Clicked Add Element button (iteration 25/100) at (229, 127) on xpath=//*[@onclick='addElement()']
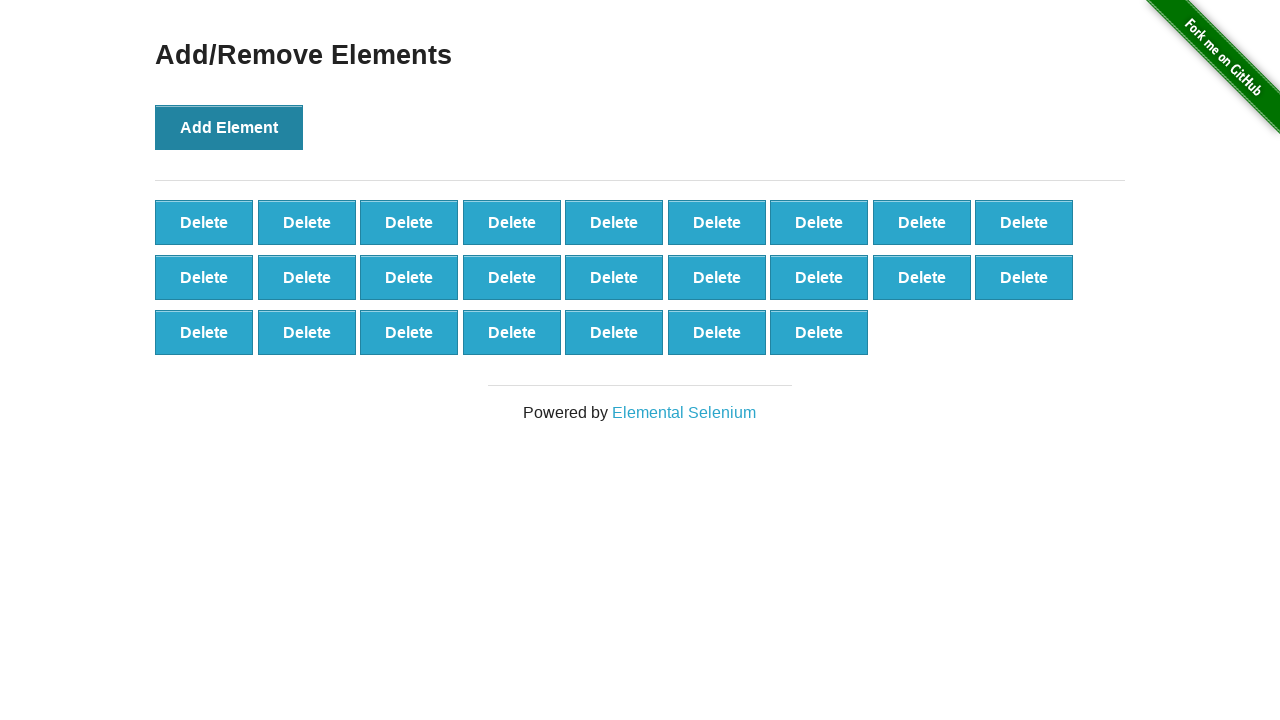

Clicked Add Element button (iteration 26/100) at (229, 127) on xpath=//*[@onclick='addElement()']
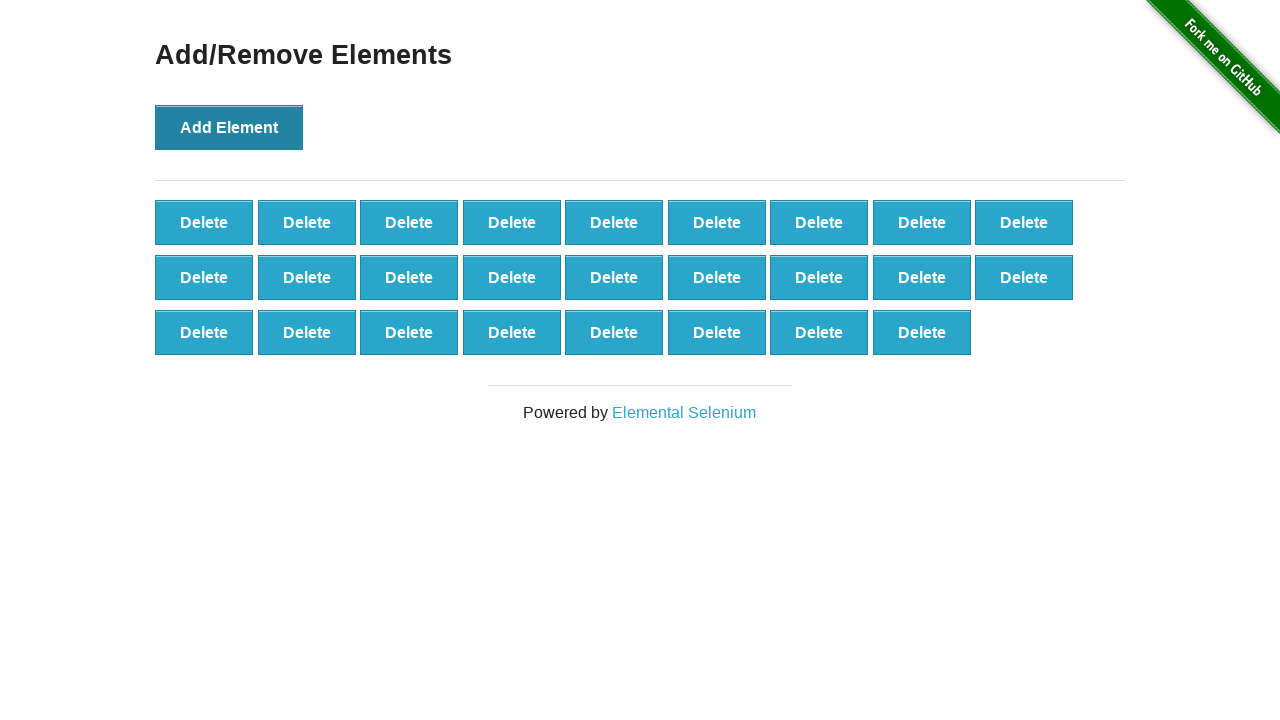

Clicked Add Element button (iteration 27/100) at (229, 127) on xpath=//*[@onclick='addElement()']
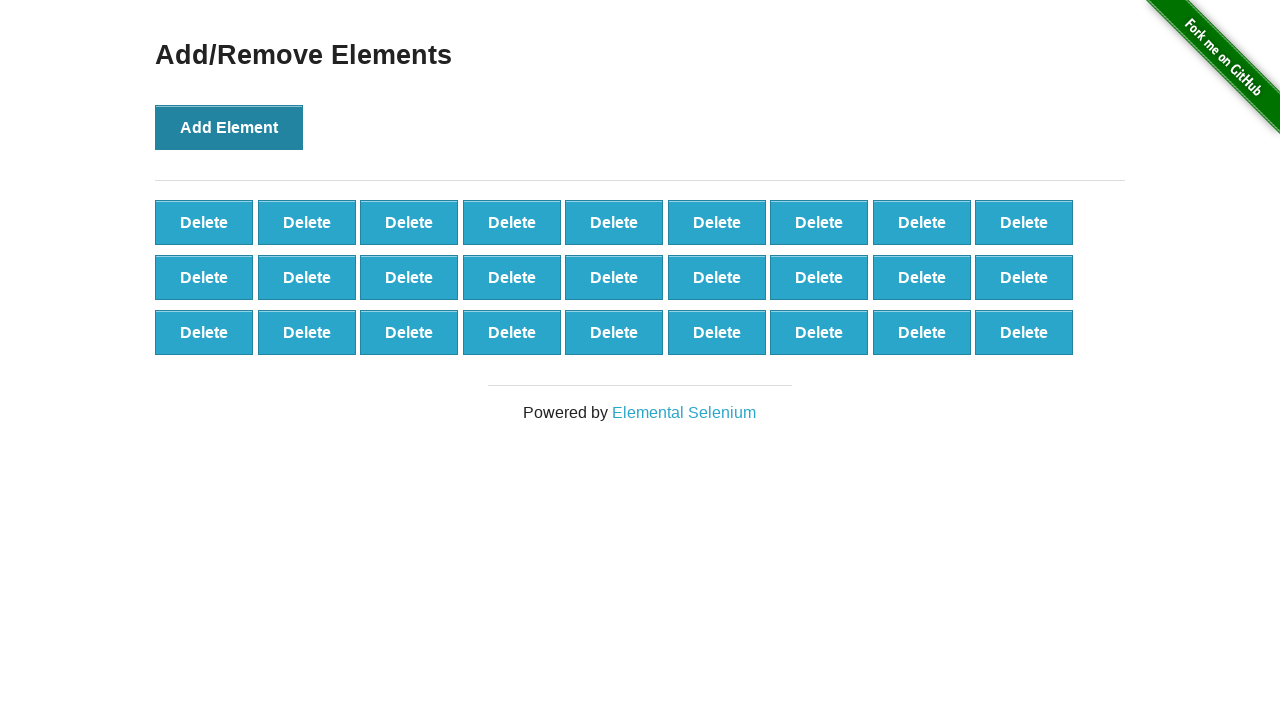

Clicked Add Element button (iteration 28/100) at (229, 127) on xpath=//*[@onclick='addElement()']
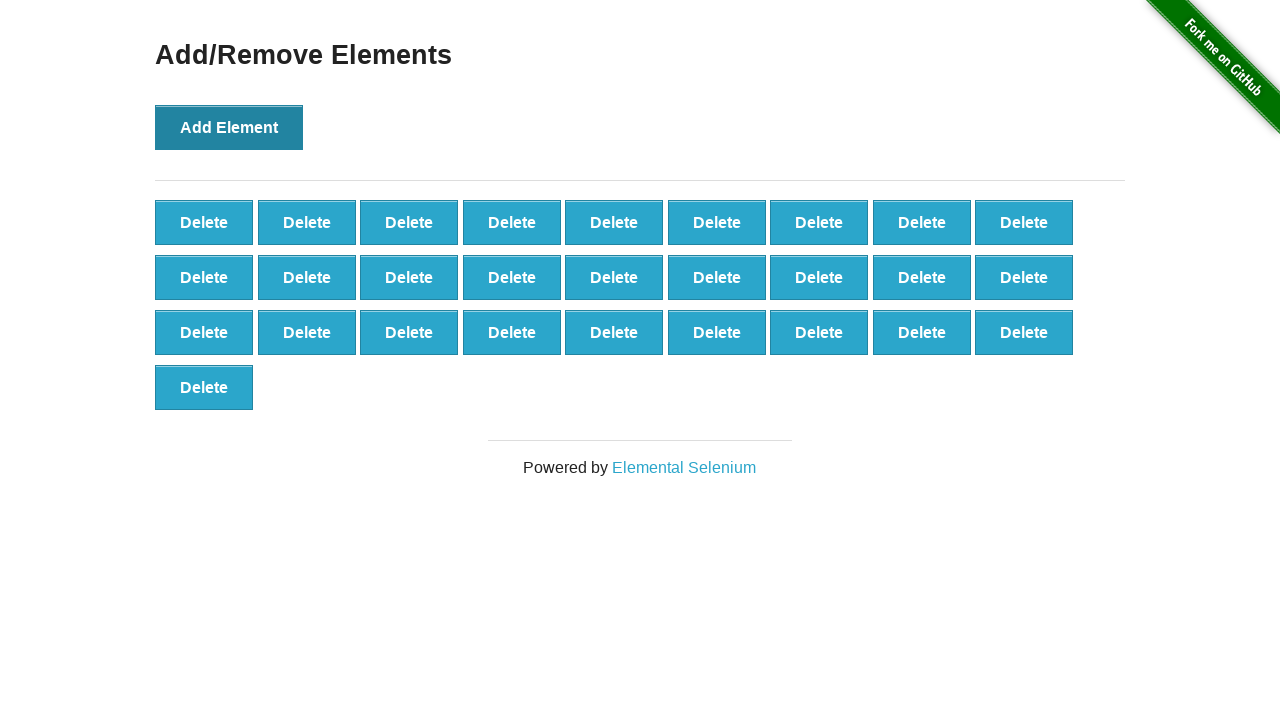

Clicked Add Element button (iteration 29/100) at (229, 127) on xpath=//*[@onclick='addElement()']
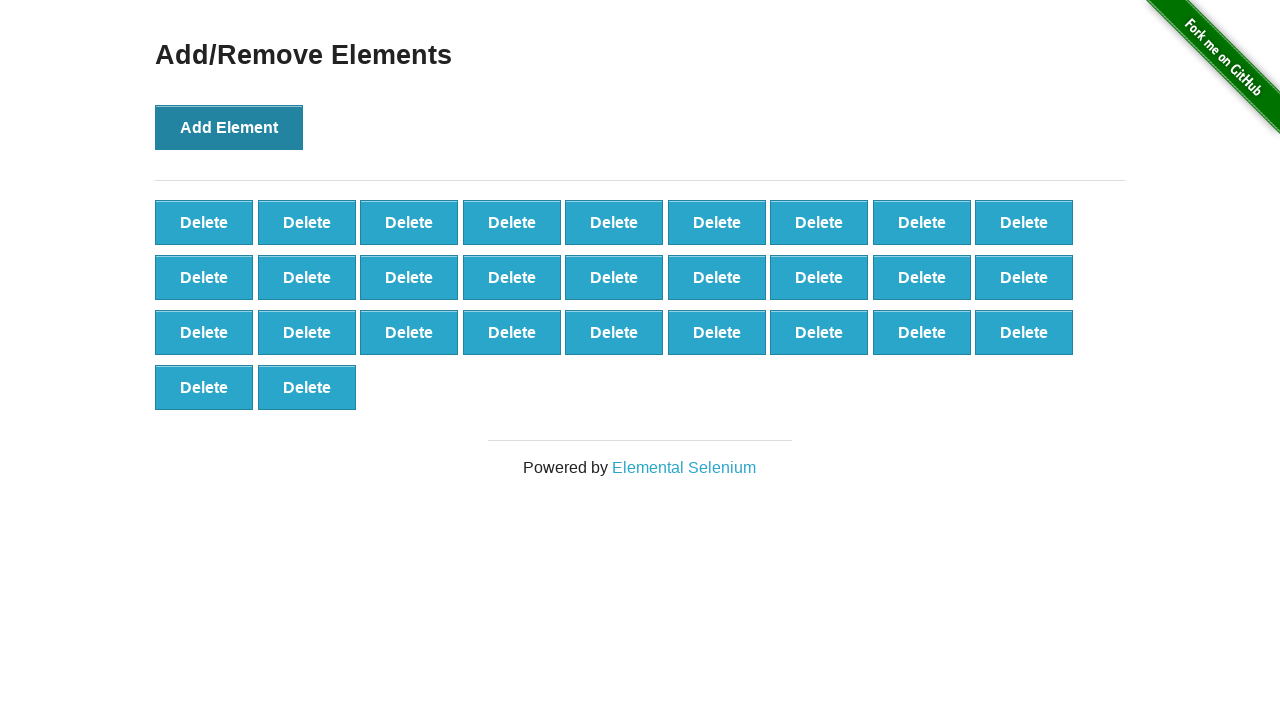

Clicked Add Element button (iteration 30/100) at (229, 127) on xpath=//*[@onclick='addElement()']
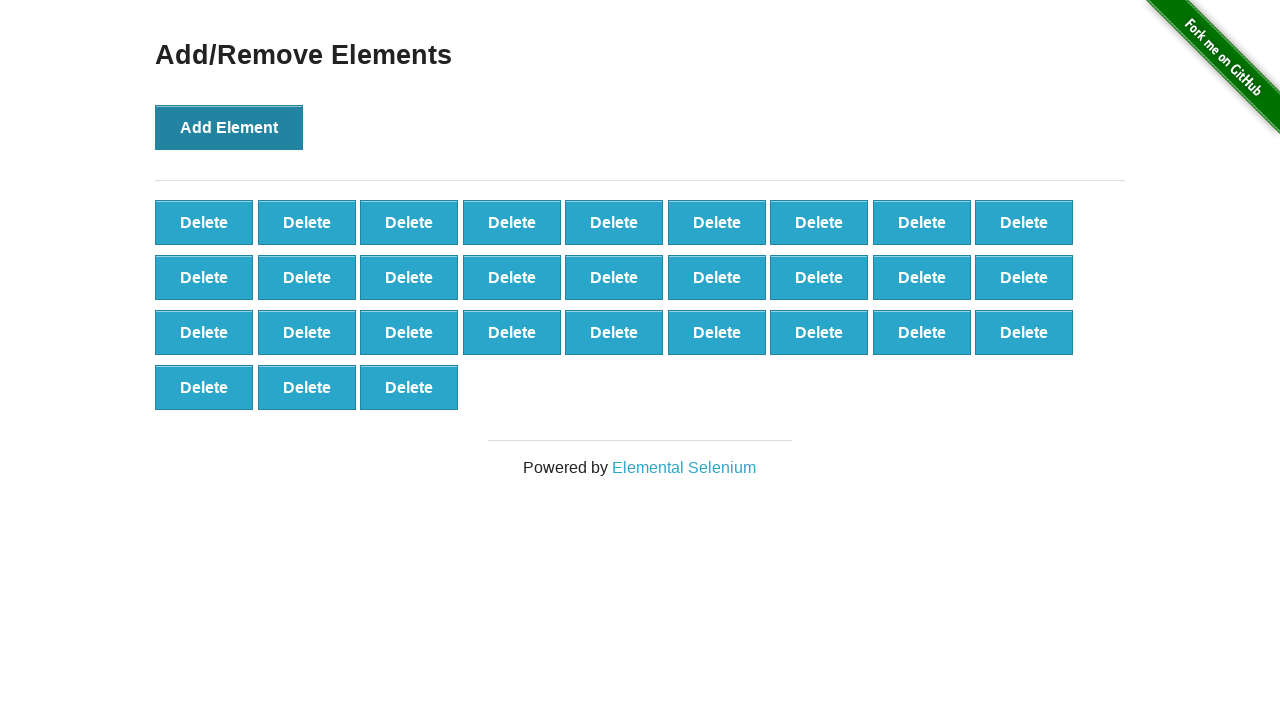

Clicked Add Element button (iteration 31/100) at (229, 127) on xpath=//*[@onclick='addElement()']
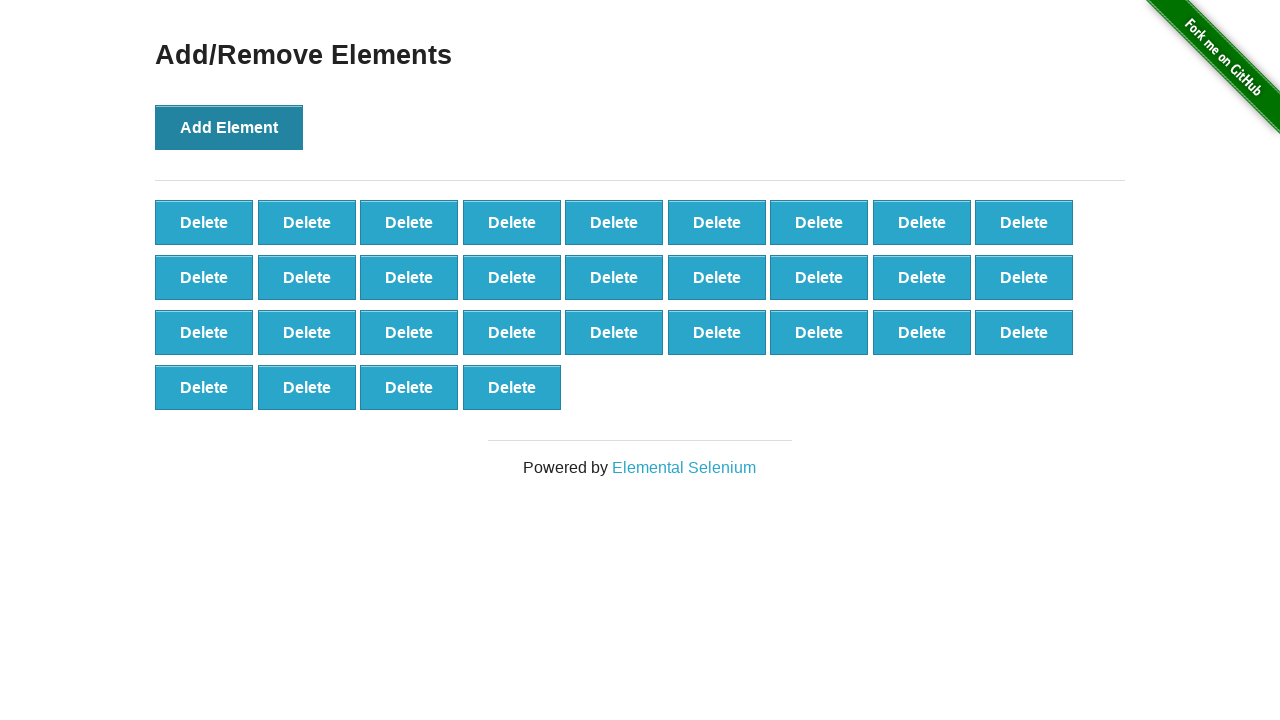

Clicked Add Element button (iteration 32/100) at (229, 127) on xpath=//*[@onclick='addElement()']
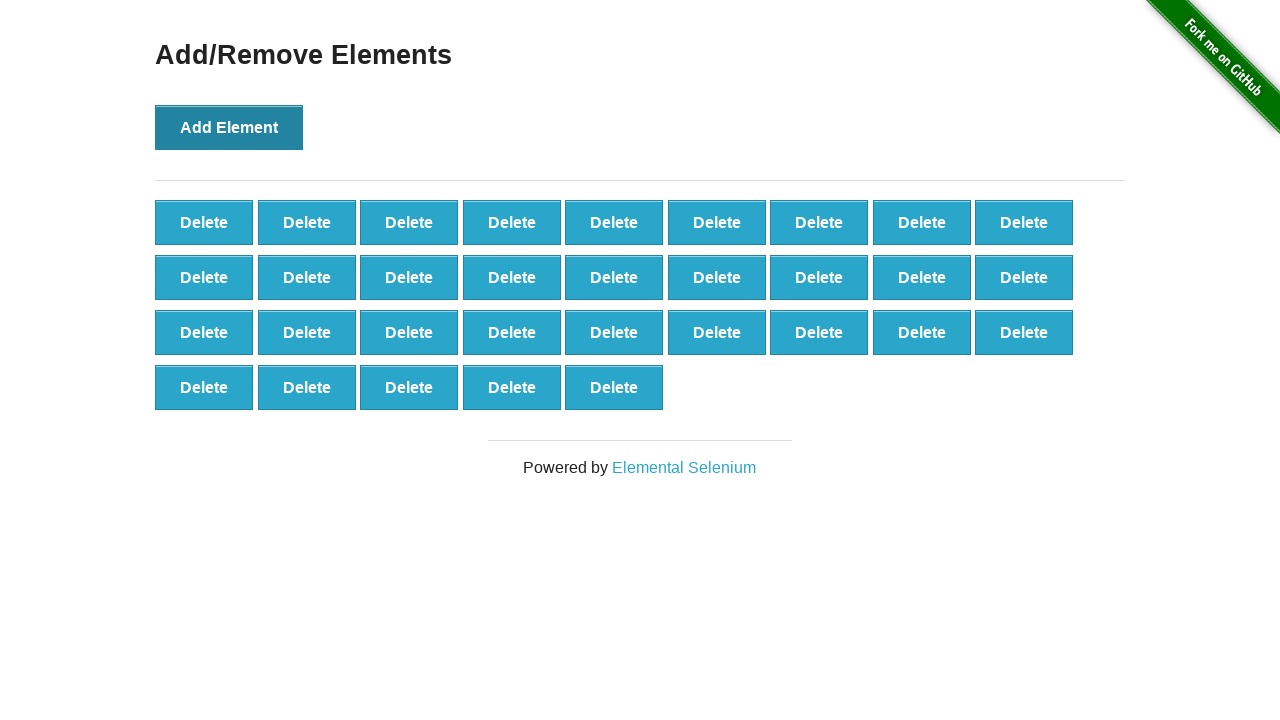

Clicked Add Element button (iteration 33/100) at (229, 127) on xpath=//*[@onclick='addElement()']
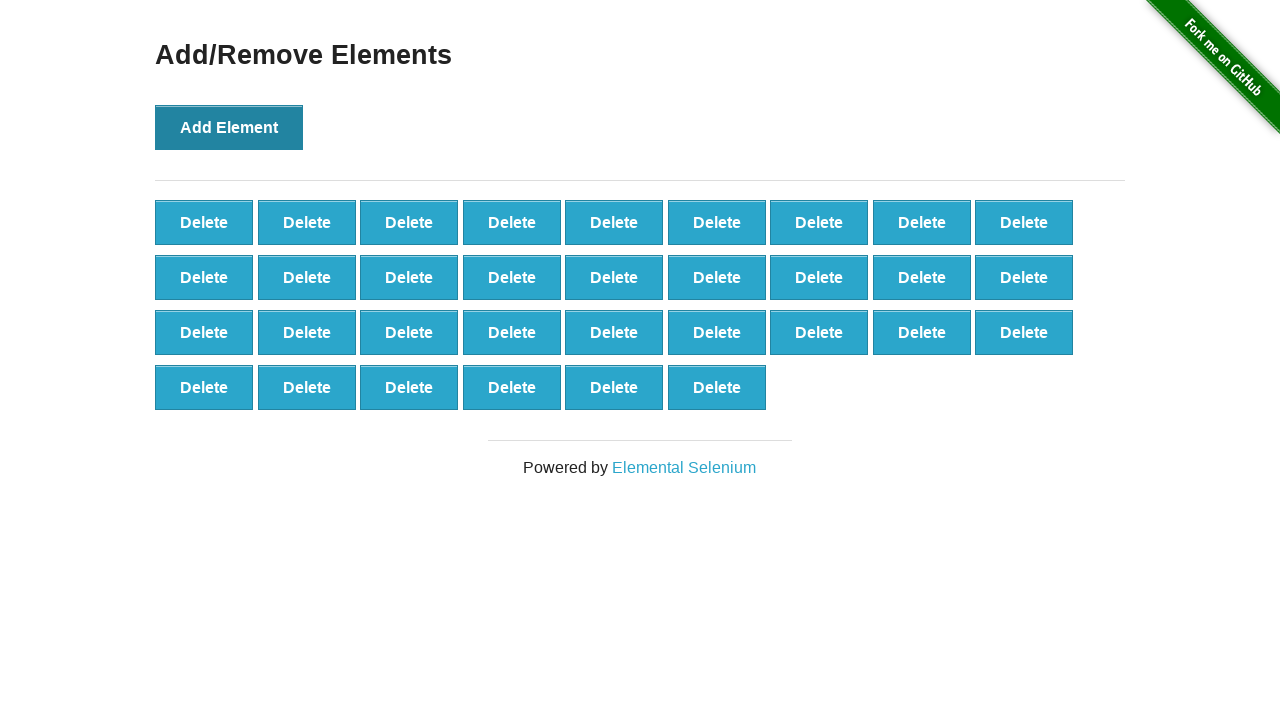

Clicked Add Element button (iteration 34/100) at (229, 127) on xpath=//*[@onclick='addElement()']
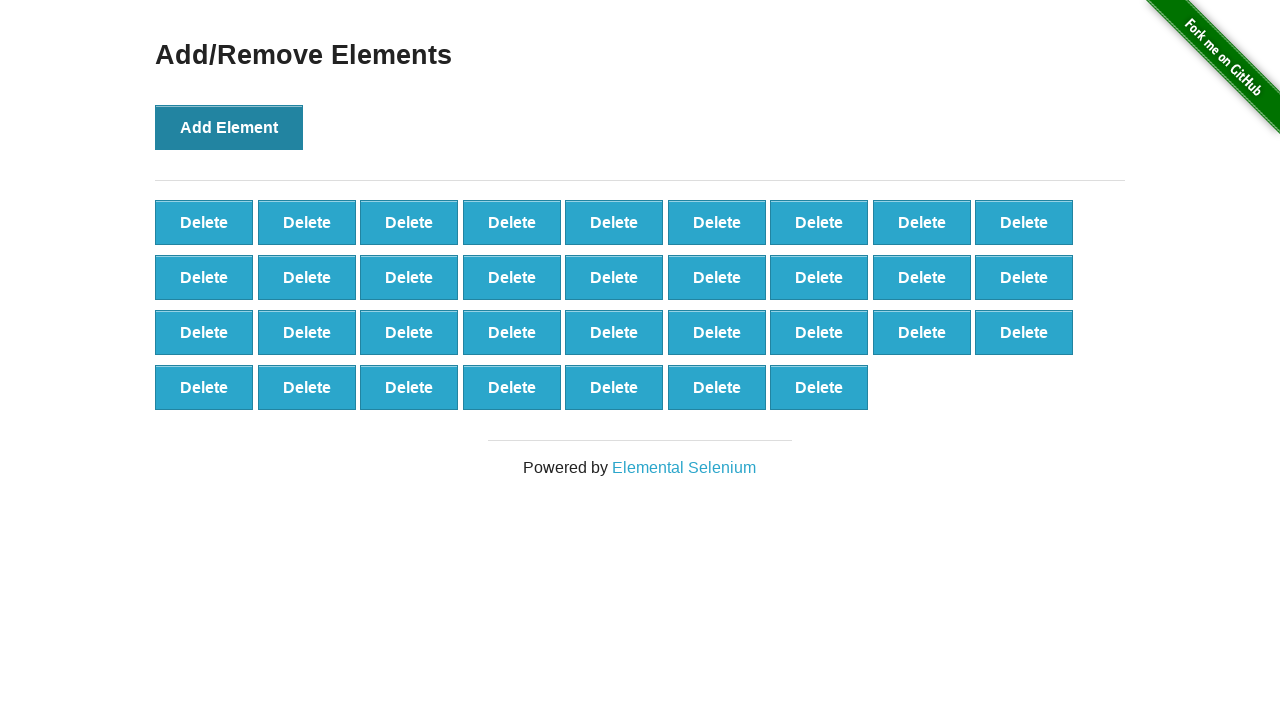

Clicked Add Element button (iteration 35/100) at (229, 127) on xpath=//*[@onclick='addElement()']
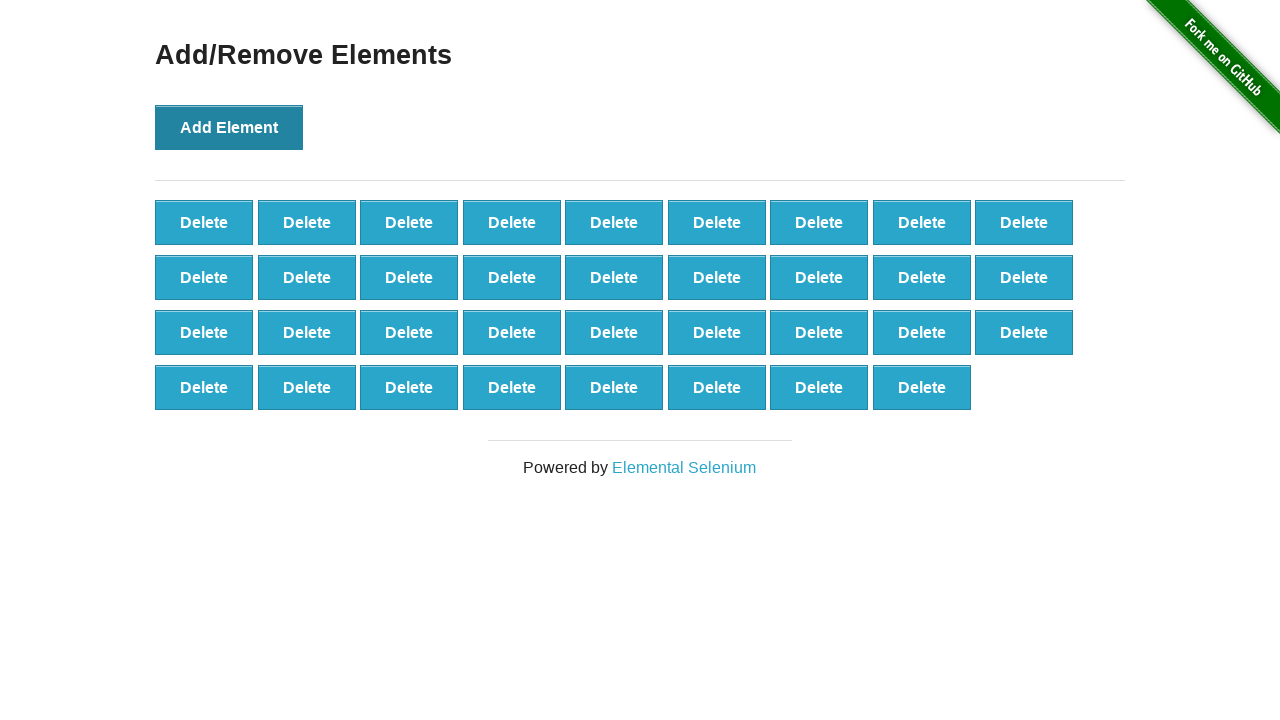

Clicked Add Element button (iteration 36/100) at (229, 127) on xpath=//*[@onclick='addElement()']
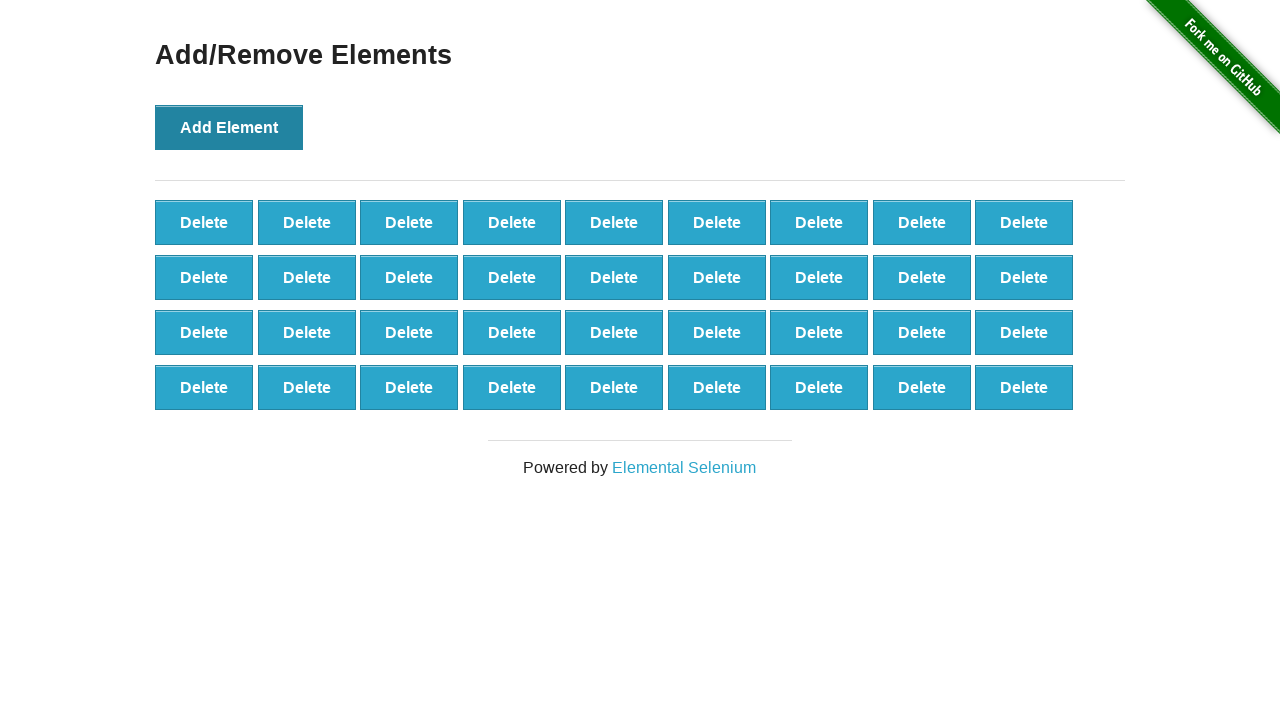

Clicked Add Element button (iteration 37/100) at (229, 127) on xpath=//*[@onclick='addElement()']
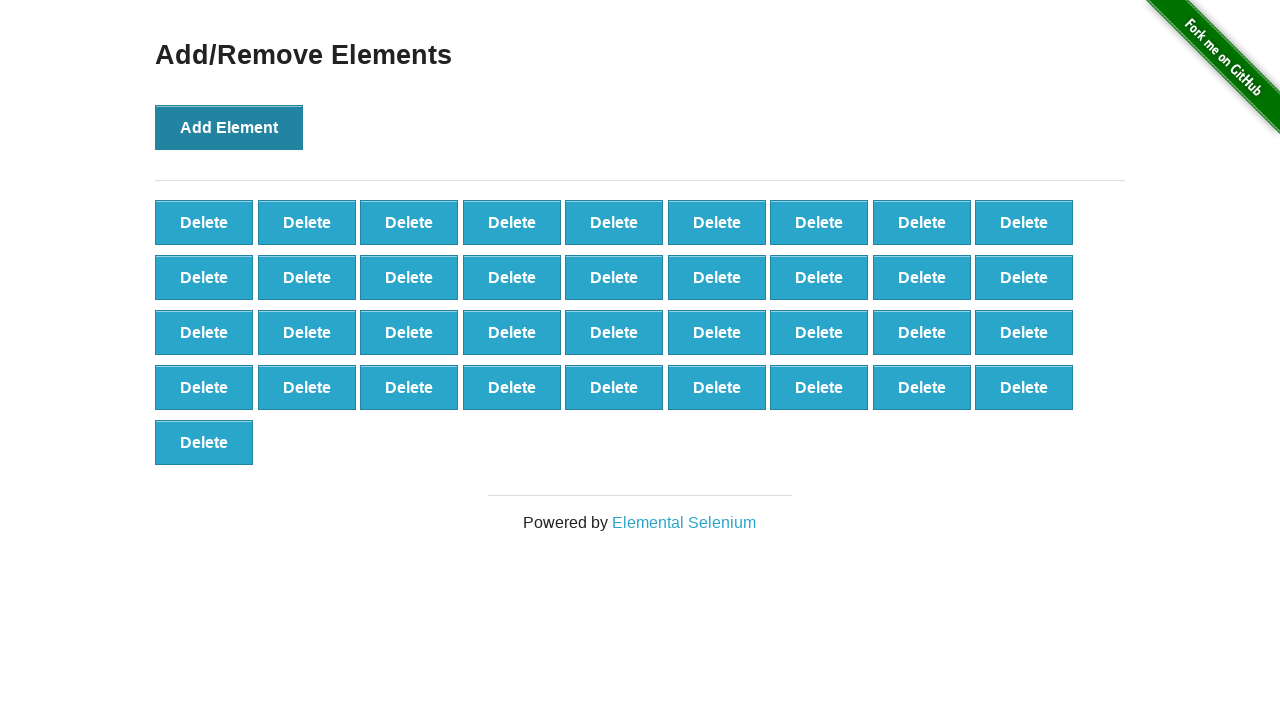

Clicked Add Element button (iteration 38/100) at (229, 127) on xpath=//*[@onclick='addElement()']
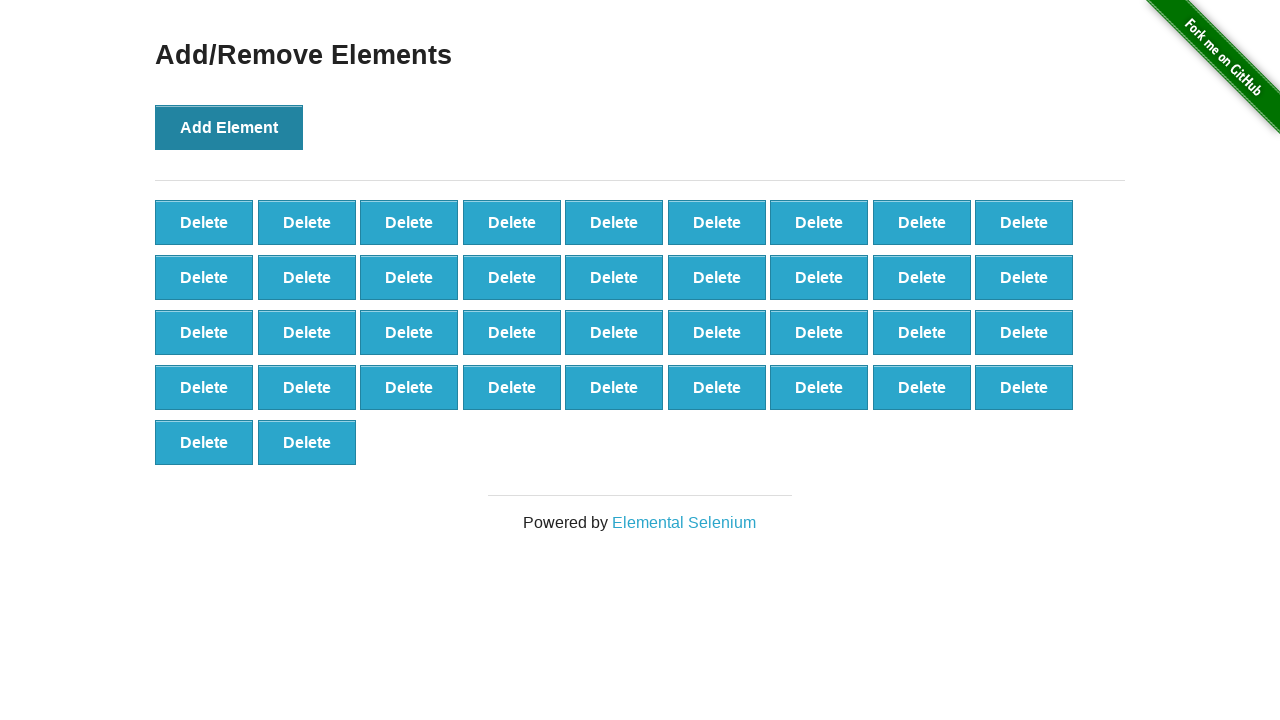

Clicked Add Element button (iteration 39/100) at (229, 127) on xpath=//*[@onclick='addElement()']
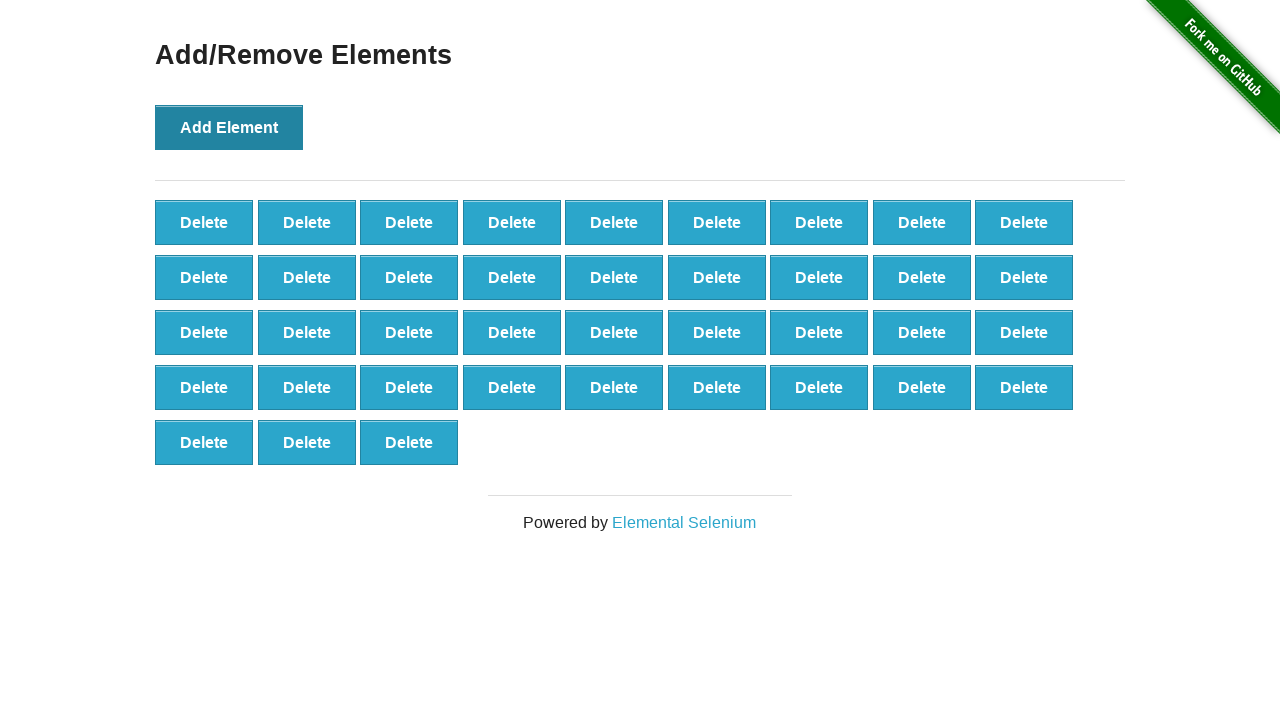

Clicked Add Element button (iteration 40/100) at (229, 127) on xpath=//*[@onclick='addElement()']
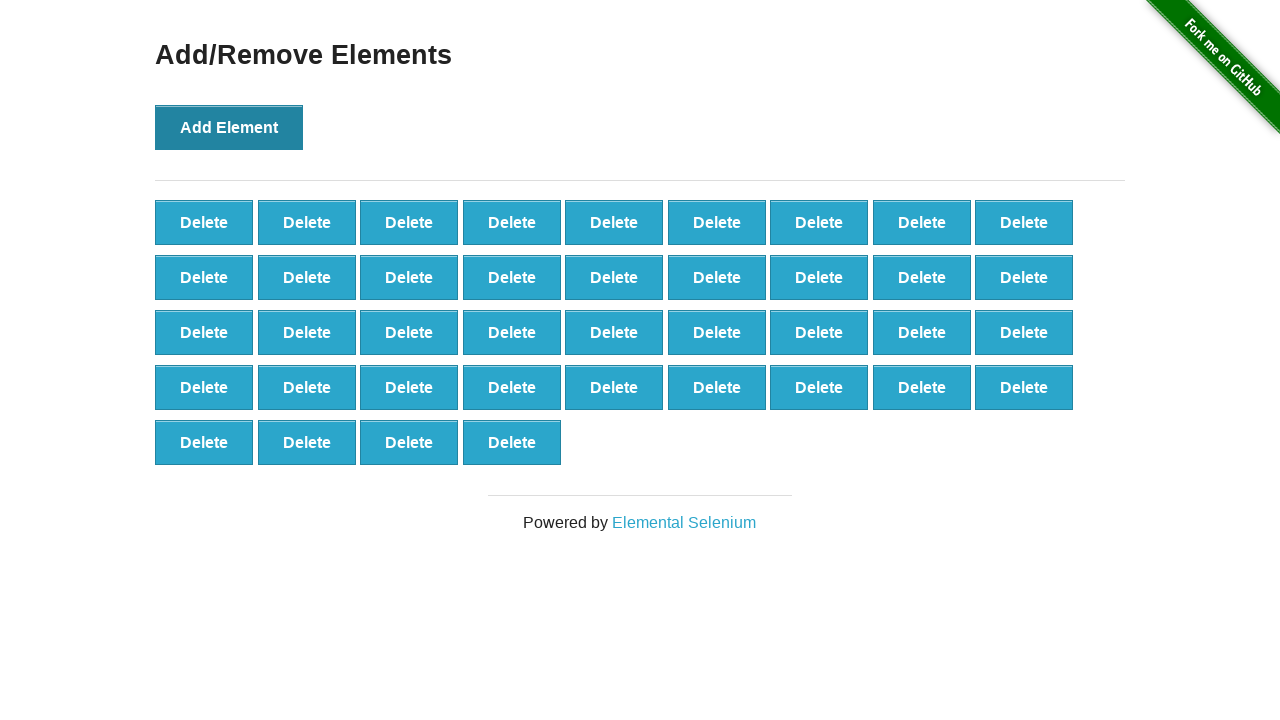

Clicked Add Element button (iteration 41/100) at (229, 127) on xpath=//*[@onclick='addElement()']
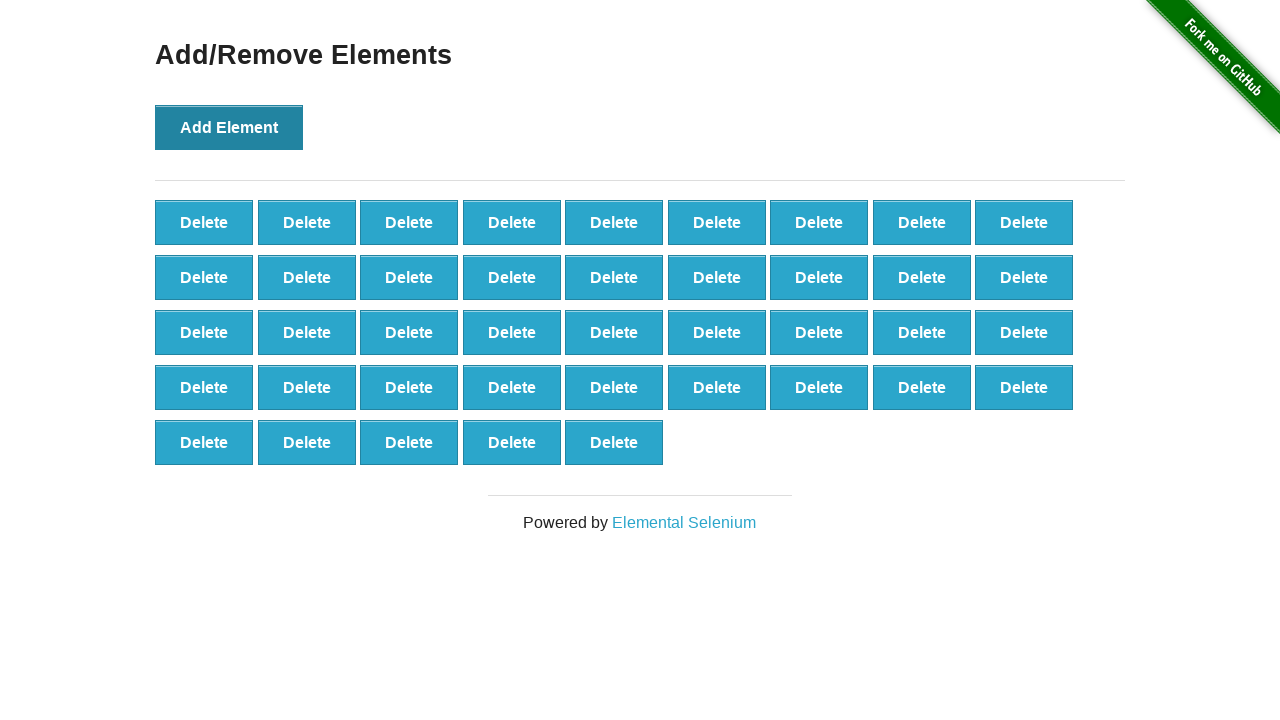

Clicked Add Element button (iteration 42/100) at (229, 127) on xpath=//*[@onclick='addElement()']
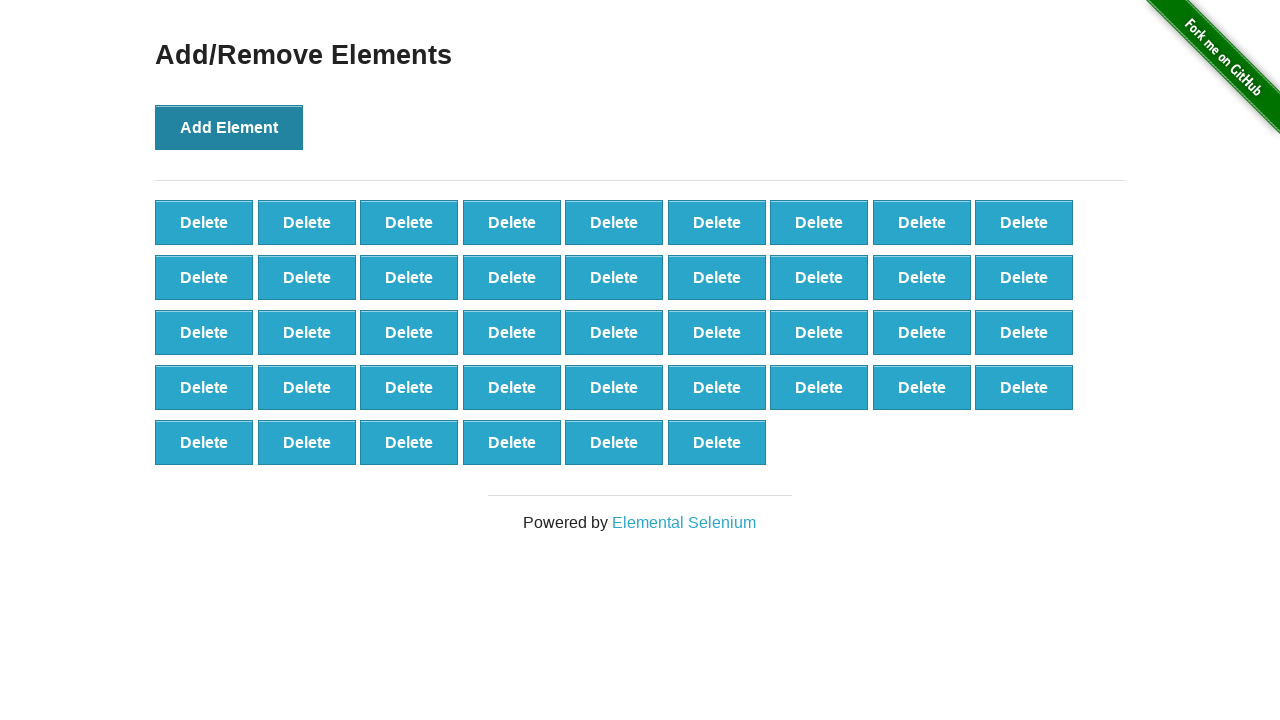

Clicked Add Element button (iteration 43/100) at (229, 127) on xpath=//*[@onclick='addElement()']
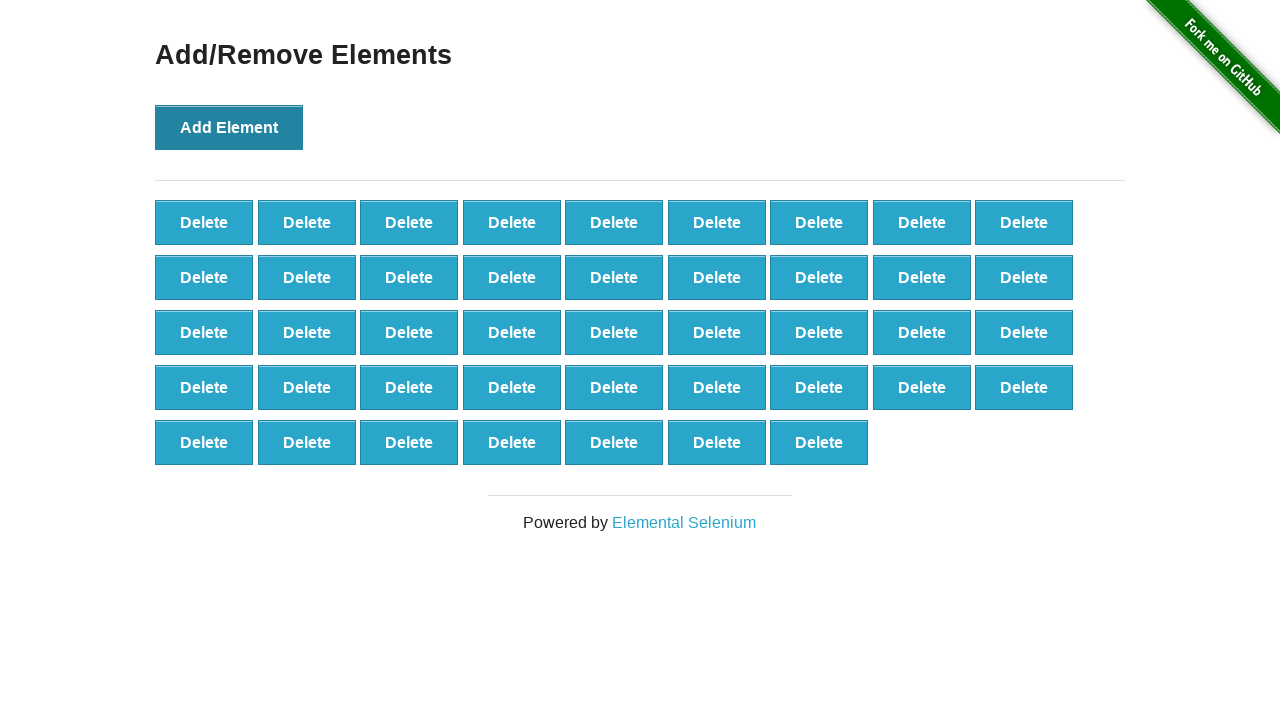

Clicked Add Element button (iteration 44/100) at (229, 127) on xpath=//*[@onclick='addElement()']
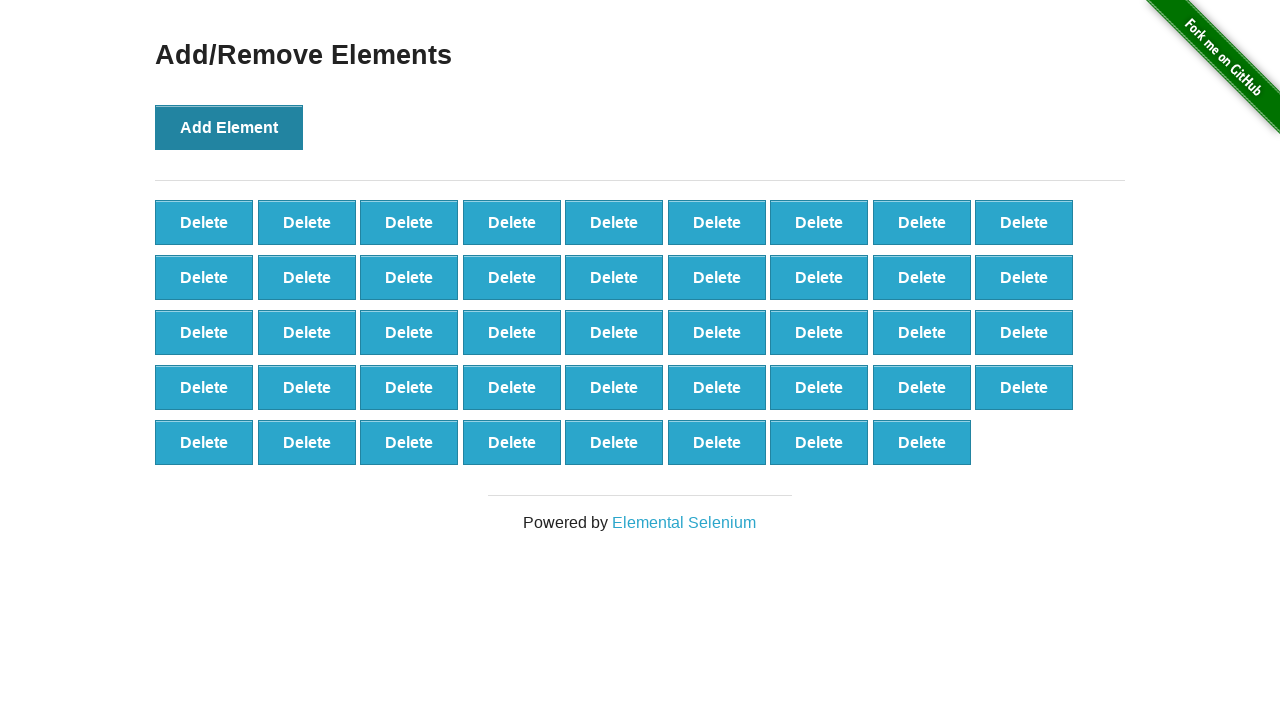

Clicked Add Element button (iteration 45/100) at (229, 127) on xpath=//*[@onclick='addElement()']
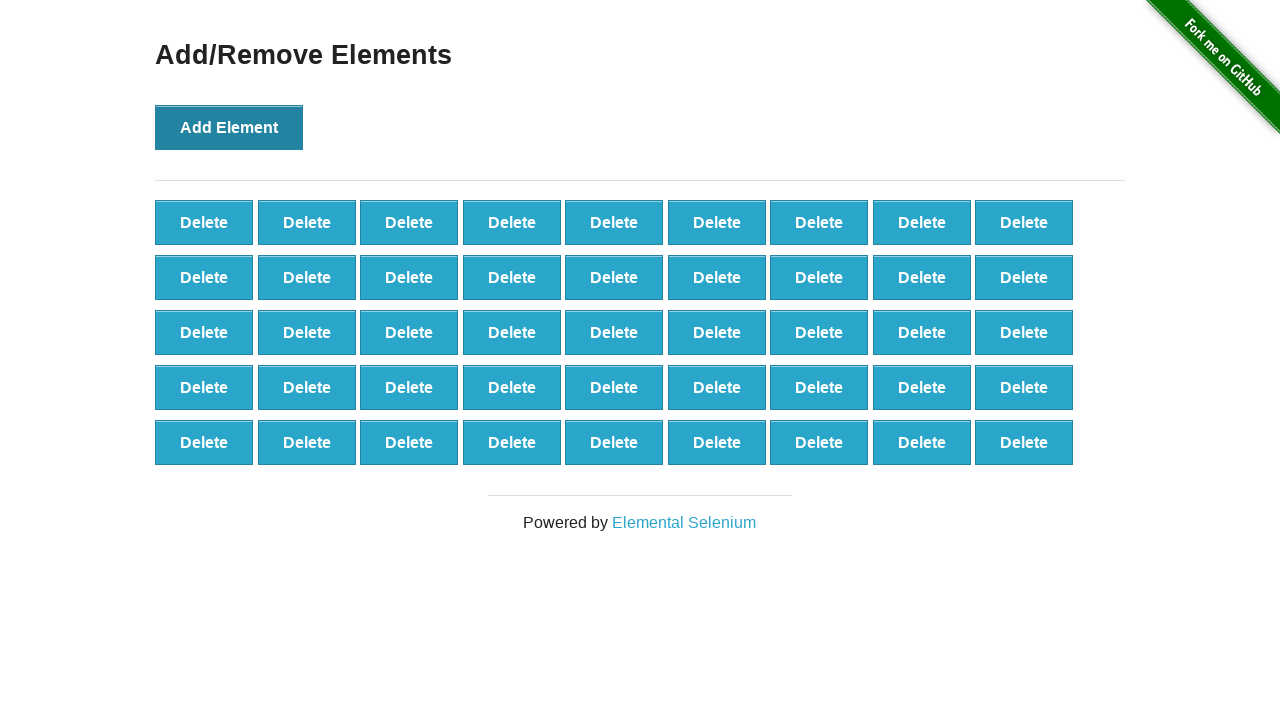

Clicked Add Element button (iteration 46/100) at (229, 127) on xpath=//*[@onclick='addElement()']
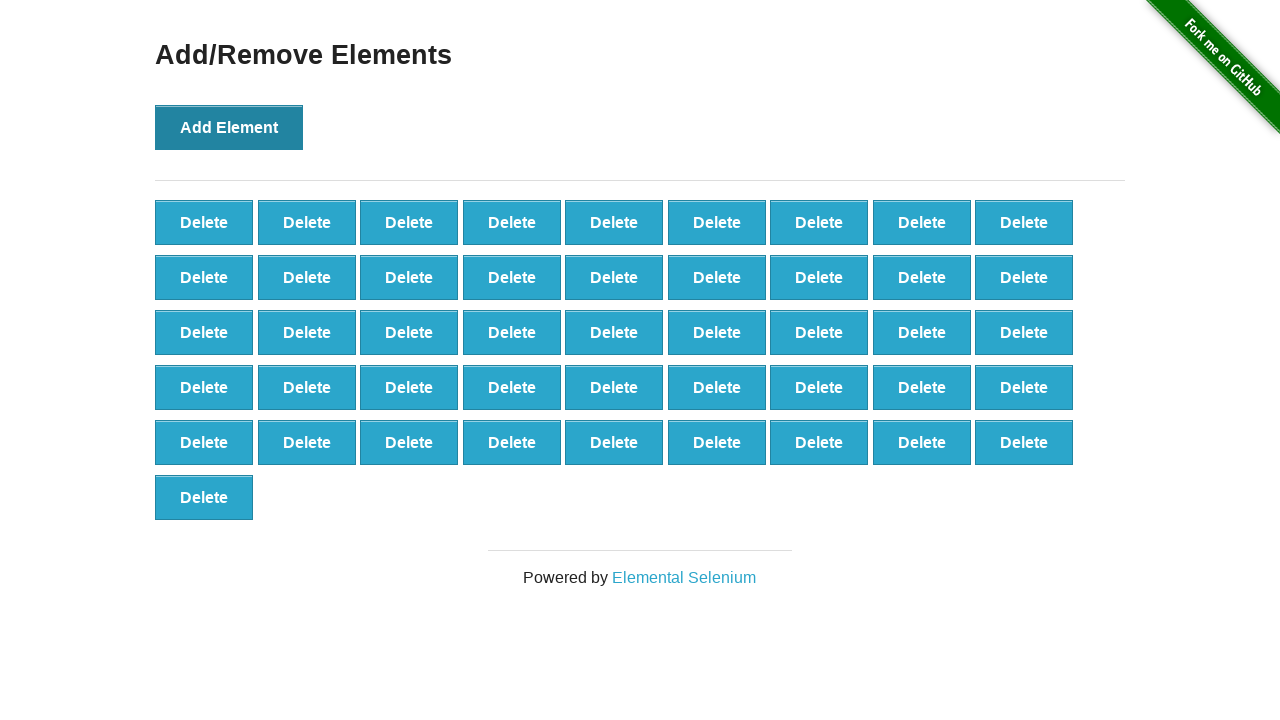

Clicked Add Element button (iteration 47/100) at (229, 127) on xpath=//*[@onclick='addElement()']
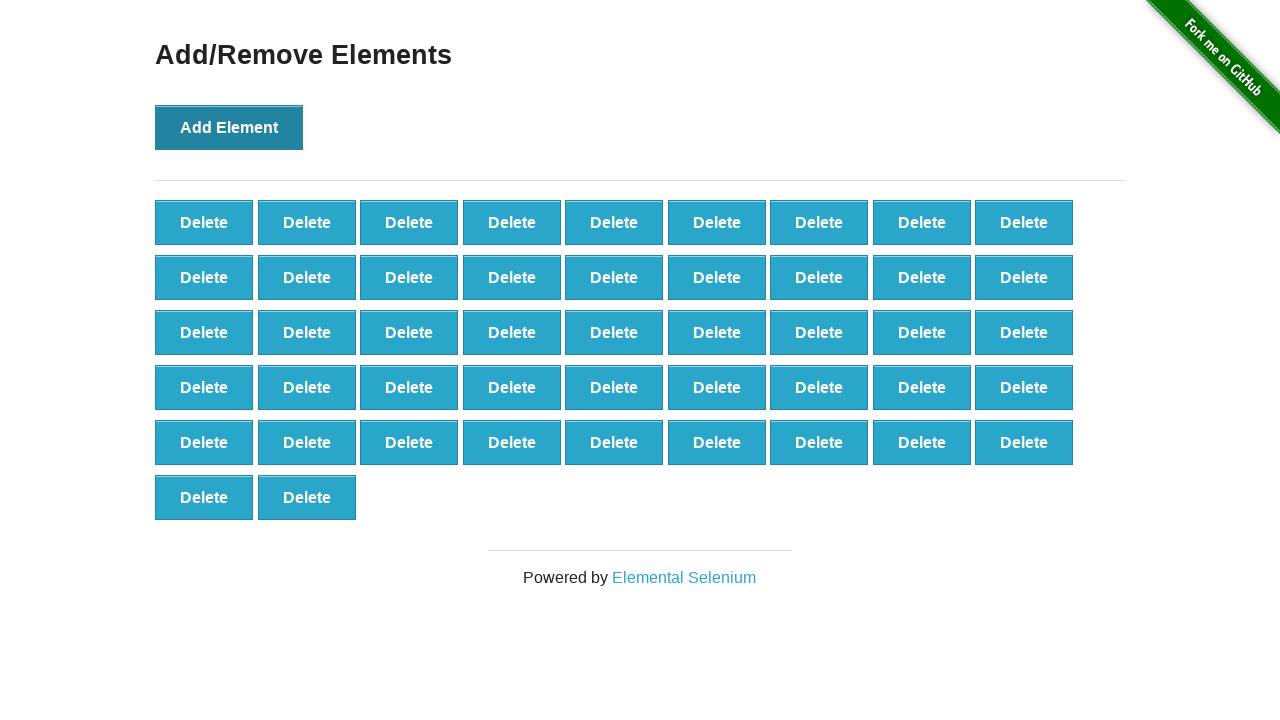

Clicked Add Element button (iteration 48/100) at (229, 127) on xpath=//*[@onclick='addElement()']
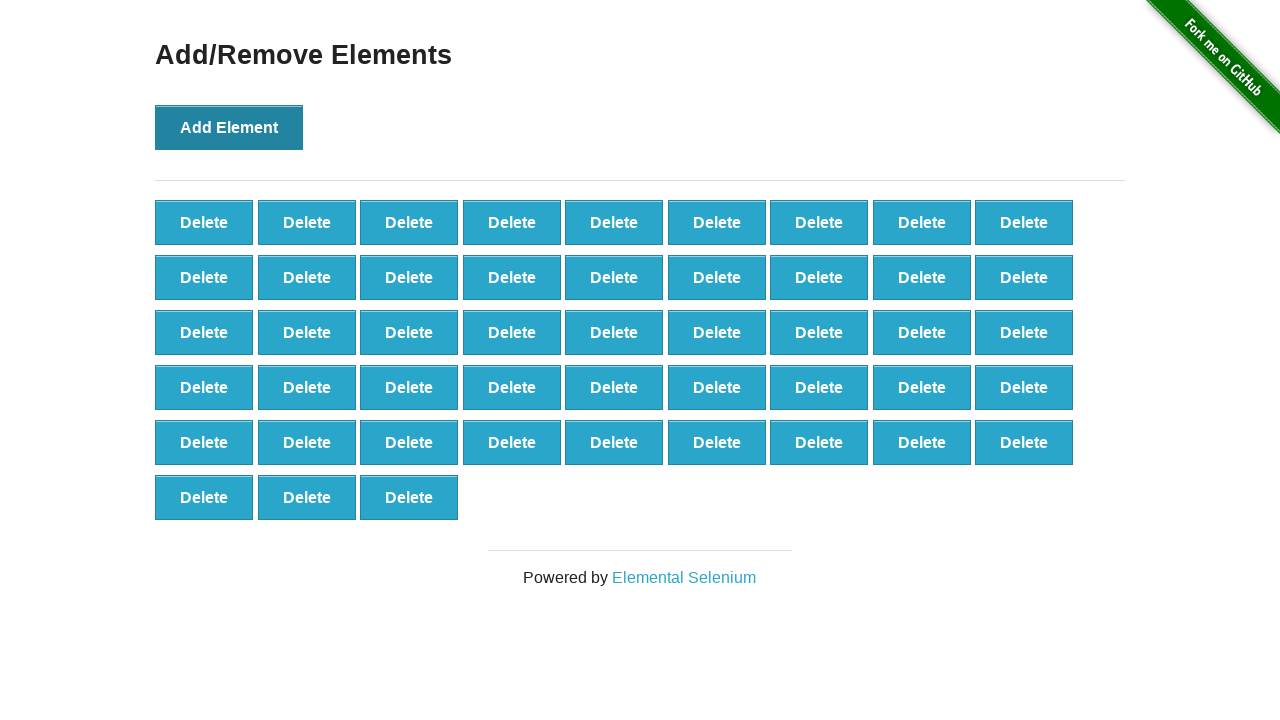

Clicked Add Element button (iteration 49/100) at (229, 127) on xpath=//*[@onclick='addElement()']
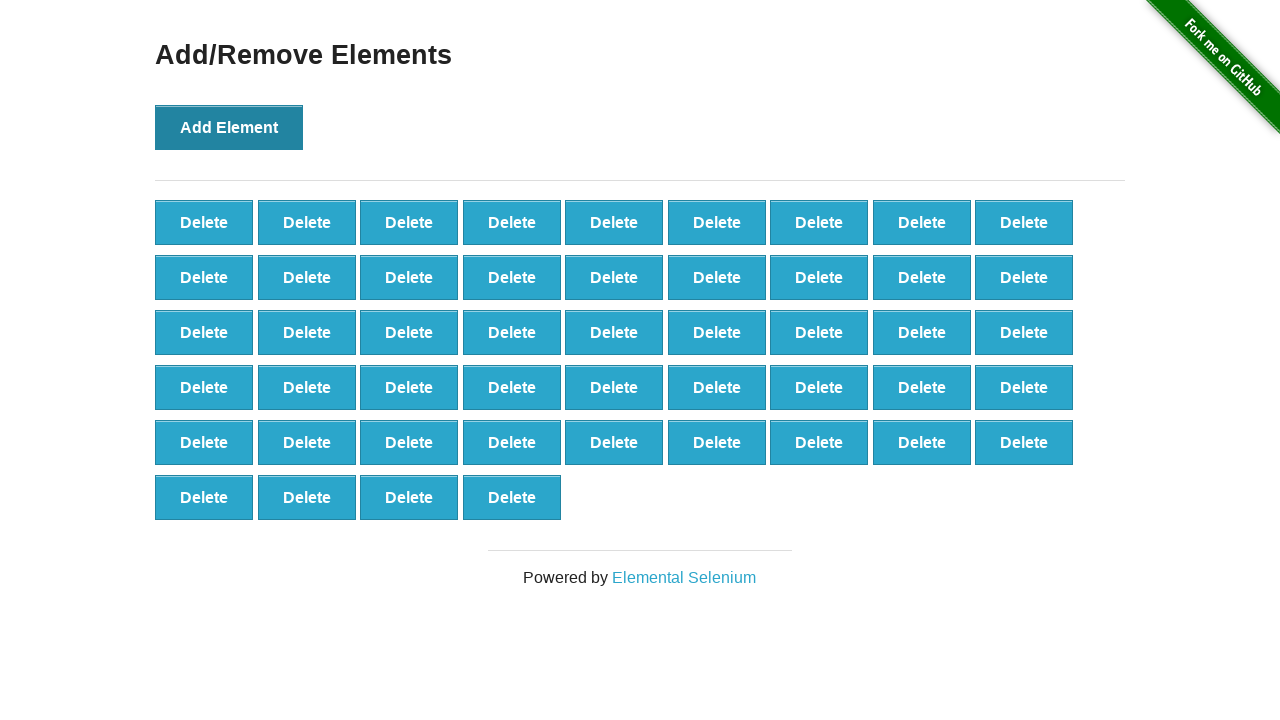

Clicked Add Element button (iteration 50/100) at (229, 127) on xpath=//*[@onclick='addElement()']
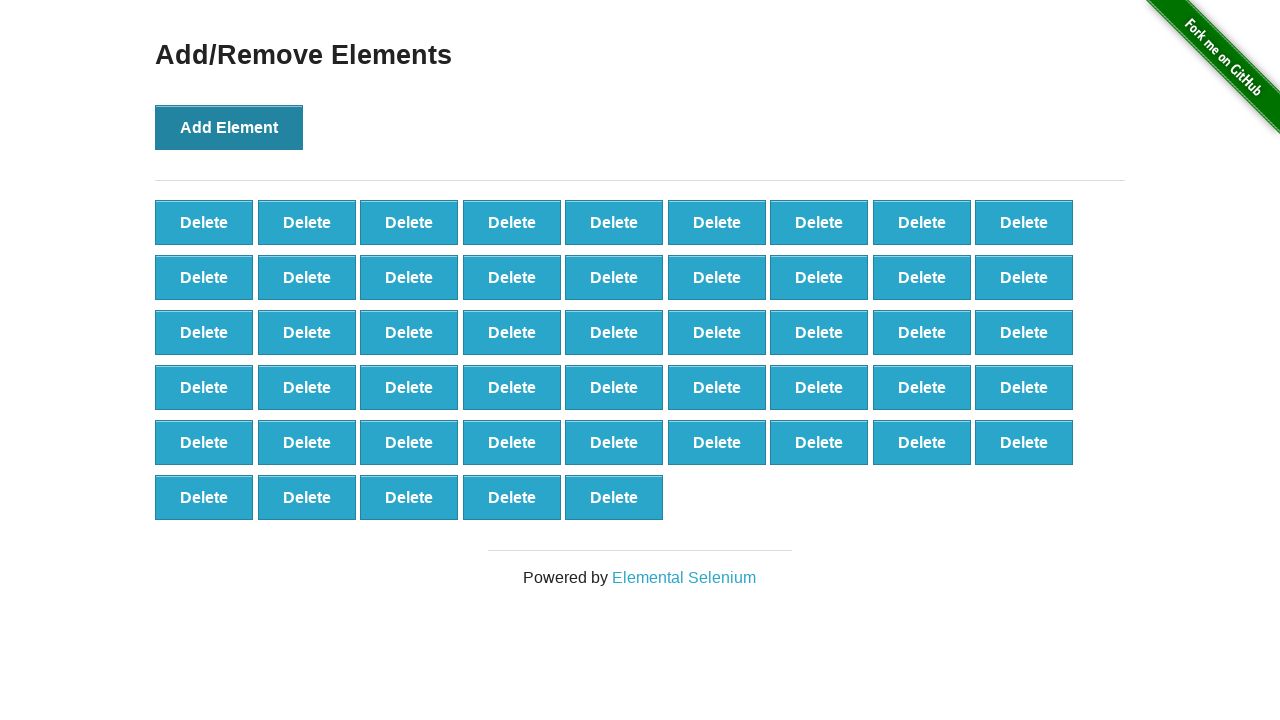

Clicked Add Element button (iteration 51/100) at (229, 127) on xpath=//*[@onclick='addElement()']
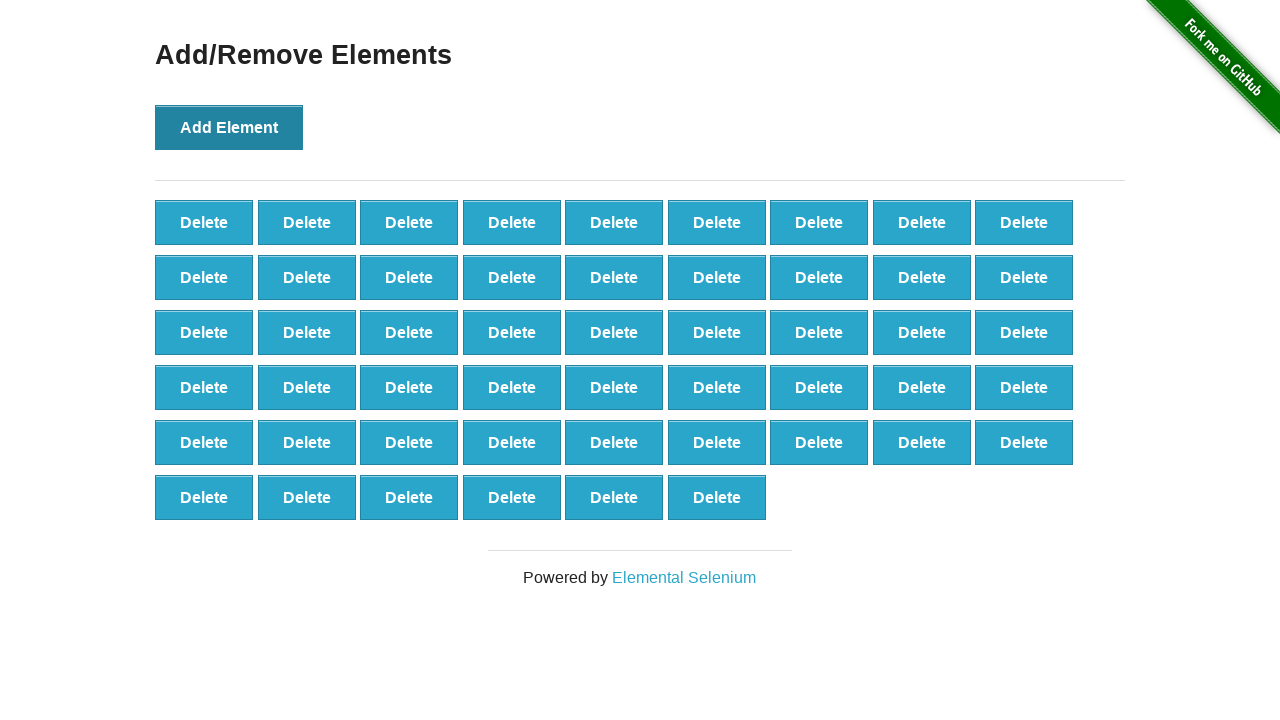

Clicked Add Element button (iteration 52/100) at (229, 127) on xpath=//*[@onclick='addElement()']
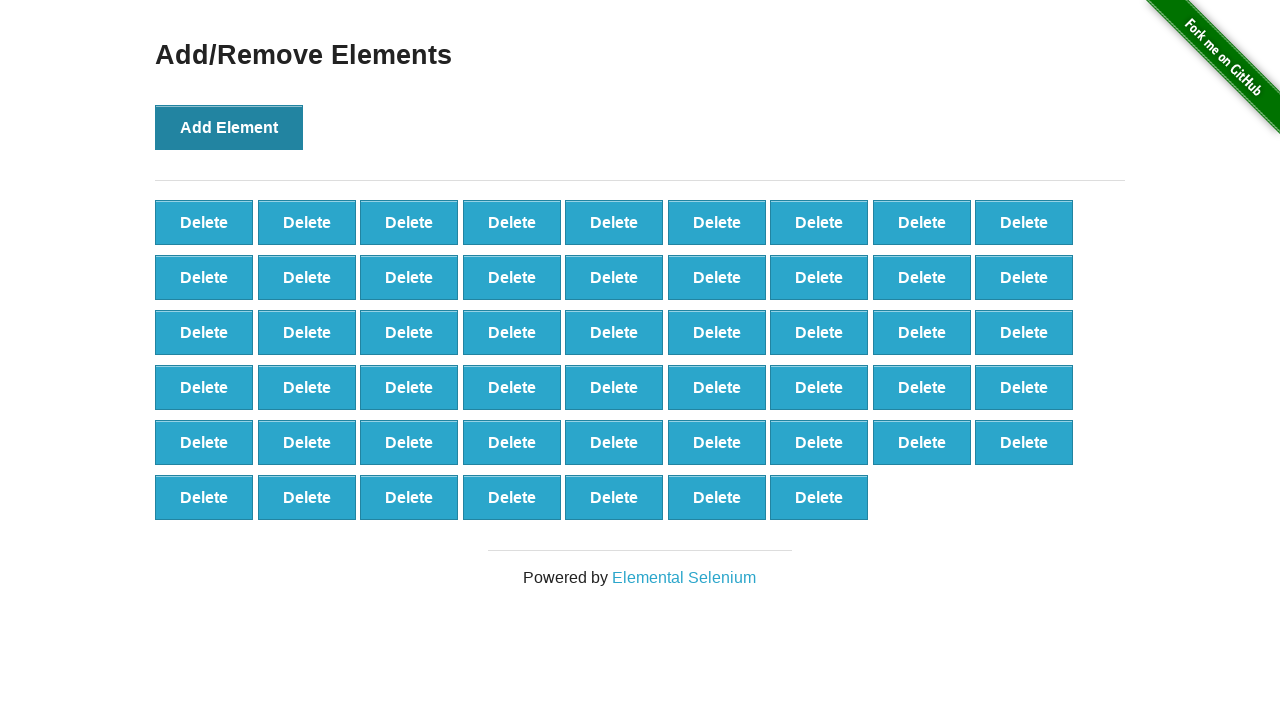

Clicked Add Element button (iteration 53/100) at (229, 127) on xpath=//*[@onclick='addElement()']
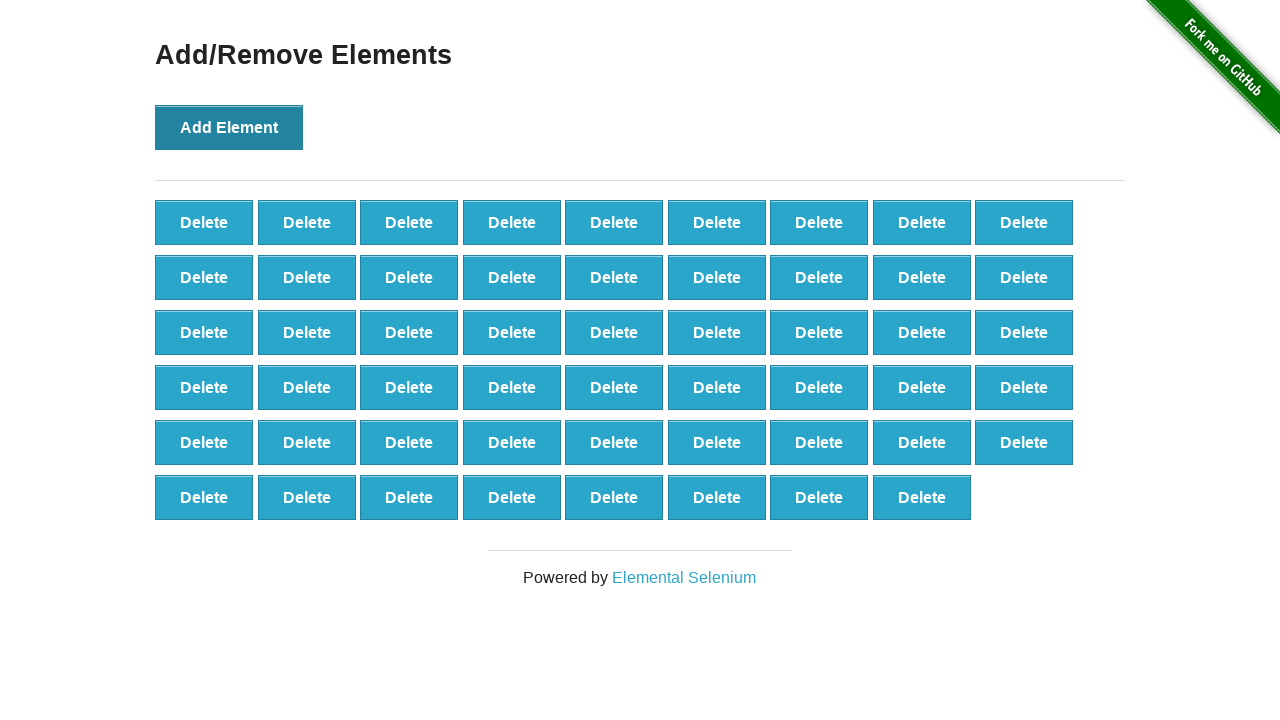

Clicked Add Element button (iteration 54/100) at (229, 127) on xpath=//*[@onclick='addElement()']
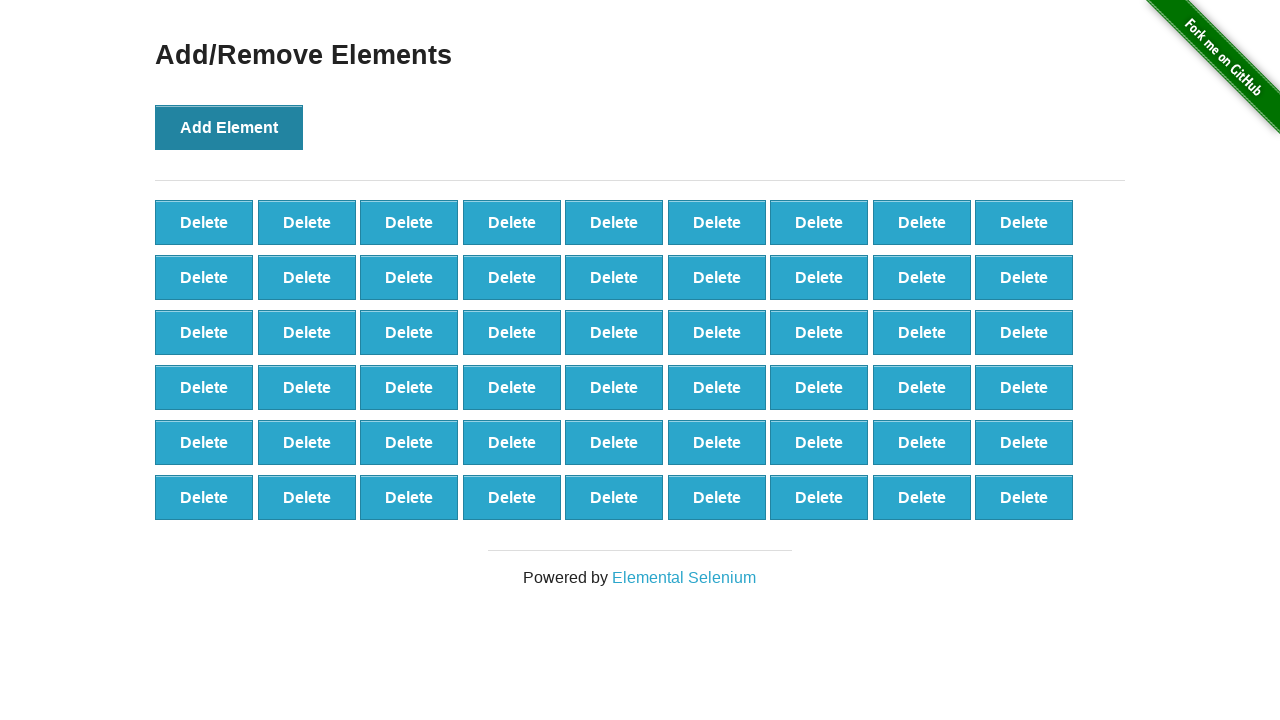

Clicked Add Element button (iteration 55/100) at (229, 127) on xpath=//*[@onclick='addElement()']
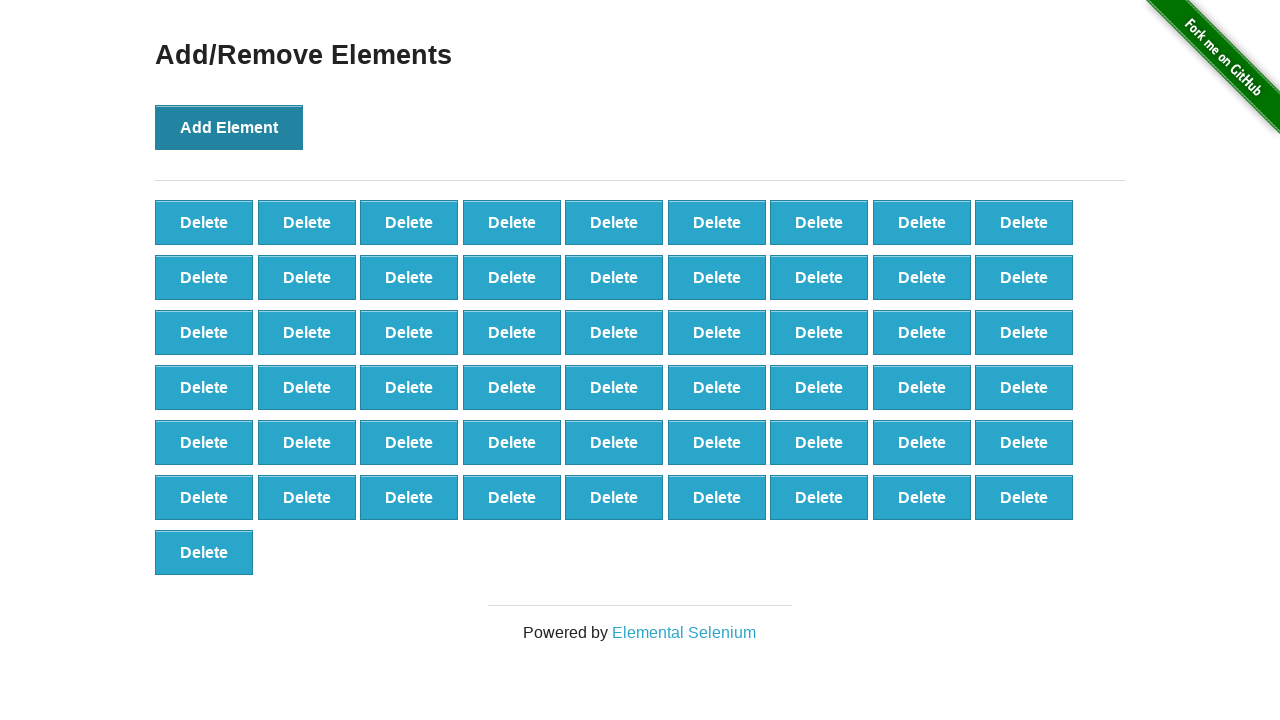

Clicked Add Element button (iteration 56/100) at (229, 127) on xpath=//*[@onclick='addElement()']
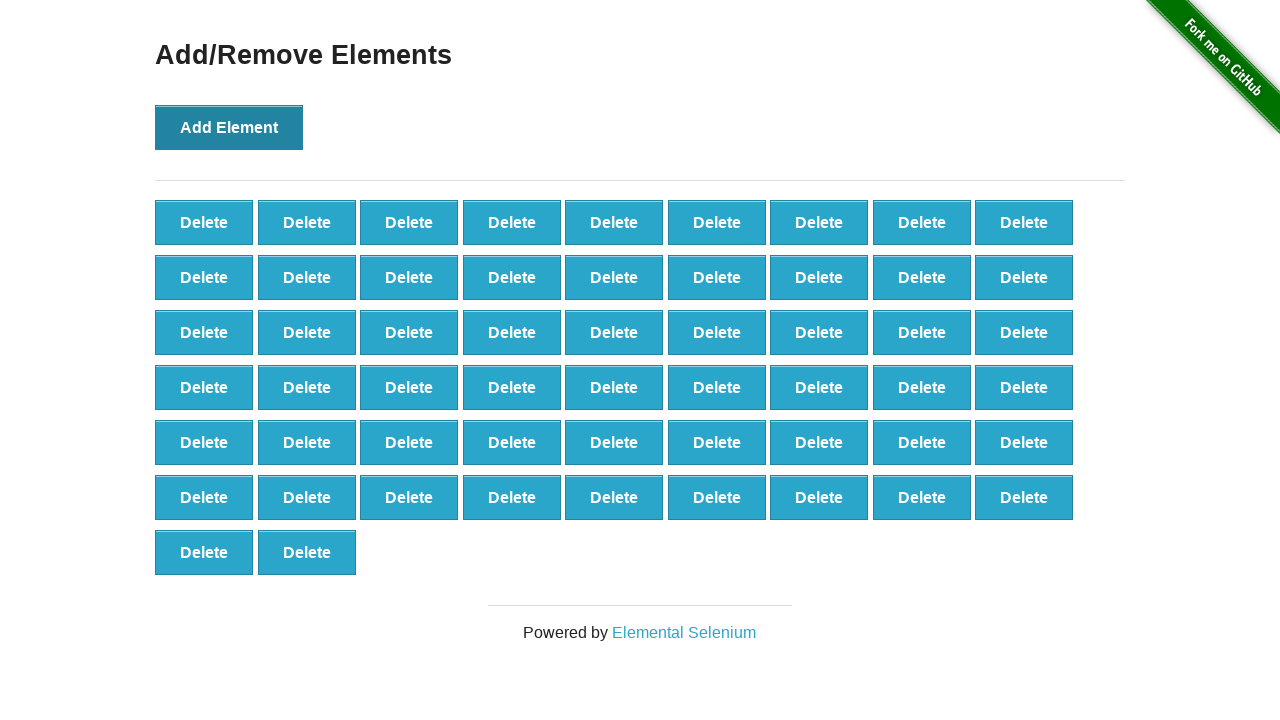

Clicked Add Element button (iteration 57/100) at (229, 127) on xpath=//*[@onclick='addElement()']
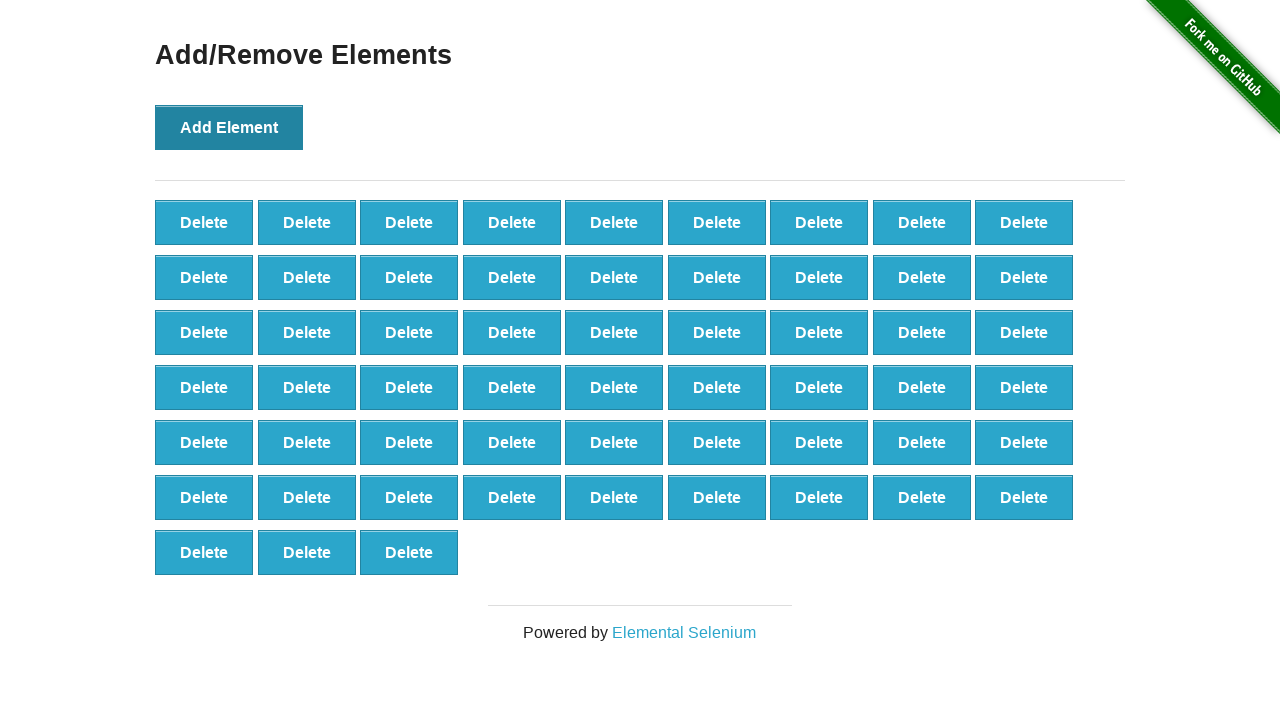

Clicked Add Element button (iteration 58/100) at (229, 127) on xpath=//*[@onclick='addElement()']
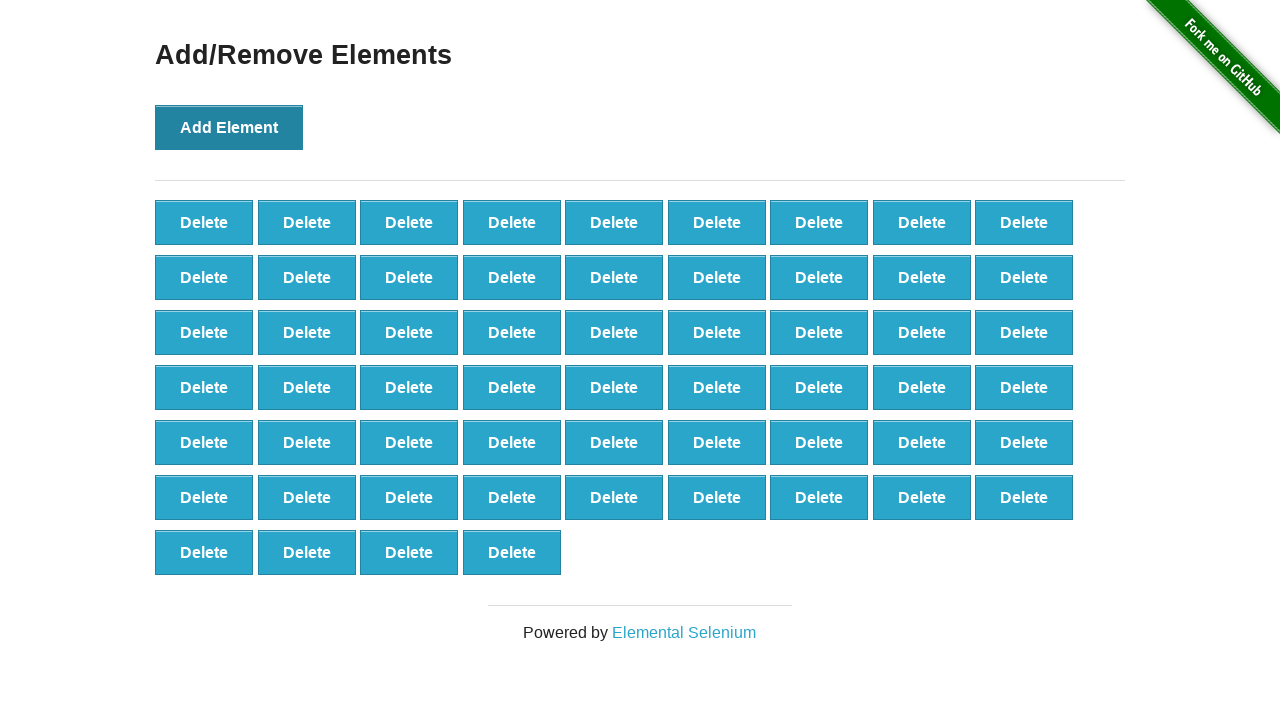

Clicked Add Element button (iteration 59/100) at (229, 127) on xpath=//*[@onclick='addElement()']
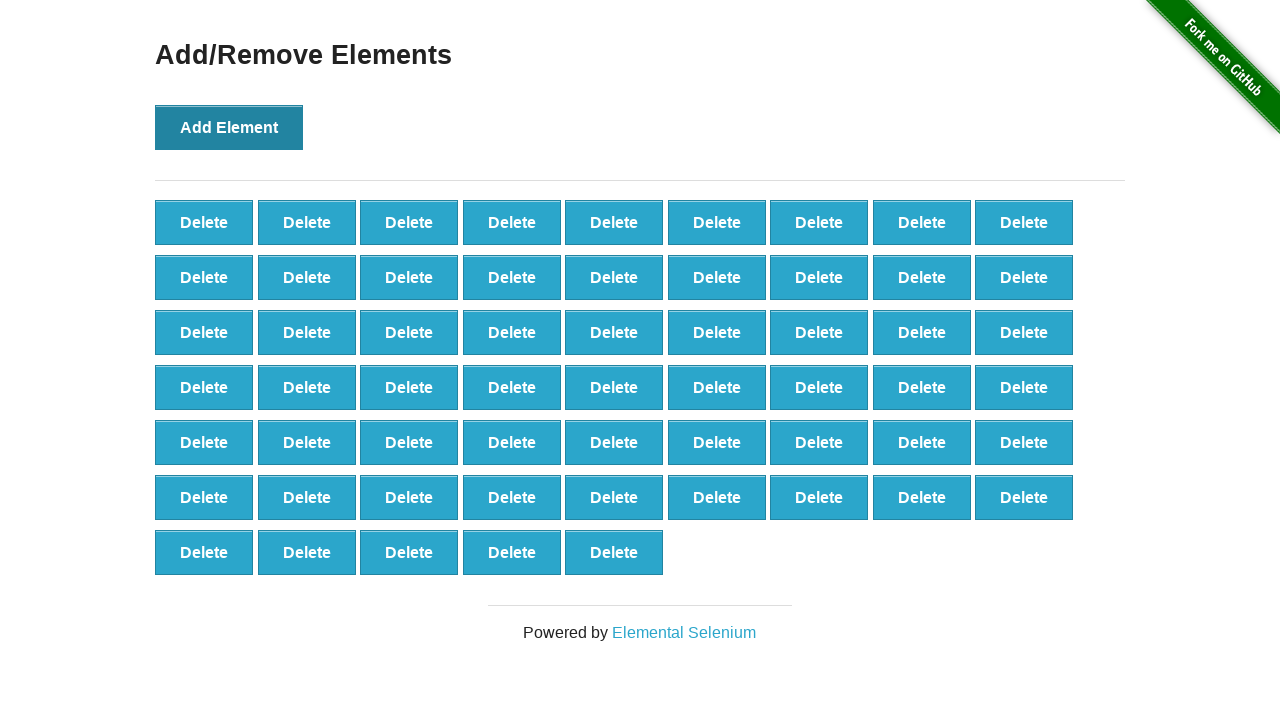

Clicked Add Element button (iteration 60/100) at (229, 127) on xpath=//*[@onclick='addElement()']
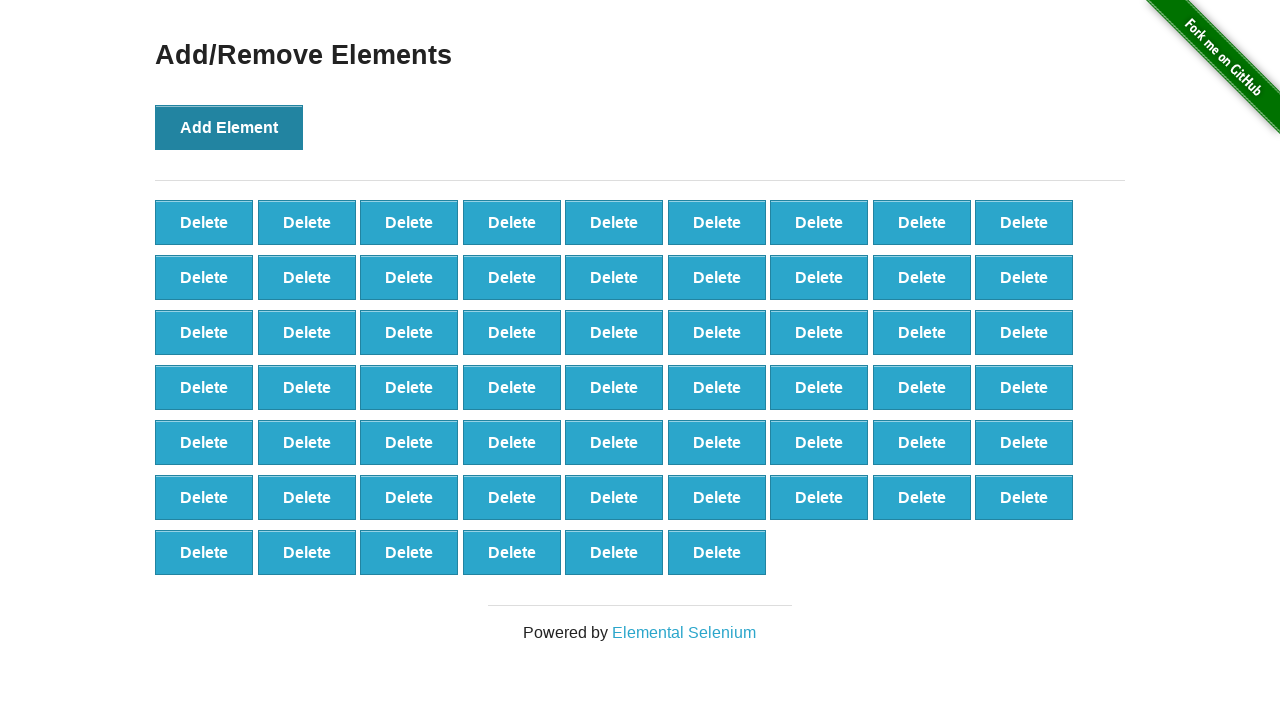

Clicked Add Element button (iteration 61/100) at (229, 127) on xpath=//*[@onclick='addElement()']
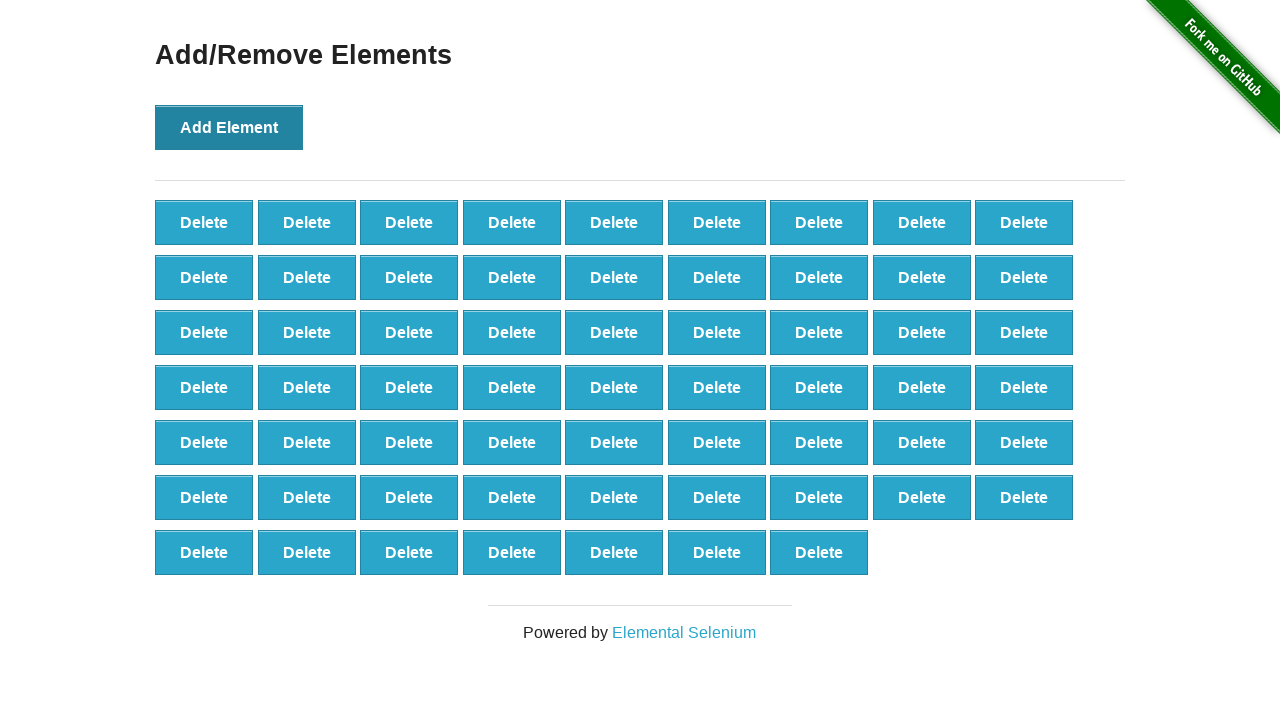

Clicked Add Element button (iteration 62/100) at (229, 127) on xpath=//*[@onclick='addElement()']
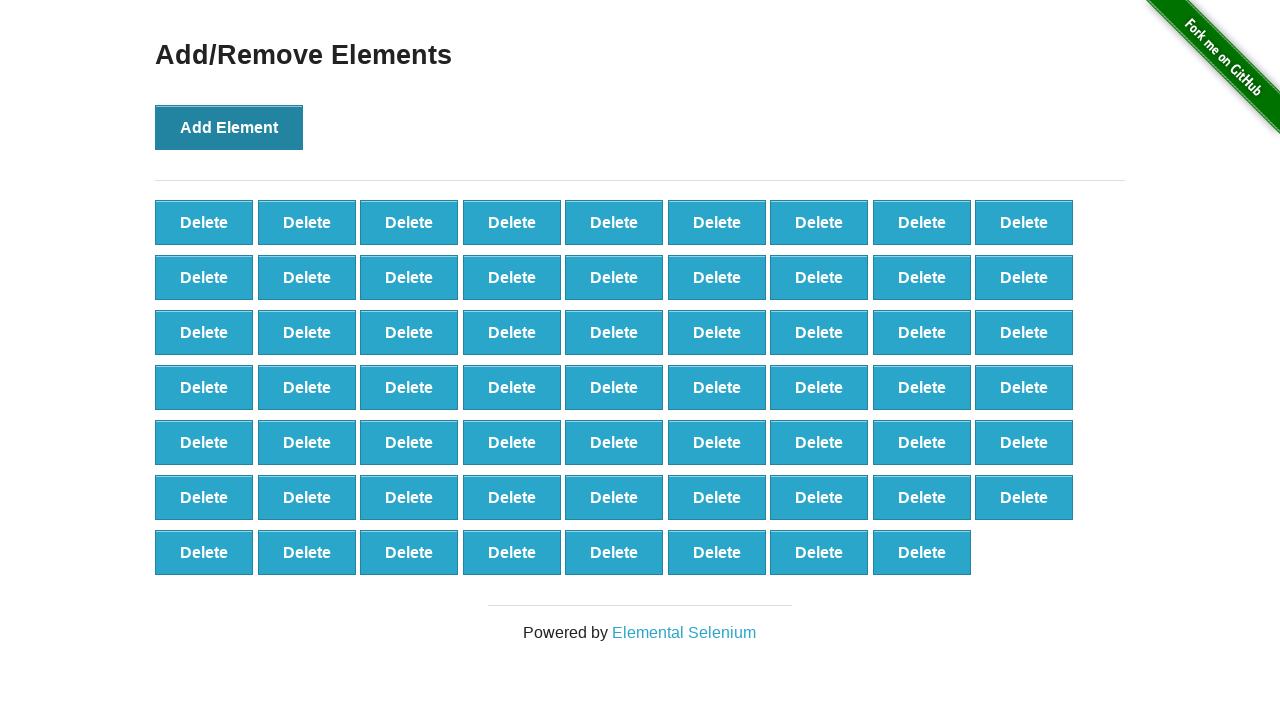

Clicked Add Element button (iteration 63/100) at (229, 127) on xpath=//*[@onclick='addElement()']
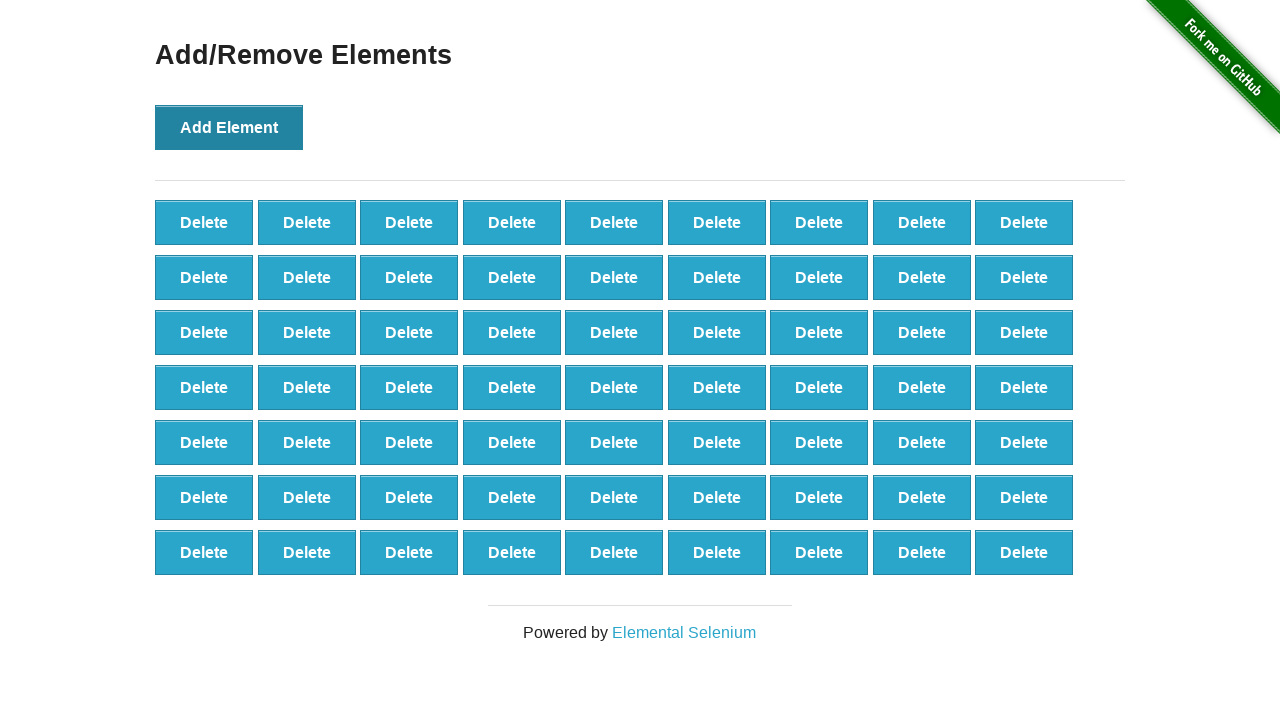

Clicked Add Element button (iteration 64/100) at (229, 127) on xpath=//*[@onclick='addElement()']
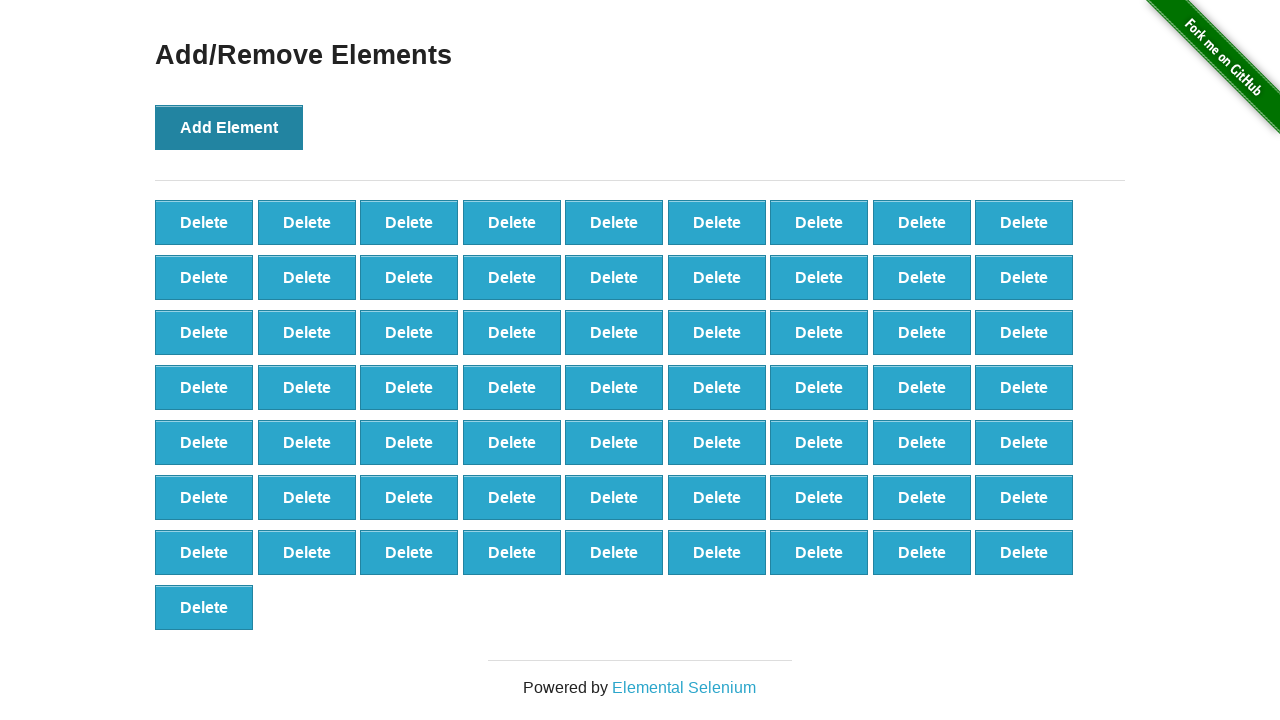

Clicked Add Element button (iteration 65/100) at (229, 127) on xpath=//*[@onclick='addElement()']
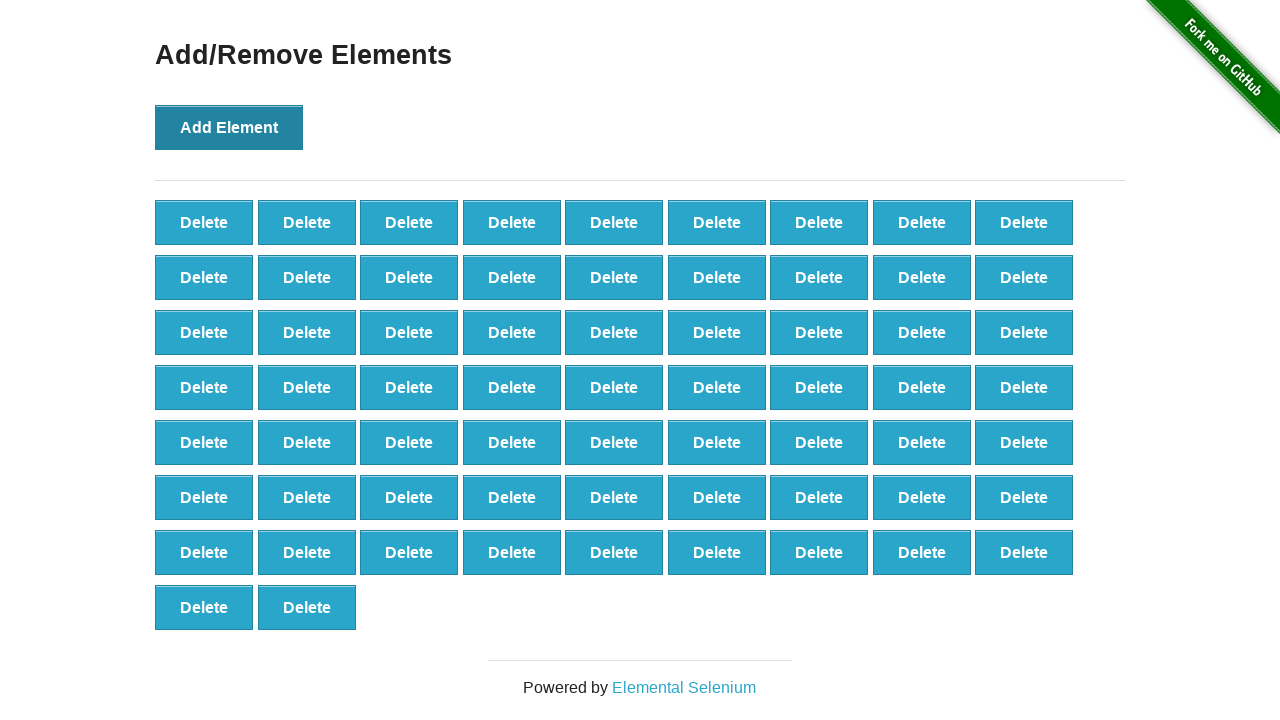

Clicked Add Element button (iteration 66/100) at (229, 127) on xpath=//*[@onclick='addElement()']
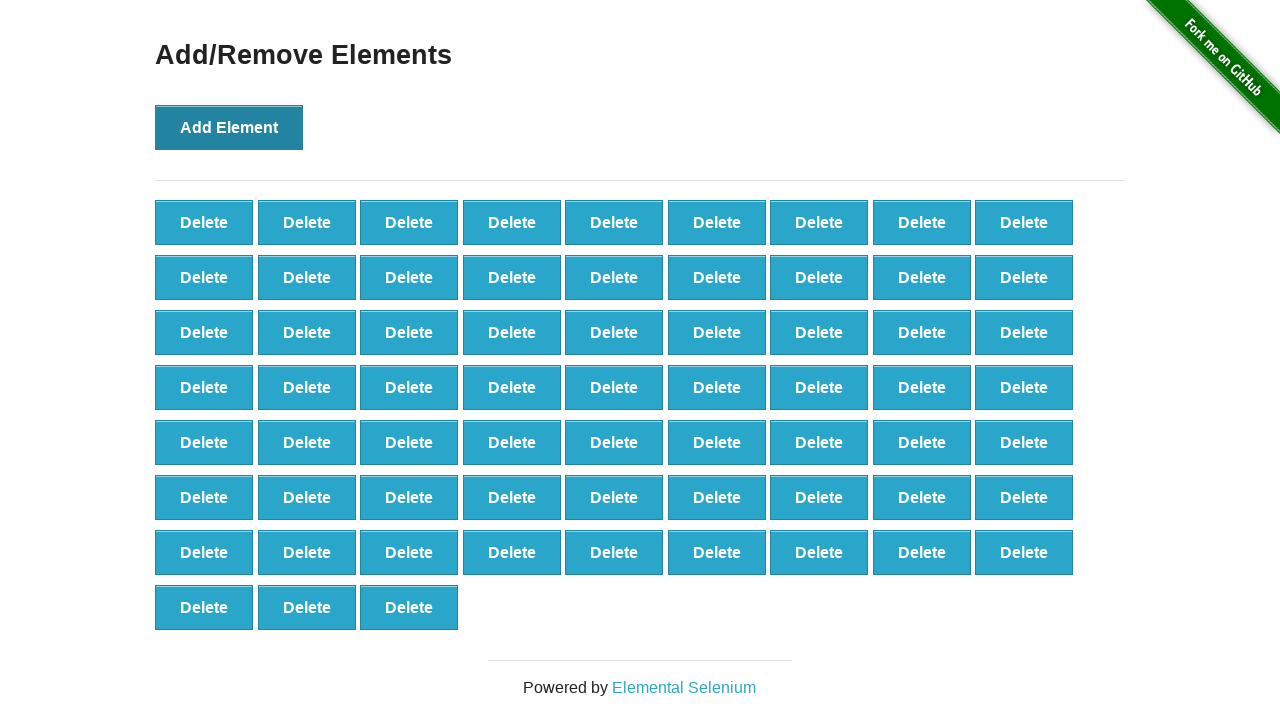

Clicked Add Element button (iteration 67/100) at (229, 127) on xpath=//*[@onclick='addElement()']
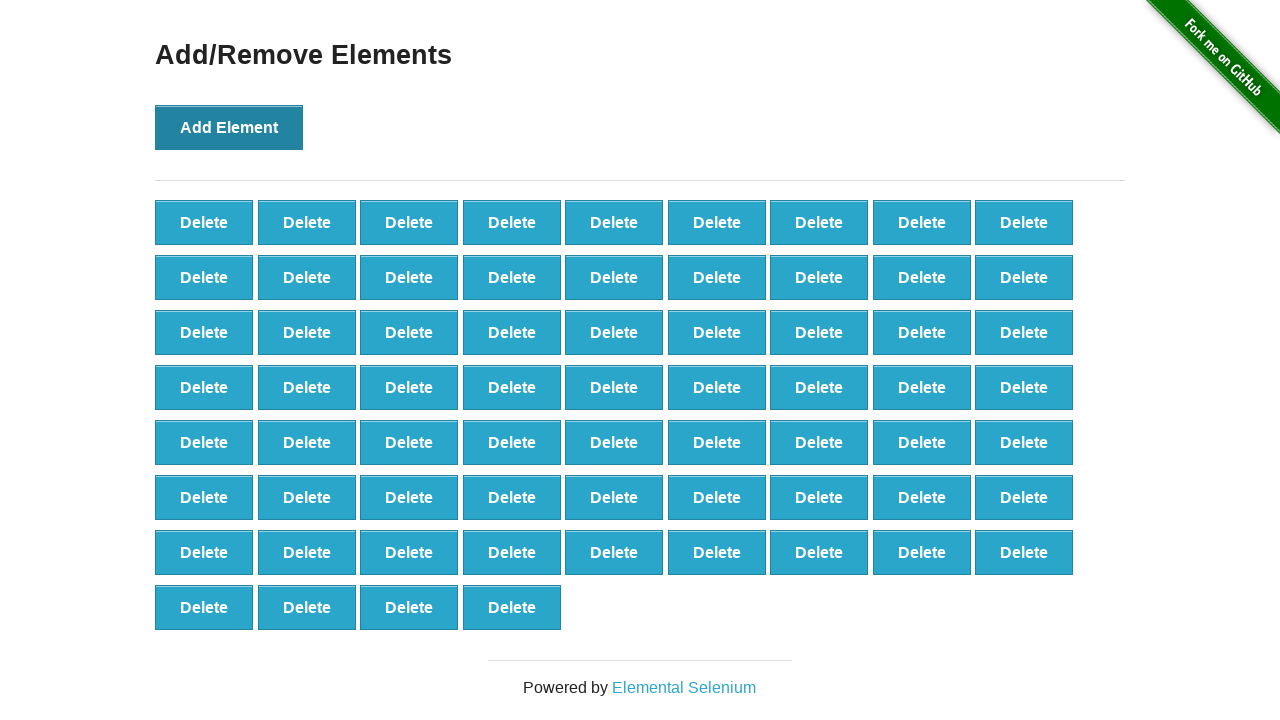

Clicked Add Element button (iteration 68/100) at (229, 127) on xpath=//*[@onclick='addElement()']
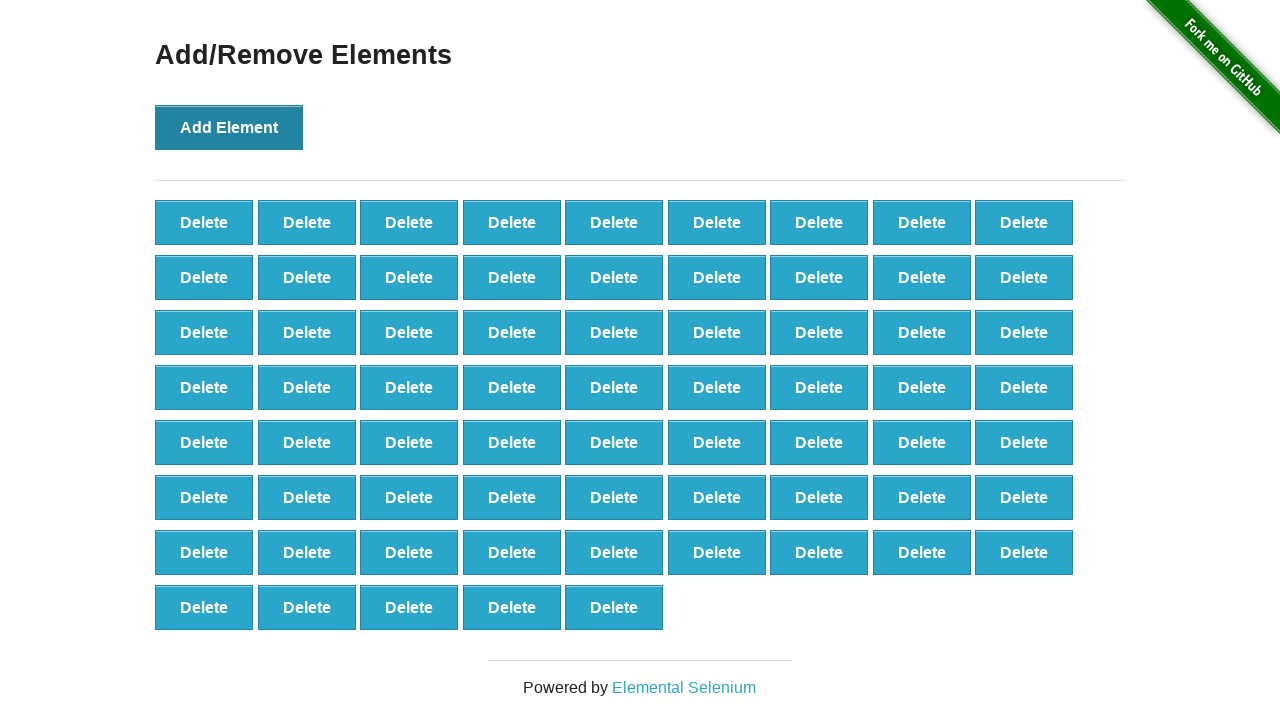

Clicked Add Element button (iteration 69/100) at (229, 127) on xpath=//*[@onclick='addElement()']
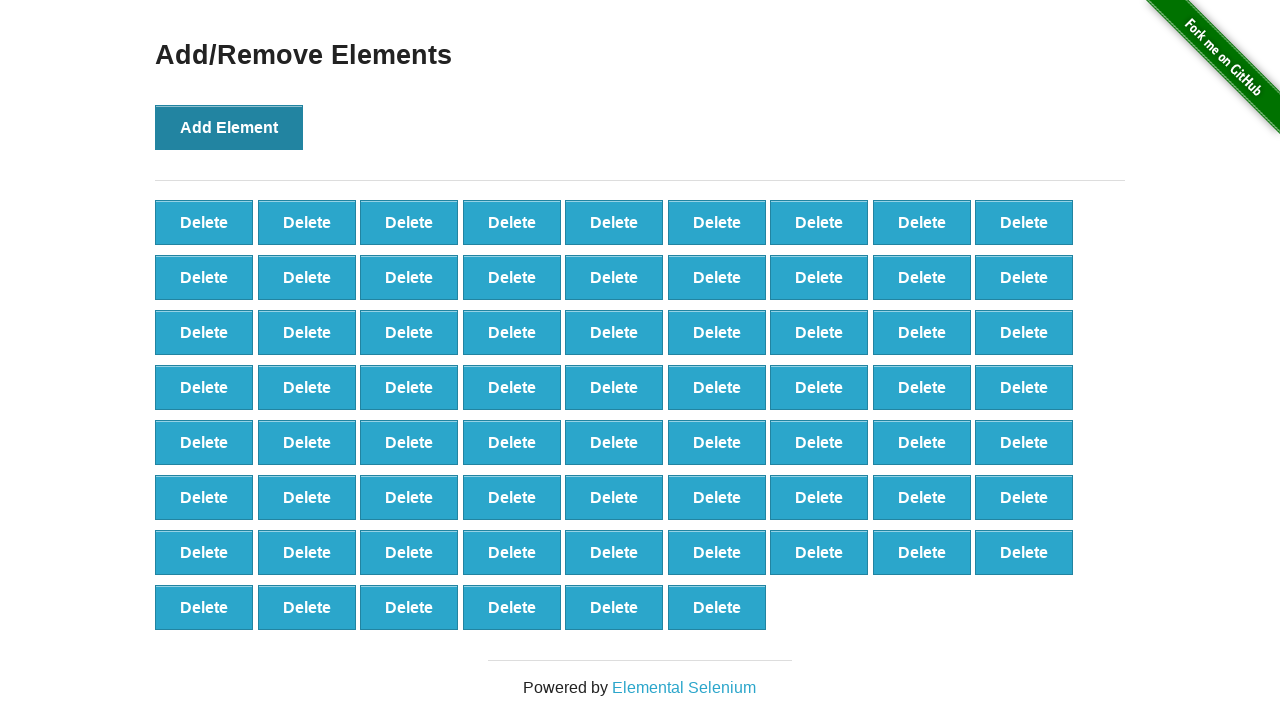

Clicked Add Element button (iteration 70/100) at (229, 127) on xpath=//*[@onclick='addElement()']
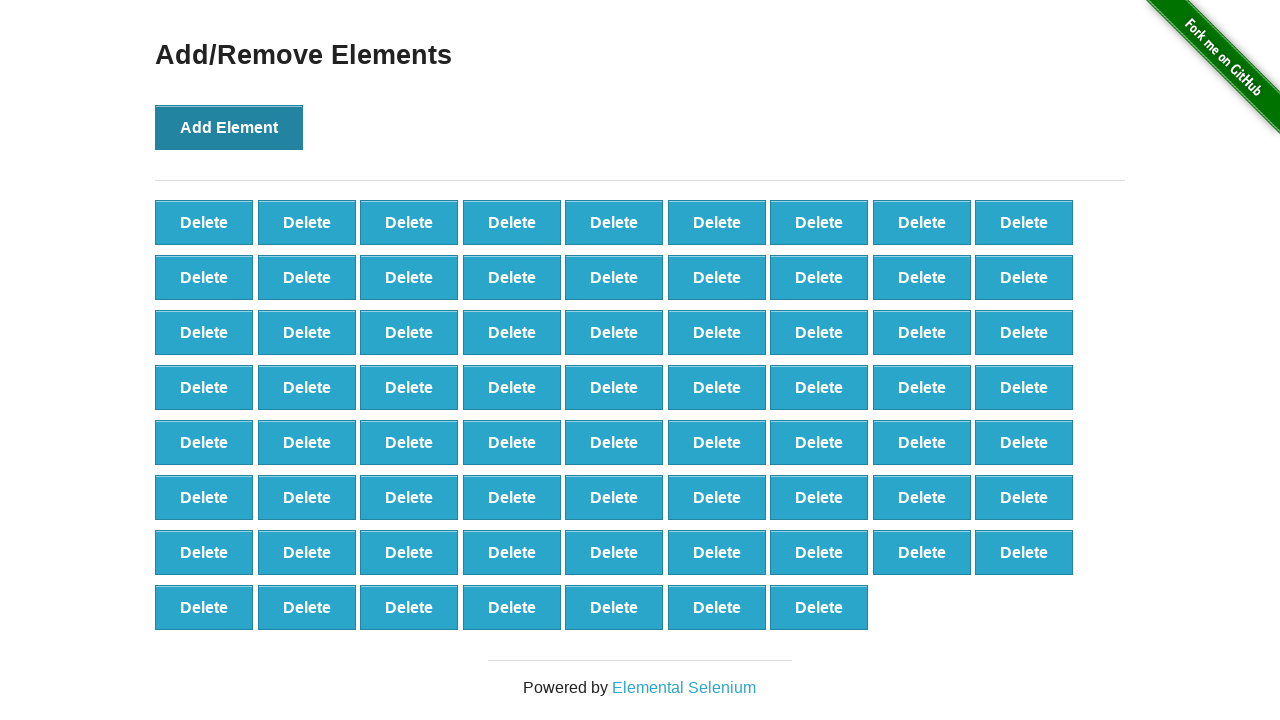

Clicked Add Element button (iteration 71/100) at (229, 127) on xpath=//*[@onclick='addElement()']
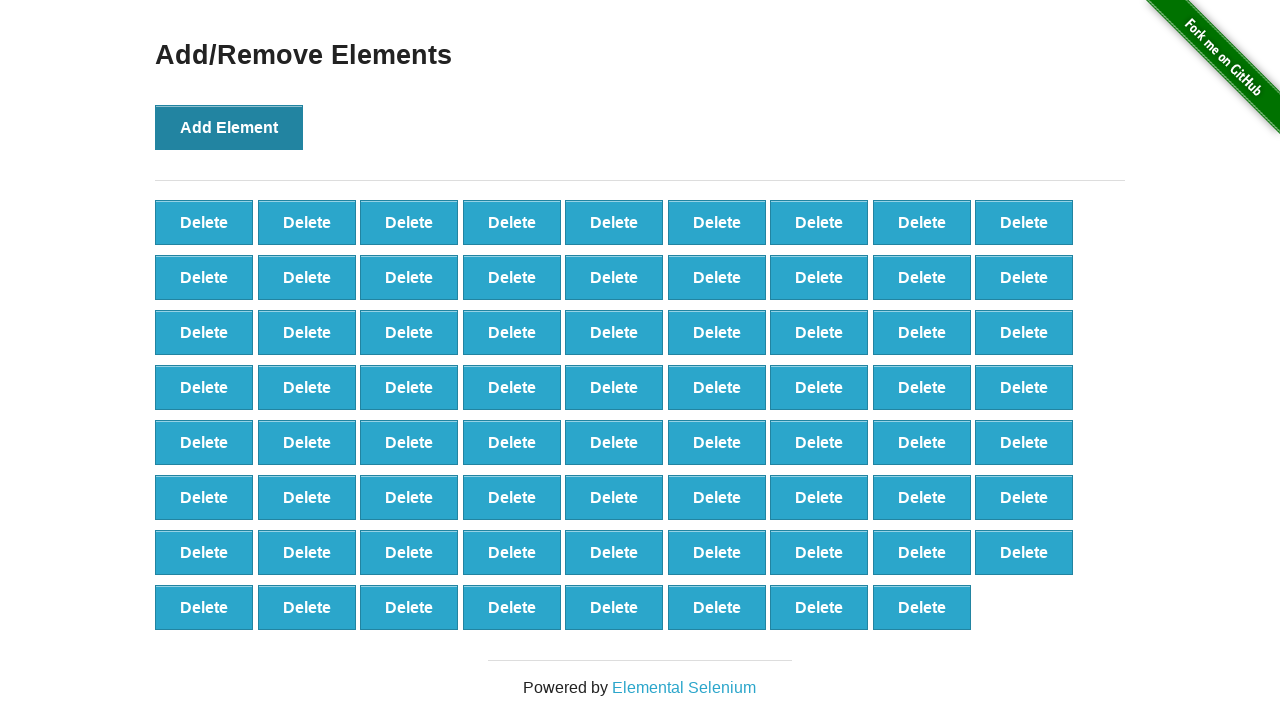

Clicked Add Element button (iteration 72/100) at (229, 127) on xpath=//*[@onclick='addElement()']
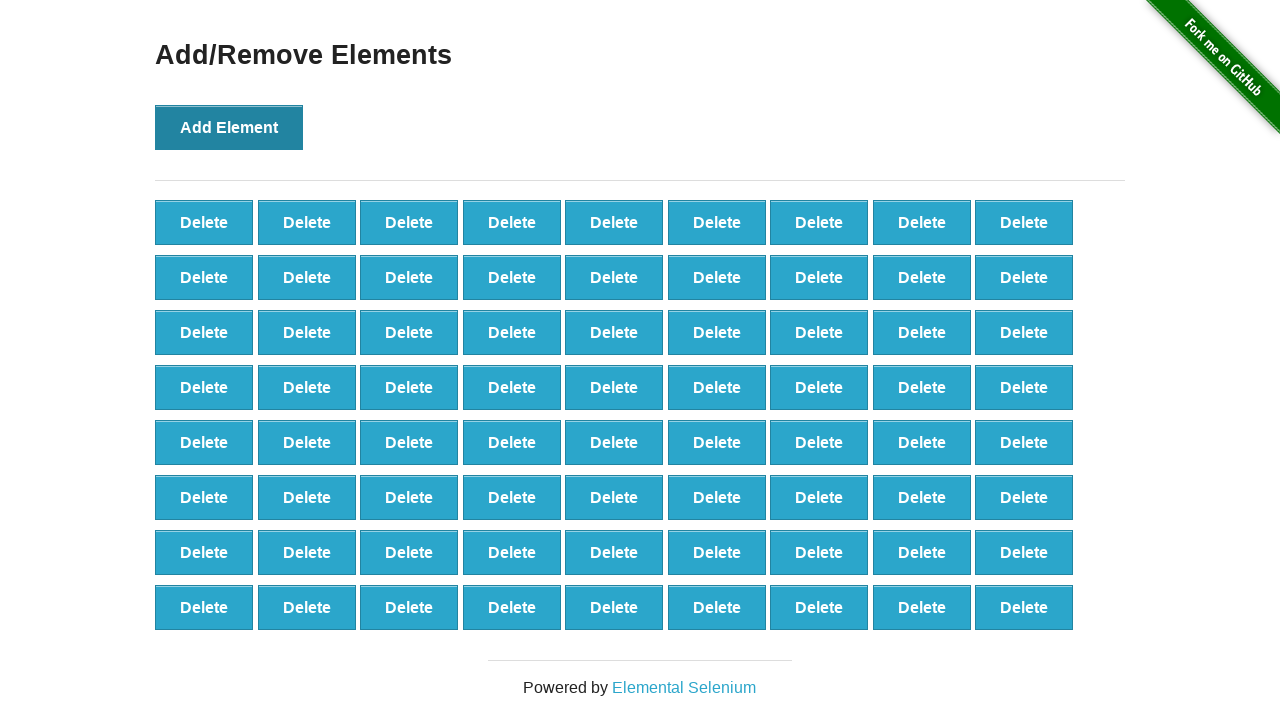

Clicked Add Element button (iteration 73/100) at (229, 127) on xpath=//*[@onclick='addElement()']
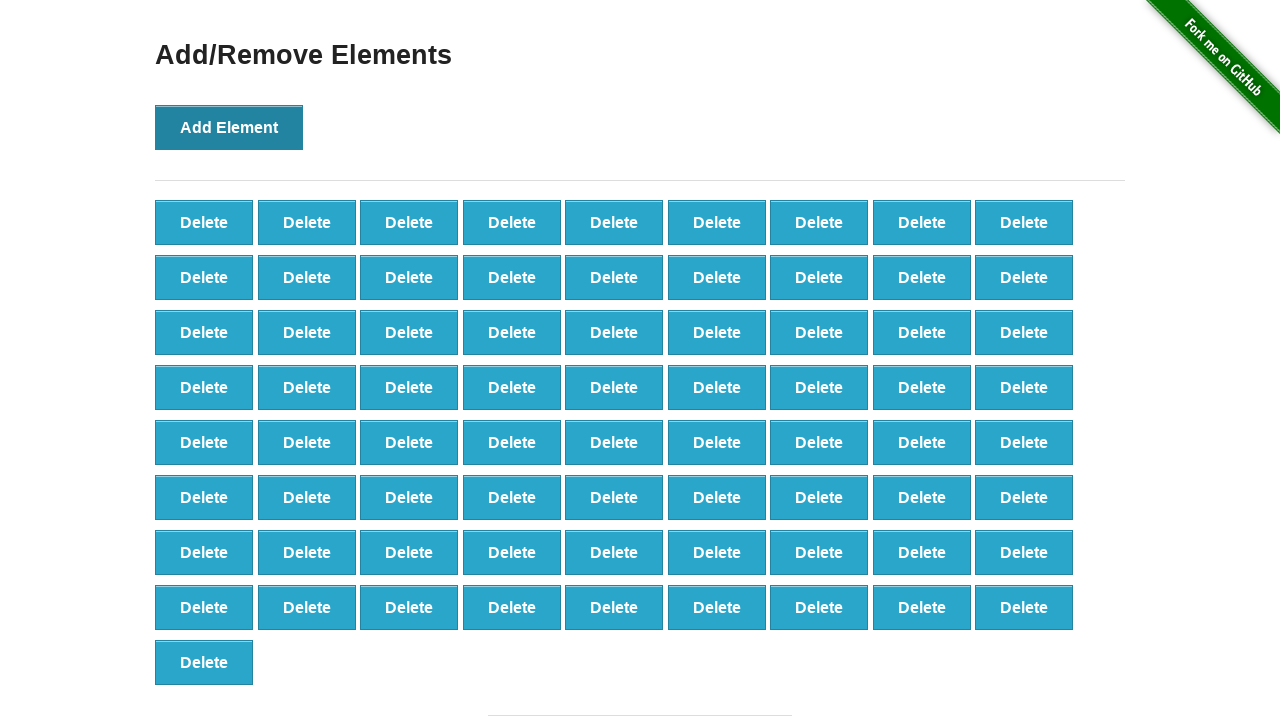

Clicked Add Element button (iteration 74/100) at (229, 127) on xpath=//*[@onclick='addElement()']
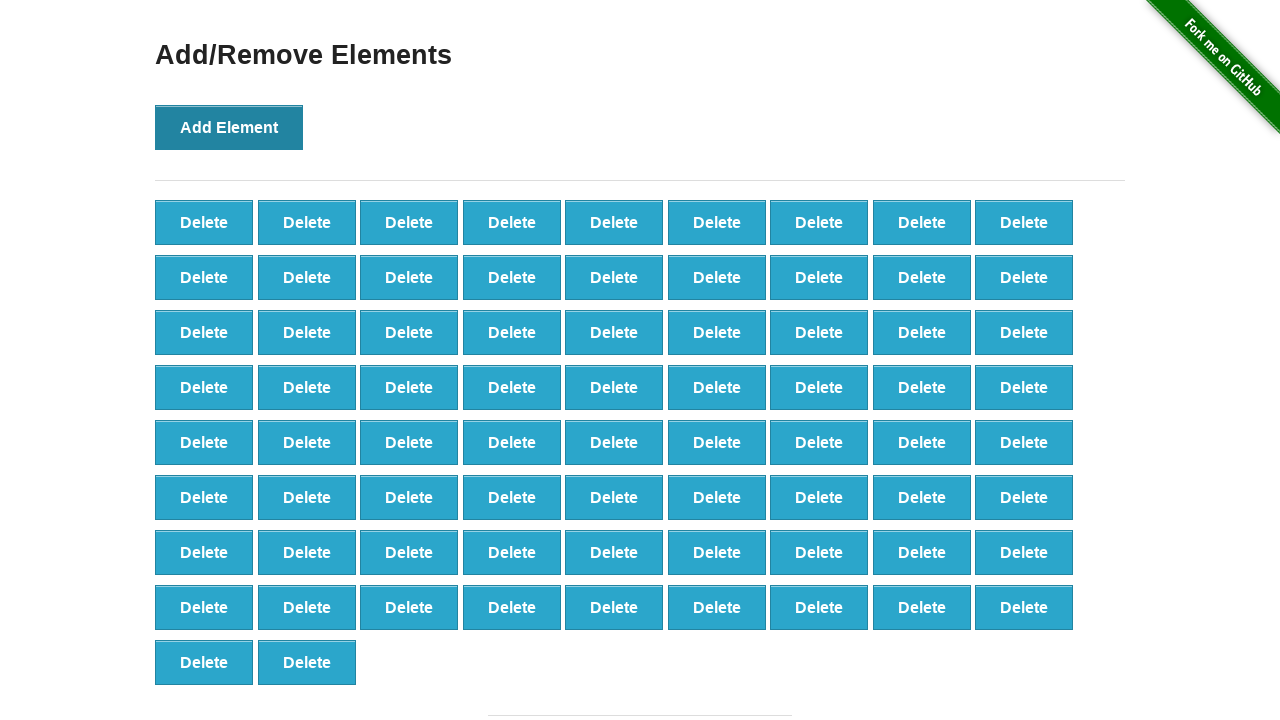

Clicked Add Element button (iteration 75/100) at (229, 127) on xpath=//*[@onclick='addElement()']
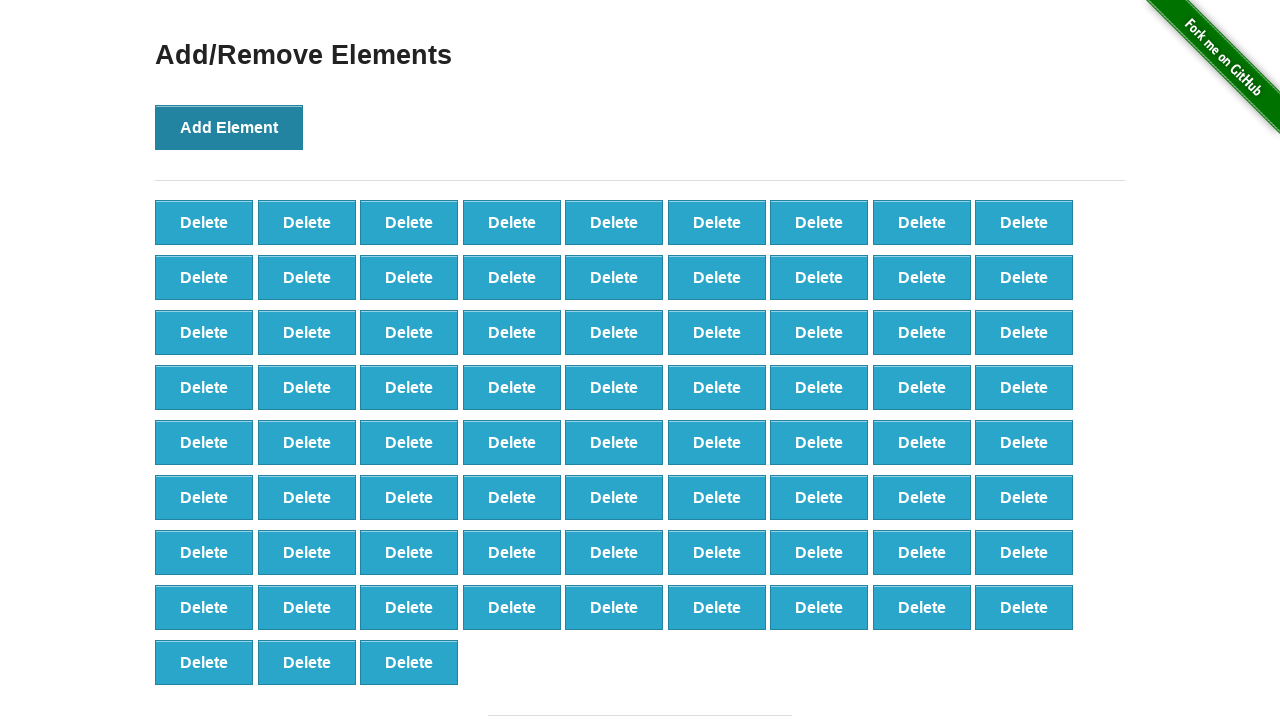

Clicked Add Element button (iteration 76/100) at (229, 127) on xpath=//*[@onclick='addElement()']
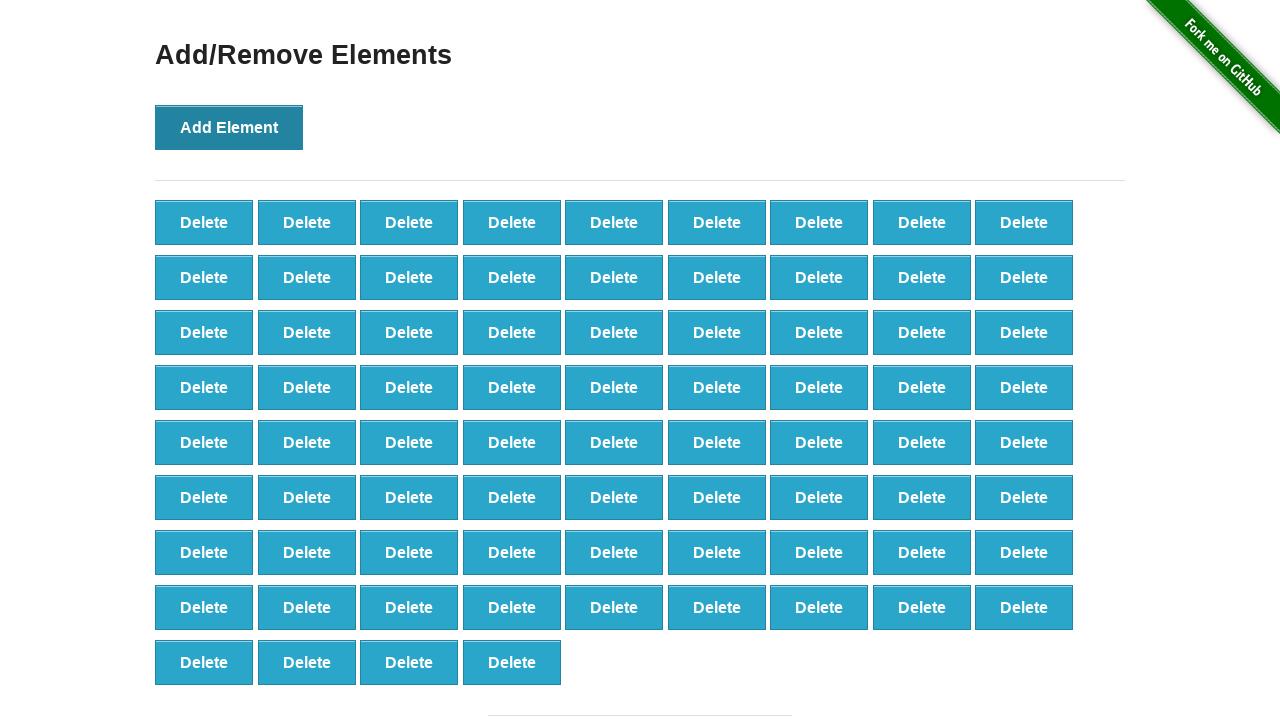

Clicked Add Element button (iteration 77/100) at (229, 127) on xpath=//*[@onclick='addElement()']
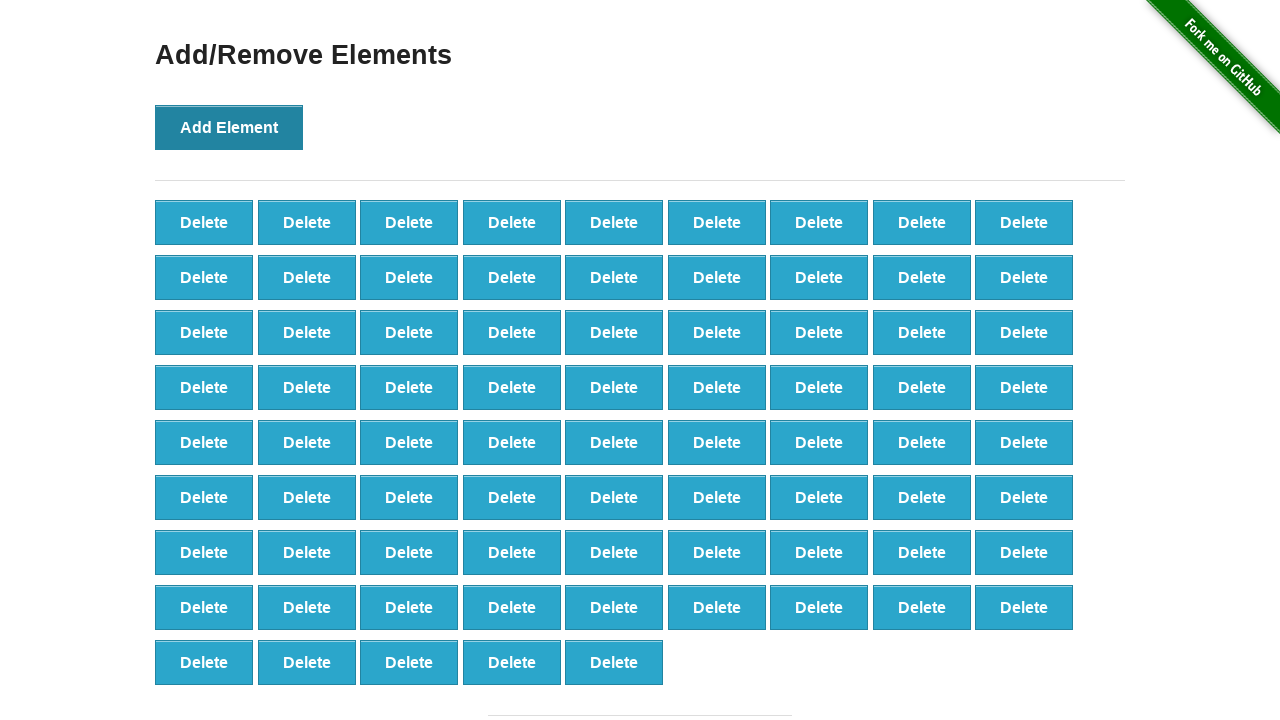

Clicked Add Element button (iteration 78/100) at (229, 127) on xpath=//*[@onclick='addElement()']
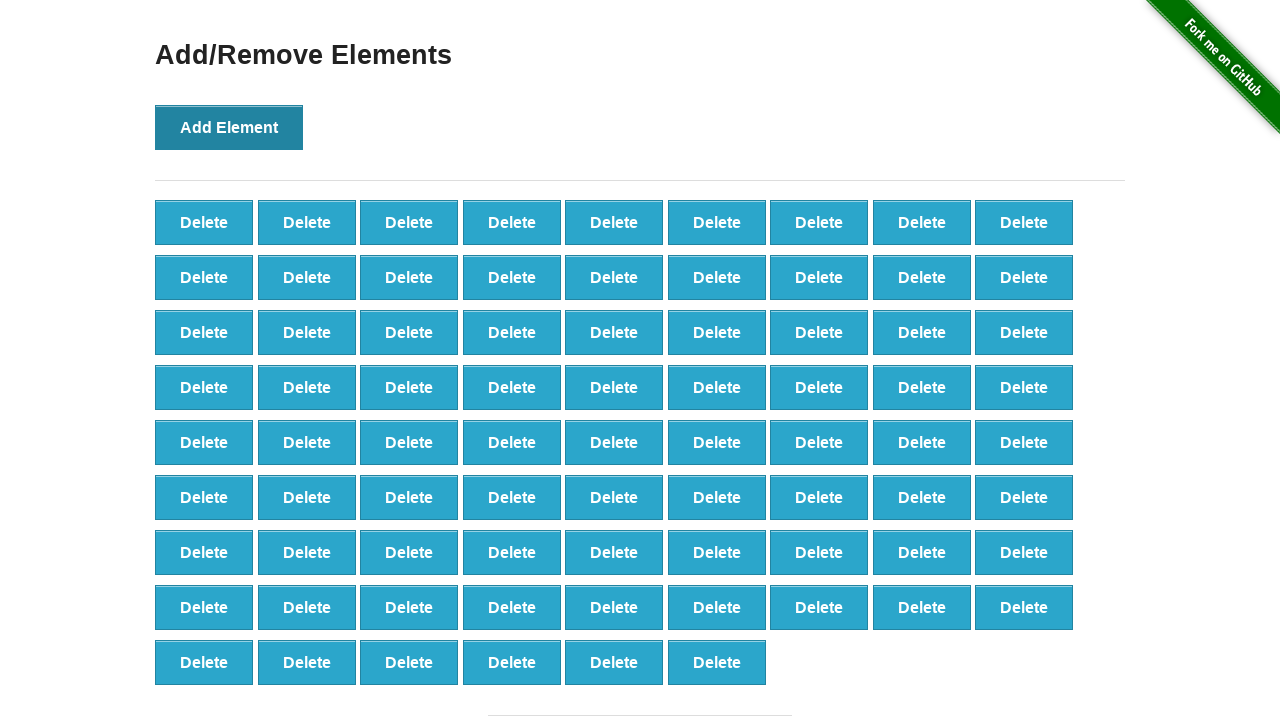

Clicked Add Element button (iteration 79/100) at (229, 127) on xpath=//*[@onclick='addElement()']
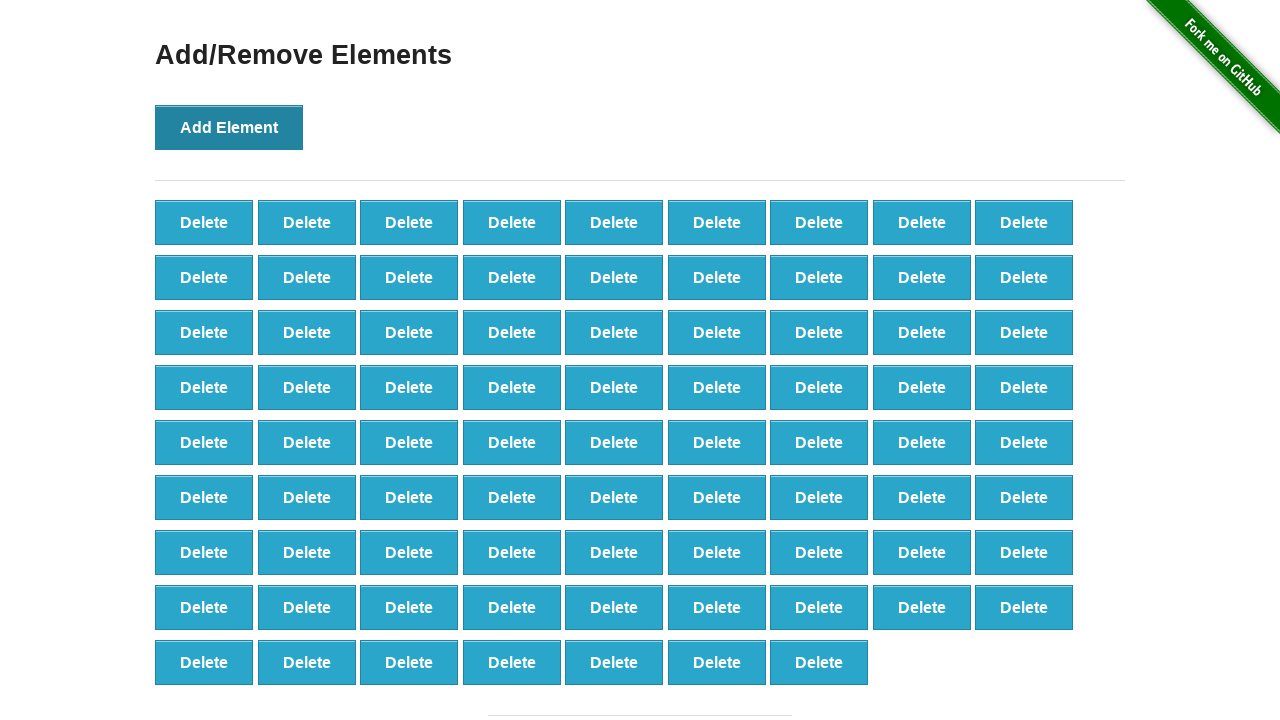

Clicked Add Element button (iteration 80/100) at (229, 127) on xpath=//*[@onclick='addElement()']
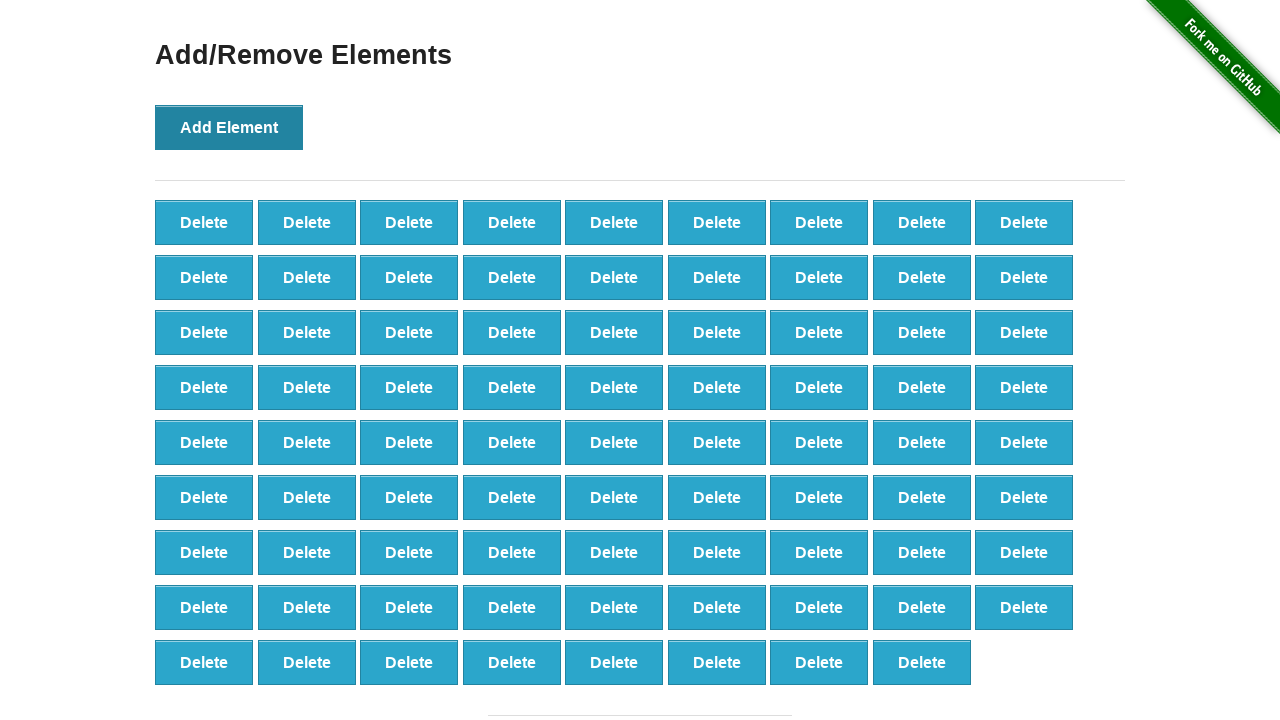

Clicked Add Element button (iteration 81/100) at (229, 127) on xpath=//*[@onclick='addElement()']
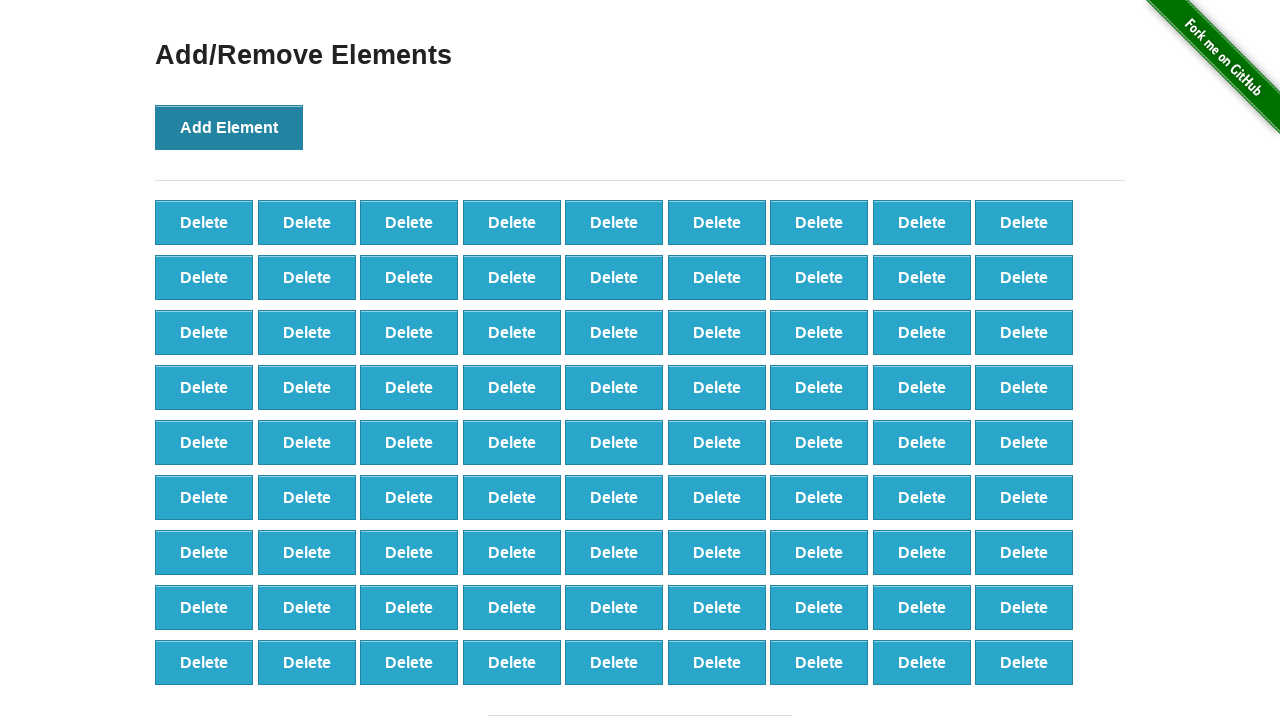

Clicked Add Element button (iteration 82/100) at (229, 127) on xpath=//*[@onclick='addElement()']
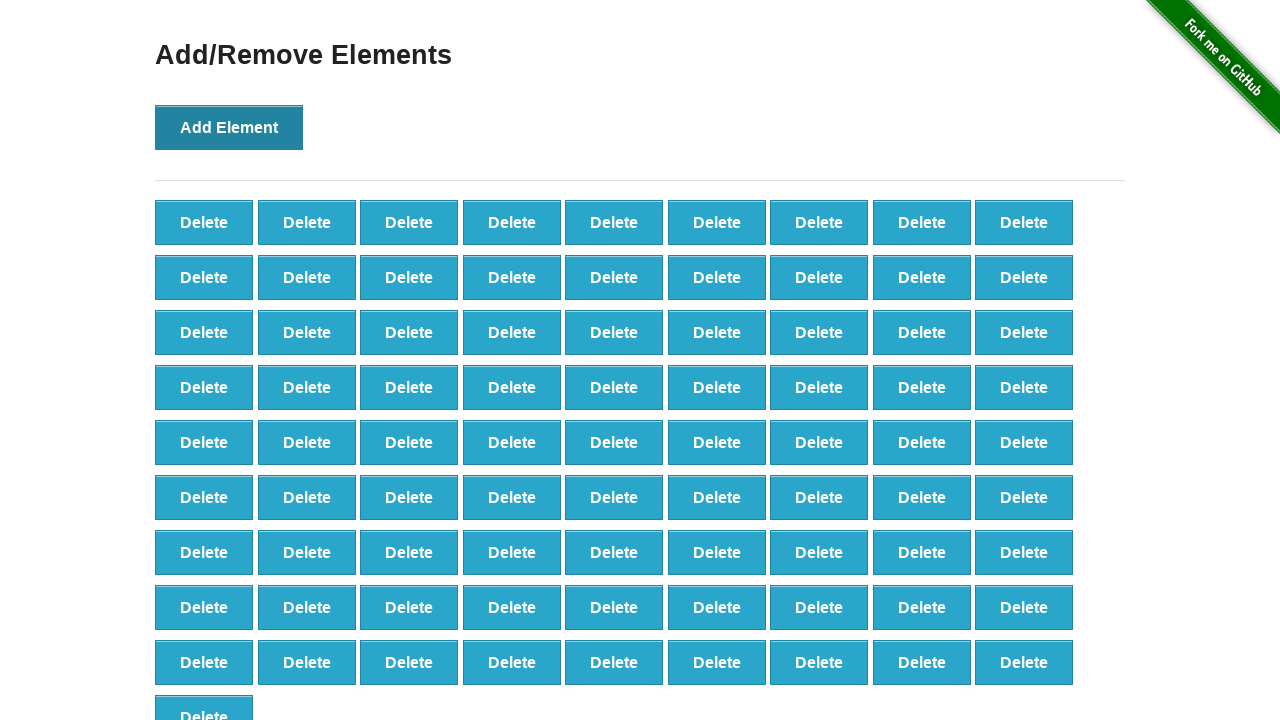

Clicked Add Element button (iteration 83/100) at (229, 127) on xpath=//*[@onclick='addElement()']
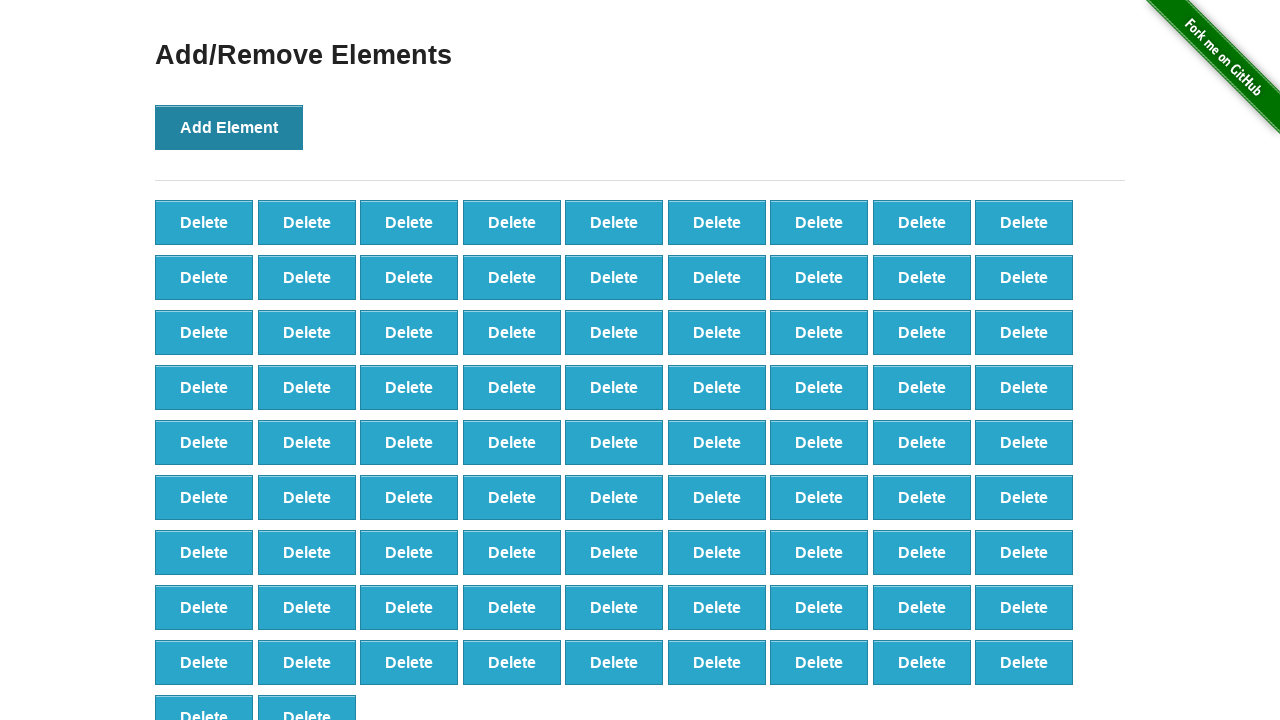

Clicked Add Element button (iteration 84/100) at (229, 127) on xpath=//*[@onclick='addElement()']
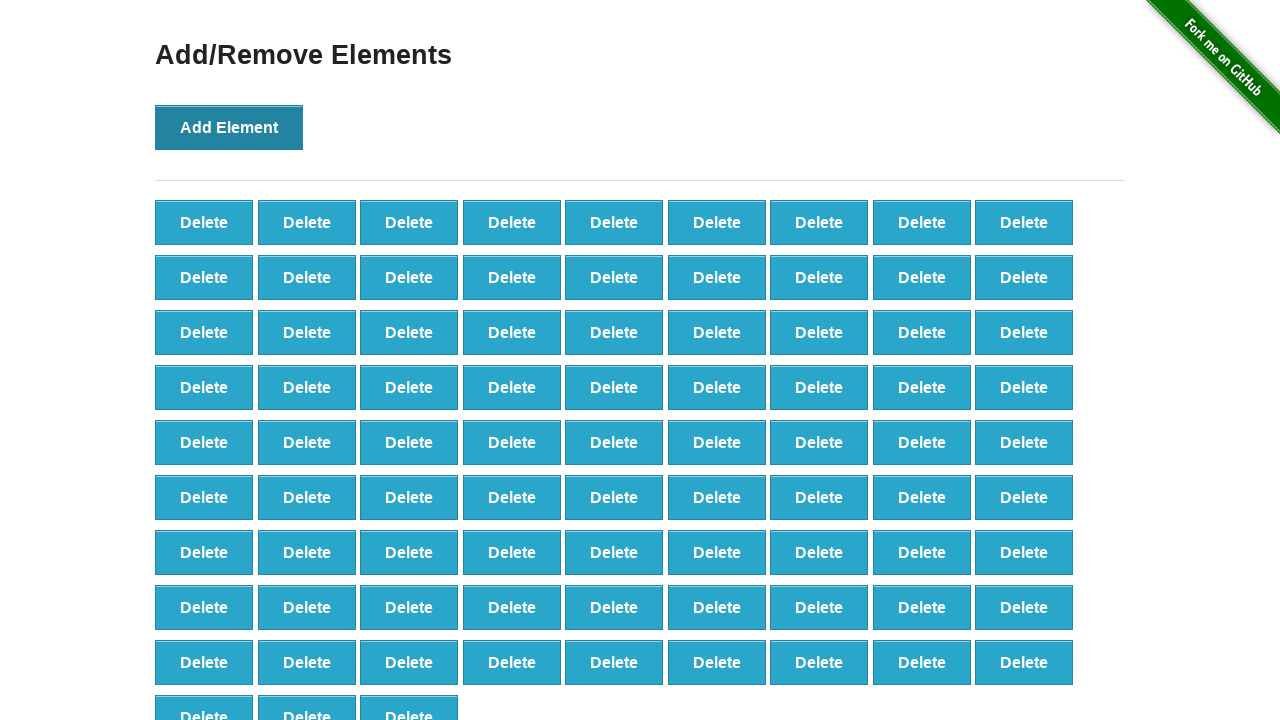

Clicked Add Element button (iteration 85/100) at (229, 127) on xpath=//*[@onclick='addElement()']
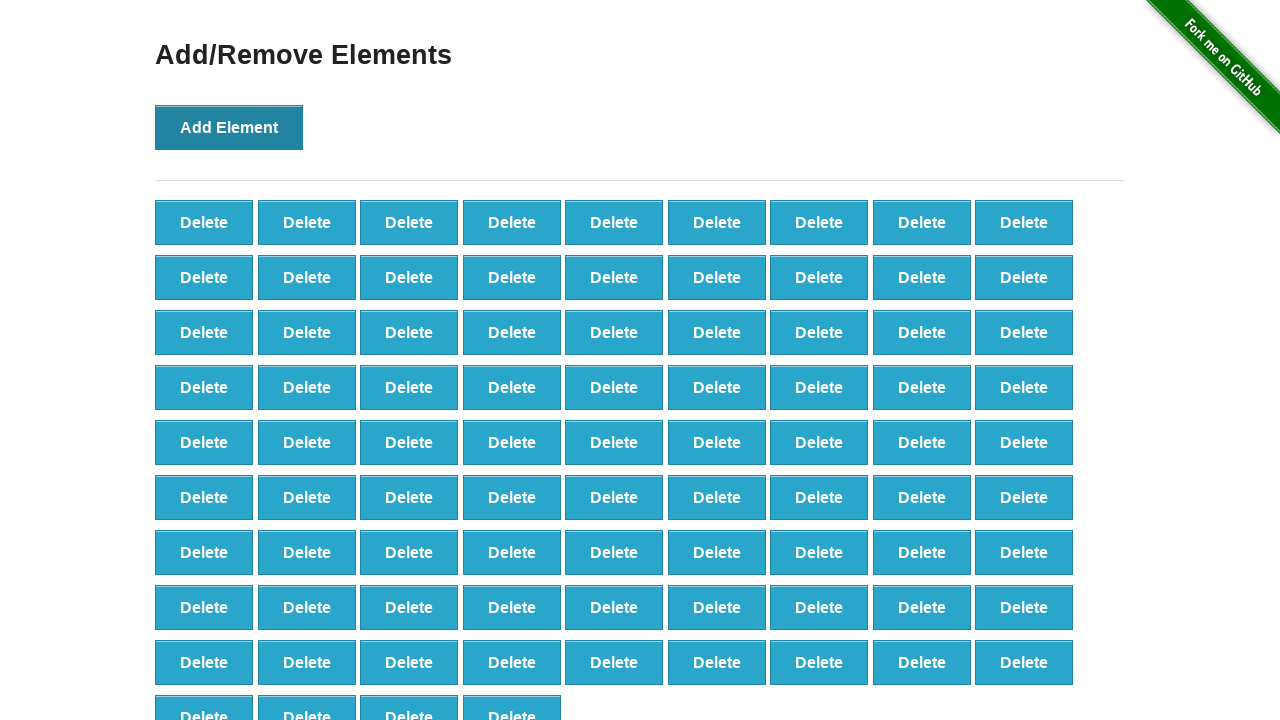

Clicked Add Element button (iteration 86/100) at (229, 127) on xpath=//*[@onclick='addElement()']
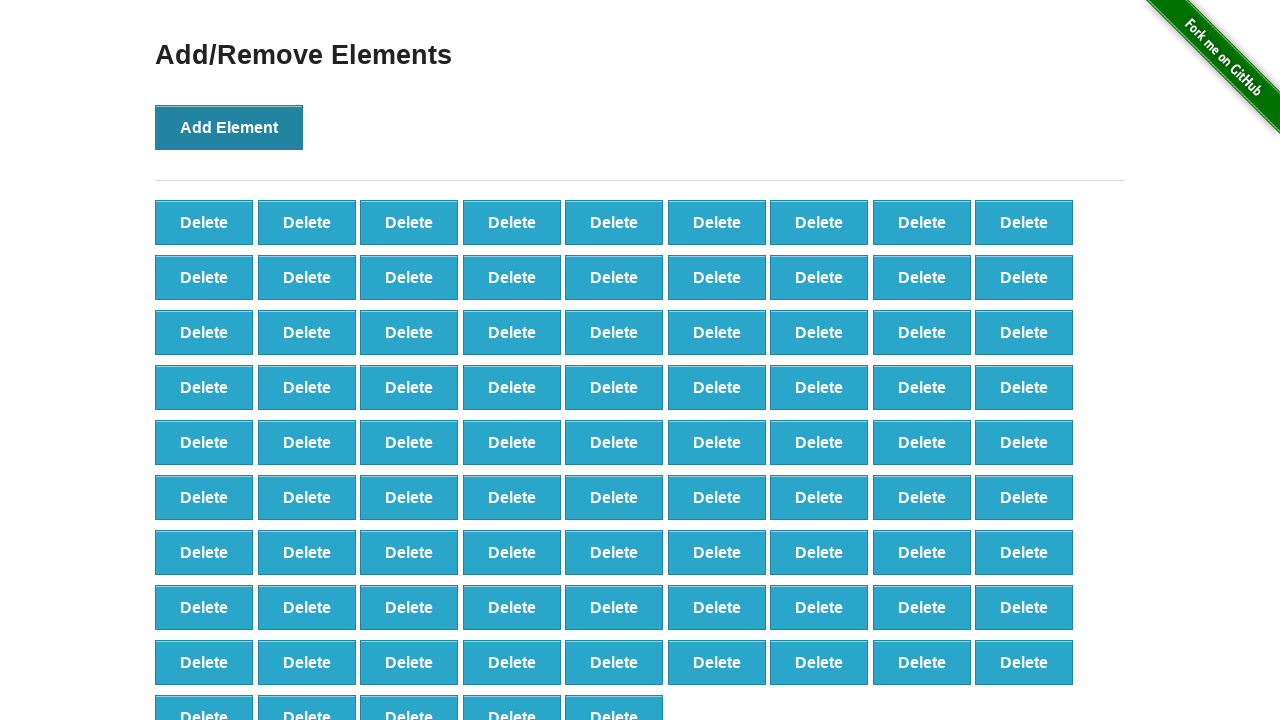

Clicked Add Element button (iteration 87/100) at (229, 127) on xpath=//*[@onclick='addElement()']
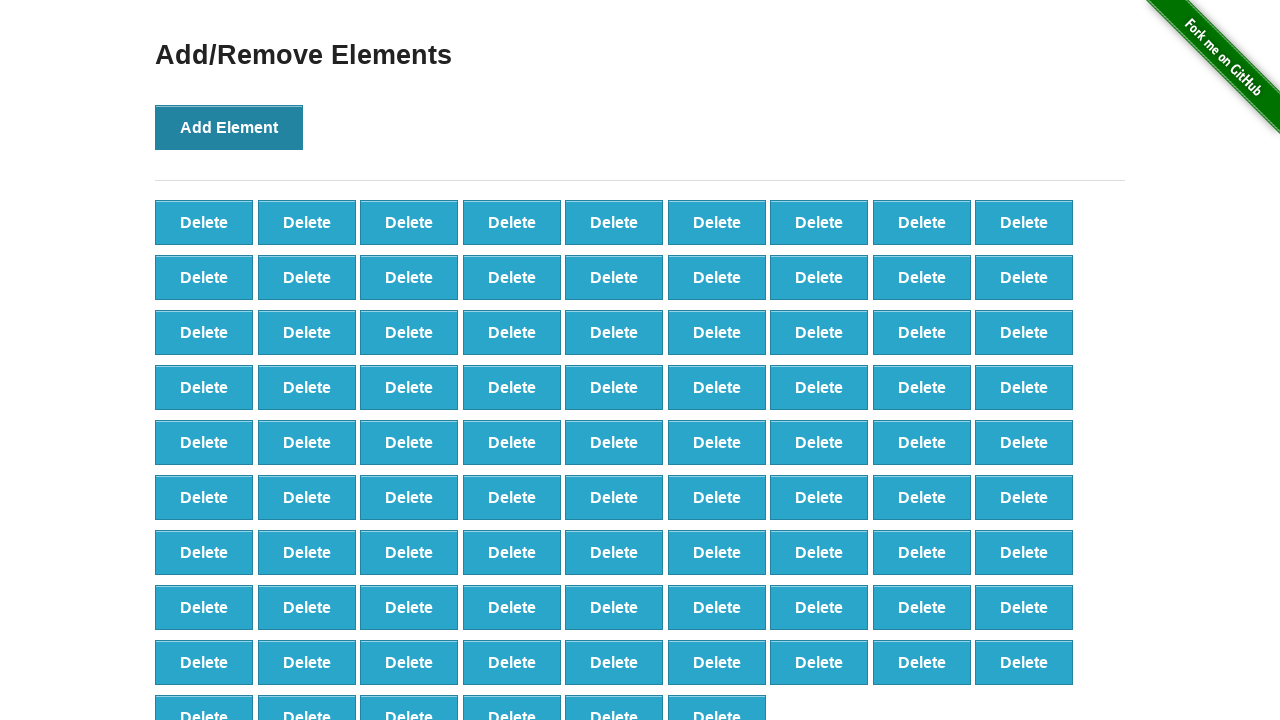

Clicked Add Element button (iteration 88/100) at (229, 127) on xpath=//*[@onclick='addElement()']
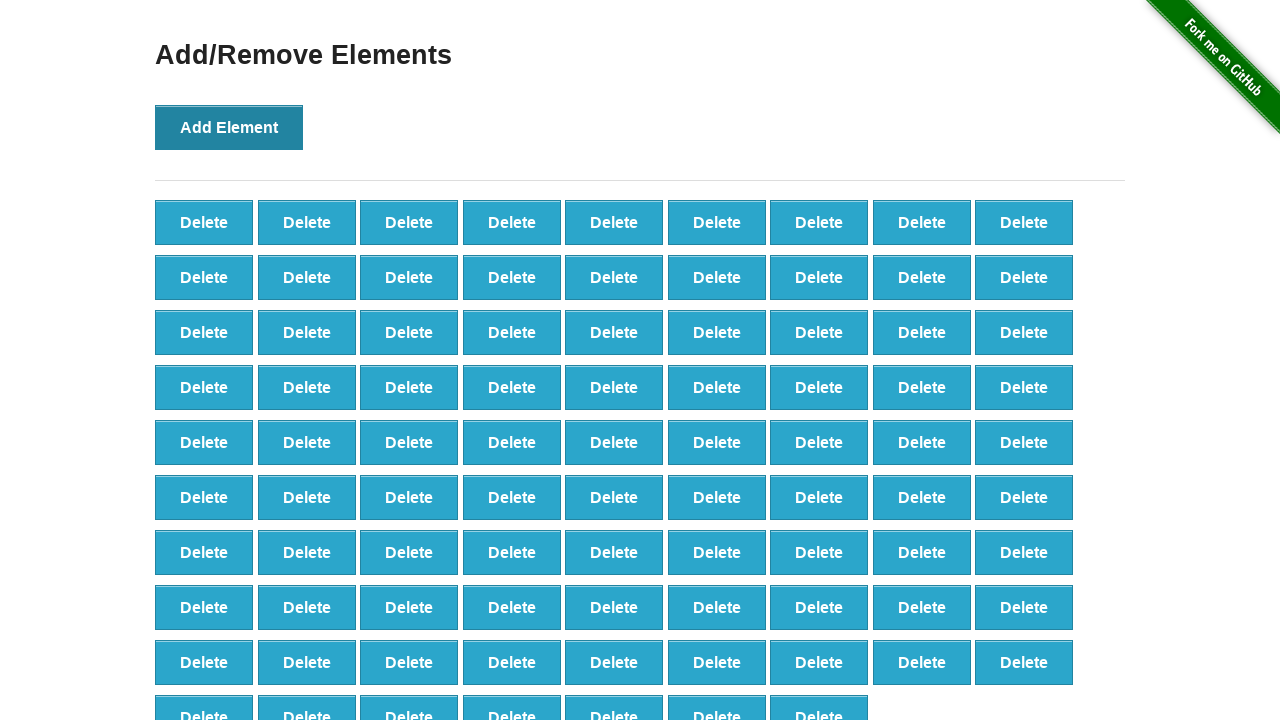

Clicked Add Element button (iteration 89/100) at (229, 127) on xpath=//*[@onclick='addElement()']
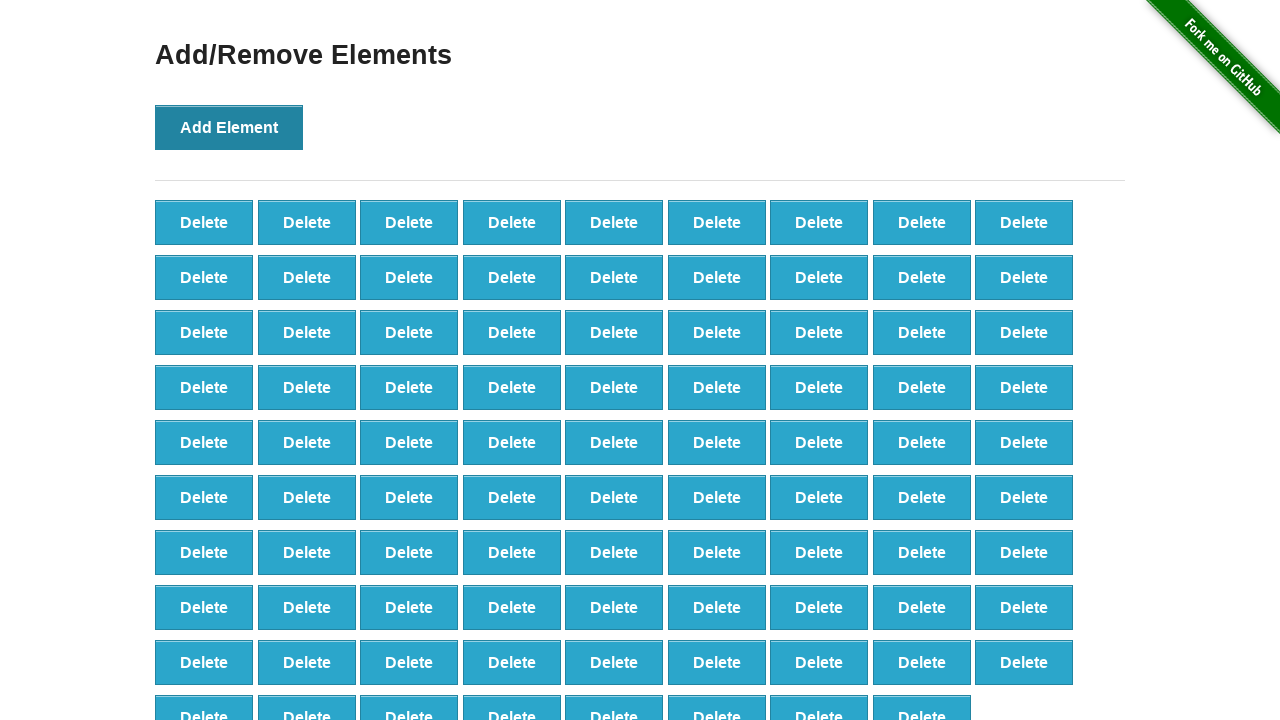

Clicked Add Element button (iteration 90/100) at (229, 127) on xpath=//*[@onclick='addElement()']
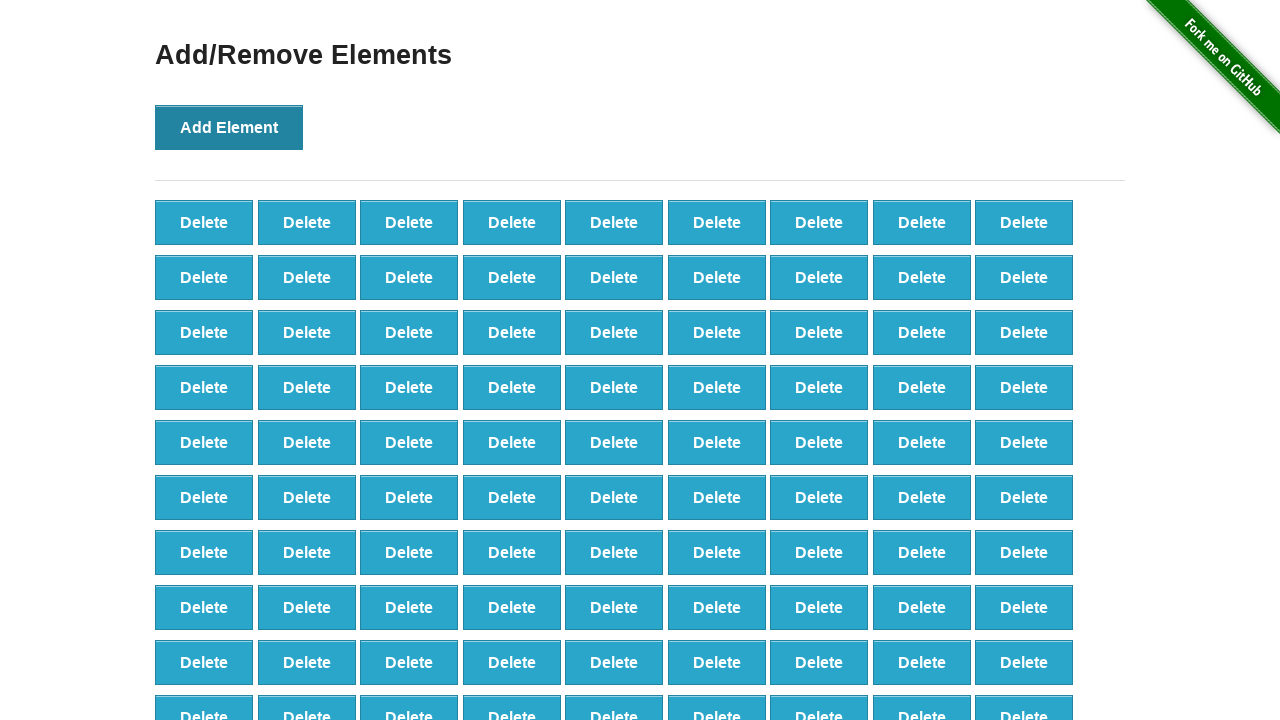

Clicked Add Element button (iteration 91/100) at (229, 127) on xpath=//*[@onclick='addElement()']
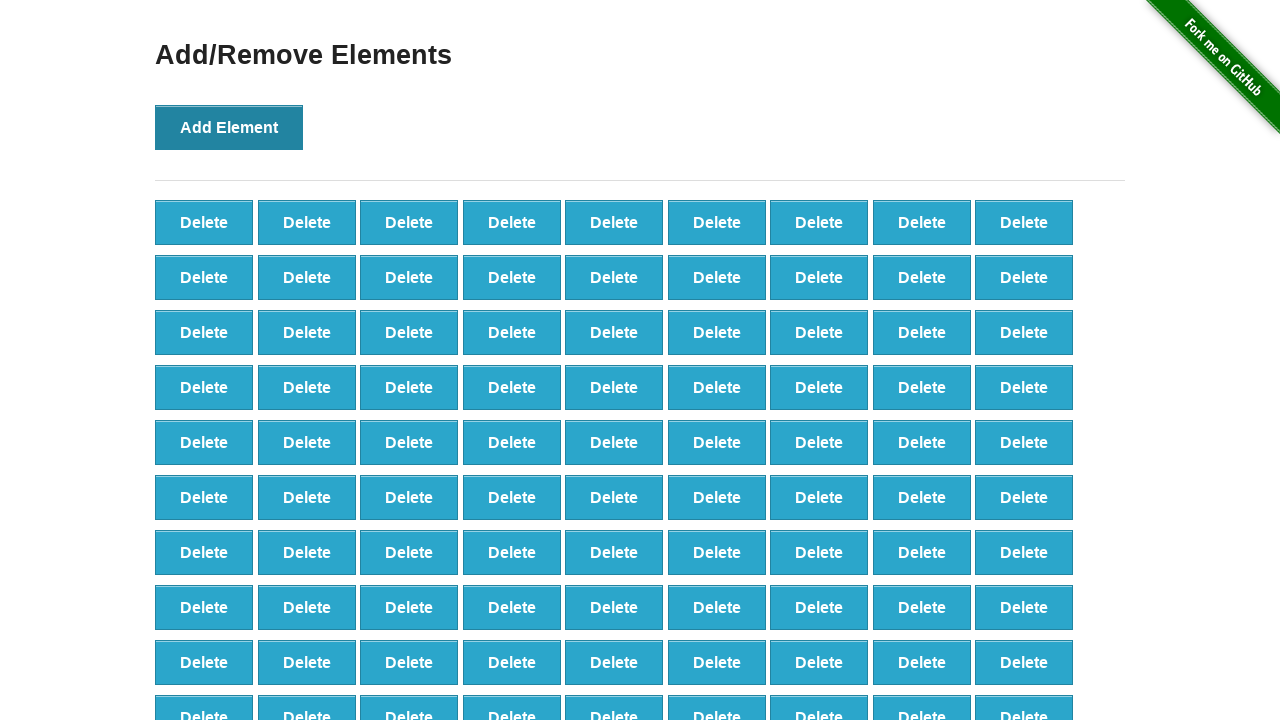

Clicked Add Element button (iteration 92/100) at (229, 127) on xpath=//*[@onclick='addElement()']
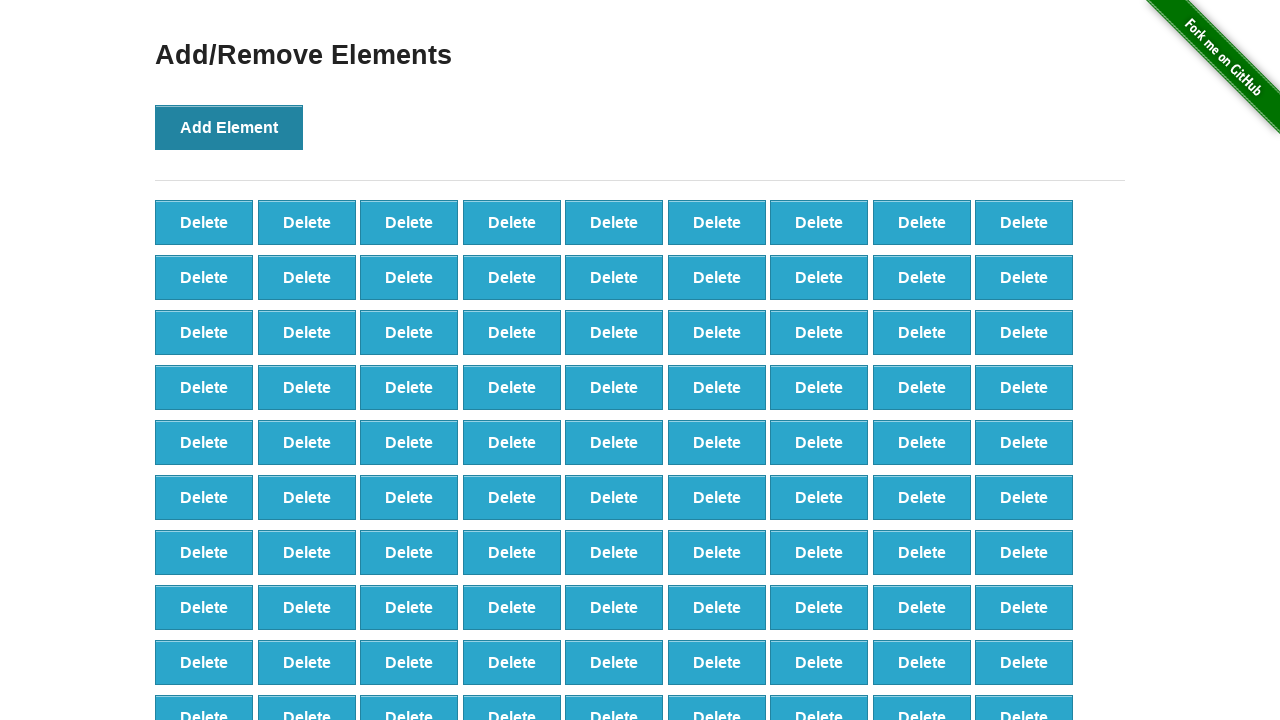

Clicked Add Element button (iteration 93/100) at (229, 127) on xpath=//*[@onclick='addElement()']
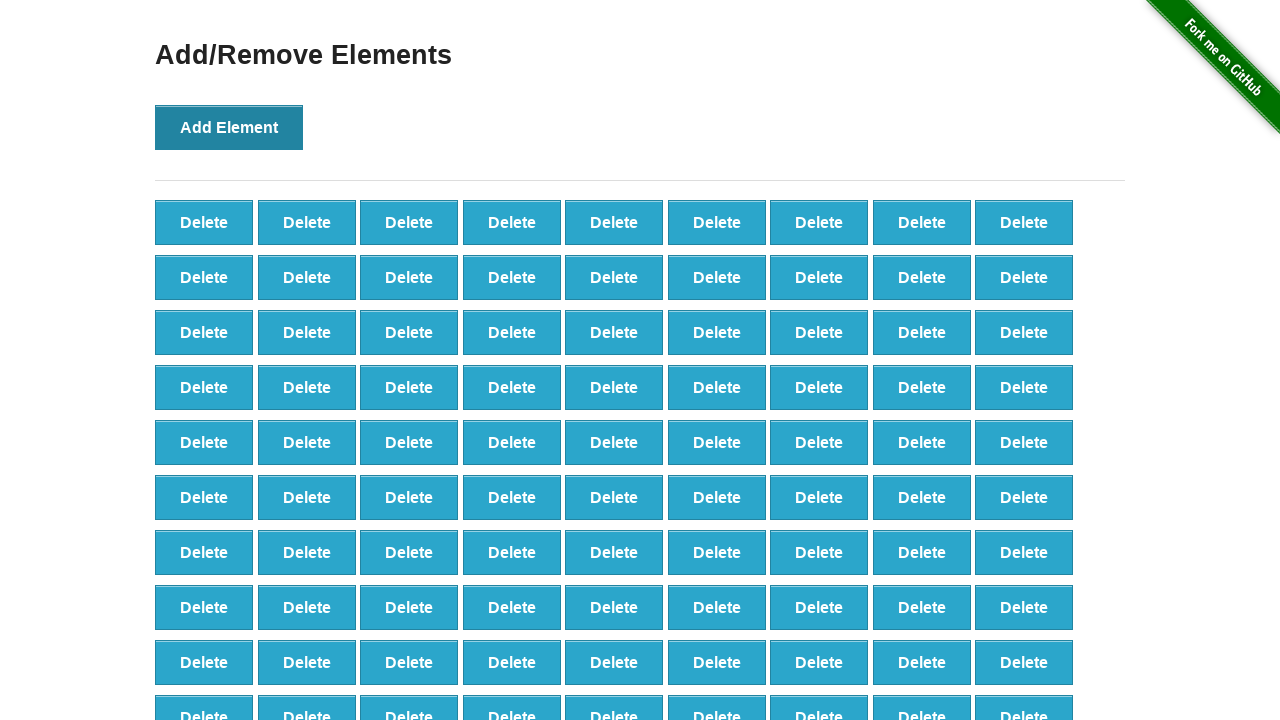

Clicked Add Element button (iteration 94/100) at (229, 127) on xpath=//*[@onclick='addElement()']
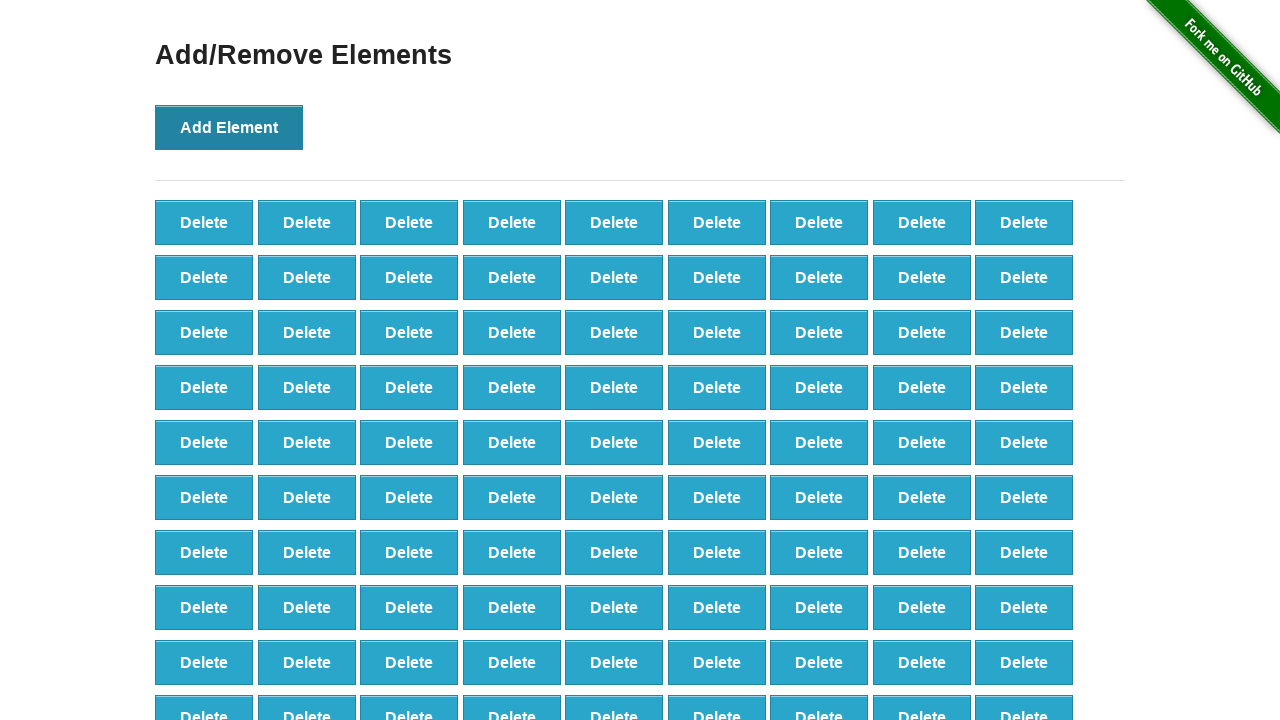

Clicked Add Element button (iteration 95/100) at (229, 127) on xpath=//*[@onclick='addElement()']
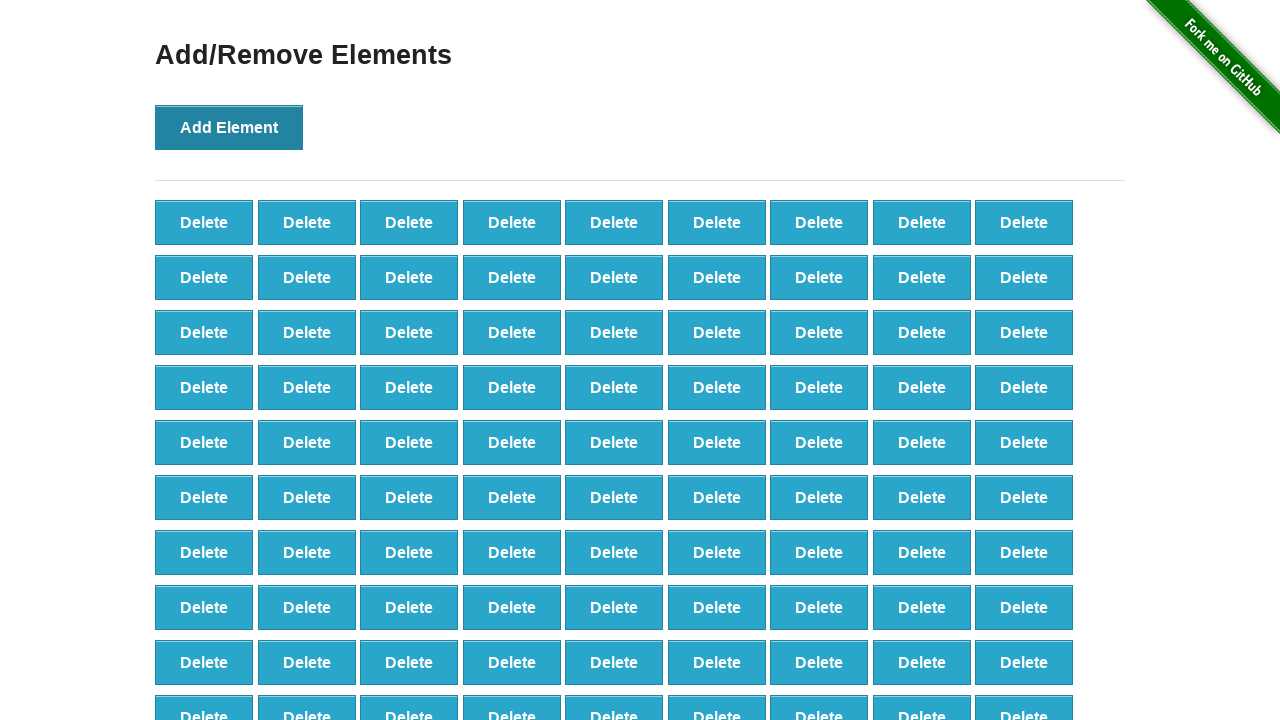

Clicked Add Element button (iteration 96/100) at (229, 127) on xpath=//*[@onclick='addElement()']
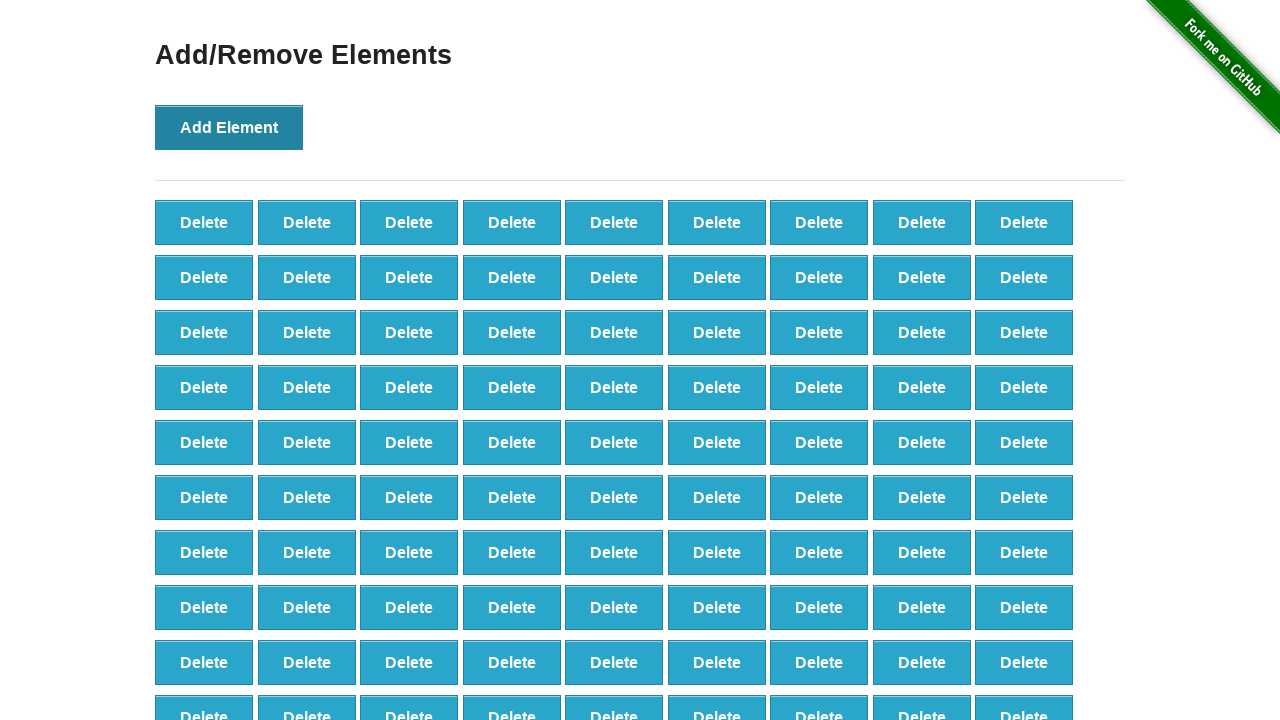

Clicked Add Element button (iteration 97/100) at (229, 127) on xpath=//*[@onclick='addElement()']
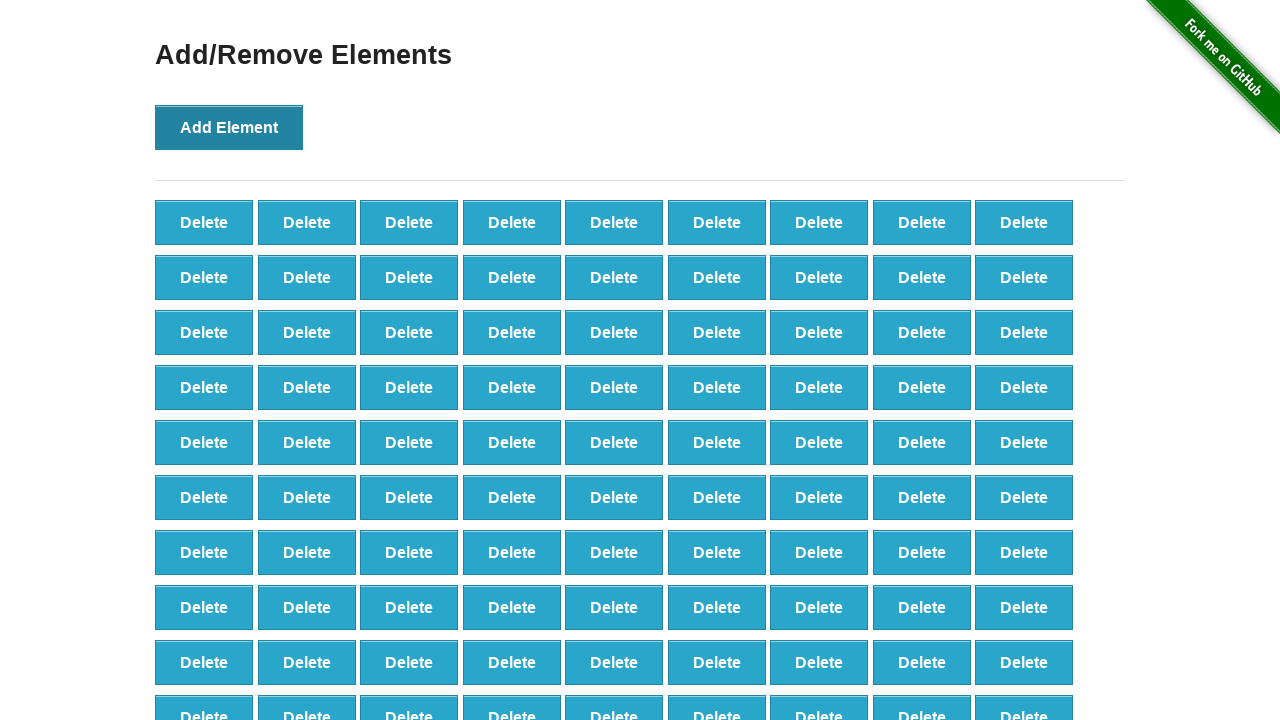

Clicked Add Element button (iteration 98/100) at (229, 127) on xpath=//*[@onclick='addElement()']
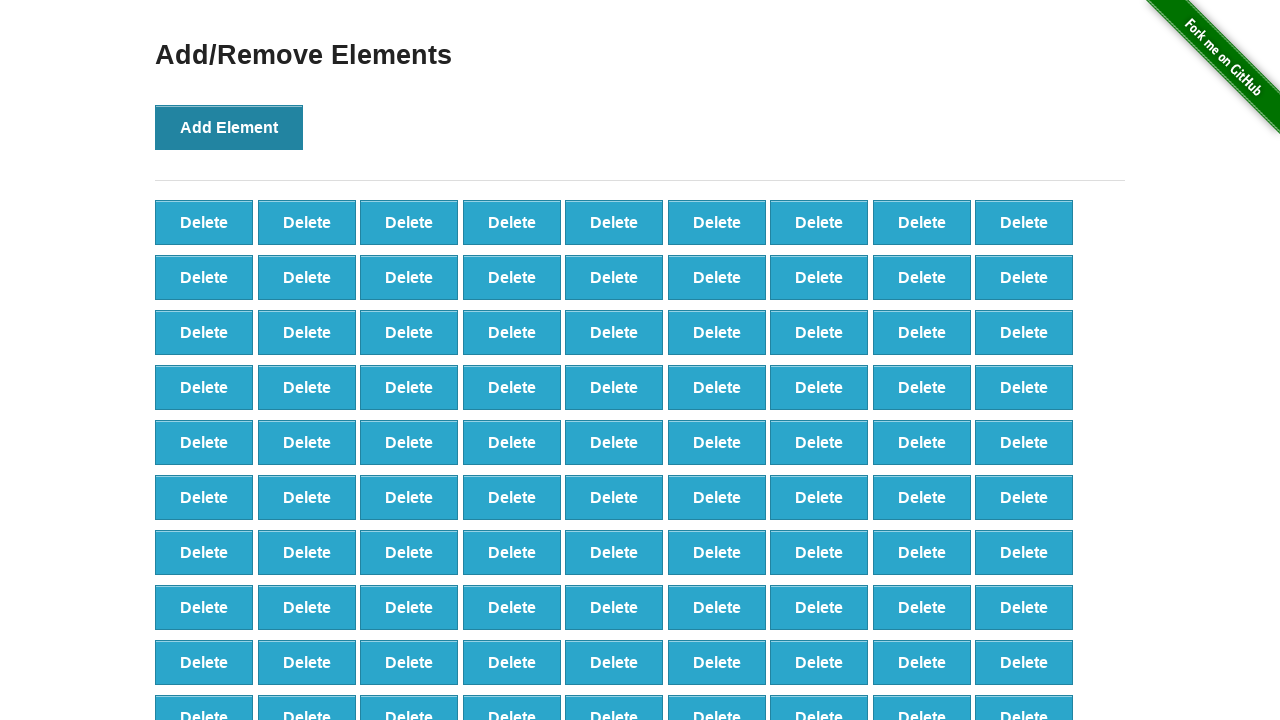

Clicked Add Element button (iteration 99/100) at (229, 127) on xpath=//*[@onclick='addElement()']
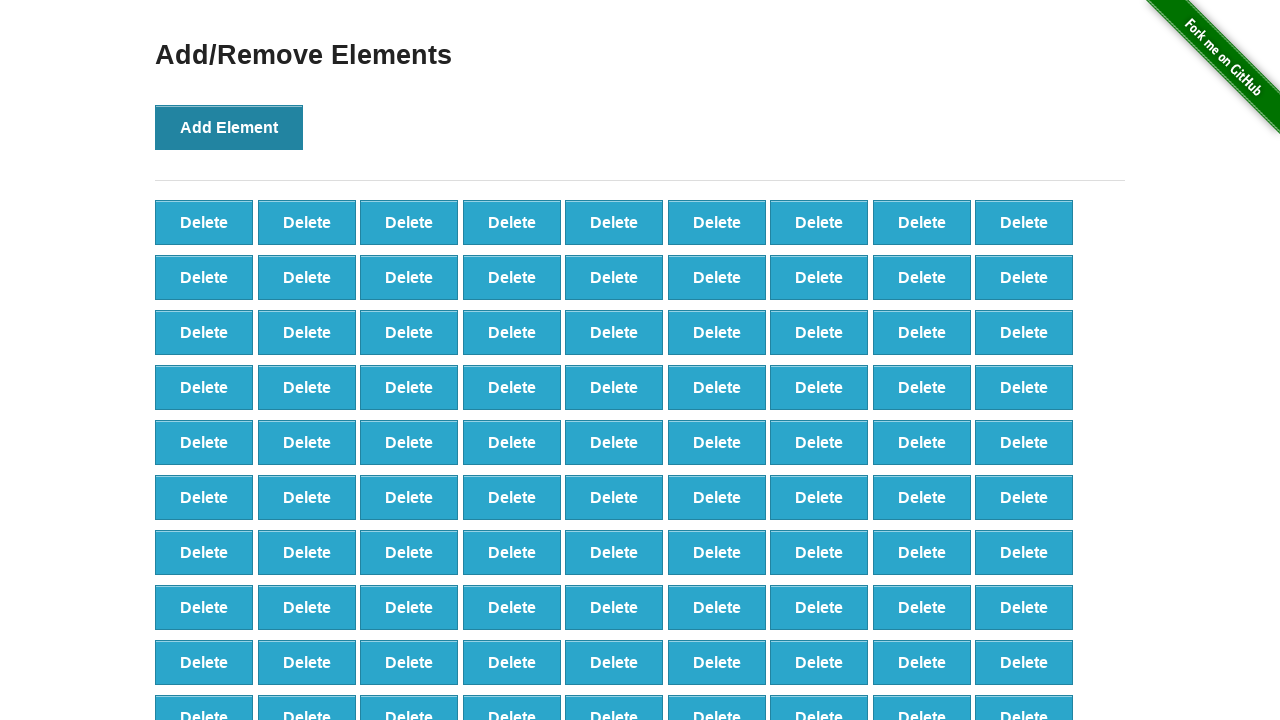

Clicked Add Element button (iteration 100/100) at (229, 127) on xpath=//*[@onclick='addElement()']
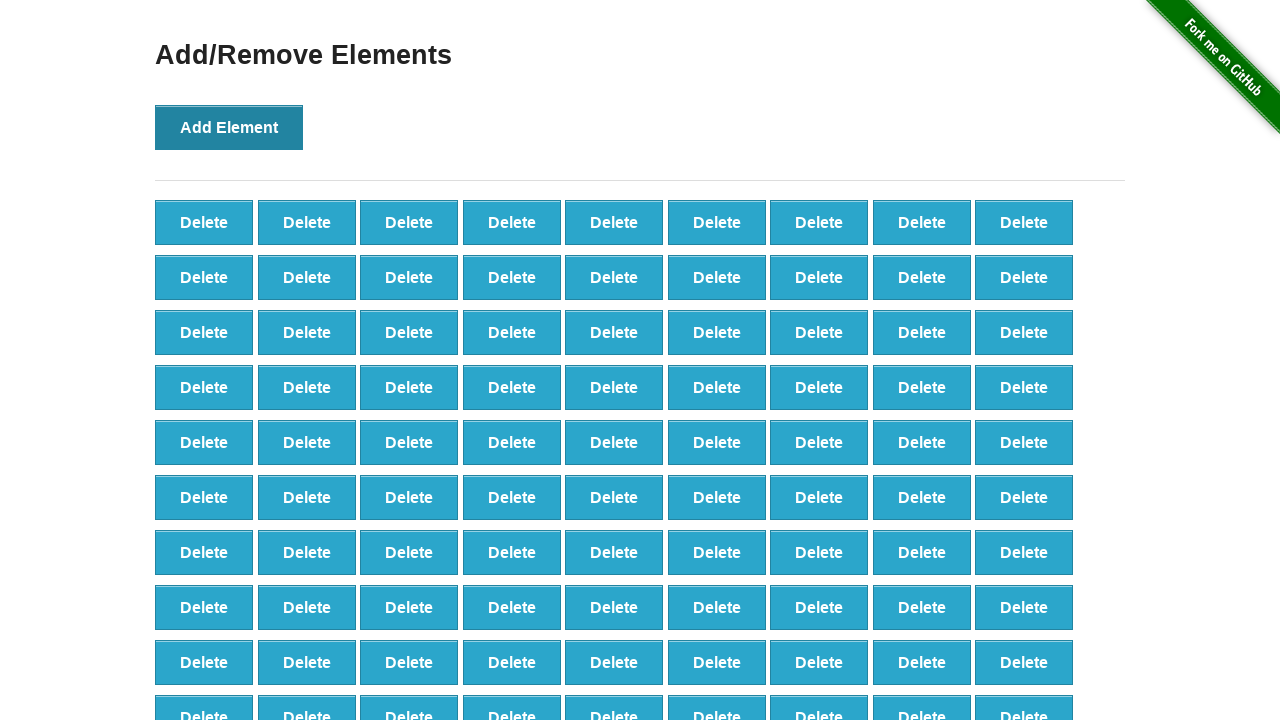

Verified that 100 delete buttons were created
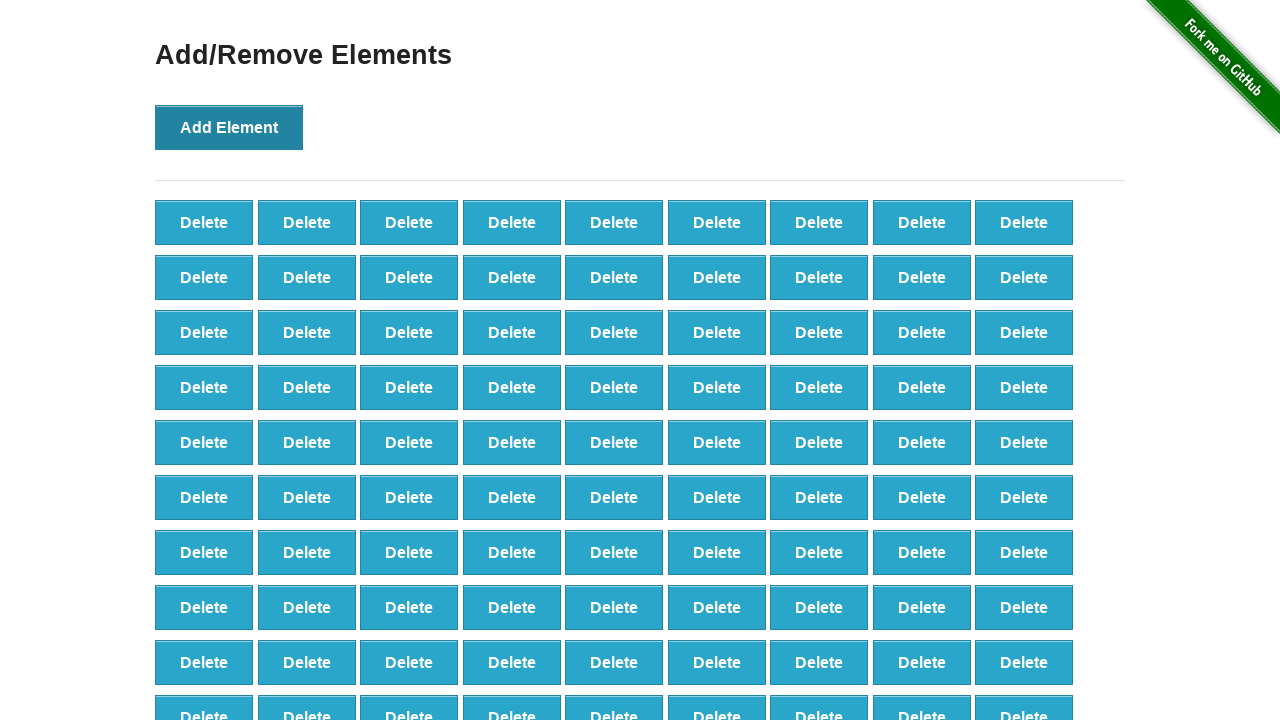

Clicked delete button (iteration 1/90) at (204, 222) on xpath=//*[@onclick='deleteElement()'] >> nth=0
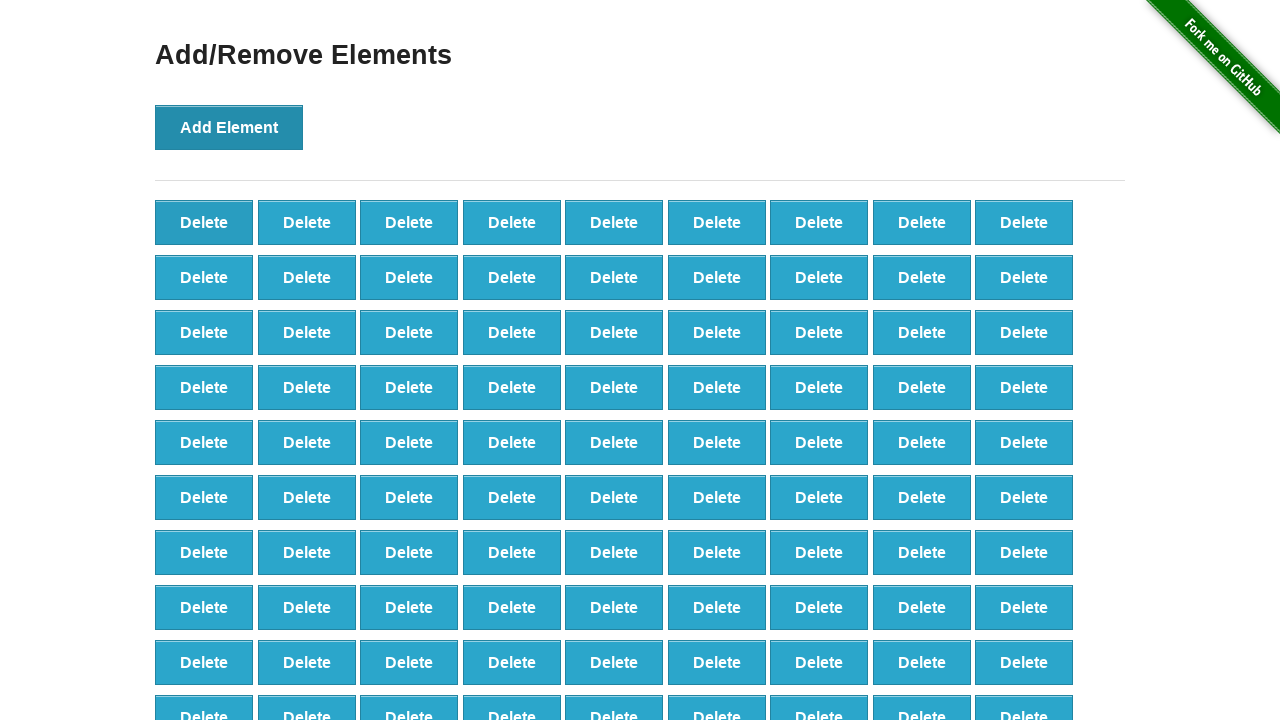

Clicked delete button (iteration 2/90) at (204, 222) on xpath=//*[@onclick='deleteElement()'] >> nth=0
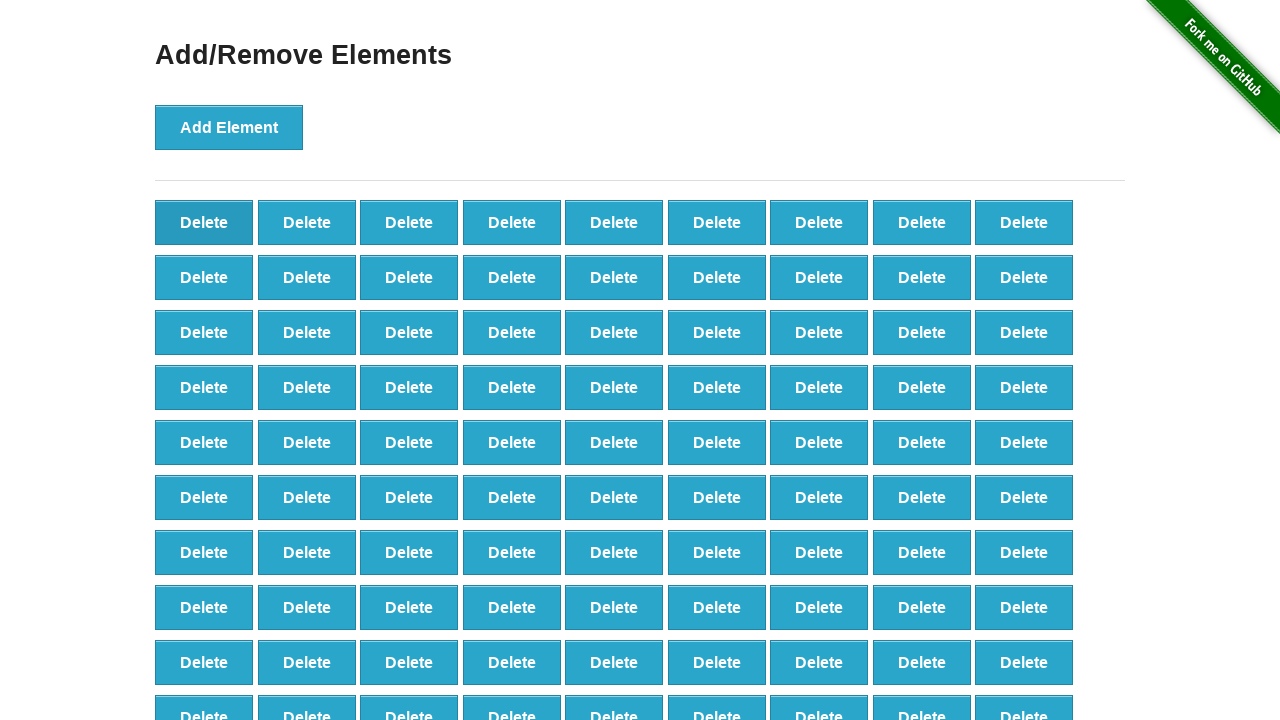

Clicked delete button (iteration 3/90) at (204, 222) on xpath=//*[@onclick='deleteElement()'] >> nth=0
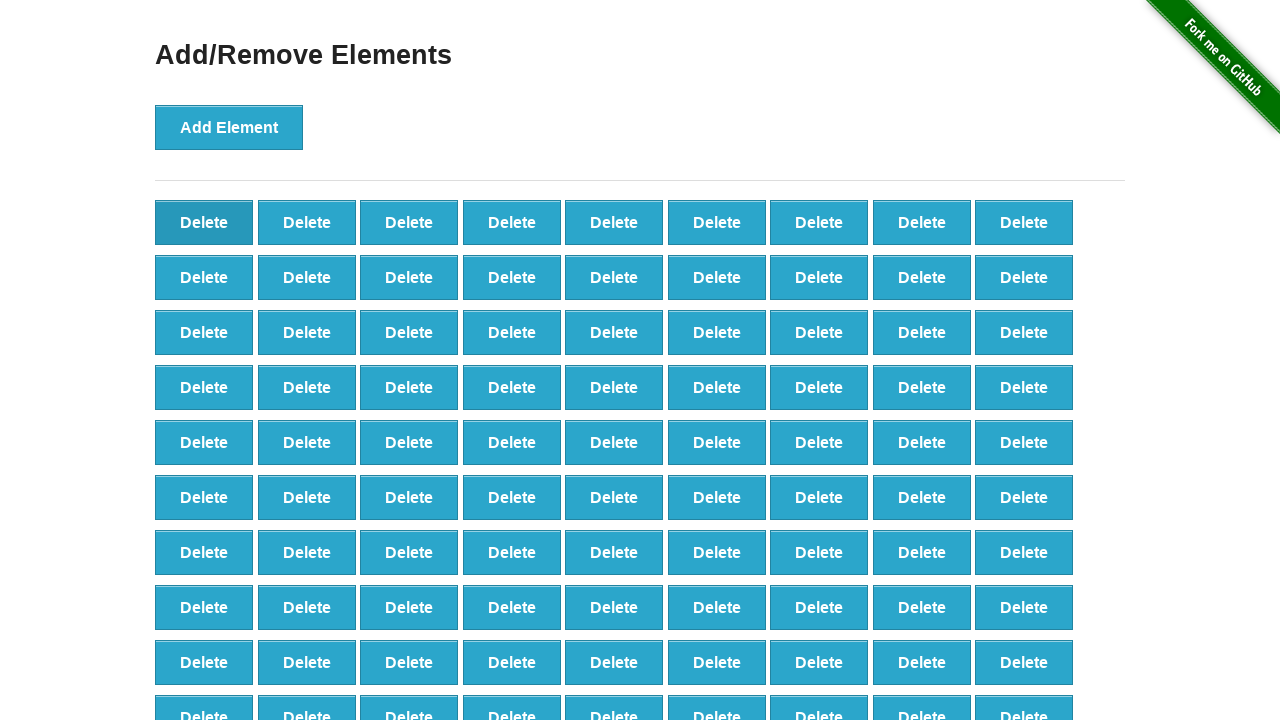

Clicked delete button (iteration 4/90) at (204, 222) on xpath=//*[@onclick='deleteElement()'] >> nth=0
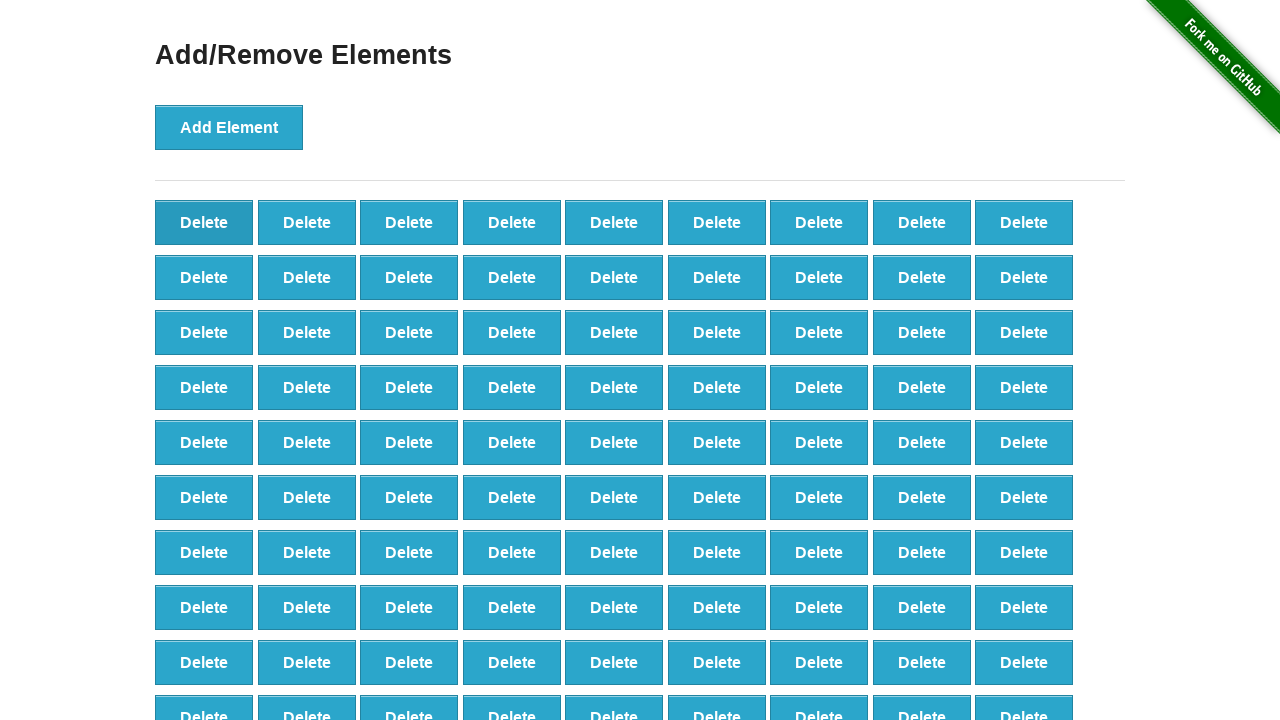

Clicked delete button (iteration 5/90) at (204, 222) on xpath=//*[@onclick='deleteElement()'] >> nth=0
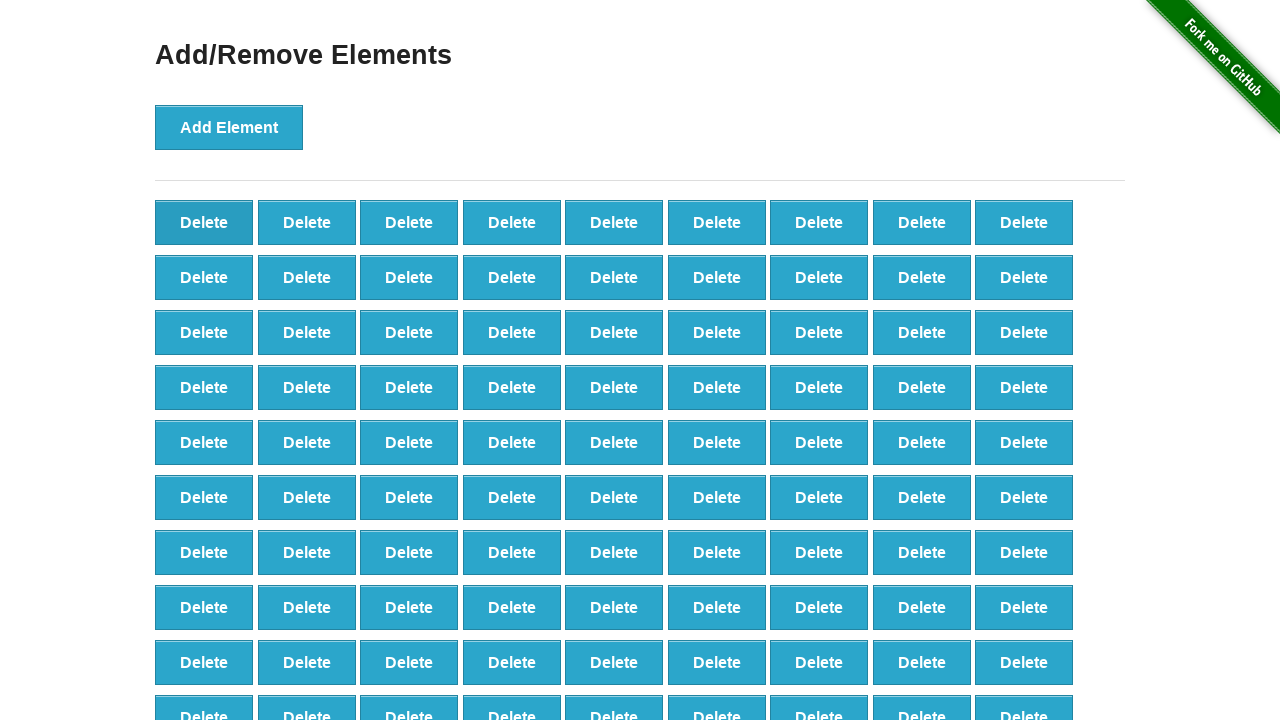

Clicked delete button (iteration 6/90) at (204, 222) on xpath=//*[@onclick='deleteElement()'] >> nth=0
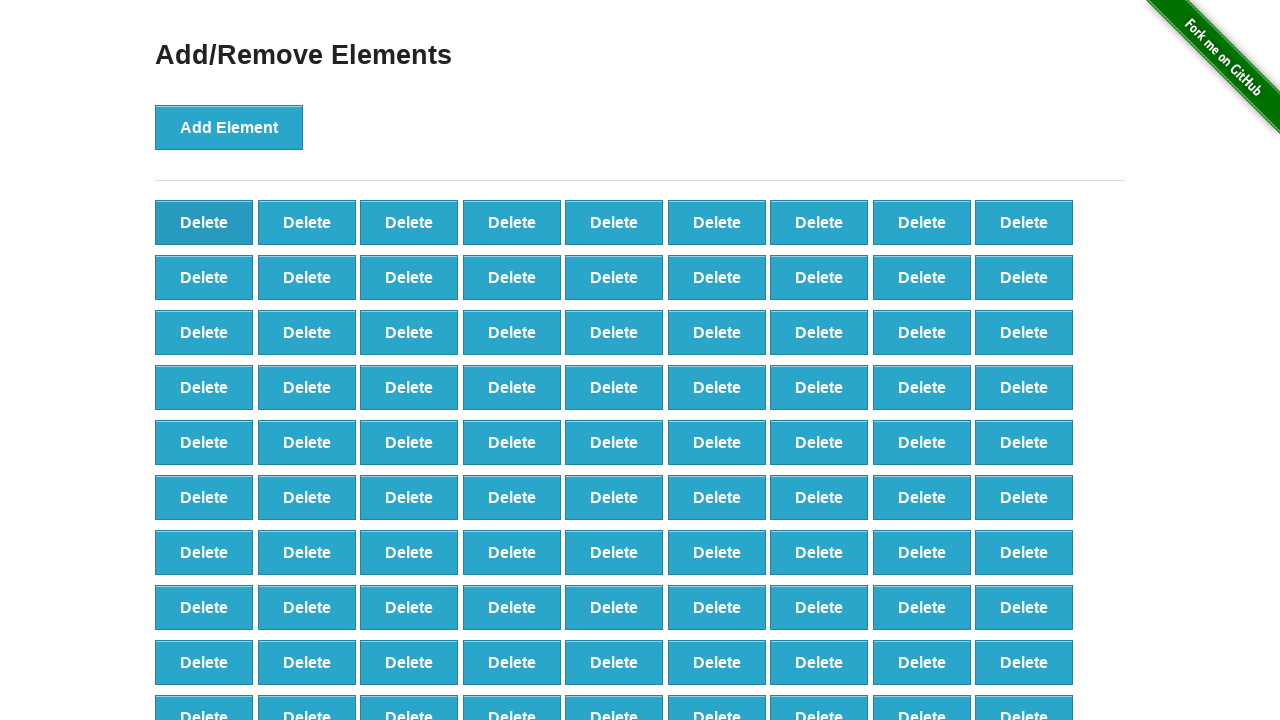

Clicked delete button (iteration 7/90) at (204, 222) on xpath=//*[@onclick='deleteElement()'] >> nth=0
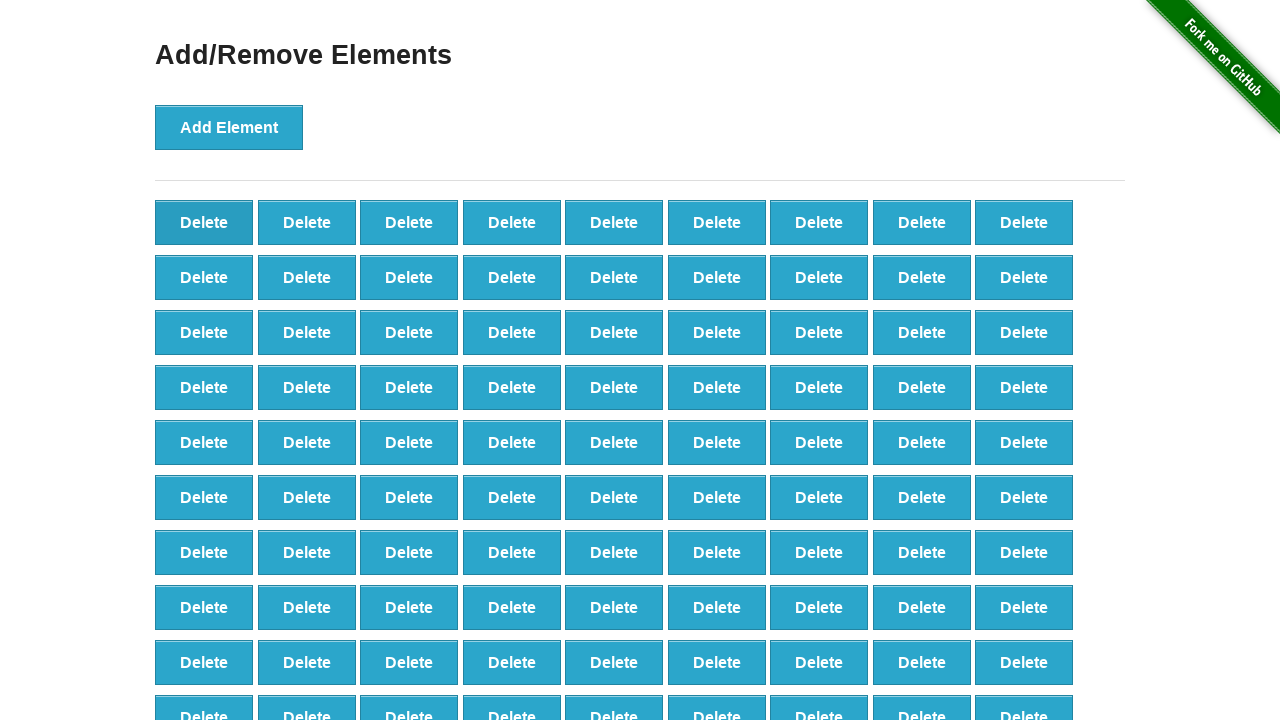

Clicked delete button (iteration 8/90) at (204, 222) on xpath=//*[@onclick='deleteElement()'] >> nth=0
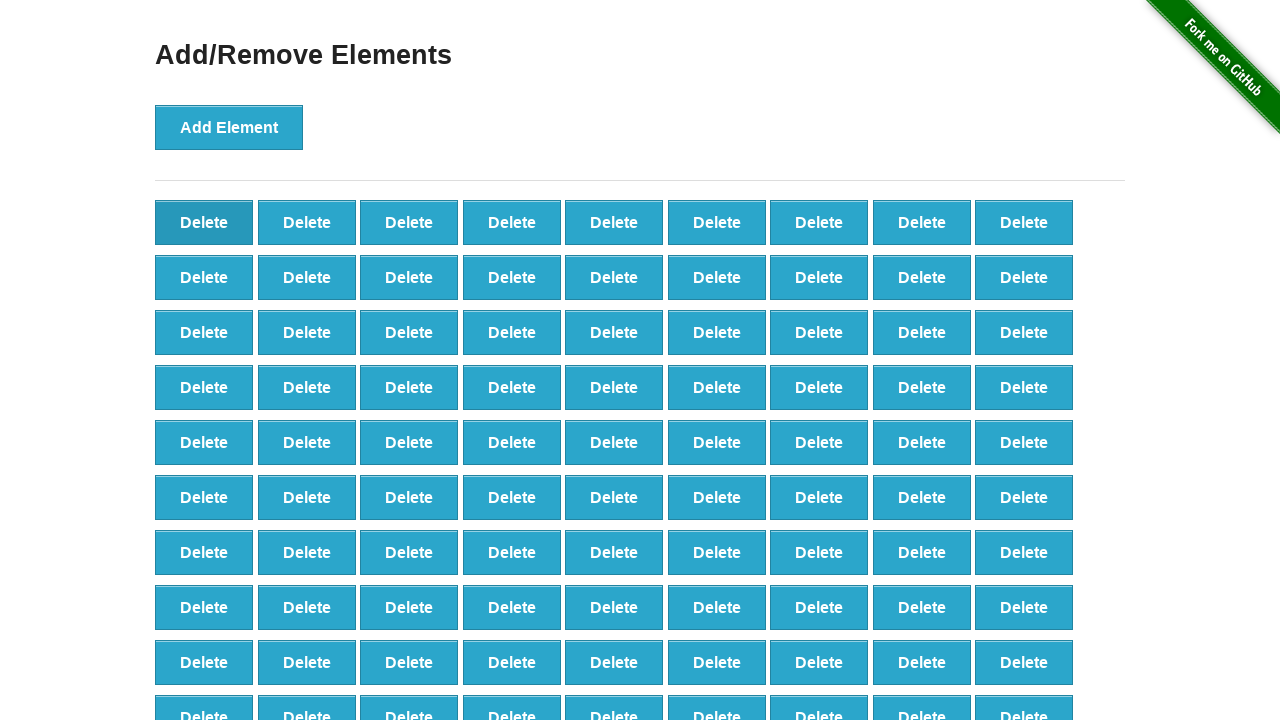

Clicked delete button (iteration 9/90) at (204, 222) on xpath=//*[@onclick='deleteElement()'] >> nth=0
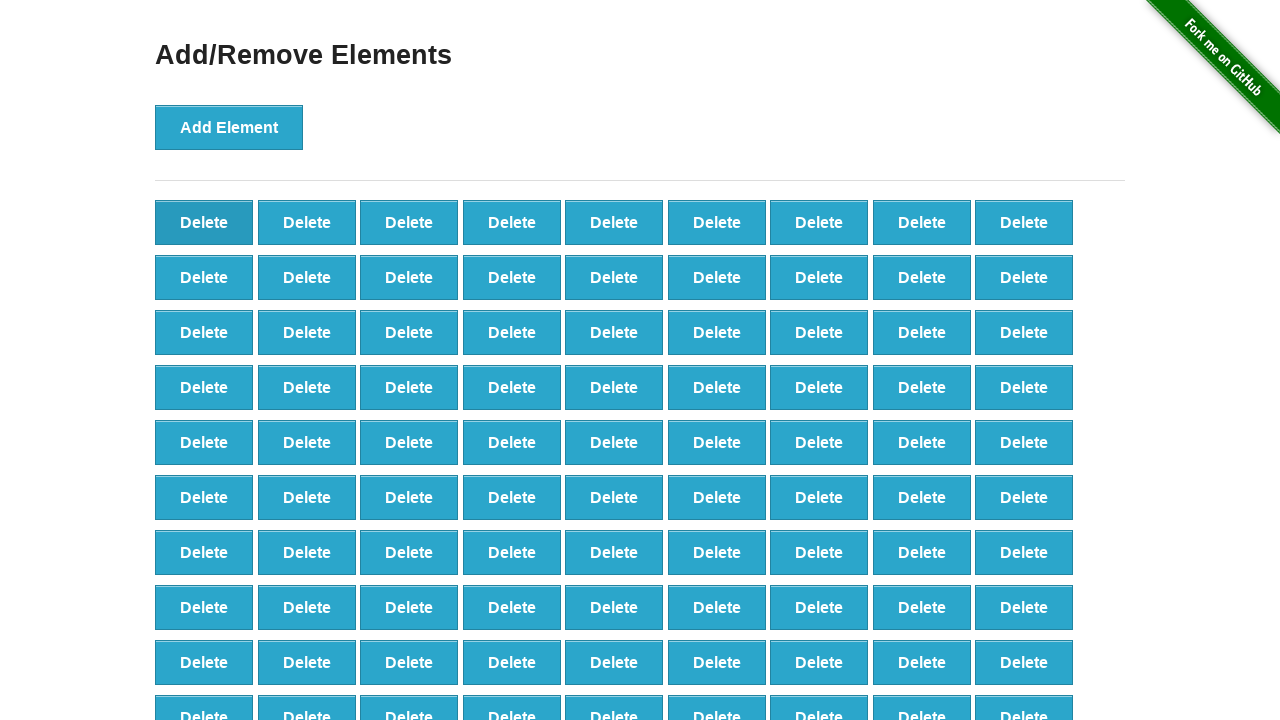

Clicked delete button (iteration 10/90) at (204, 222) on xpath=//*[@onclick='deleteElement()'] >> nth=0
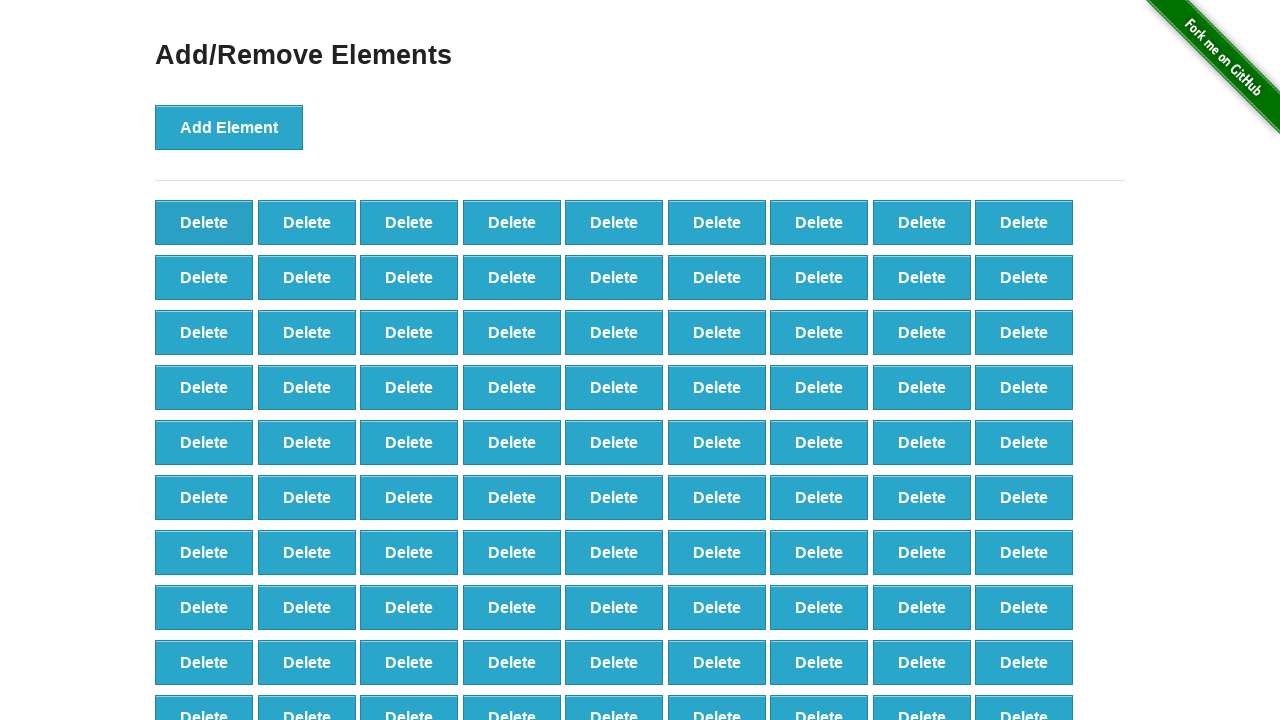

Clicked delete button (iteration 11/90) at (204, 222) on xpath=//*[@onclick='deleteElement()'] >> nth=0
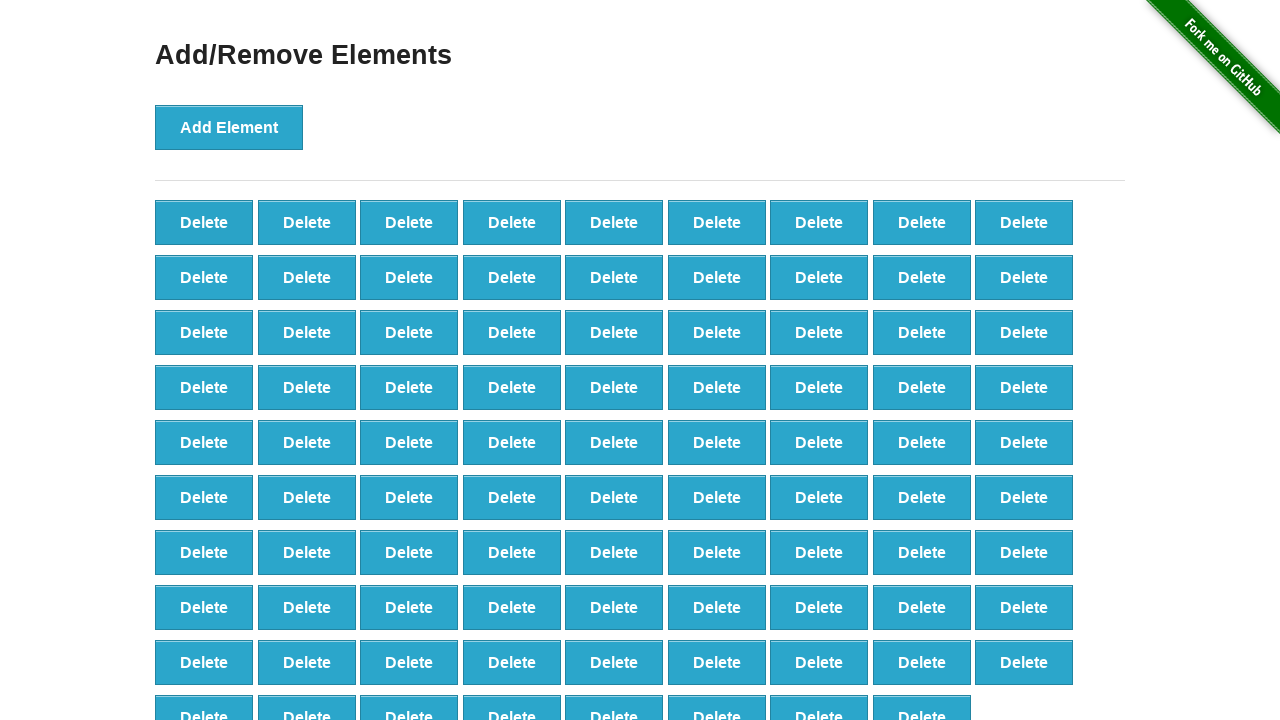

Clicked delete button (iteration 12/90) at (204, 222) on xpath=//*[@onclick='deleteElement()'] >> nth=0
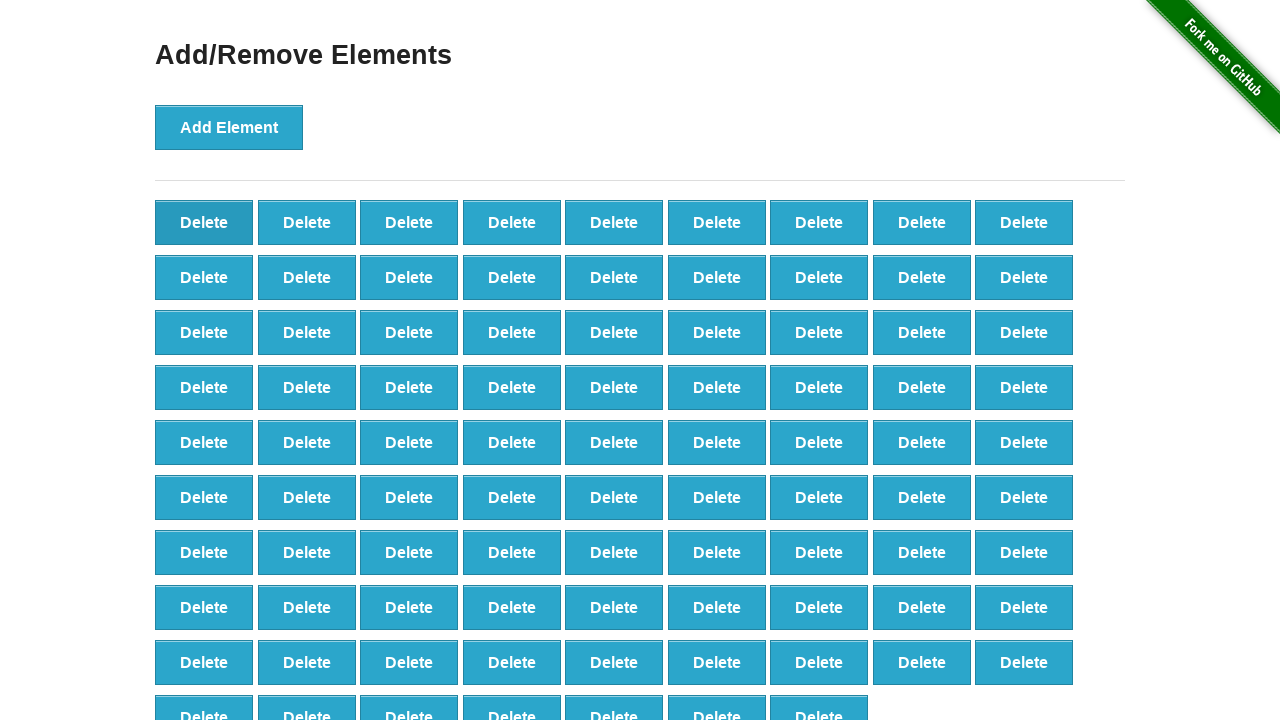

Clicked delete button (iteration 13/90) at (204, 222) on xpath=//*[@onclick='deleteElement()'] >> nth=0
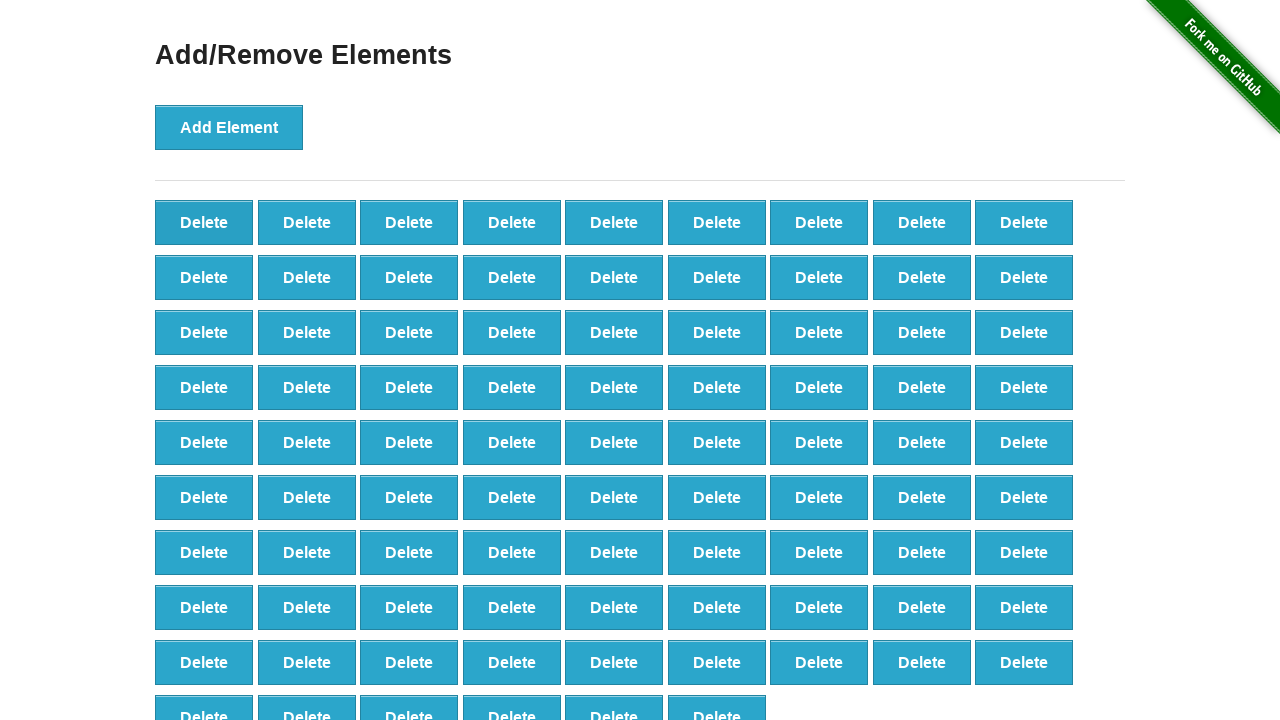

Clicked delete button (iteration 14/90) at (204, 222) on xpath=//*[@onclick='deleteElement()'] >> nth=0
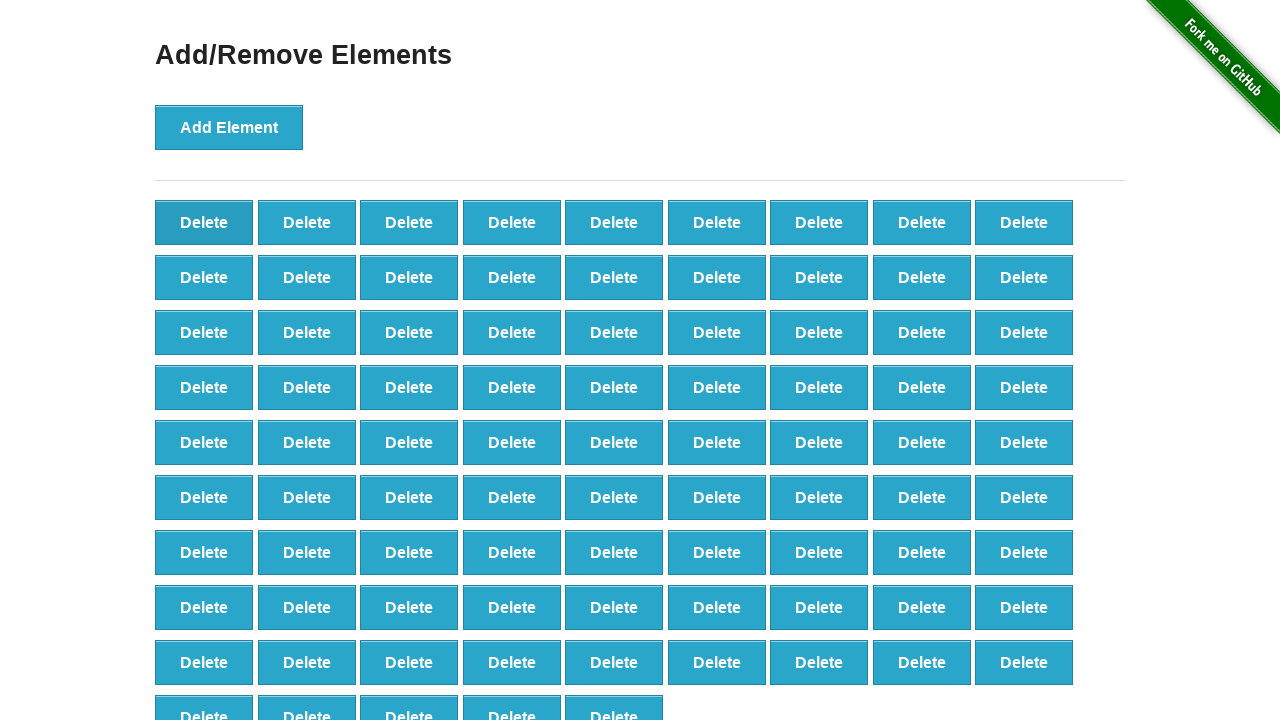

Clicked delete button (iteration 15/90) at (204, 222) on xpath=//*[@onclick='deleteElement()'] >> nth=0
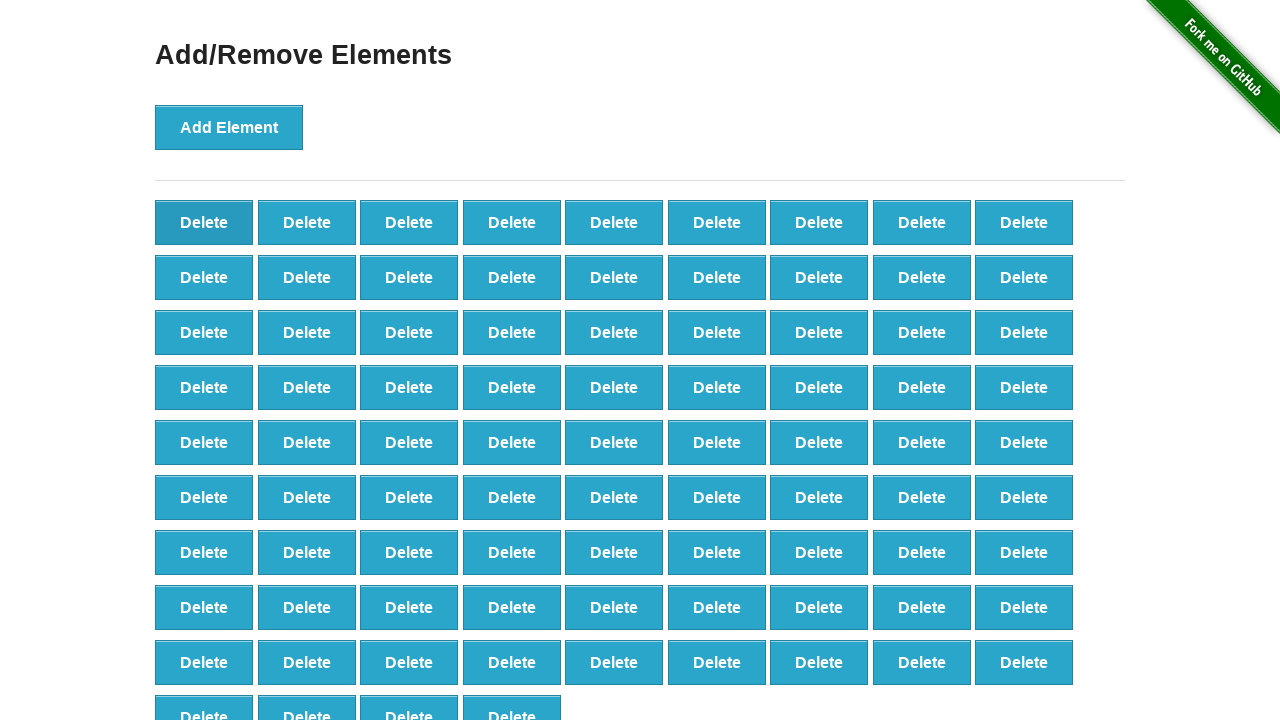

Clicked delete button (iteration 16/90) at (204, 222) on xpath=//*[@onclick='deleteElement()'] >> nth=0
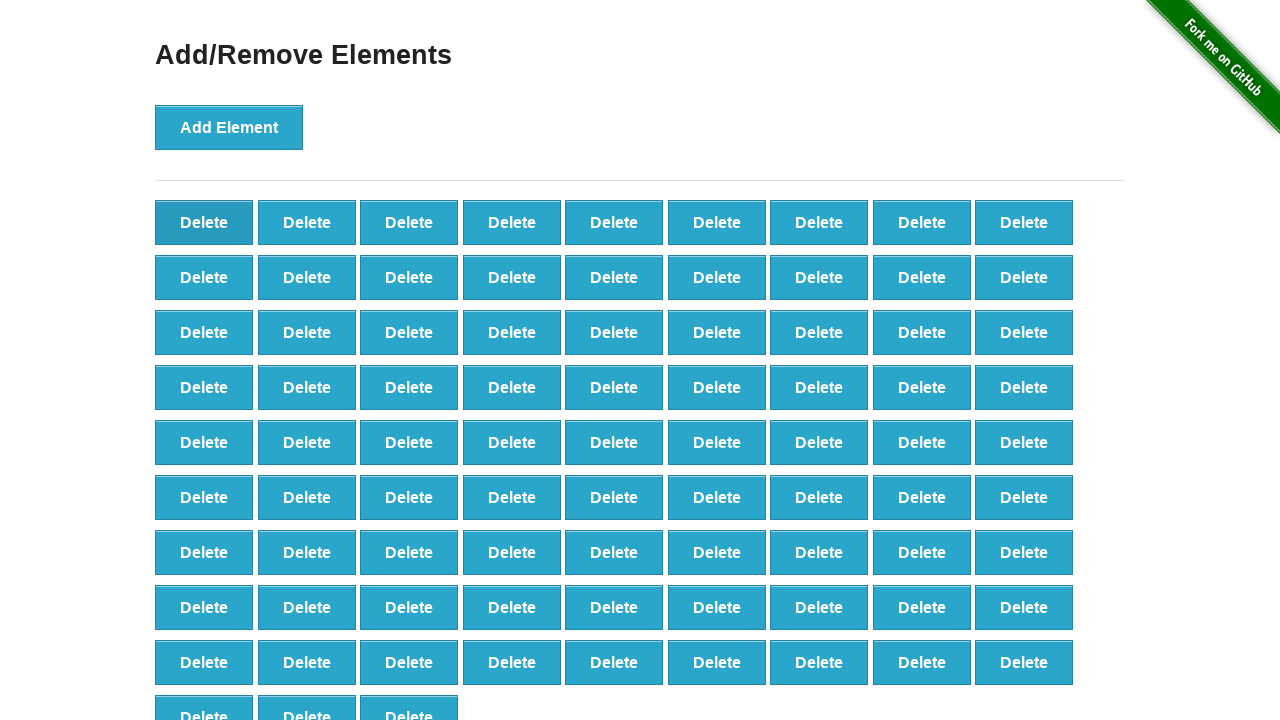

Clicked delete button (iteration 17/90) at (204, 222) on xpath=//*[@onclick='deleteElement()'] >> nth=0
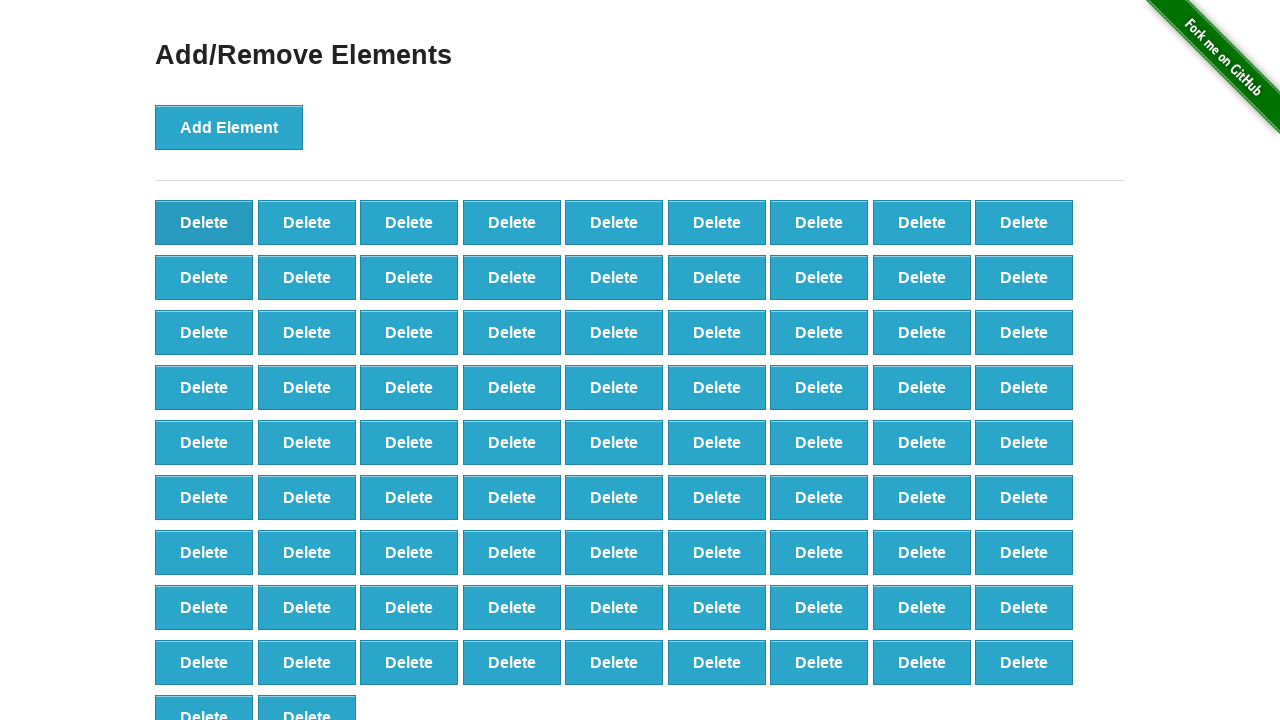

Clicked delete button (iteration 18/90) at (204, 222) on xpath=//*[@onclick='deleteElement()'] >> nth=0
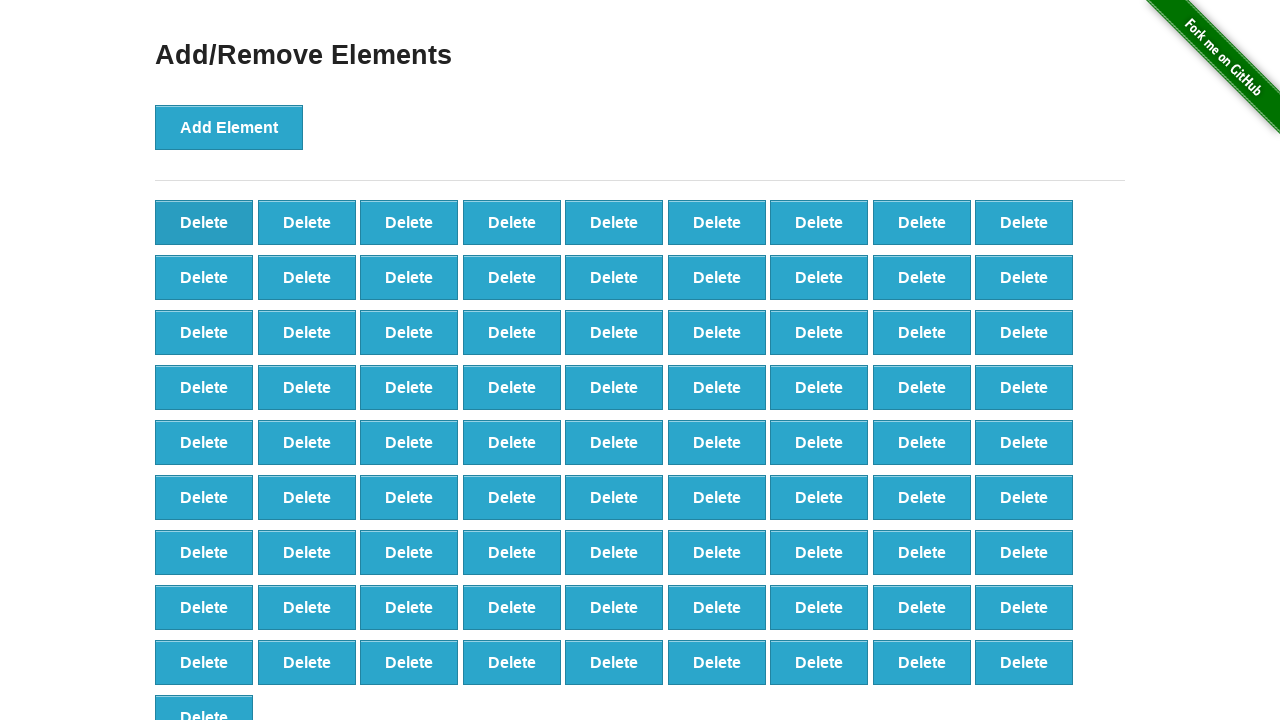

Clicked delete button (iteration 19/90) at (204, 222) on xpath=//*[@onclick='deleteElement()'] >> nth=0
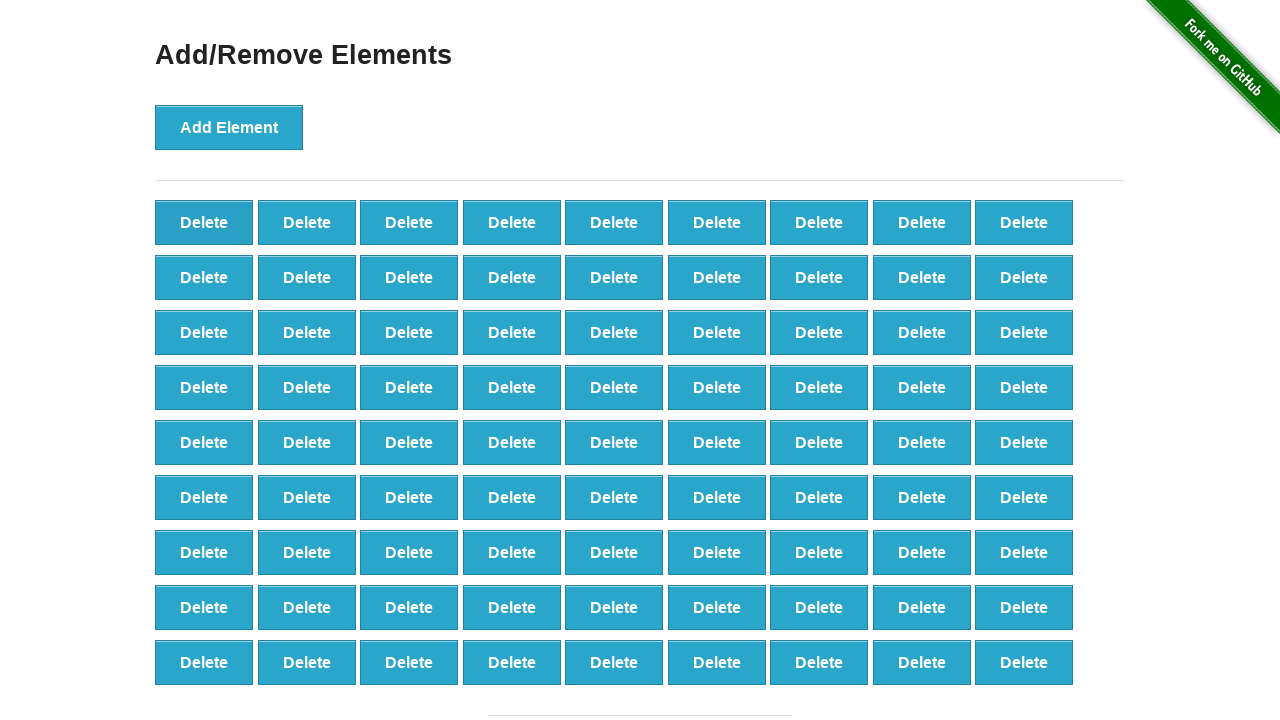

Clicked delete button (iteration 20/90) at (204, 222) on xpath=//*[@onclick='deleteElement()'] >> nth=0
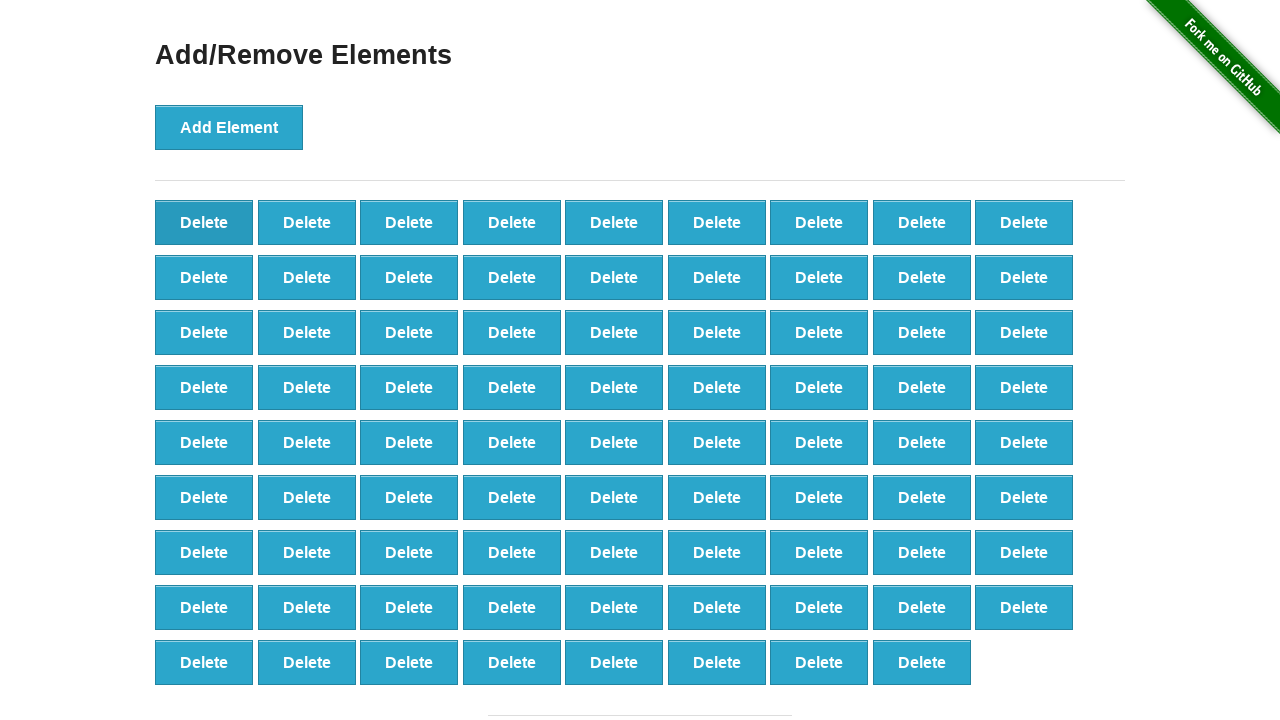

Clicked delete button (iteration 21/90) at (204, 222) on xpath=//*[@onclick='deleteElement()'] >> nth=0
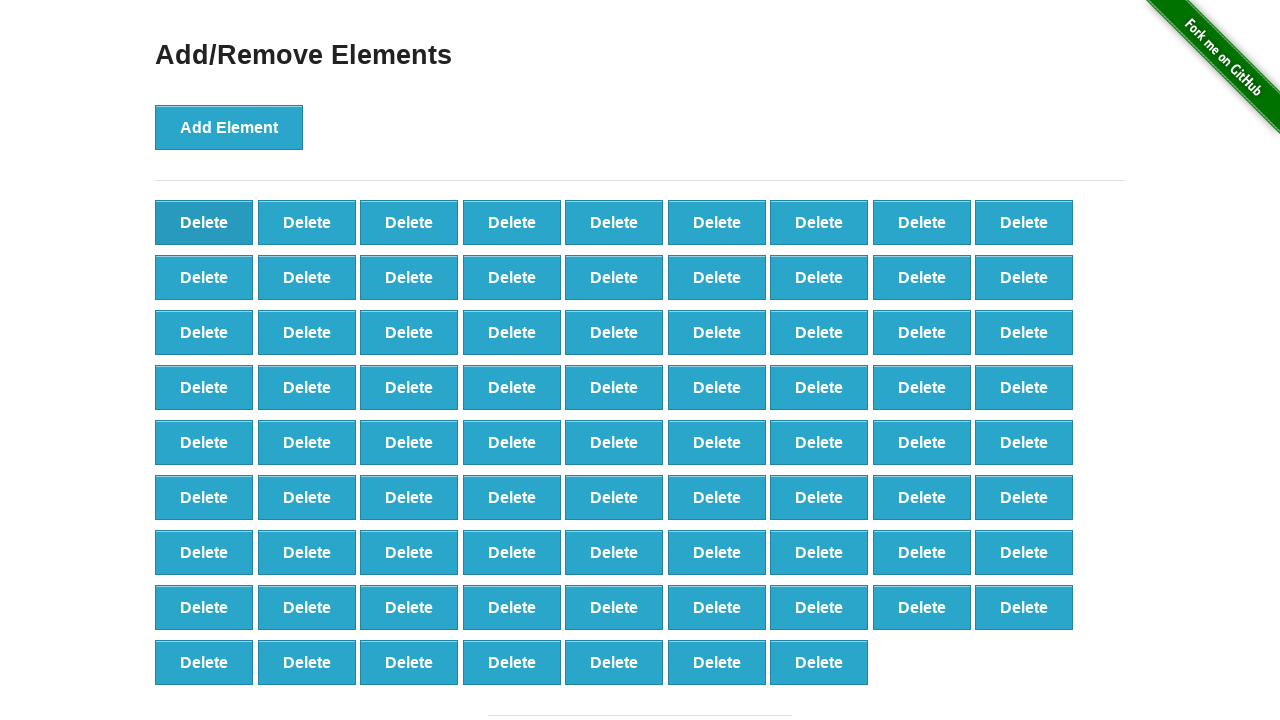

Clicked delete button (iteration 22/90) at (204, 222) on xpath=//*[@onclick='deleteElement()'] >> nth=0
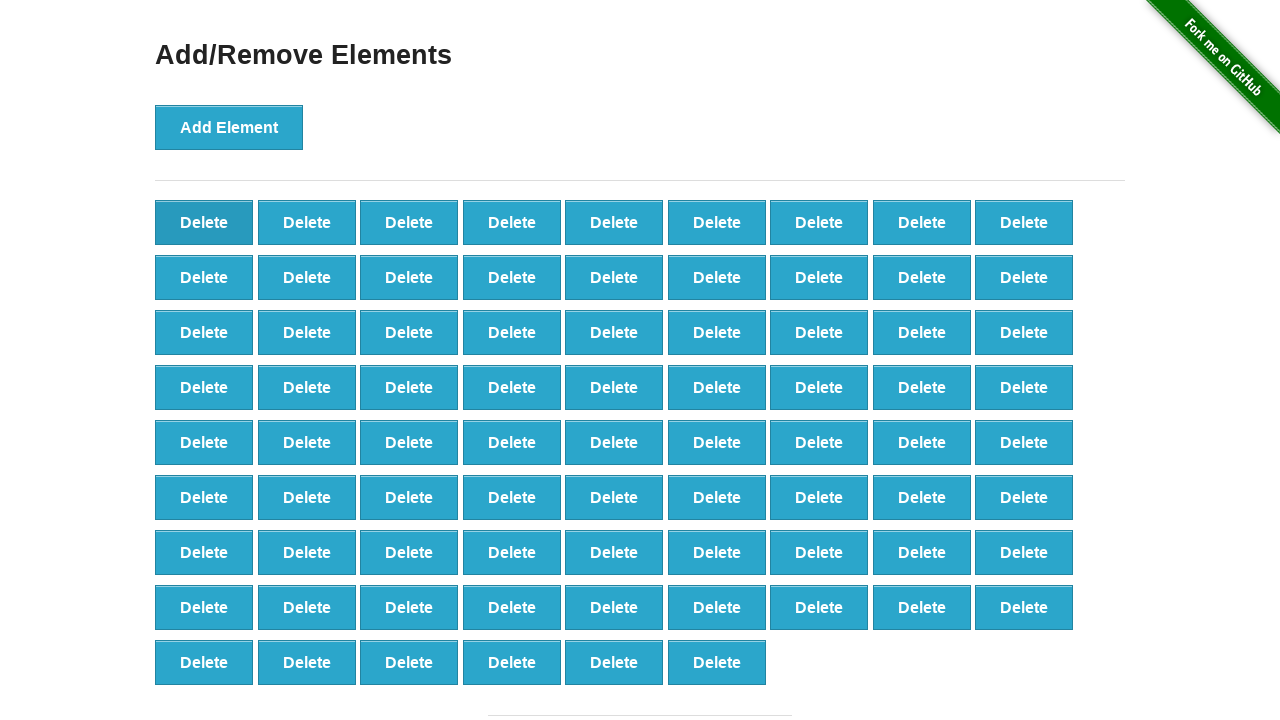

Clicked delete button (iteration 23/90) at (204, 222) on xpath=//*[@onclick='deleteElement()'] >> nth=0
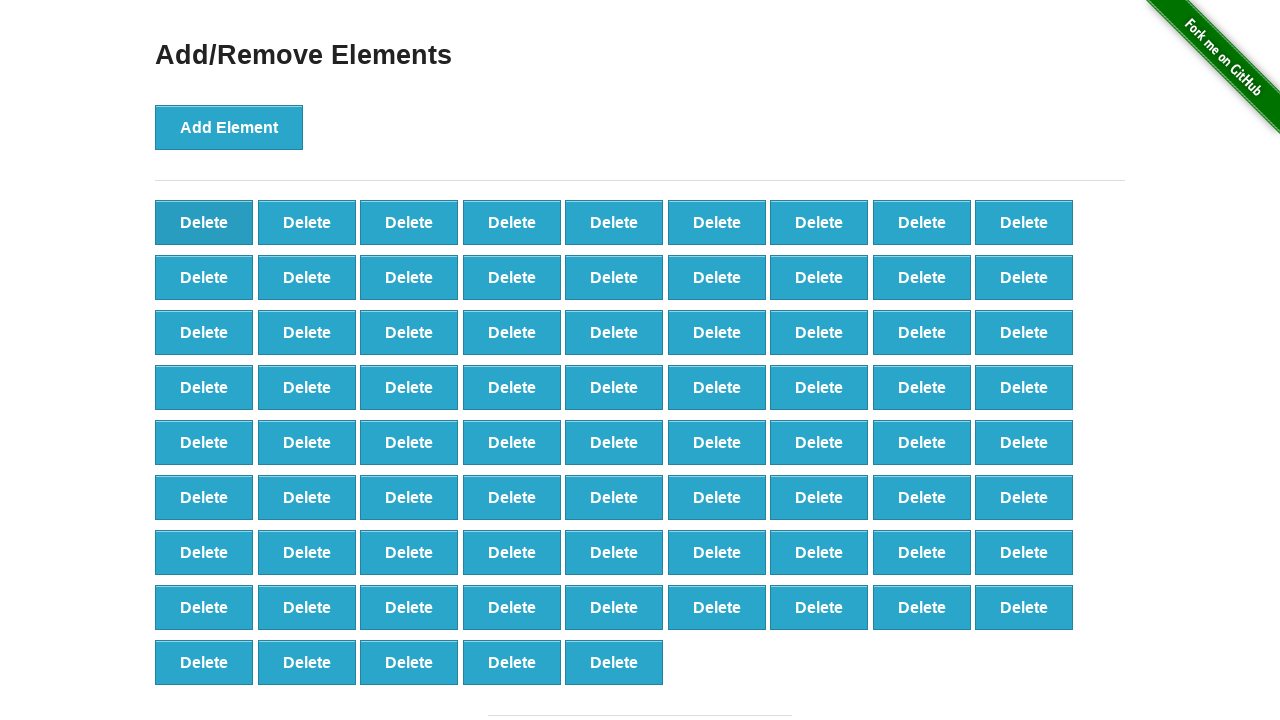

Clicked delete button (iteration 24/90) at (204, 222) on xpath=//*[@onclick='deleteElement()'] >> nth=0
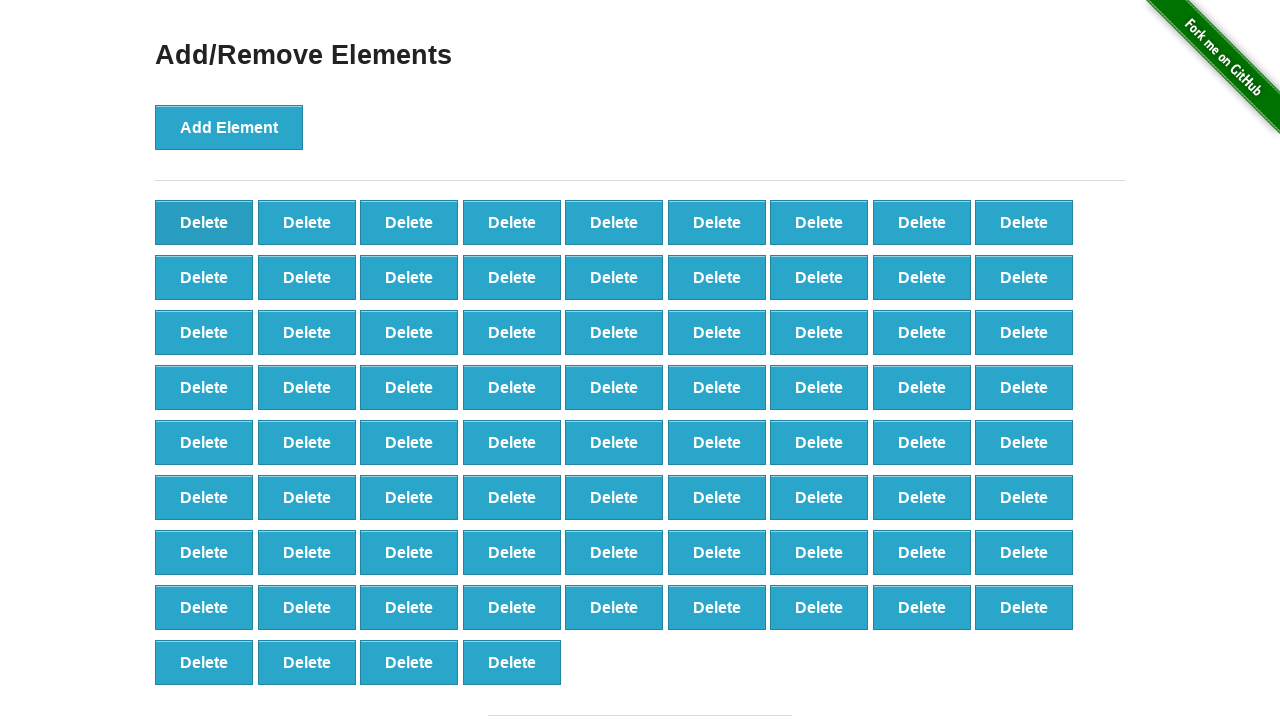

Clicked delete button (iteration 25/90) at (204, 222) on xpath=//*[@onclick='deleteElement()'] >> nth=0
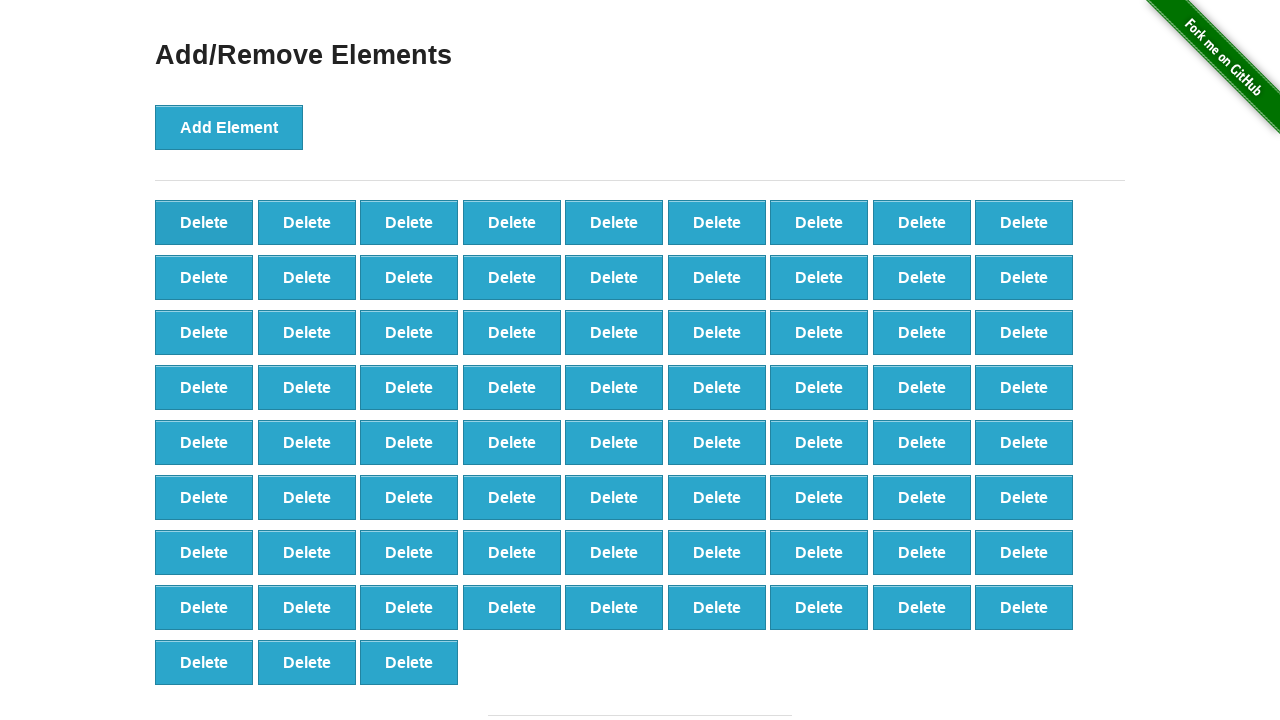

Clicked delete button (iteration 26/90) at (204, 222) on xpath=//*[@onclick='deleteElement()'] >> nth=0
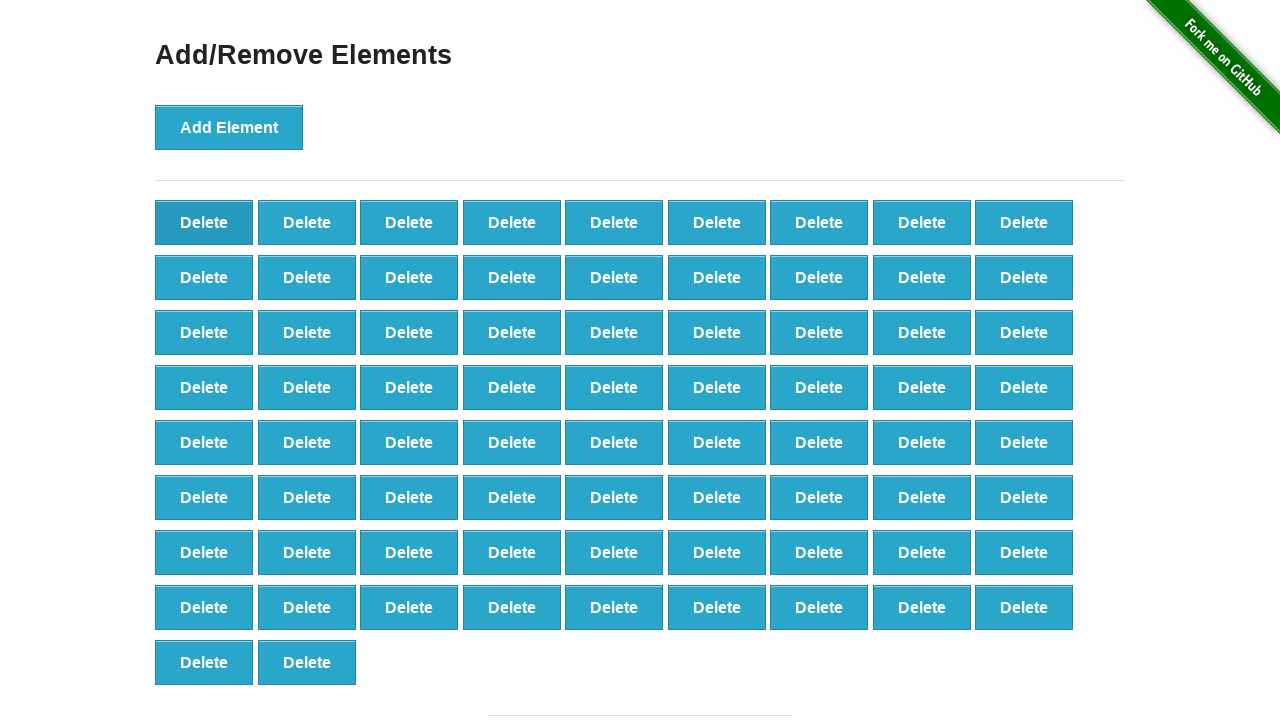

Clicked delete button (iteration 27/90) at (204, 222) on xpath=//*[@onclick='deleteElement()'] >> nth=0
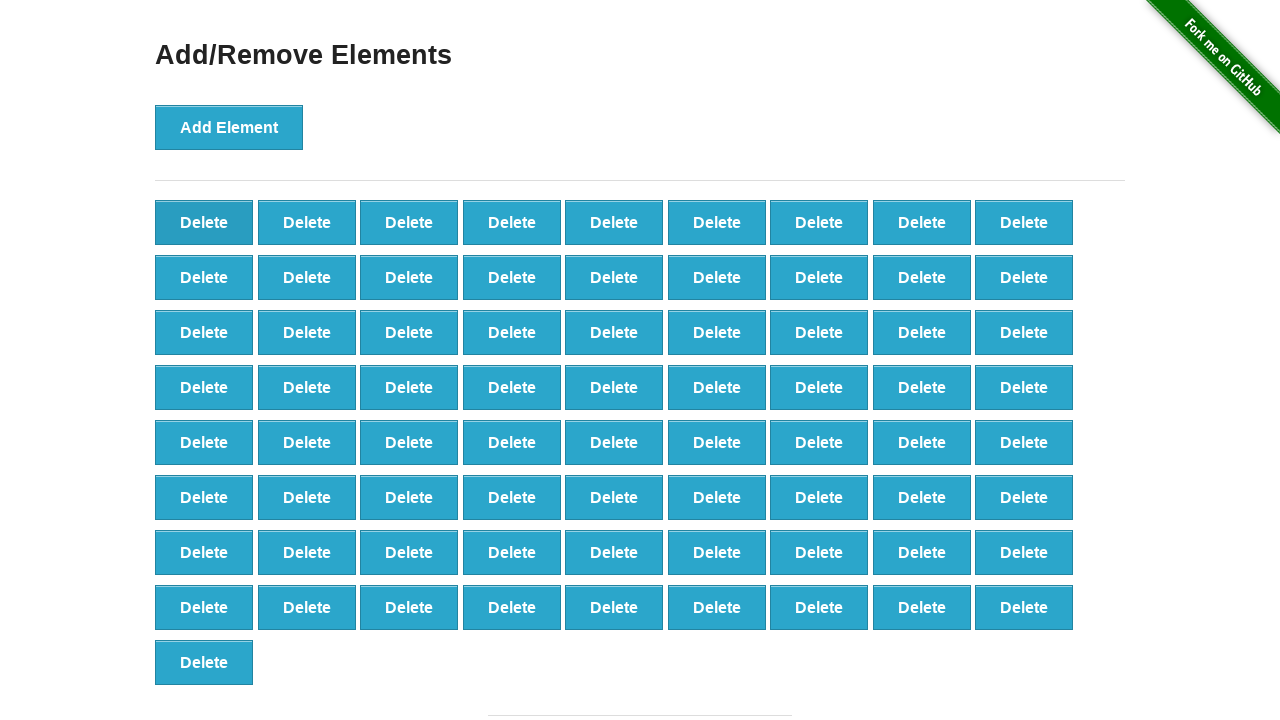

Clicked delete button (iteration 28/90) at (204, 222) on xpath=//*[@onclick='deleteElement()'] >> nth=0
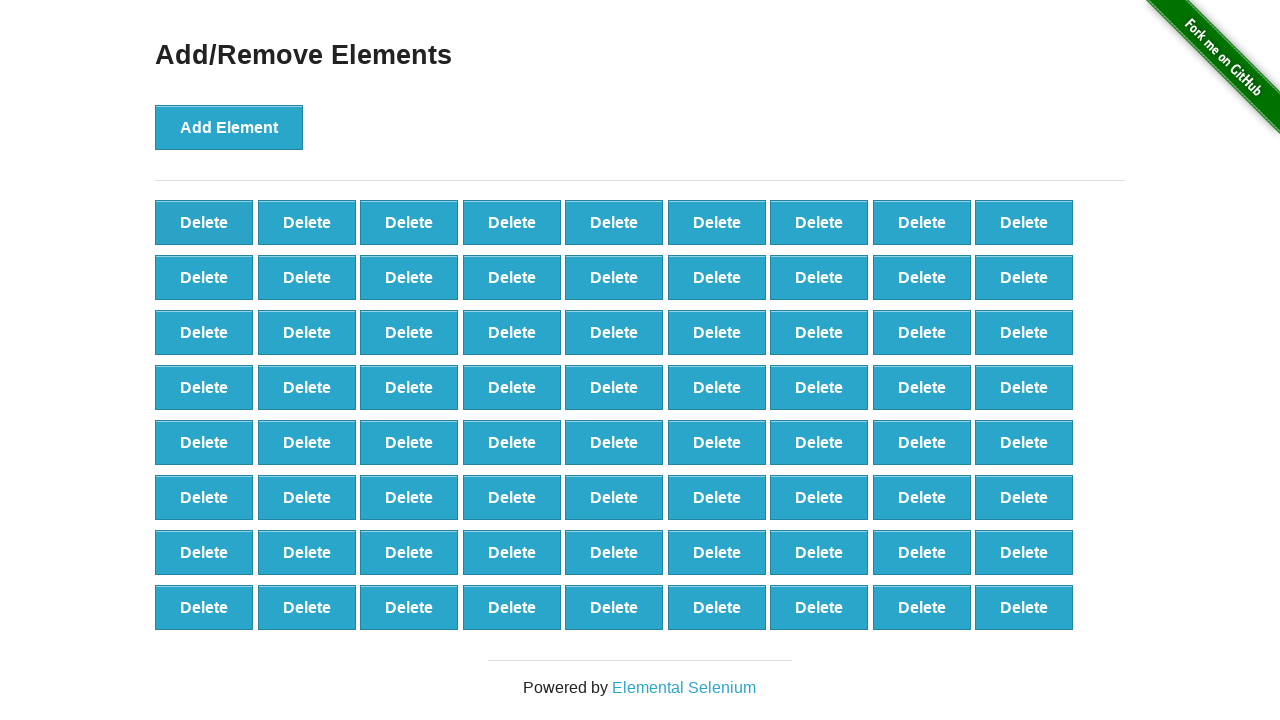

Clicked delete button (iteration 29/90) at (204, 222) on xpath=//*[@onclick='deleteElement()'] >> nth=0
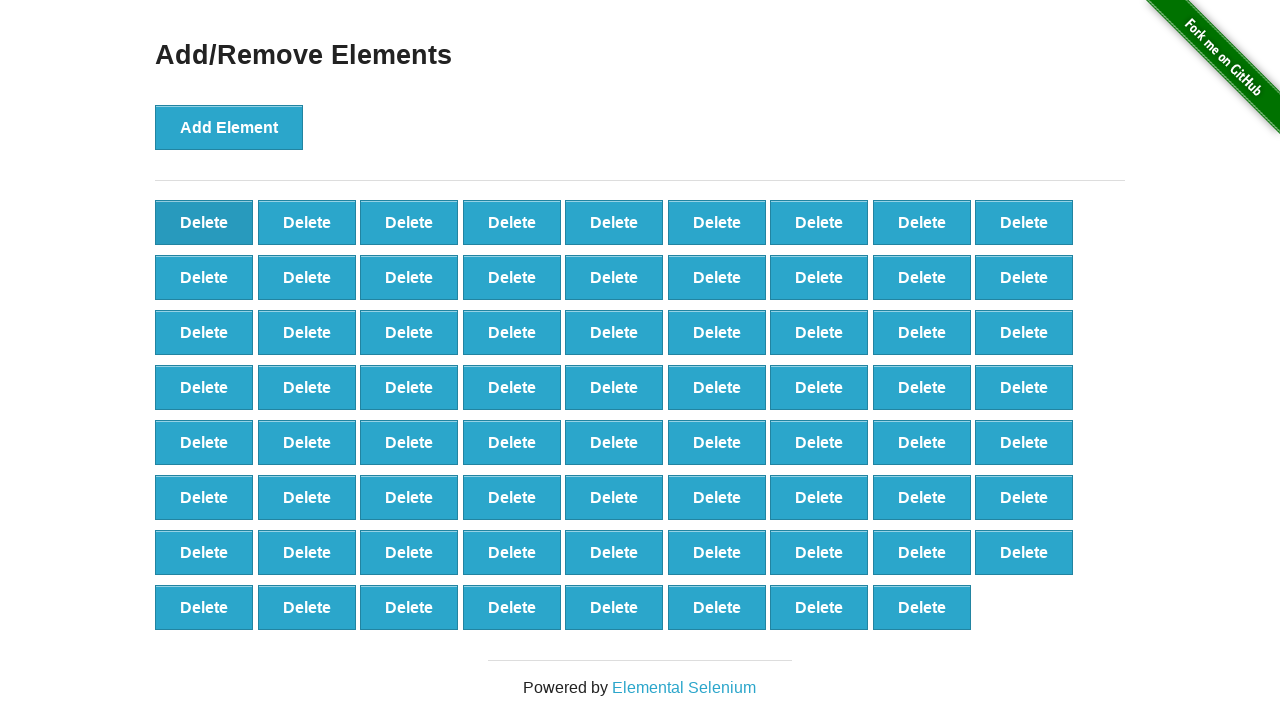

Clicked delete button (iteration 30/90) at (204, 222) on xpath=//*[@onclick='deleteElement()'] >> nth=0
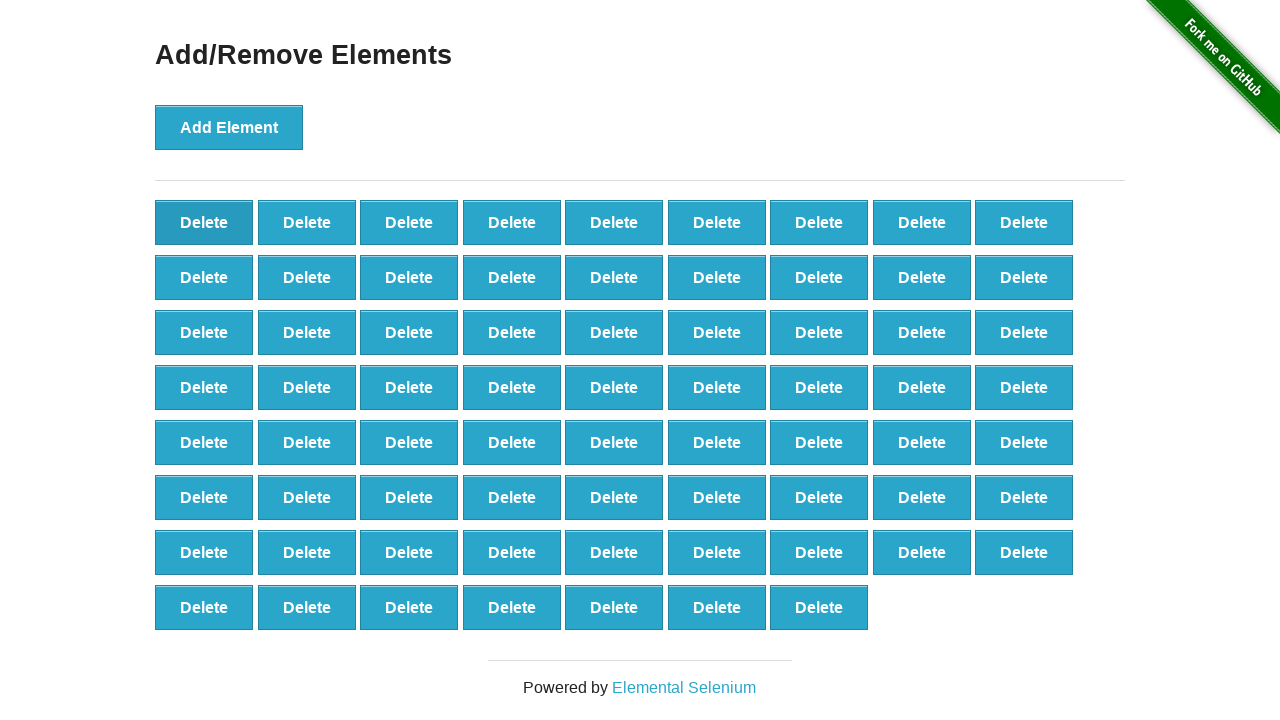

Clicked delete button (iteration 31/90) at (204, 222) on xpath=//*[@onclick='deleteElement()'] >> nth=0
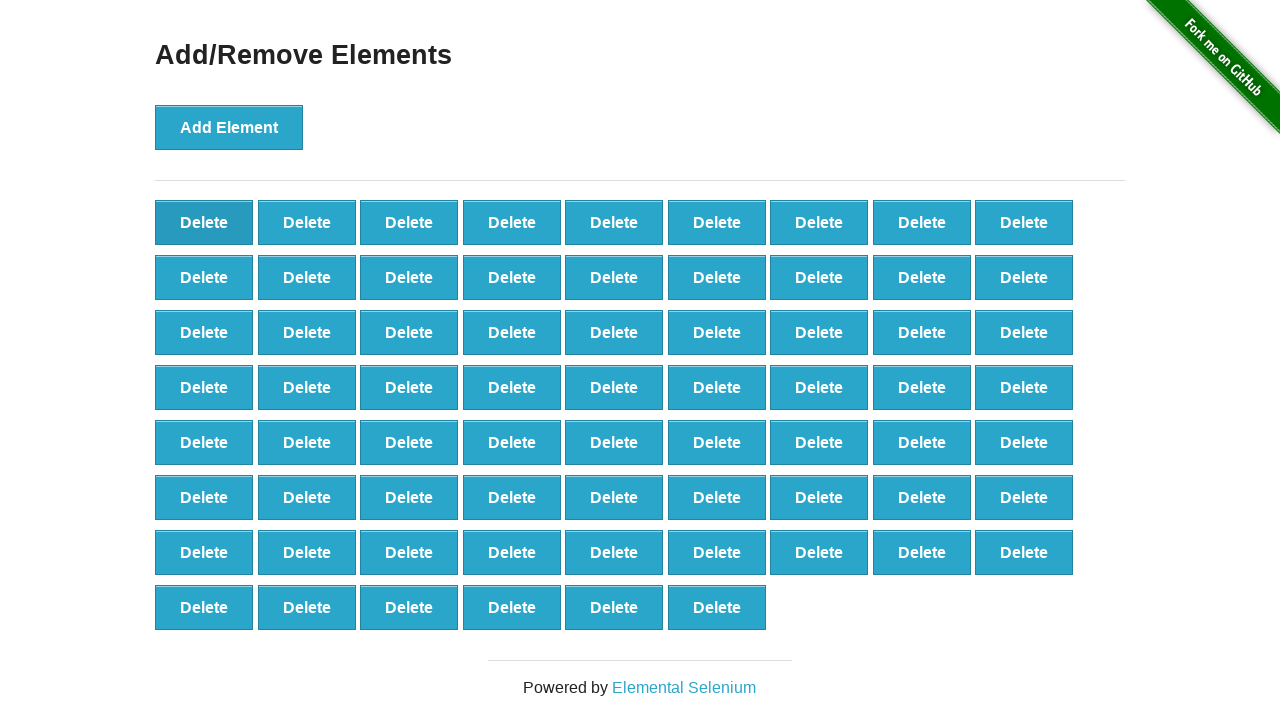

Clicked delete button (iteration 32/90) at (204, 222) on xpath=//*[@onclick='deleteElement()'] >> nth=0
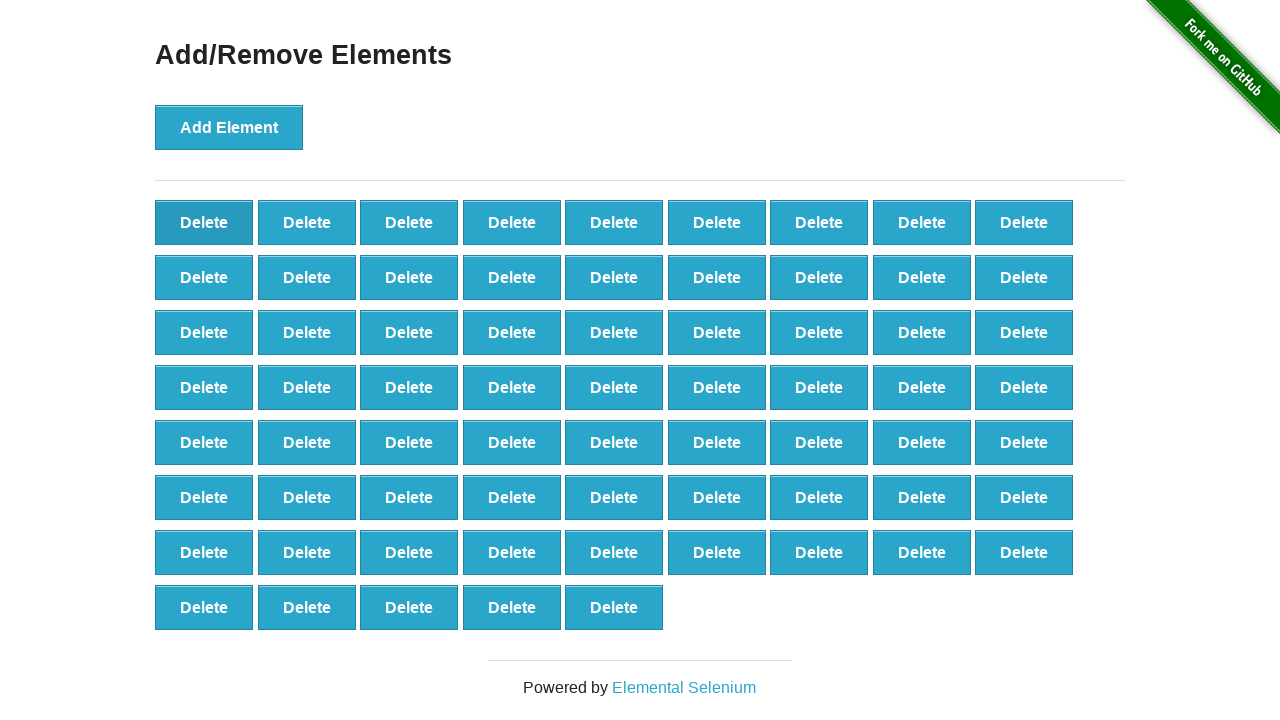

Clicked delete button (iteration 33/90) at (204, 222) on xpath=//*[@onclick='deleteElement()'] >> nth=0
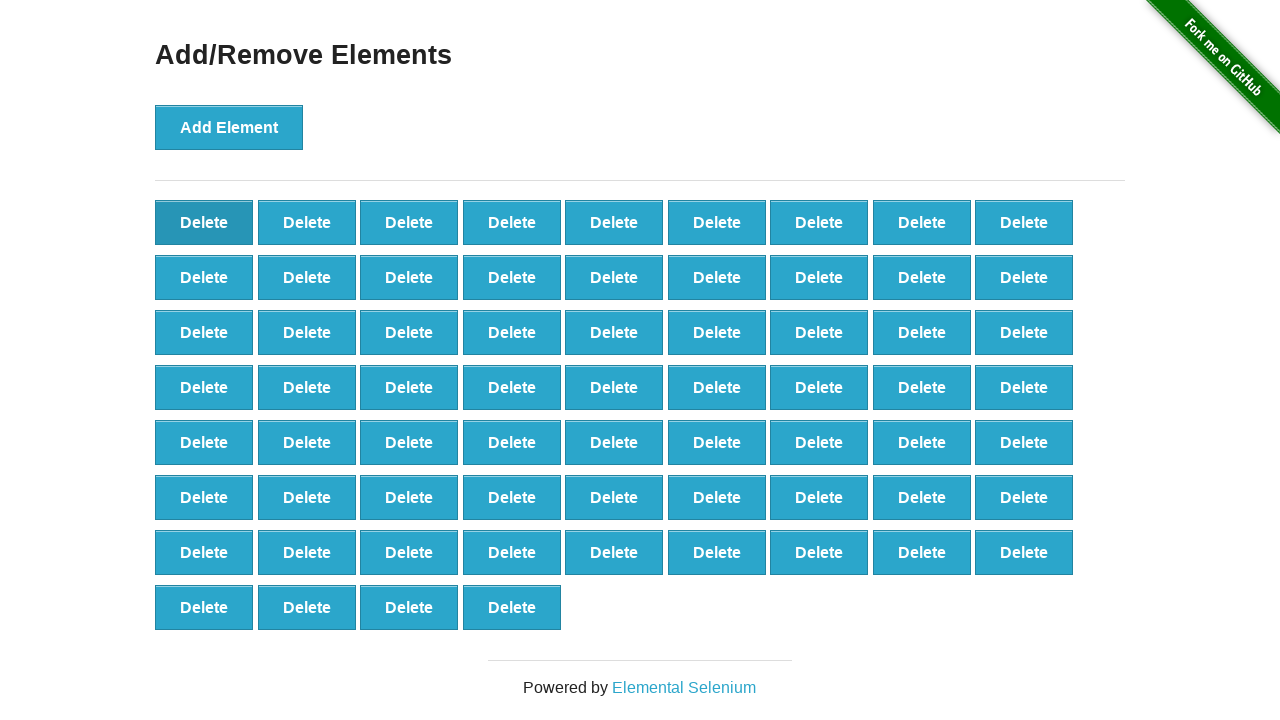

Clicked delete button (iteration 34/90) at (204, 222) on xpath=//*[@onclick='deleteElement()'] >> nth=0
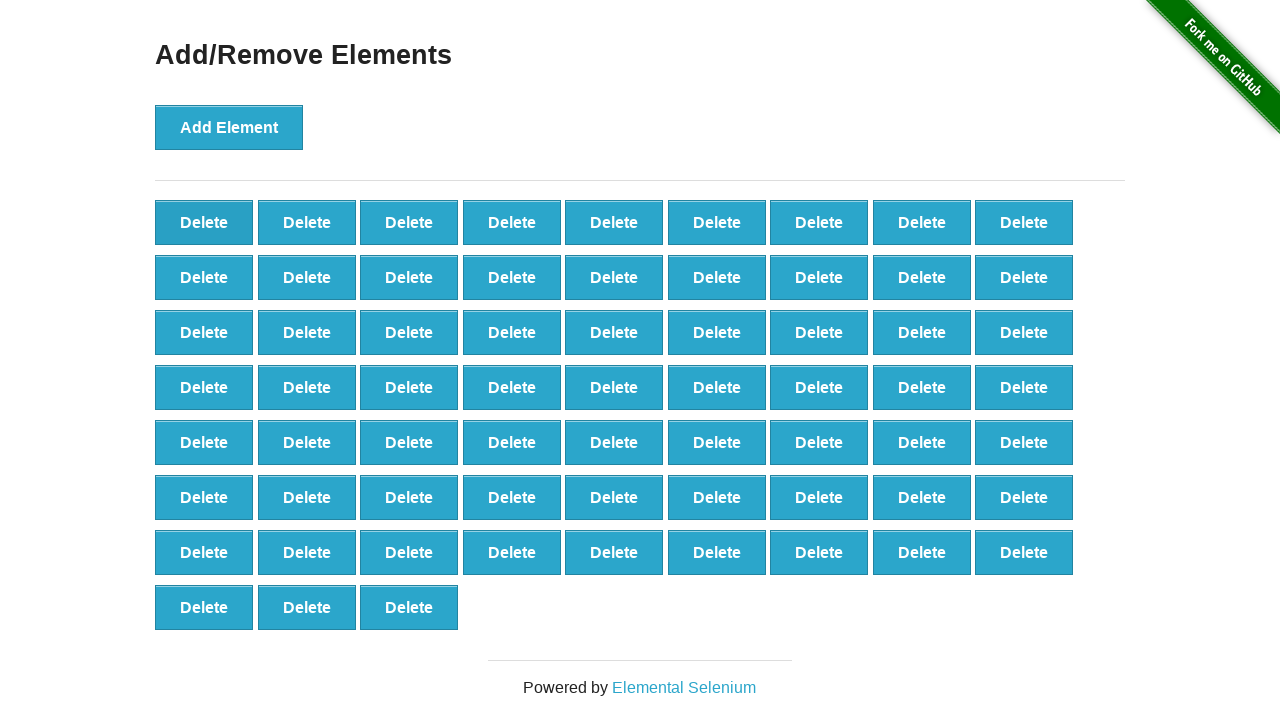

Clicked delete button (iteration 35/90) at (204, 222) on xpath=//*[@onclick='deleteElement()'] >> nth=0
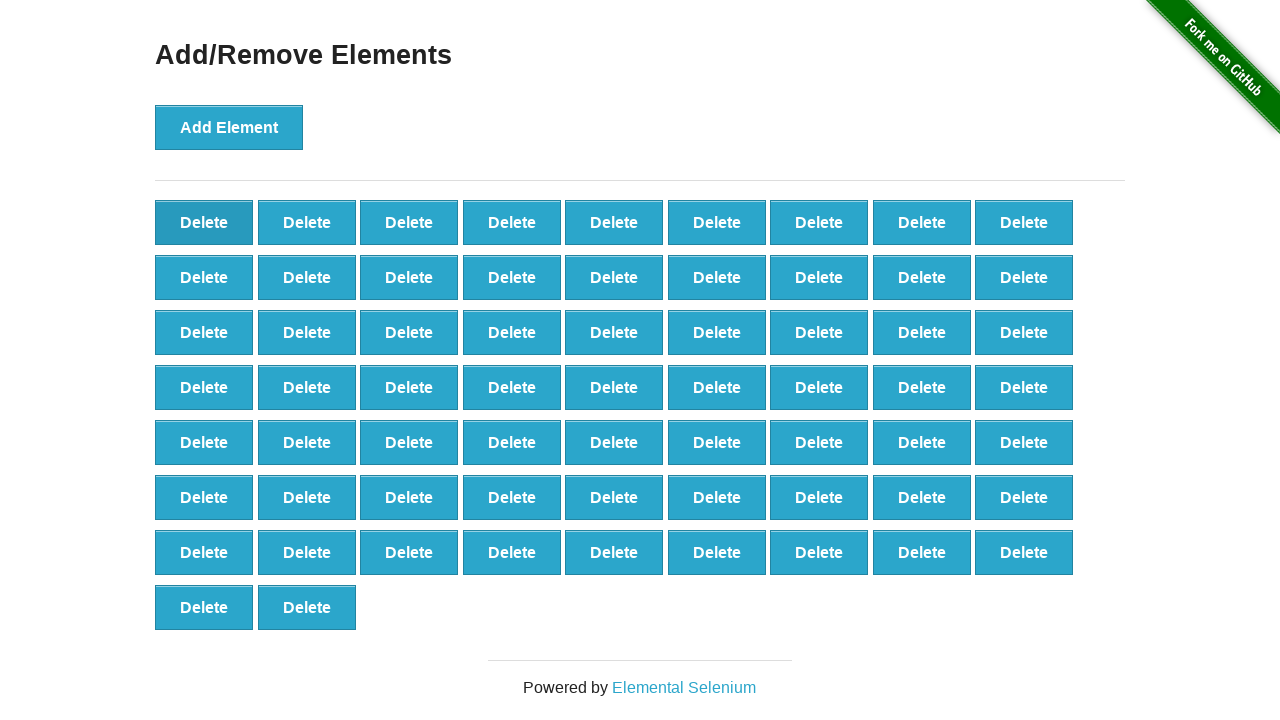

Clicked delete button (iteration 36/90) at (204, 222) on xpath=//*[@onclick='deleteElement()'] >> nth=0
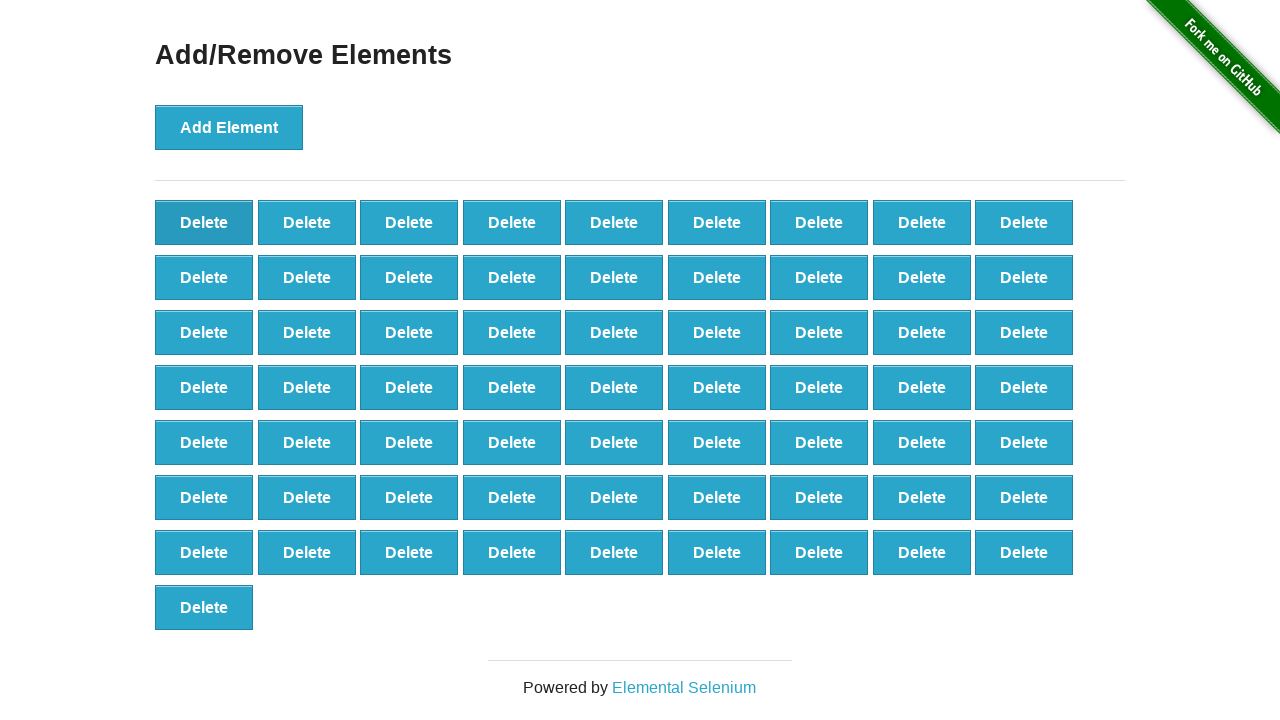

Clicked delete button (iteration 37/90) at (204, 222) on xpath=//*[@onclick='deleteElement()'] >> nth=0
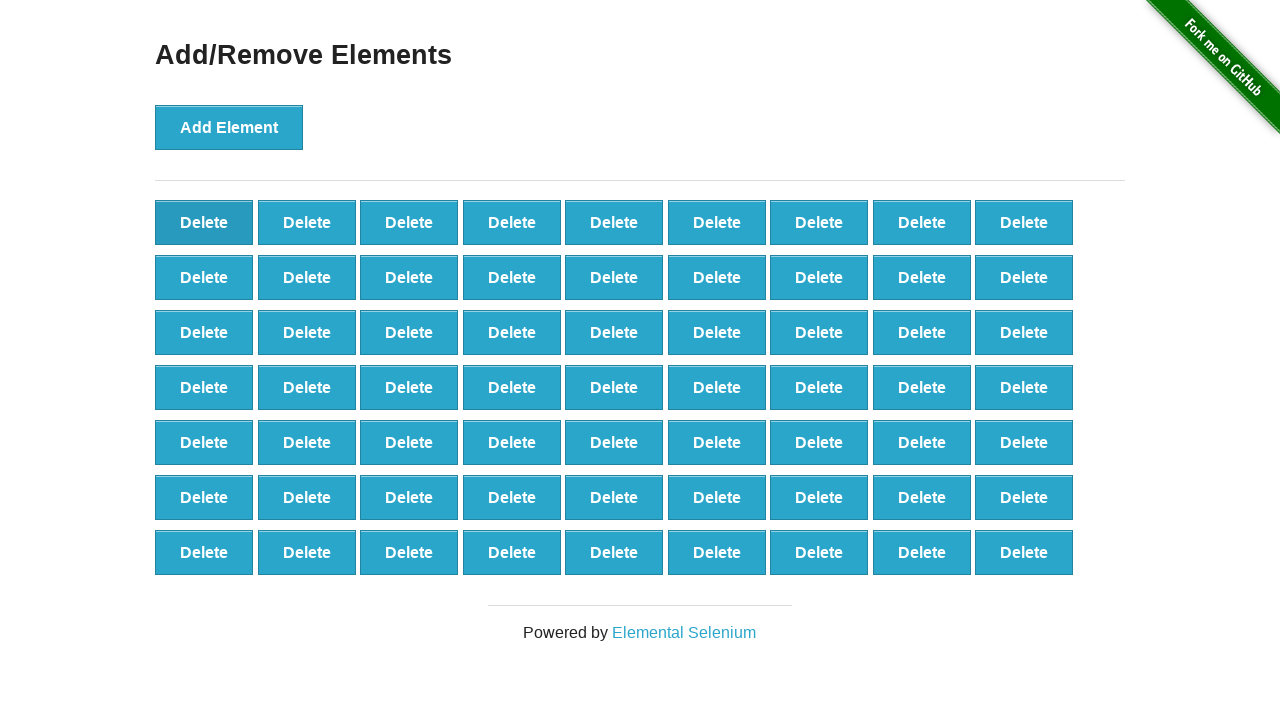

Clicked delete button (iteration 38/90) at (204, 222) on xpath=//*[@onclick='deleteElement()'] >> nth=0
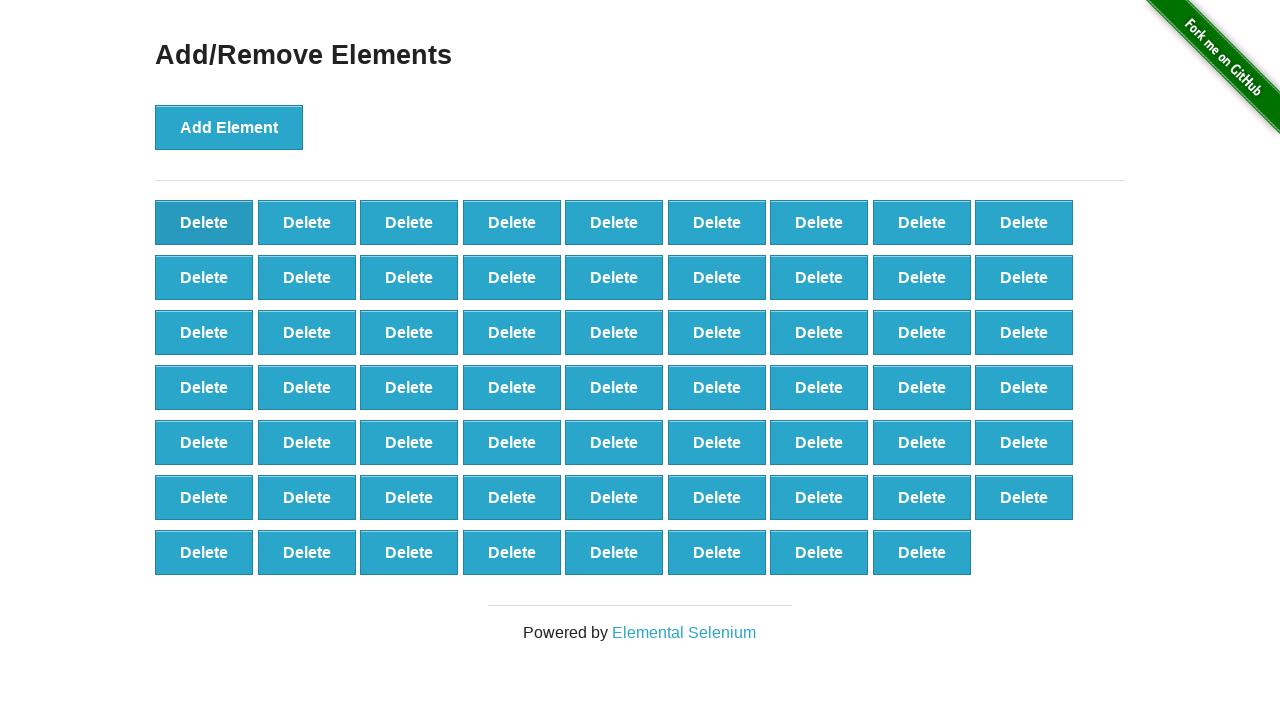

Clicked delete button (iteration 39/90) at (204, 222) on xpath=//*[@onclick='deleteElement()'] >> nth=0
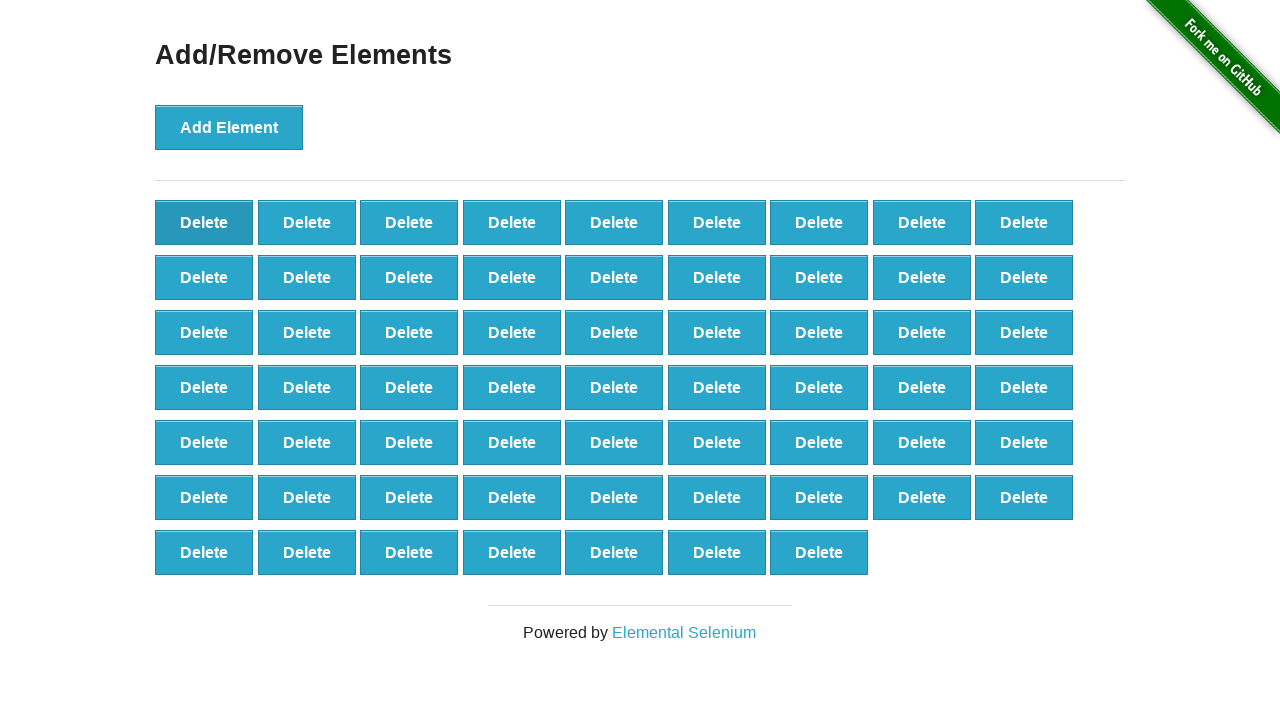

Clicked delete button (iteration 40/90) at (204, 222) on xpath=//*[@onclick='deleteElement()'] >> nth=0
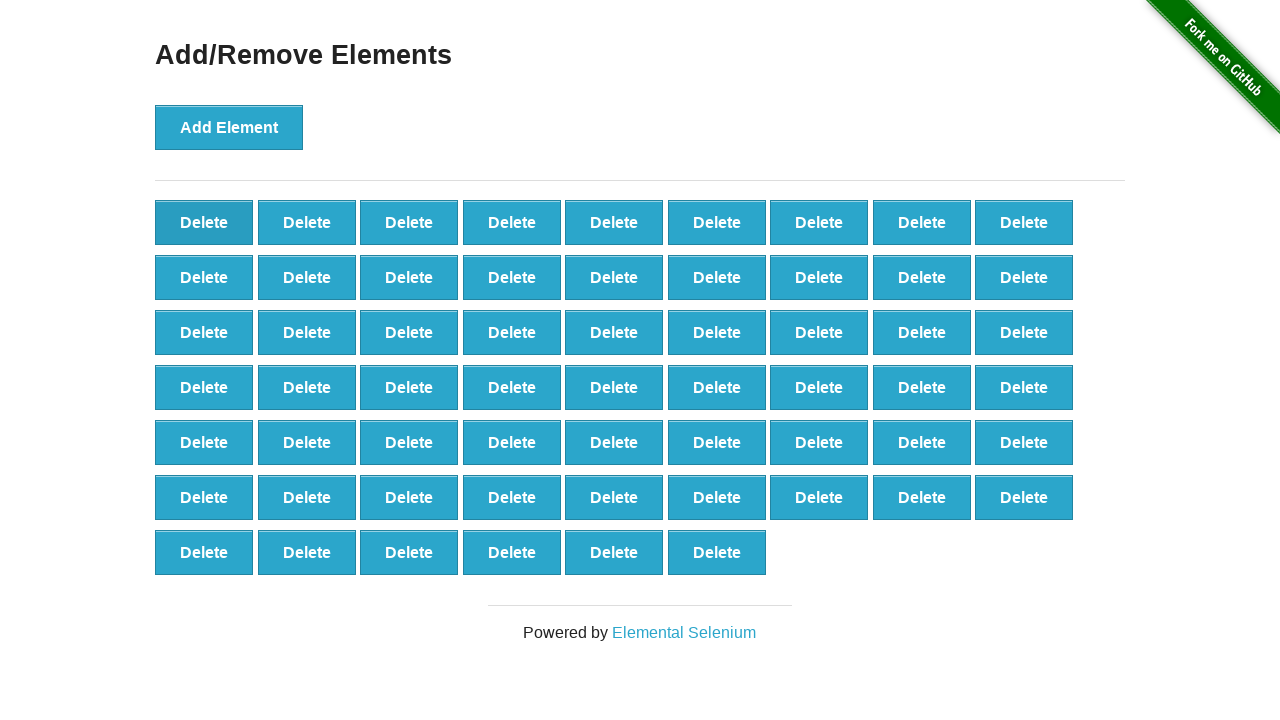

Clicked delete button (iteration 41/90) at (204, 222) on xpath=//*[@onclick='deleteElement()'] >> nth=0
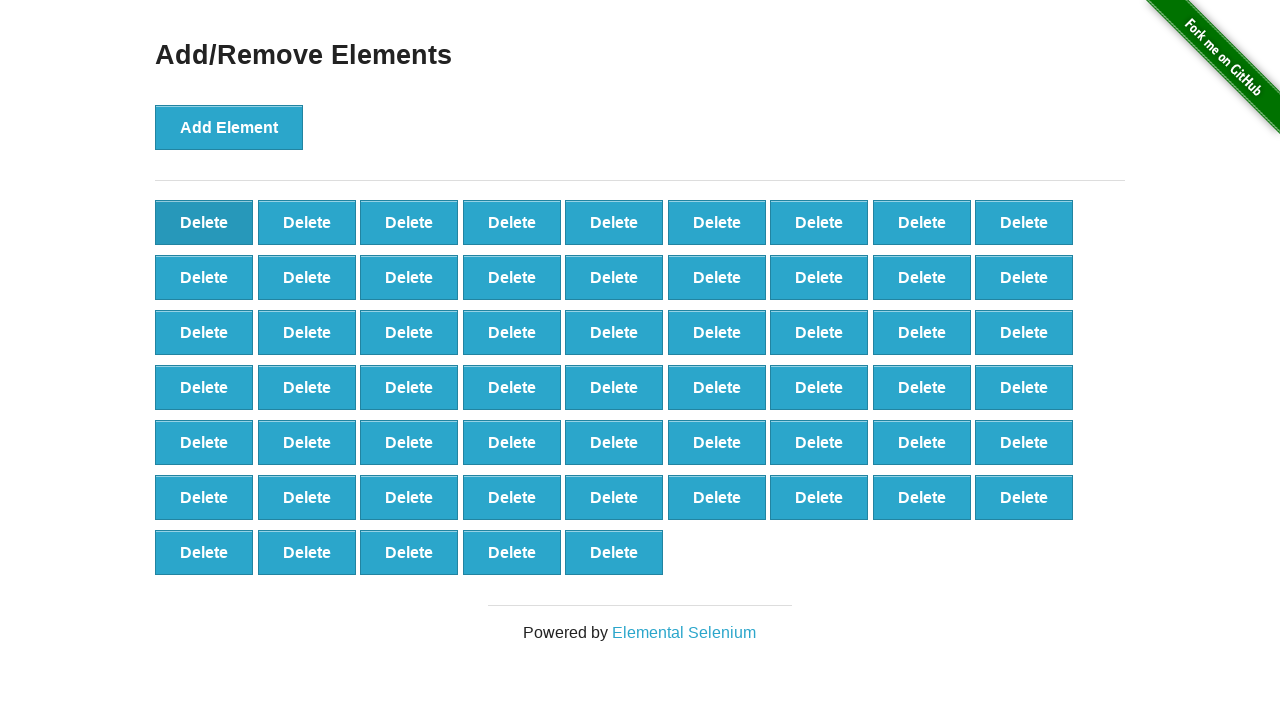

Clicked delete button (iteration 42/90) at (204, 222) on xpath=//*[@onclick='deleteElement()'] >> nth=0
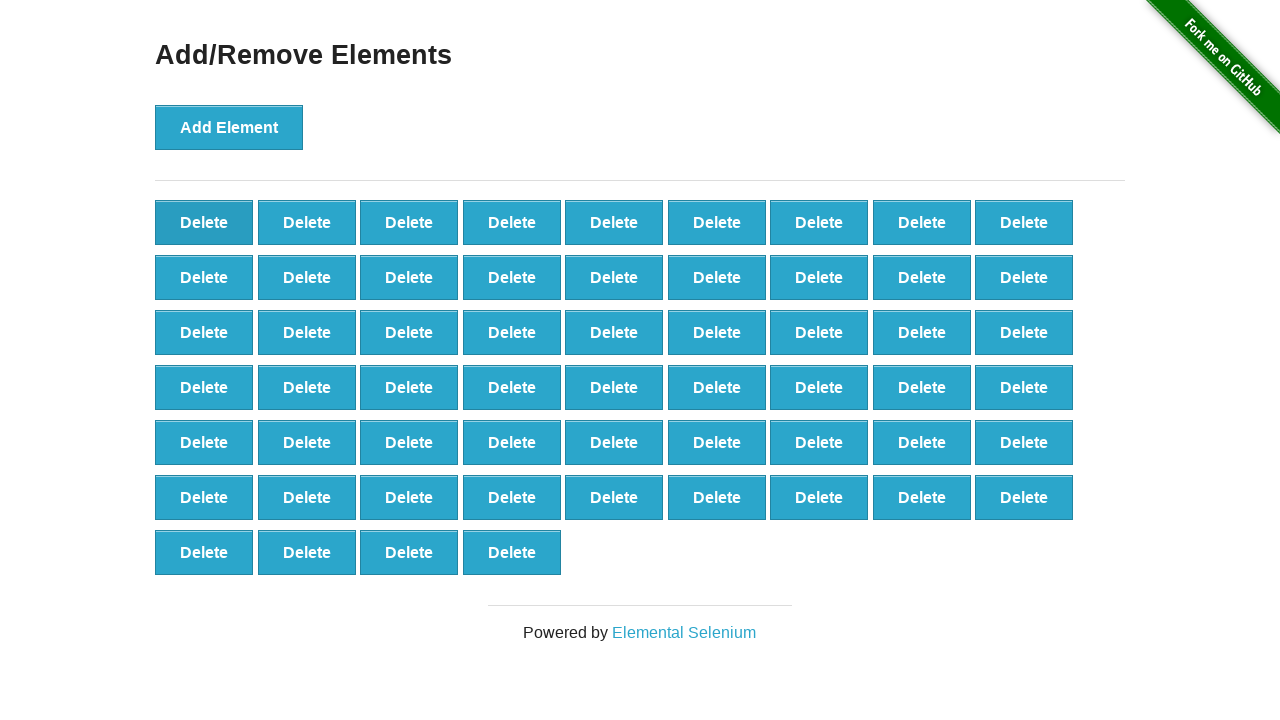

Clicked delete button (iteration 43/90) at (204, 222) on xpath=//*[@onclick='deleteElement()'] >> nth=0
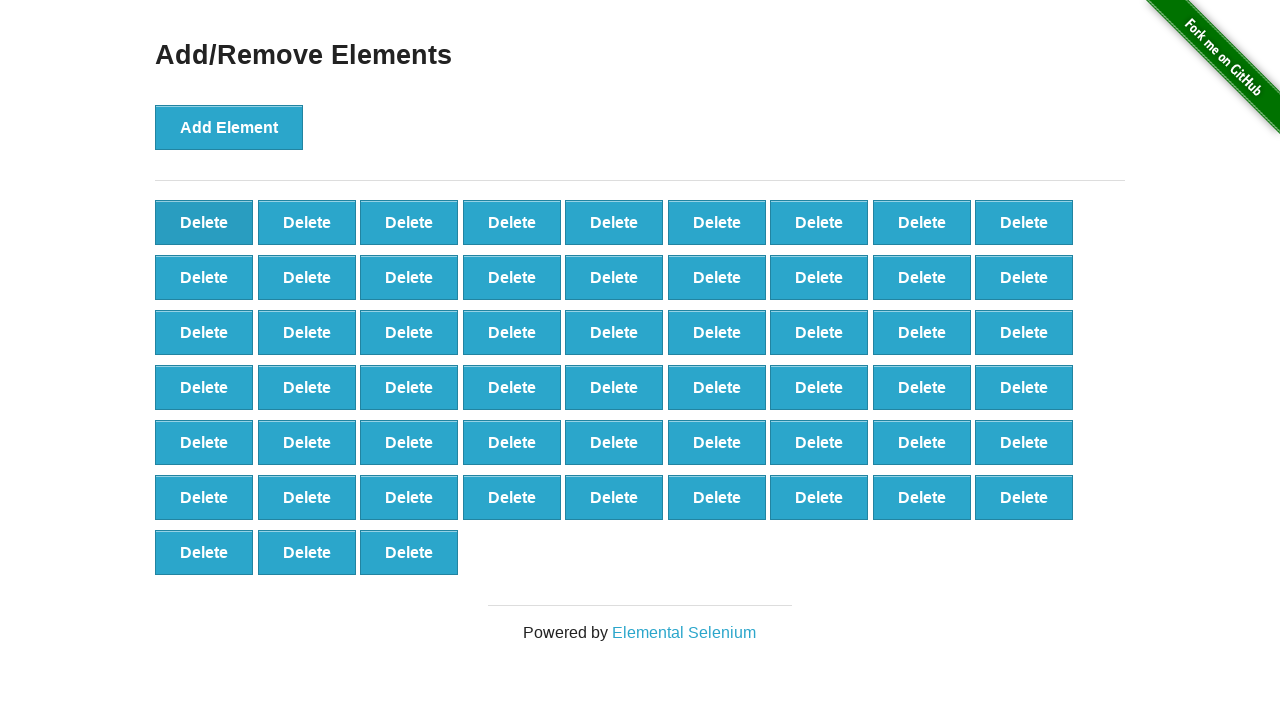

Clicked delete button (iteration 44/90) at (204, 222) on xpath=//*[@onclick='deleteElement()'] >> nth=0
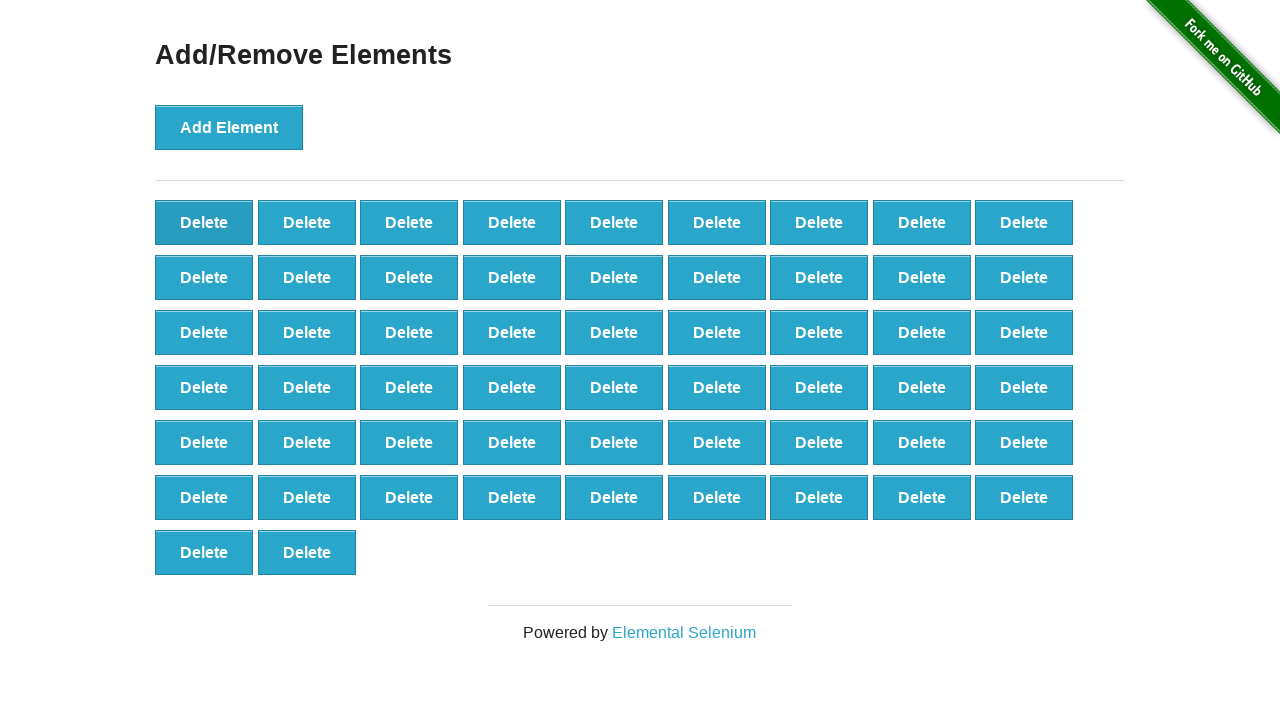

Clicked delete button (iteration 45/90) at (204, 222) on xpath=//*[@onclick='deleteElement()'] >> nth=0
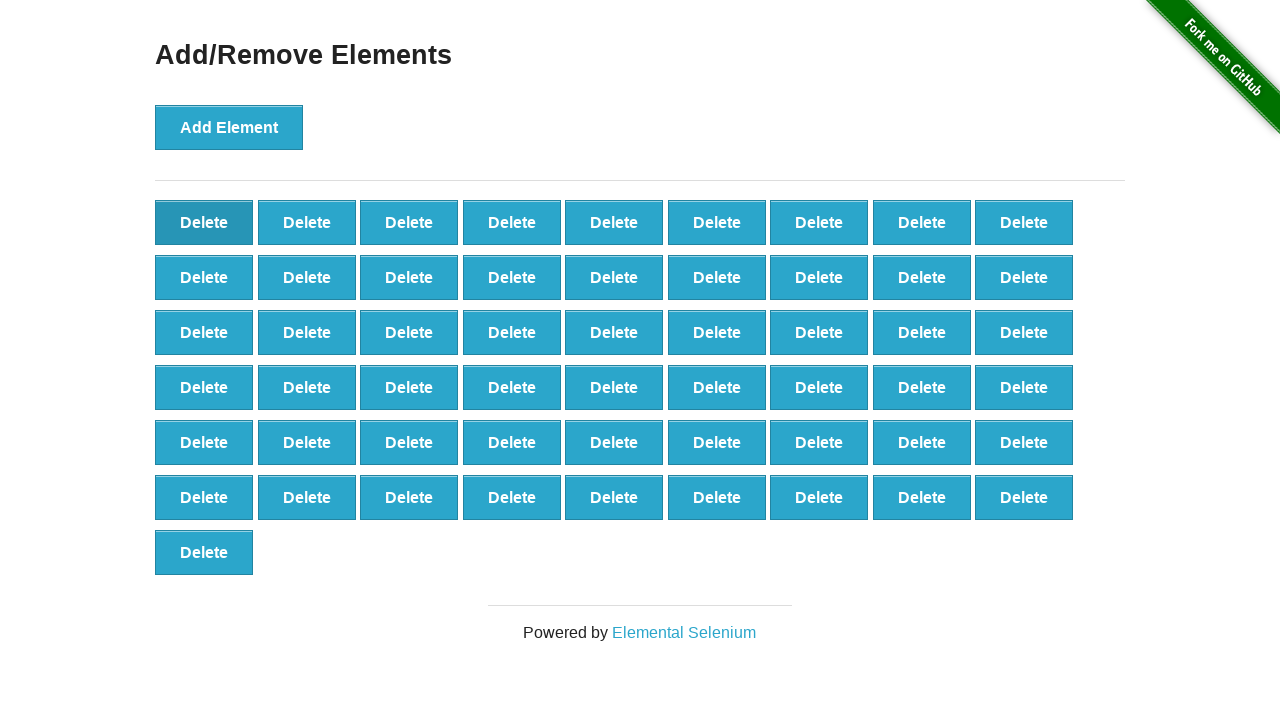

Clicked delete button (iteration 46/90) at (204, 222) on xpath=//*[@onclick='deleteElement()'] >> nth=0
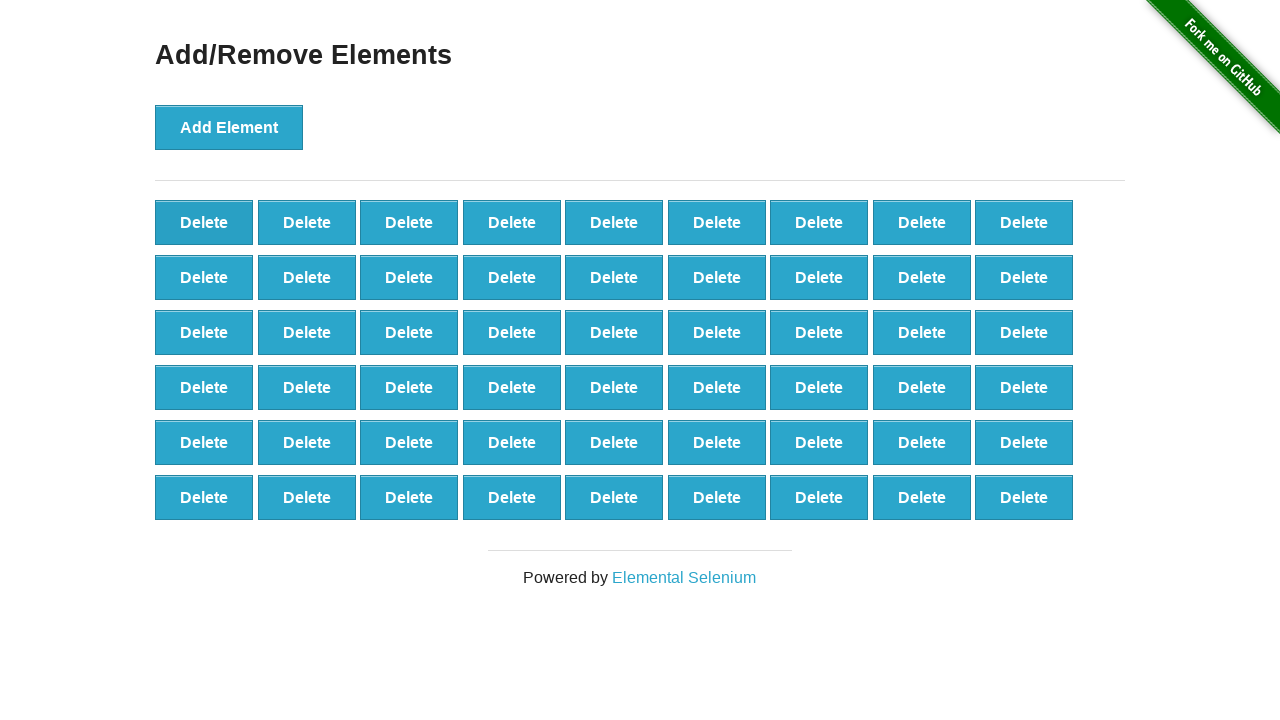

Clicked delete button (iteration 47/90) at (204, 222) on xpath=//*[@onclick='deleteElement()'] >> nth=0
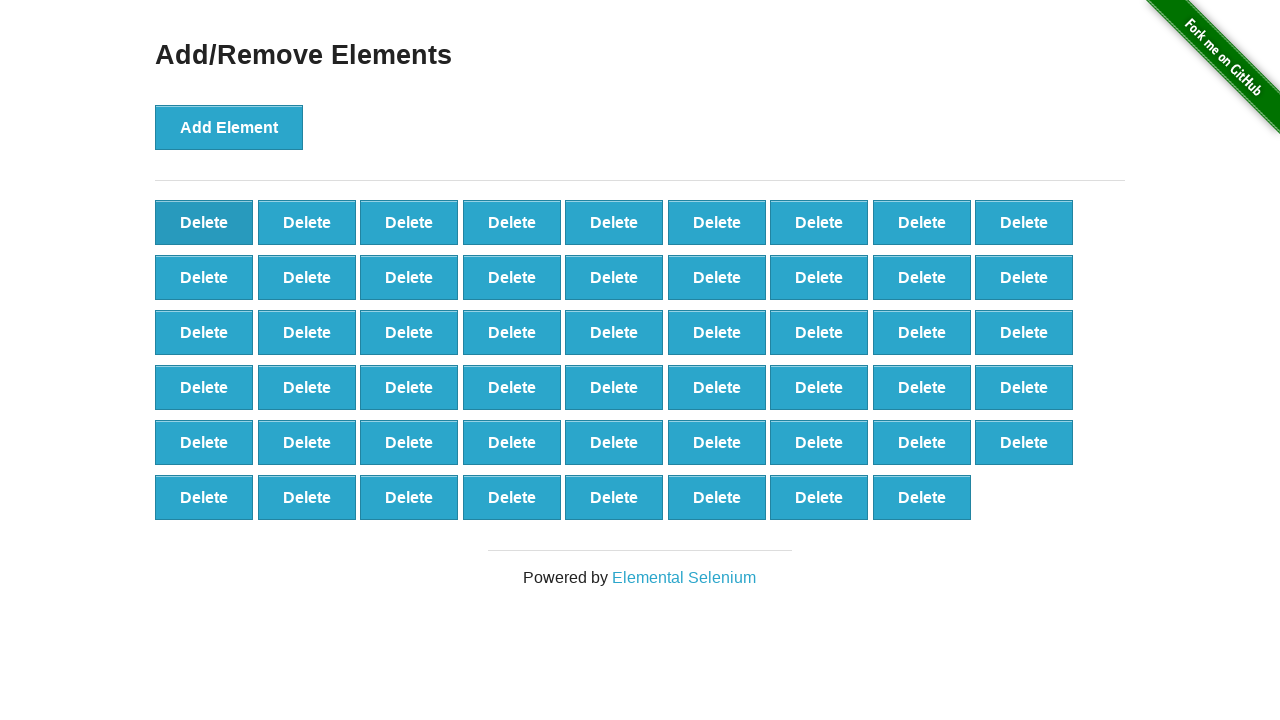

Clicked delete button (iteration 48/90) at (204, 222) on xpath=//*[@onclick='deleteElement()'] >> nth=0
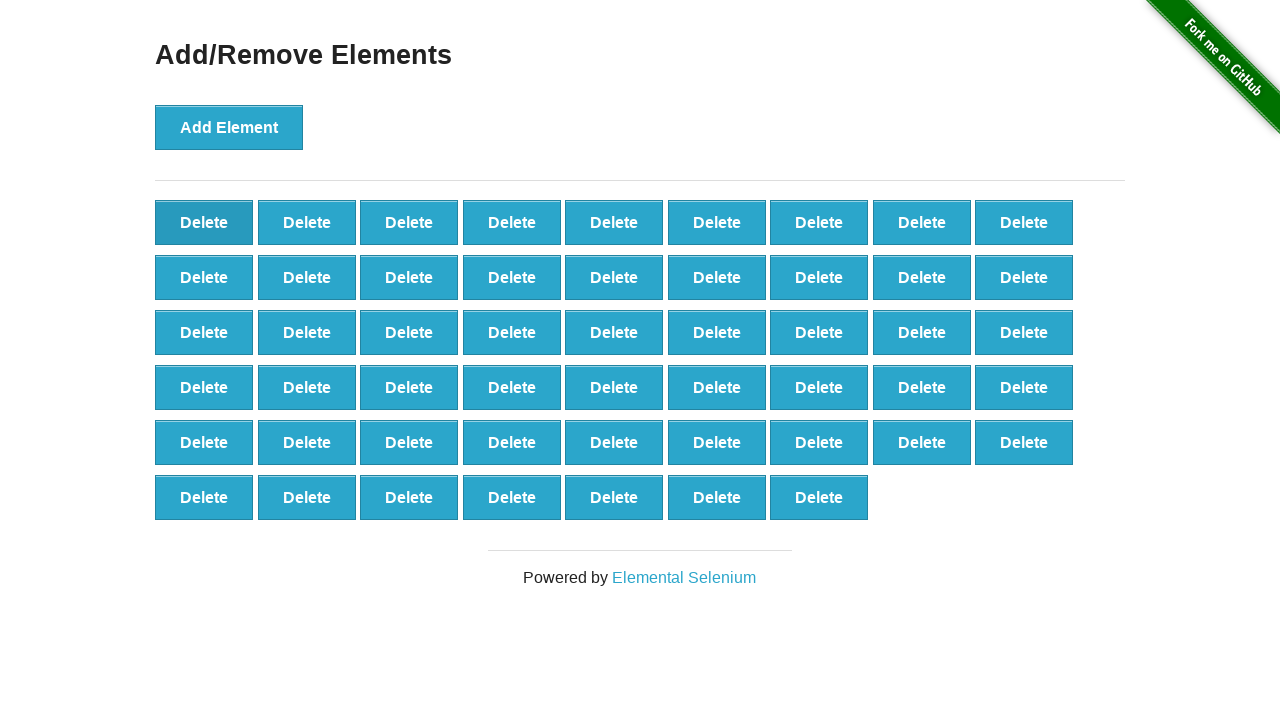

Clicked delete button (iteration 49/90) at (204, 222) on xpath=//*[@onclick='deleteElement()'] >> nth=0
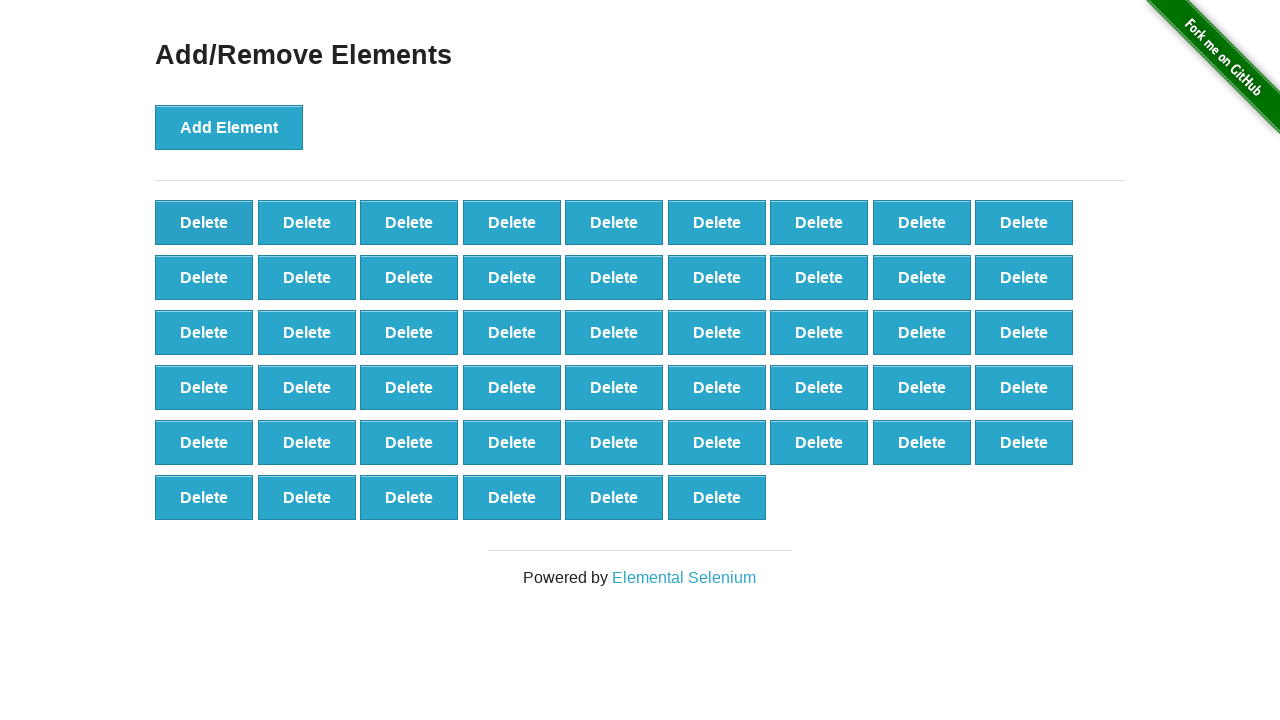

Clicked delete button (iteration 50/90) at (204, 222) on xpath=//*[@onclick='deleteElement()'] >> nth=0
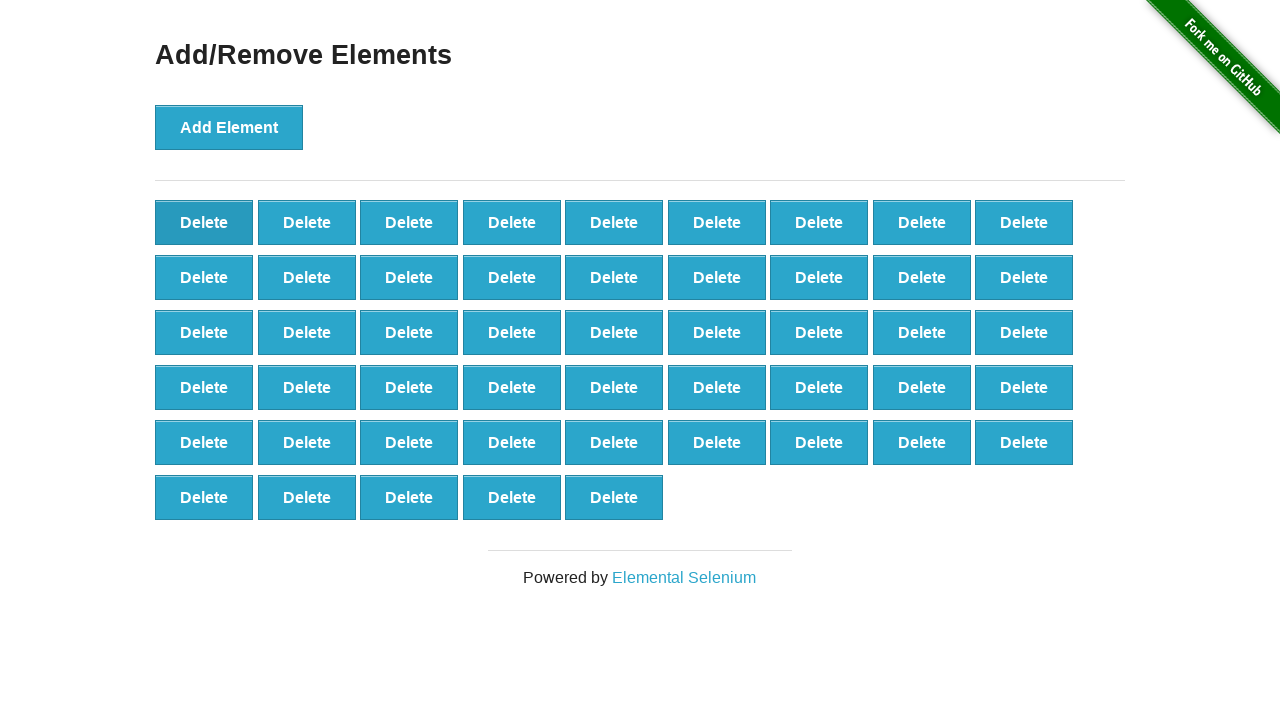

Clicked delete button (iteration 51/90) at (204, 222) on xpath=//*[@onclick='deleteElement()'] >> nth=0
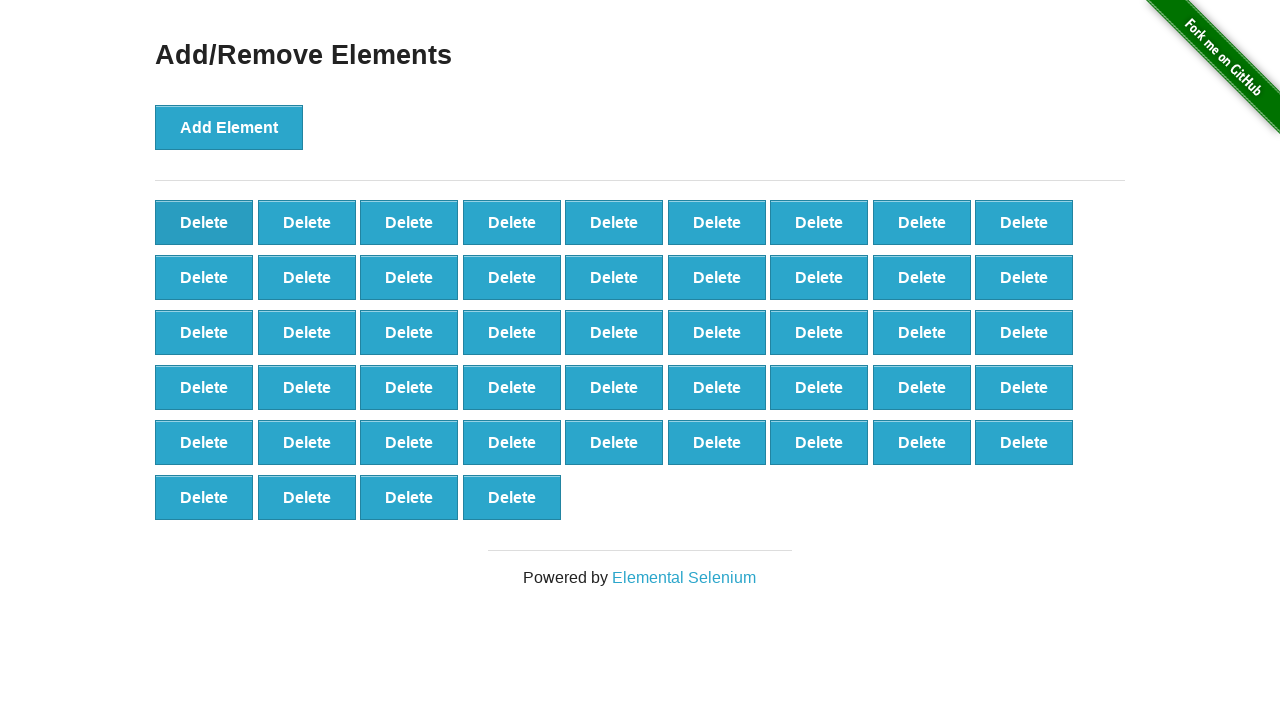

Clicked delete button (iteration 52/90) at (204, 222) on xpath=//*[@onclick='deleteElement()'] >> nth=0
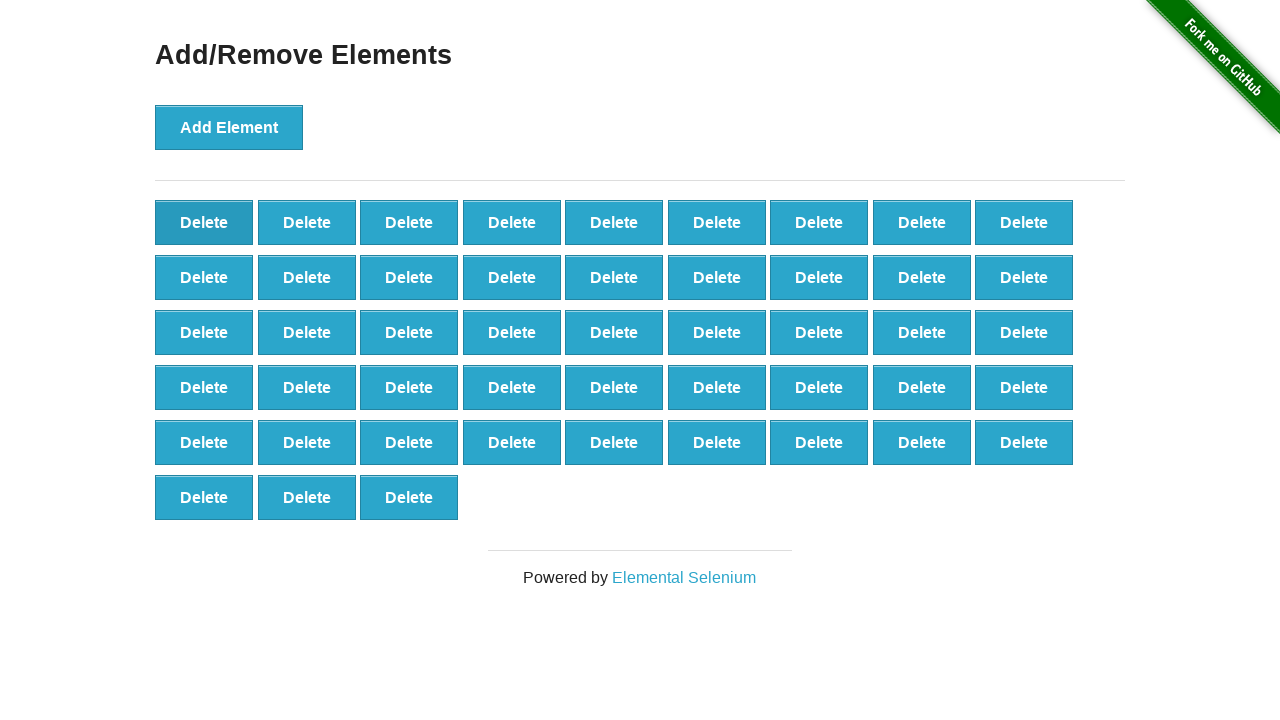

Clicked delete button (iteration 53/90) at (204, 222) on xpath=//*[@onclick='deleteElement()'] >> nth=0
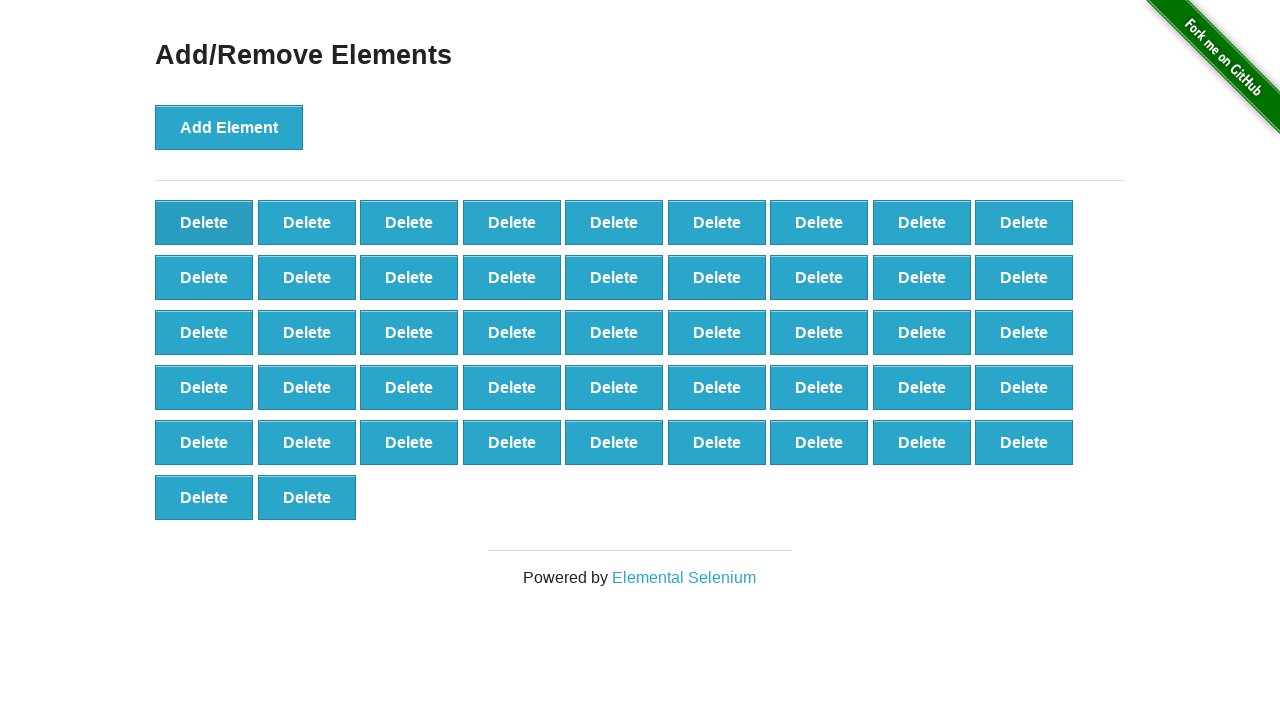

Clicked delete button (iteration 54/90) at (204, 222) on xpath=//*[@onclick='deleteElement()'] >> nth=0
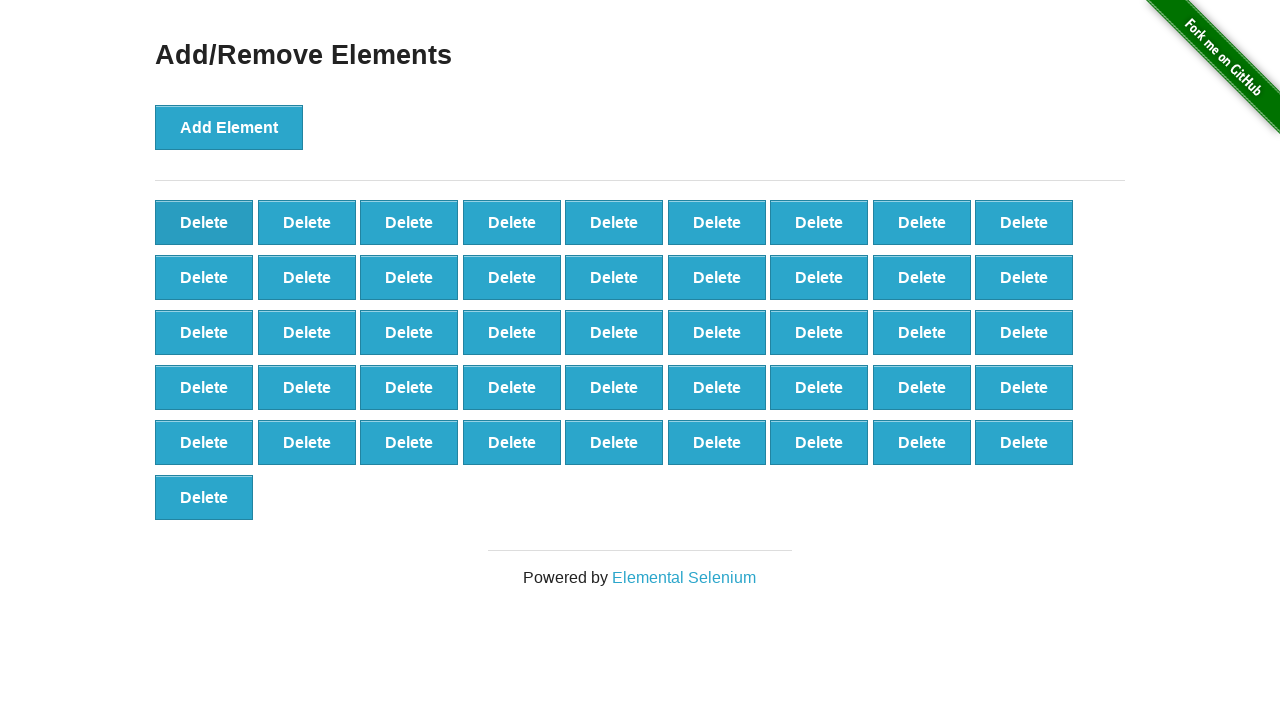

Clicked delete button (iteration 55/90) at (204, 222) on xpath=//*[@onclick='deleteElement()'] >> nth=0
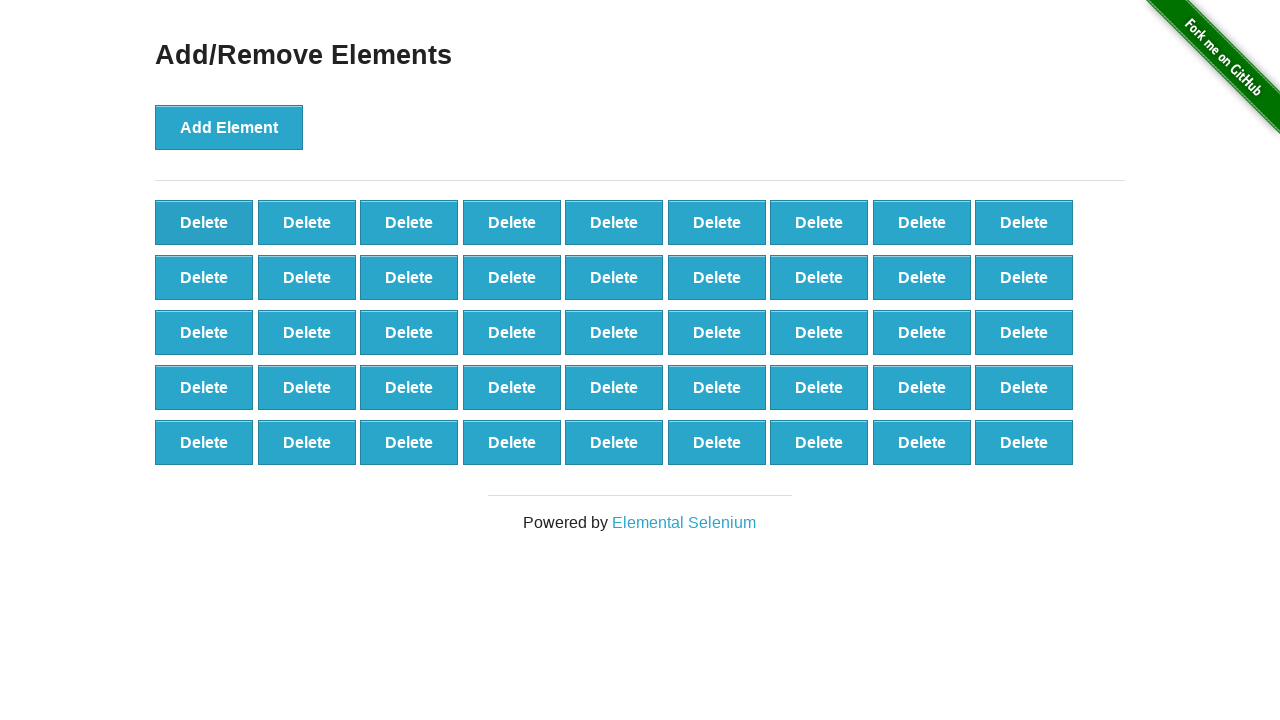

Clicked delete button (iteration 56/90) at (204, 222) on xpath=//*[@onclick='deleteElement()'] >> nth=0
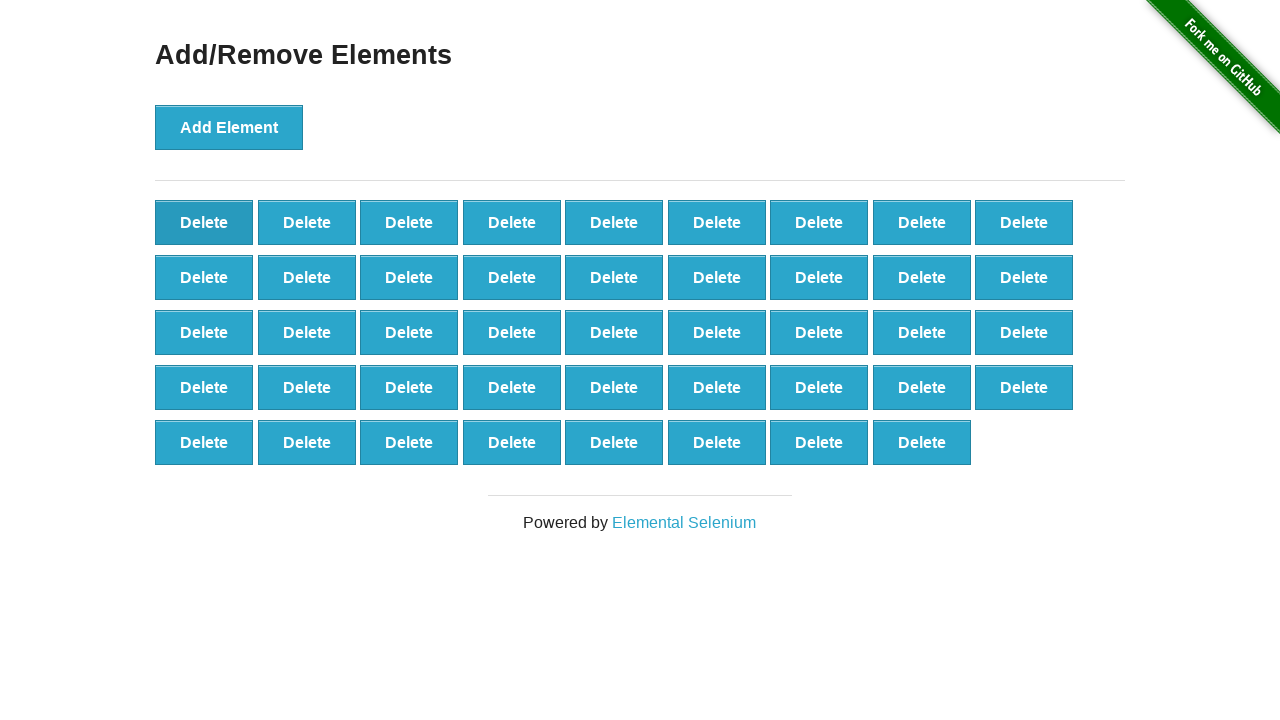

Clicked delete button (iteration 57/90) at (204, 222) on xpath=//*[@onclick='deleteElement()'] >> nth=0
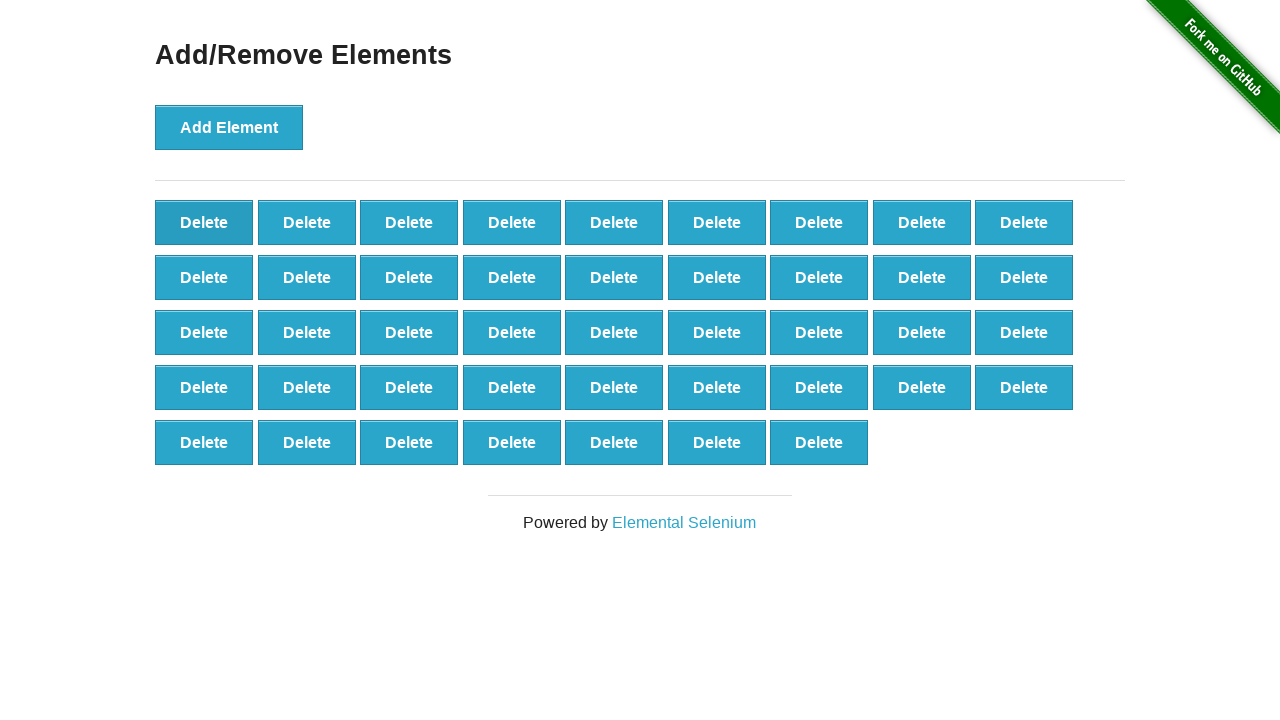

Clicked delete button (iteration 58/90) at (204, 222) on xpath=//*[@onclick='deleteElement()'] >> nth=0
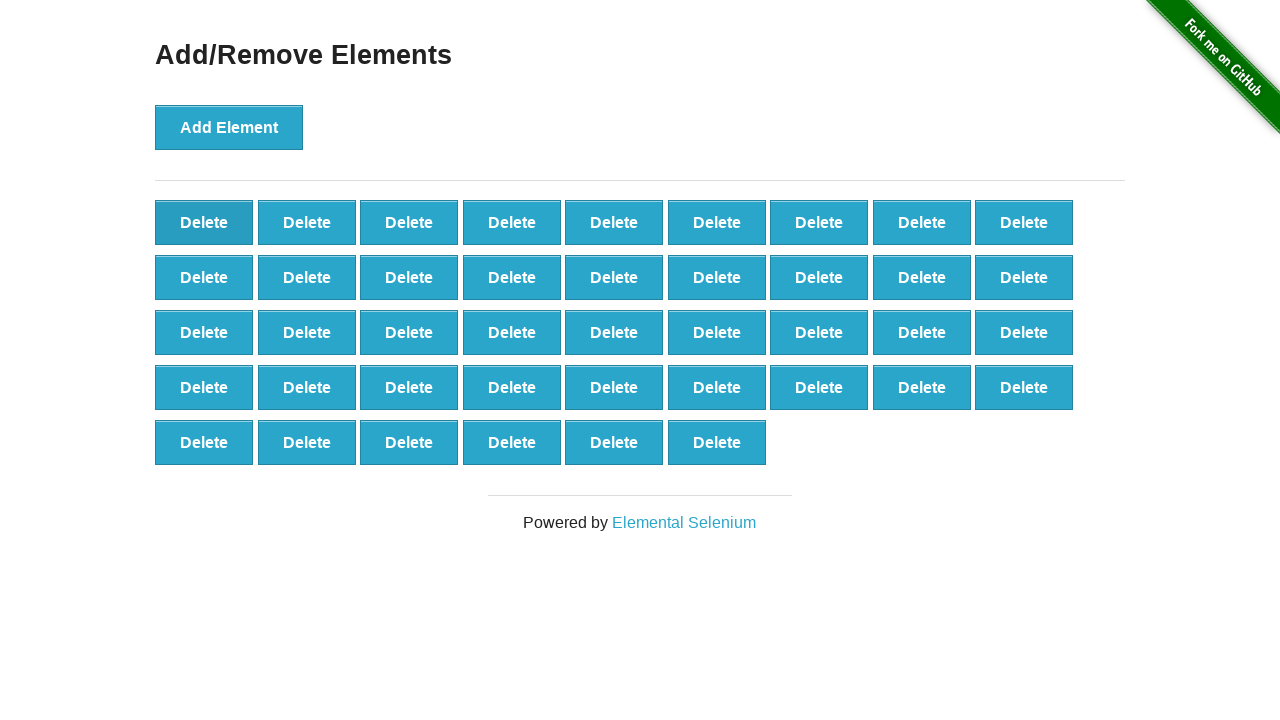

Clicked delete button (iteration 59/90) at (204, 222) on xpath=//*[@onclick='deleteElement()'] >> nth=0
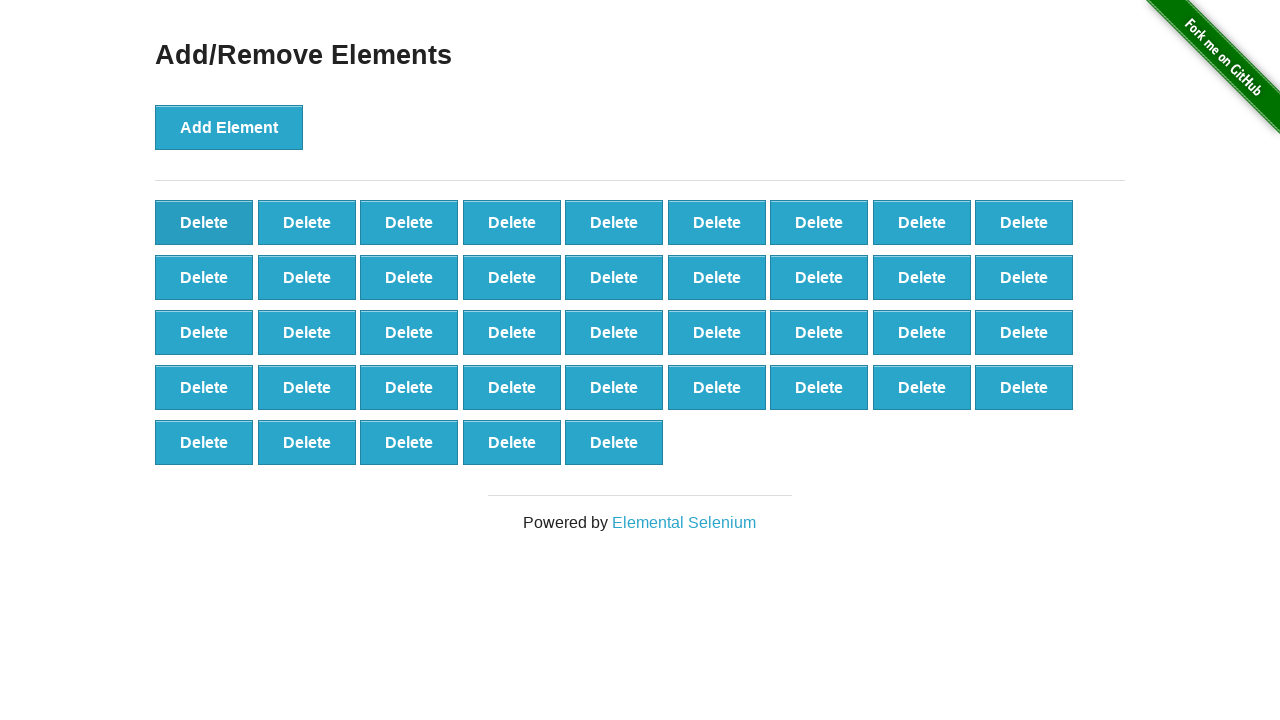

Clicked delete button (iteration 60/90) at (204, 222) on xpath=//*[@onclick='deleteElement()'] >> nth=0
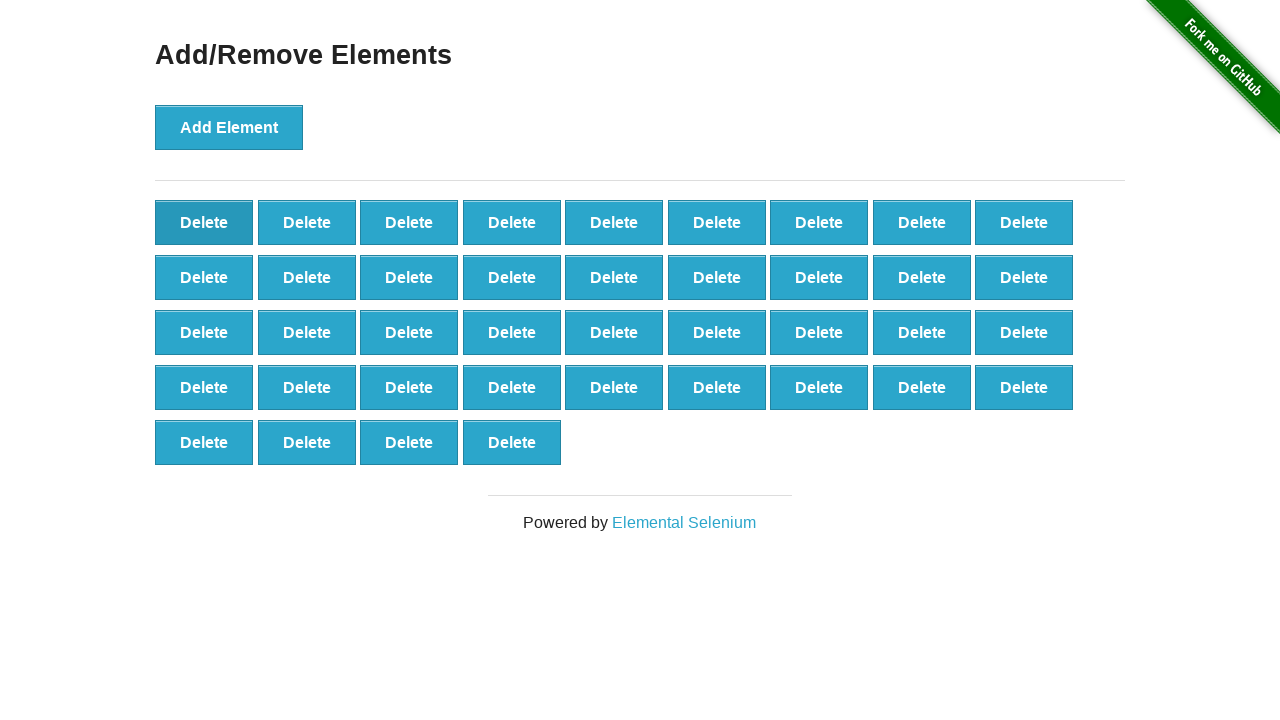

Clicked delete button (iteration 61/90) at (204, 222) on xpath=//*[@onclick='deleteElement()'] >> nth=0
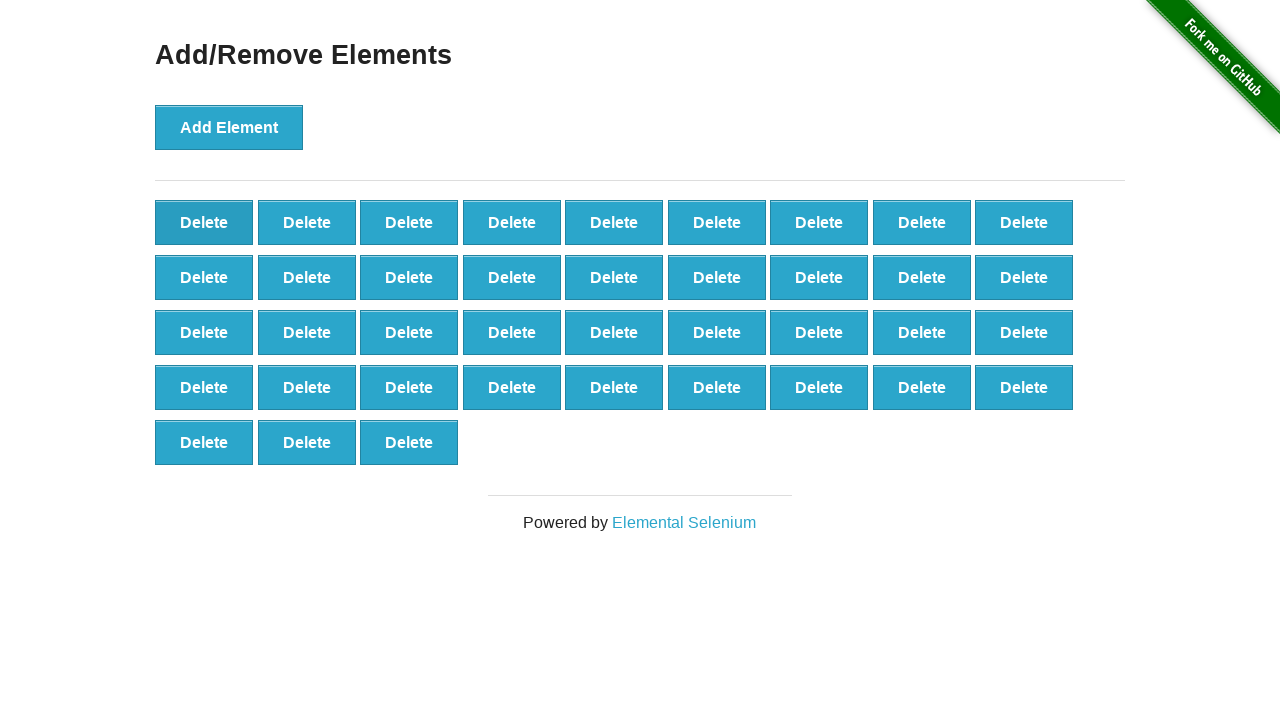

Clicked delete button (iteration 62/90) at (204, 222) on xpath=//*[@onclick='deleteElement()'] >> nth=0
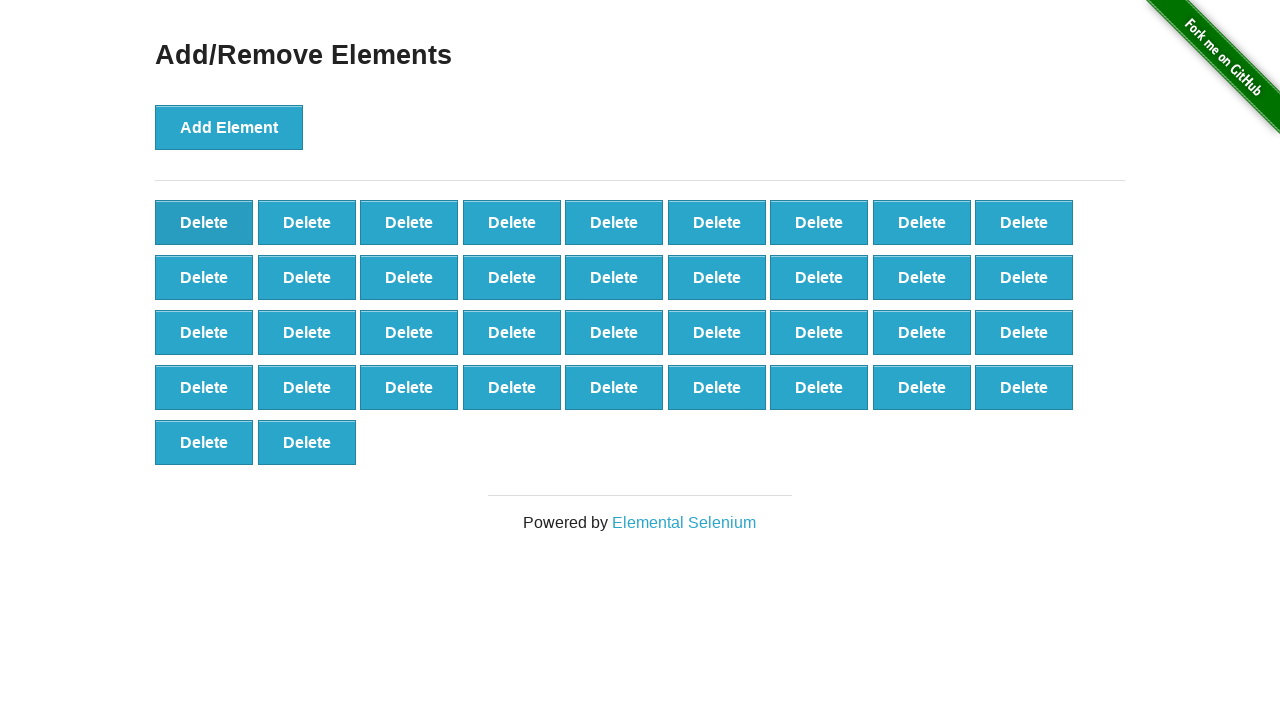

Clicked delete button (iteration 63/90) at (204, 222) on xpath=//*[@onclick='deleteElement()'] >> nth=0
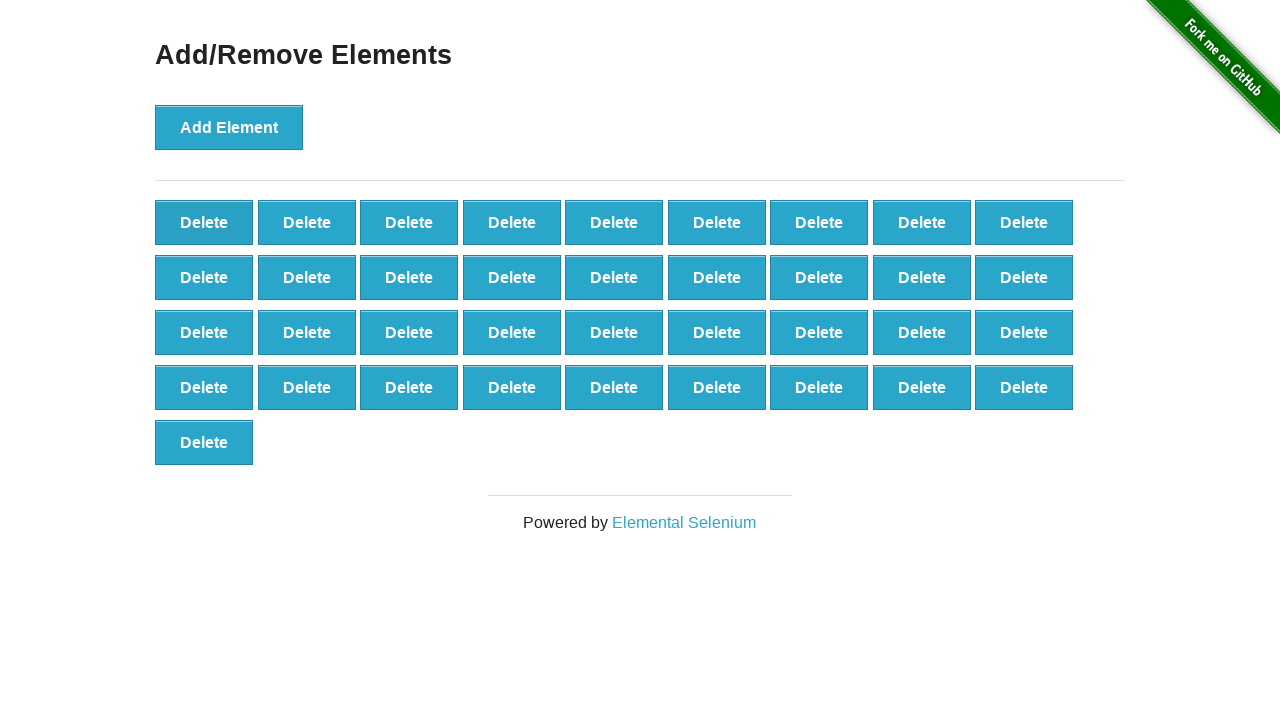

Clicked delete button (iteration 64/90) at (204, 222) on xpath=//*[@onclick='deleteElement()'] >> nth=0
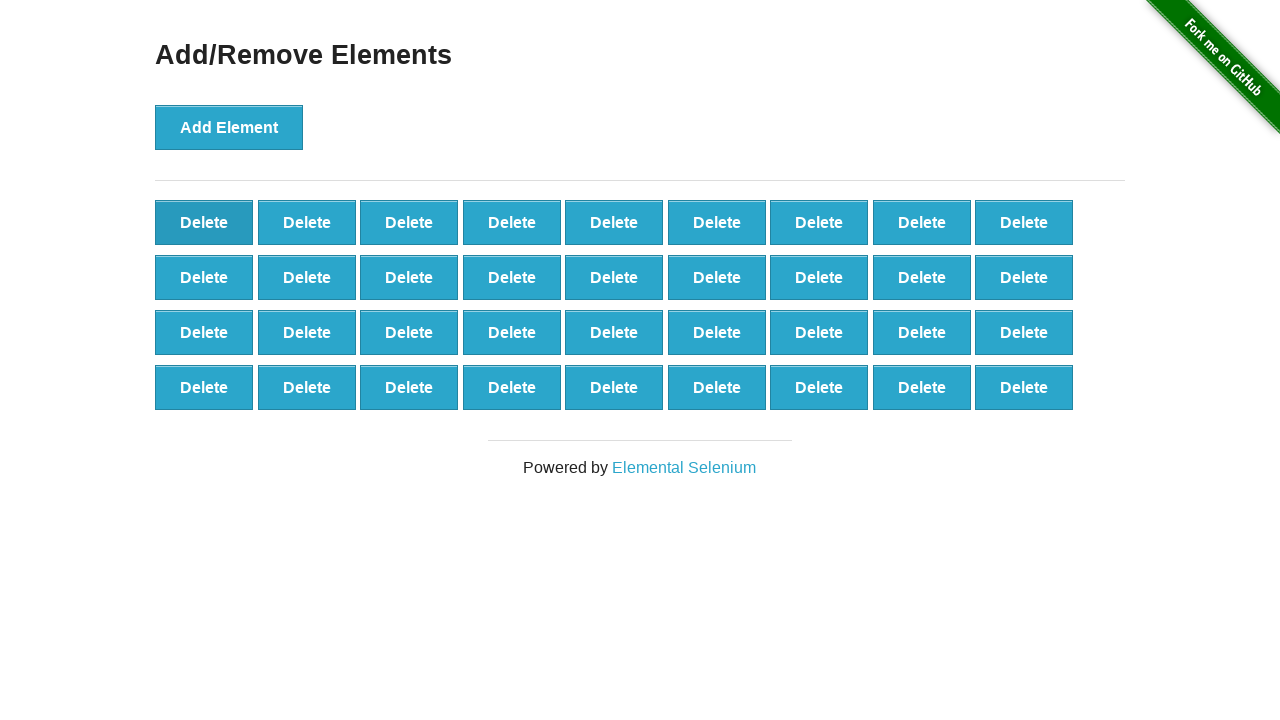

Clicked delete button (iteration 65/90) at (204, 222) on xpath=//*[@onclick='deleteElement()'] >> nth=0
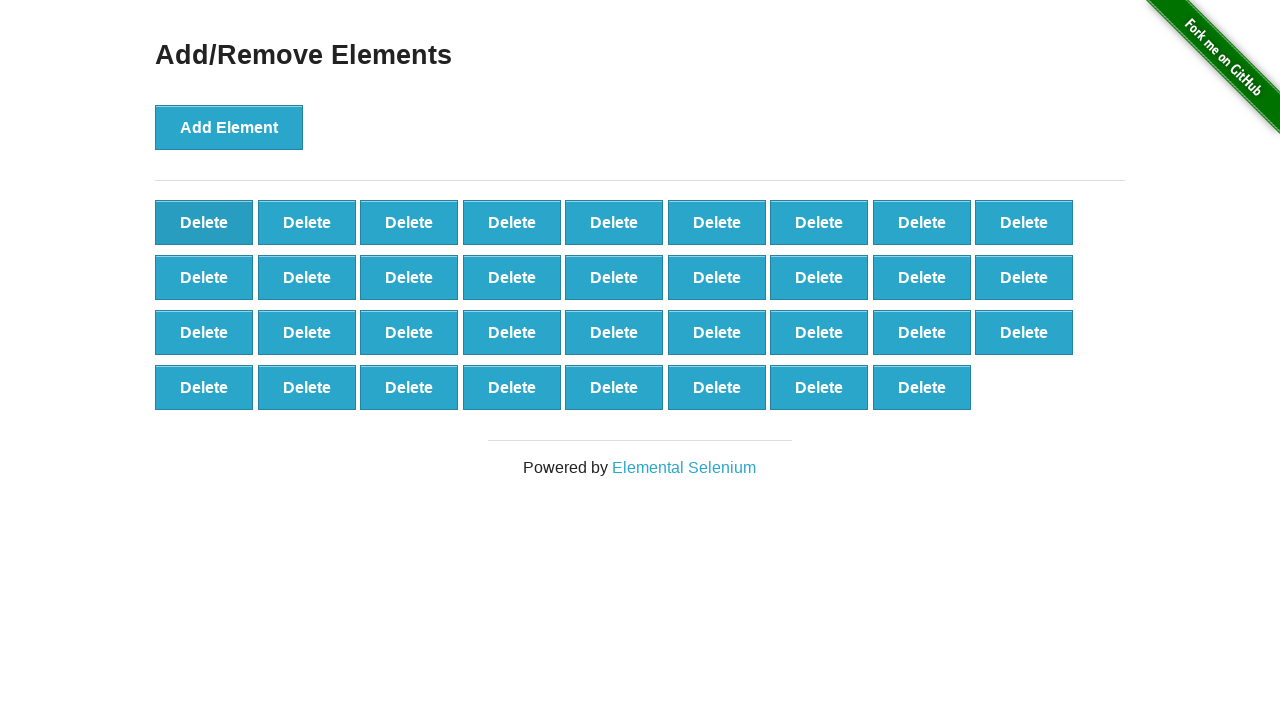

Clicked delete button (iteration 66/90) at (204, 222) on xpath=//*[@onclick='deleteElement()'] >> nth=0
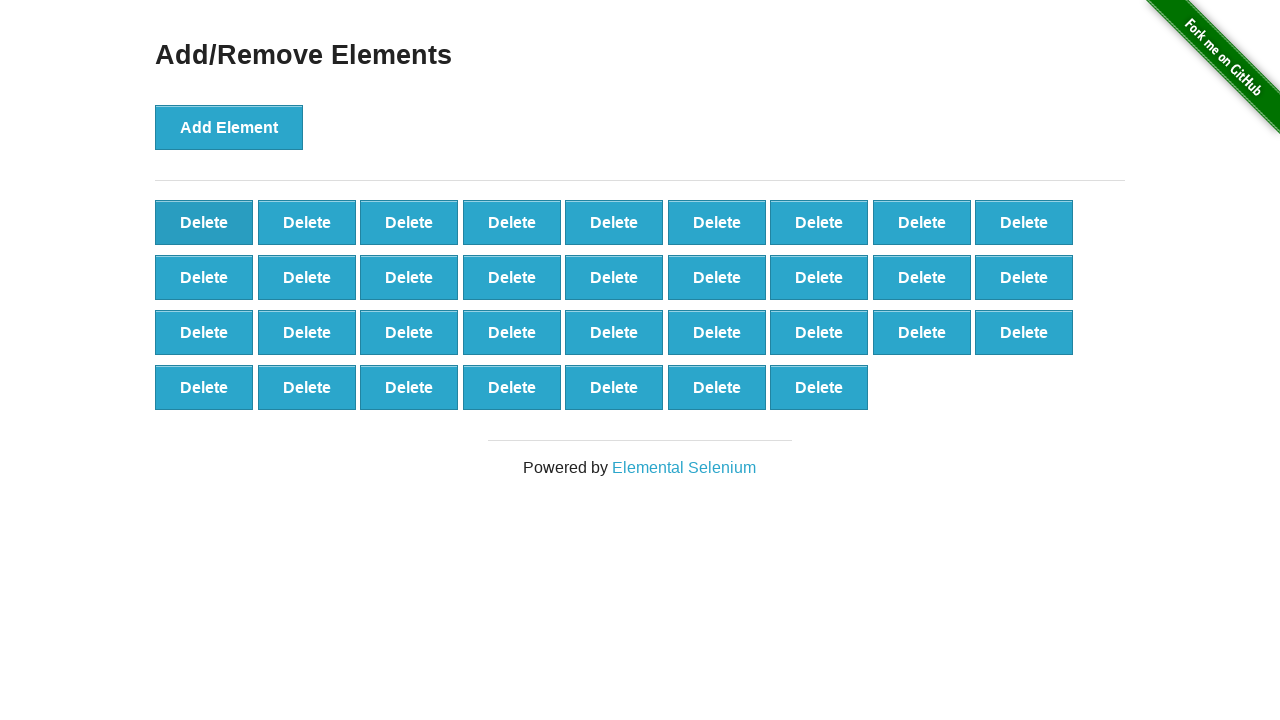

Clicked delete button (iteration 67/90) at (204, 222) on xpath=//*[@onclick='deleteElement()'] >> nth=0
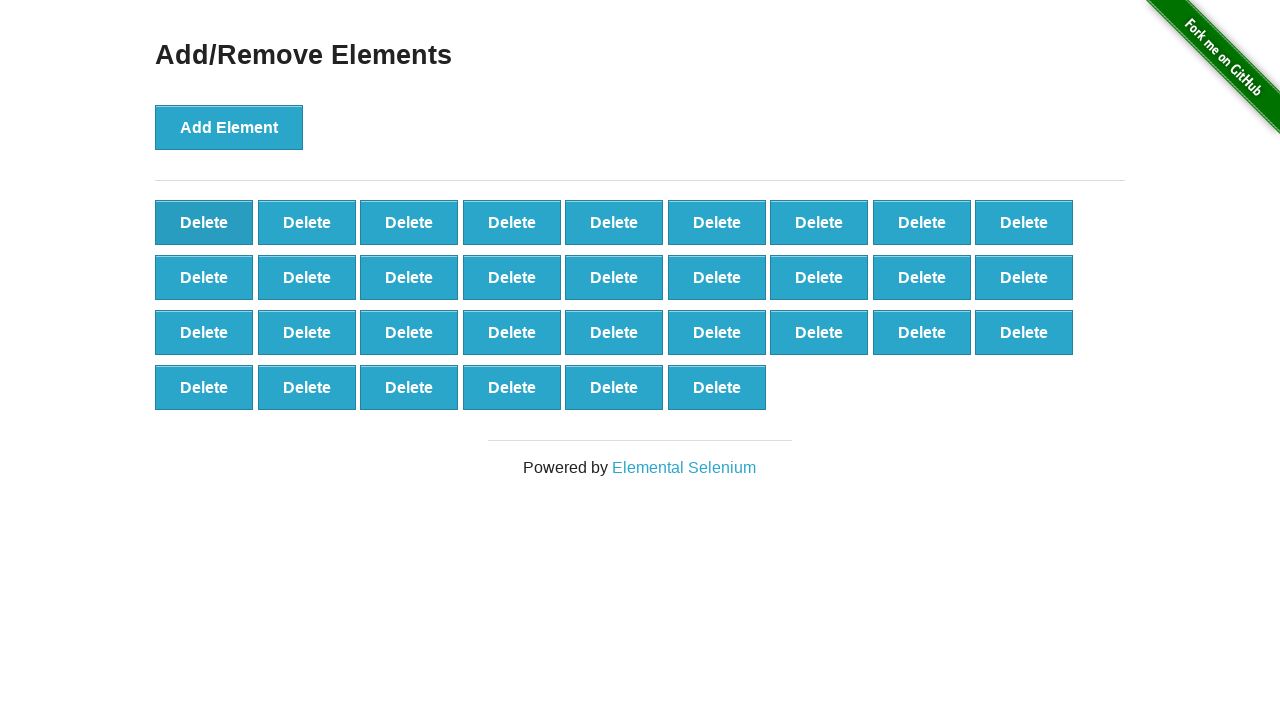

Clicked delete button (iteration 68/90) at (204, 222) on xpath=//*[@onclick='deleteElement()'] >> nth=0
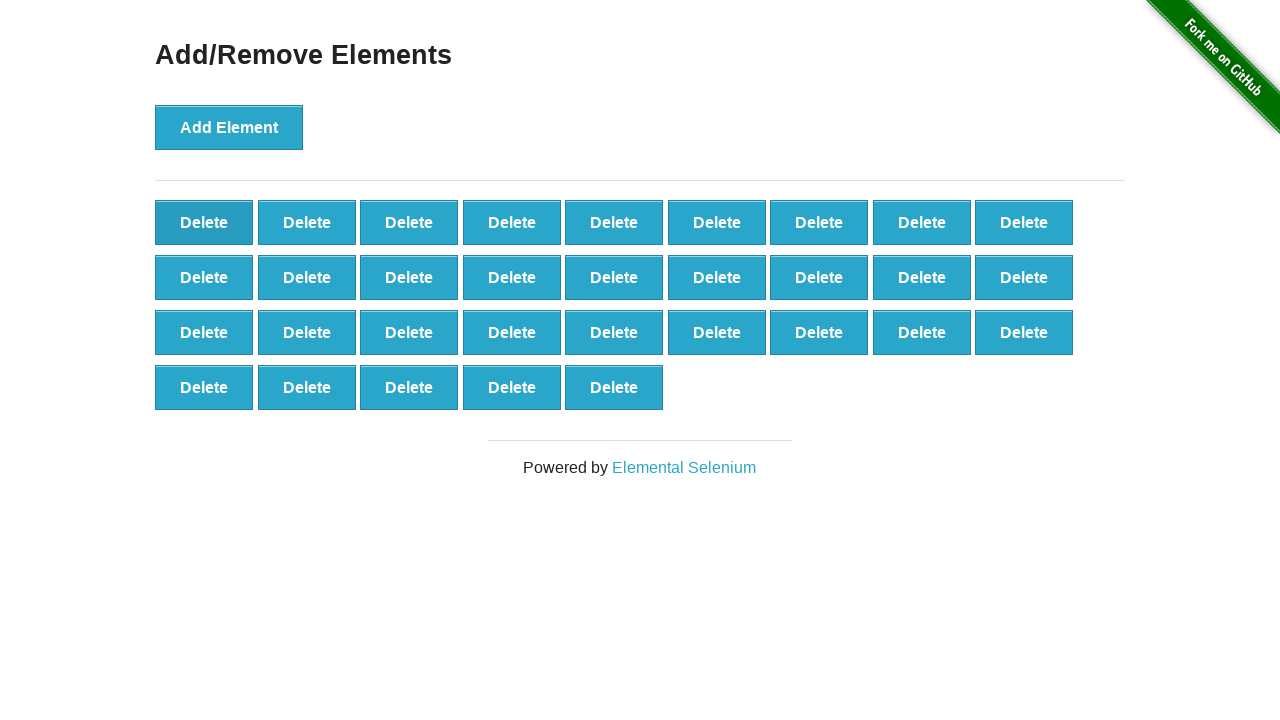

Clicked delete button (iteration 69/90) at (204, 222) on xpath=//*[@onclick='deleteElement()'] >> nth=0
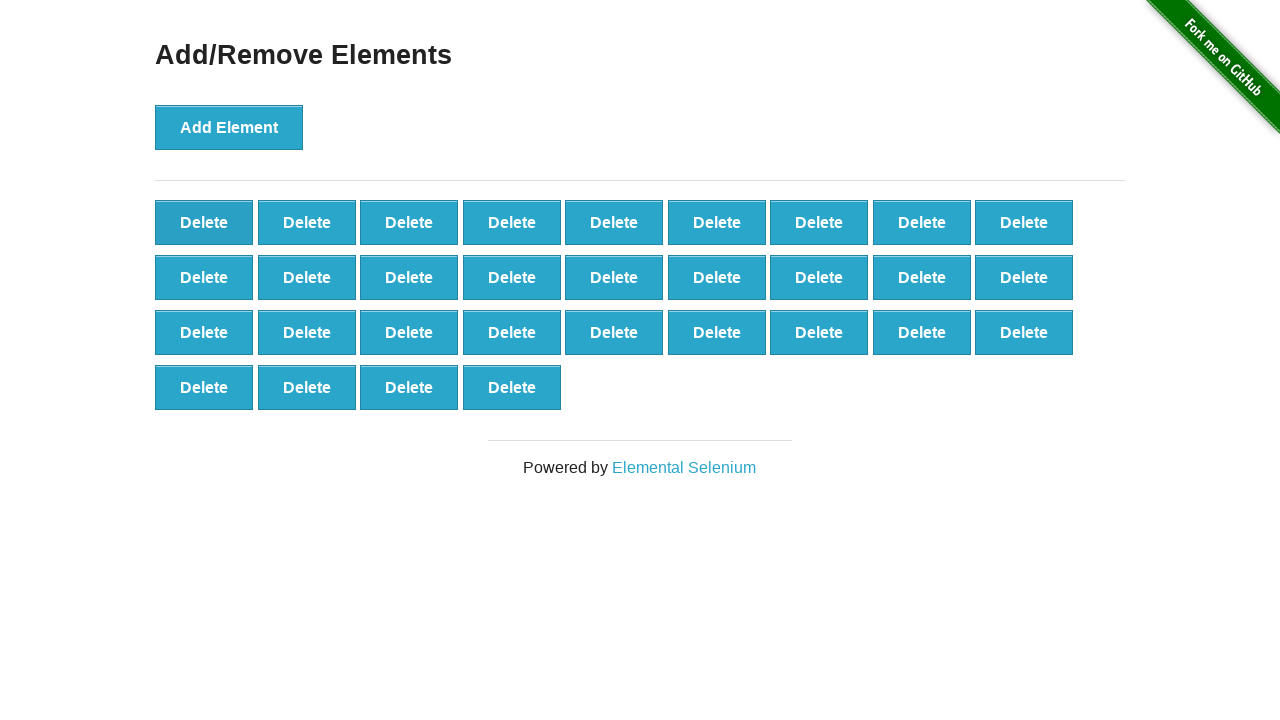

Clicked delete button (iteration 70/90) at (204, 222) on xpath=//*[@onclick='deleteElement()'] >> nth=0
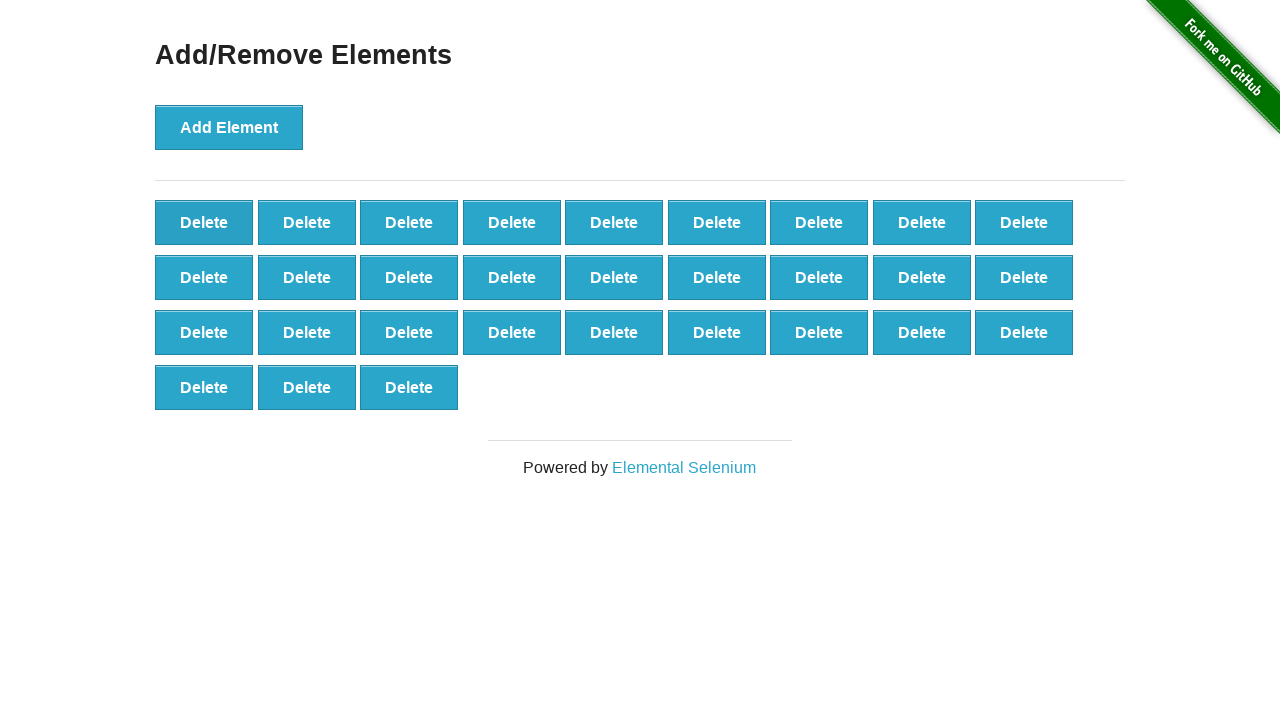

Clicked delete button (iteration 71/90) at (204, 222) on xpath=//*[@onclick='deleteElement()'] >> nth=0
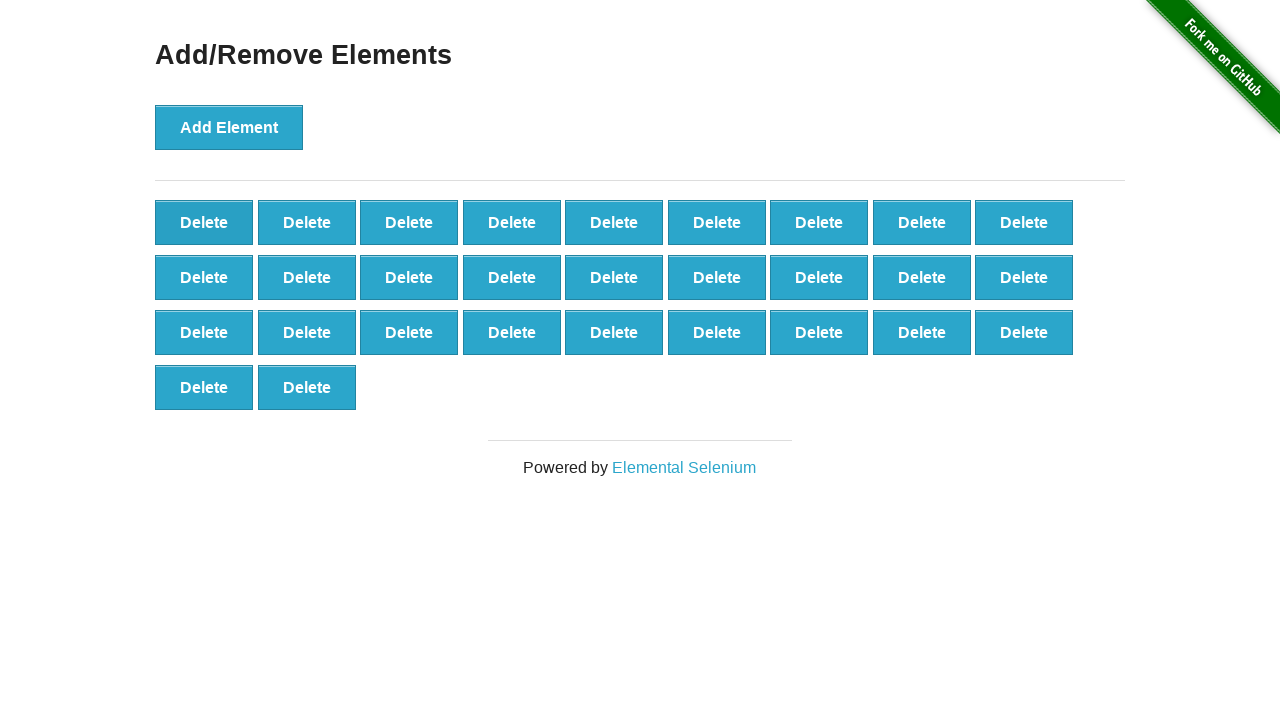

Clicked delete button (iteration 72/90) at (204, 222) on xpath=//*[@onclick='deleteElement()'] >> nth=0
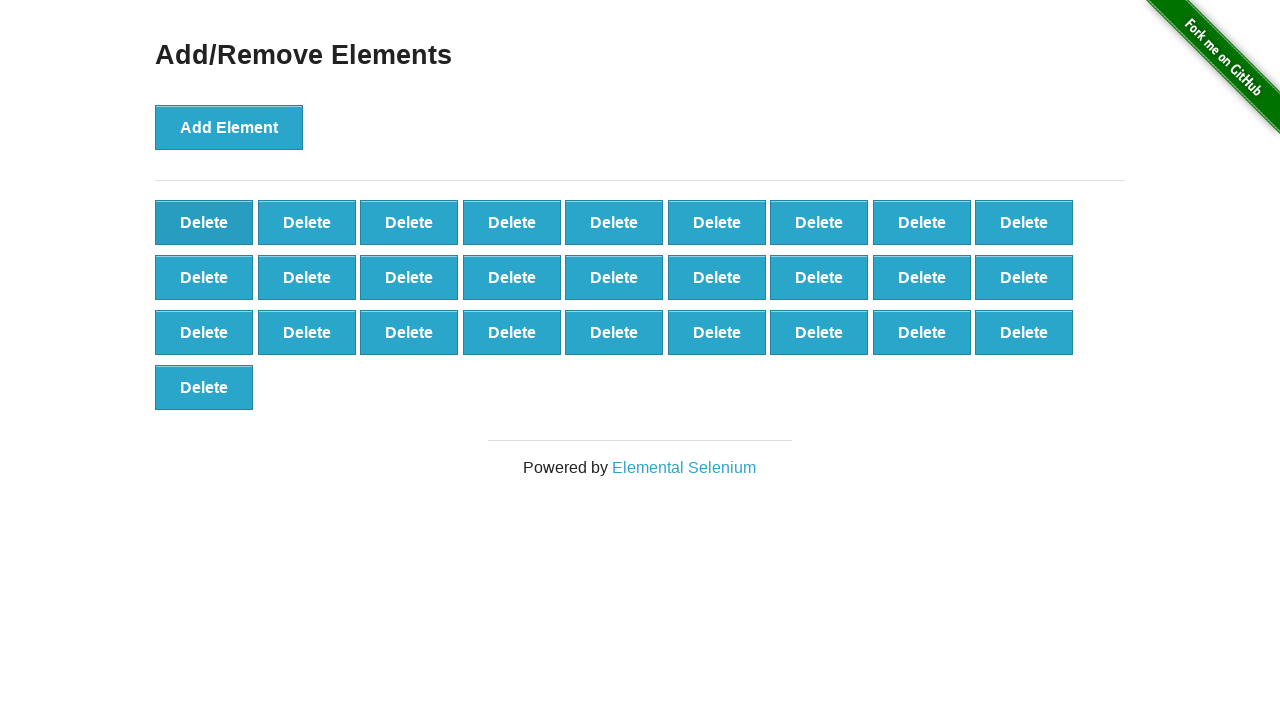

Clicked delete button (iteration 73/90) at (204, 222) on xpath=//*[@onclick='deleteElement()'] >> nth=0
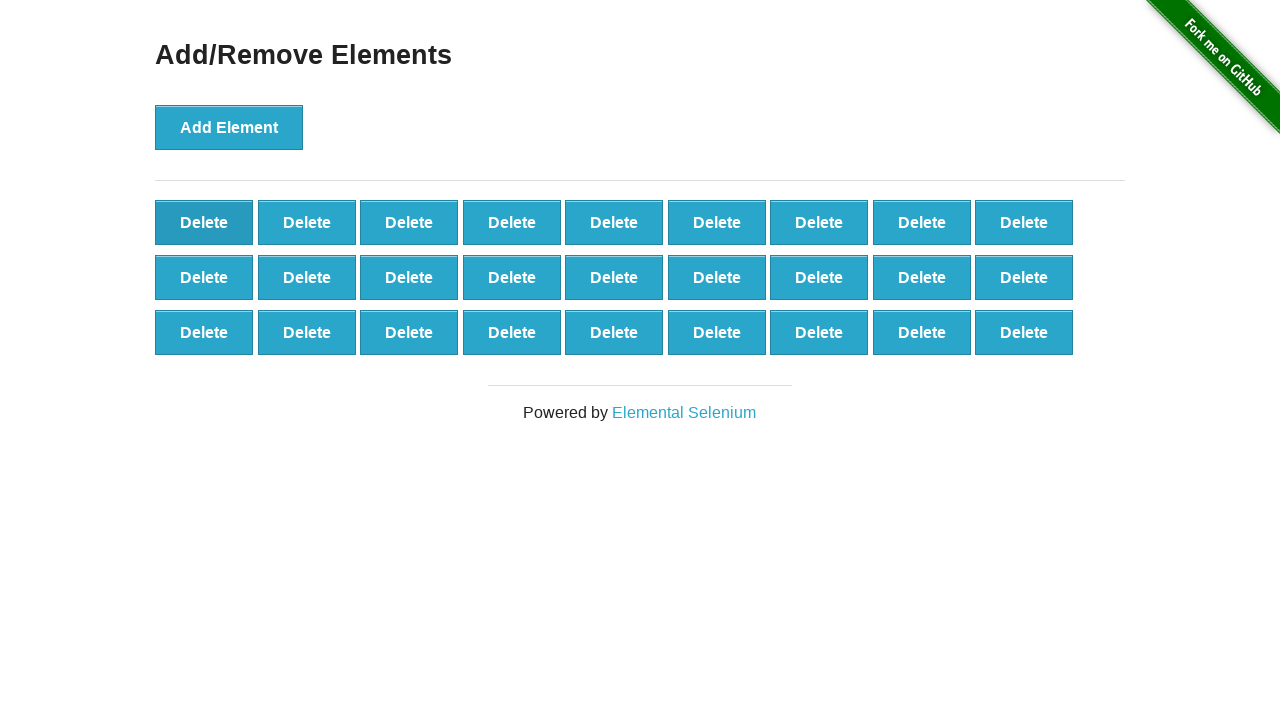

Clicked delete button (iteration 74/90) at (204, 222) on xpath=//*[@onclick='deleteElement()'] >> nth=0
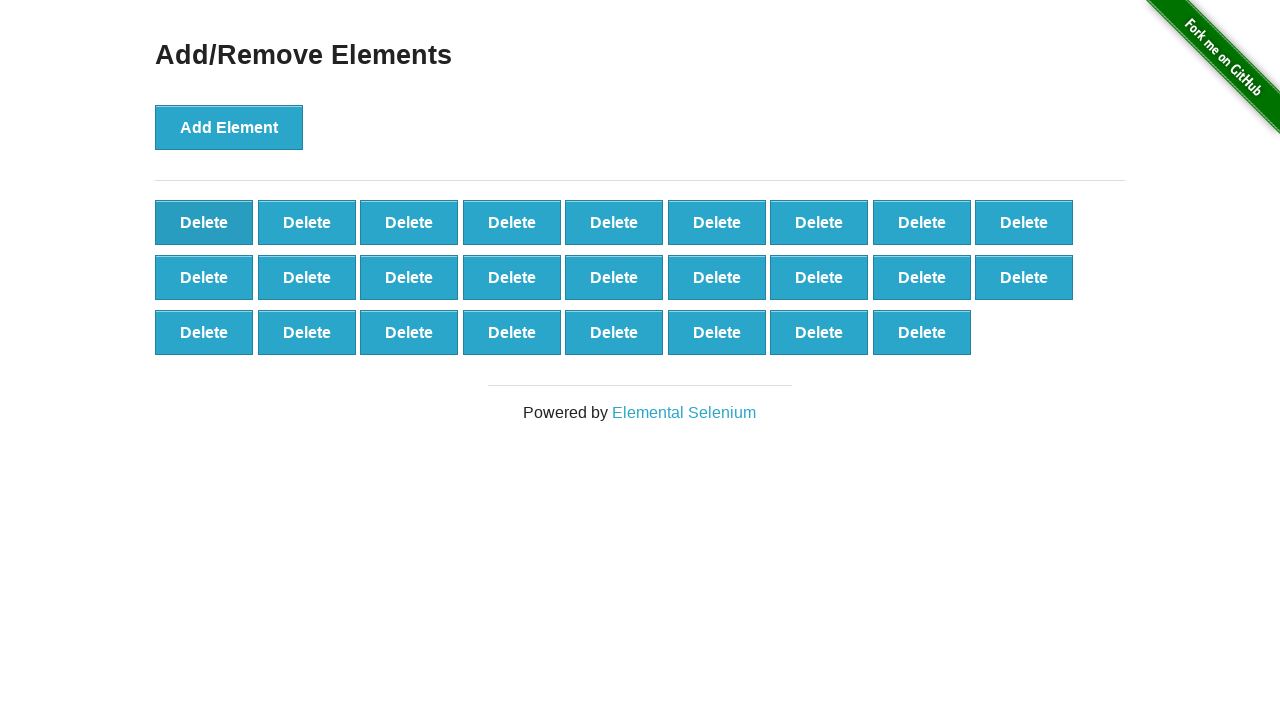

Clicked delete button (iteration 75/90) at (204, 222) on xpath=//*[@onclick='deleteElement()'] >> nth=0
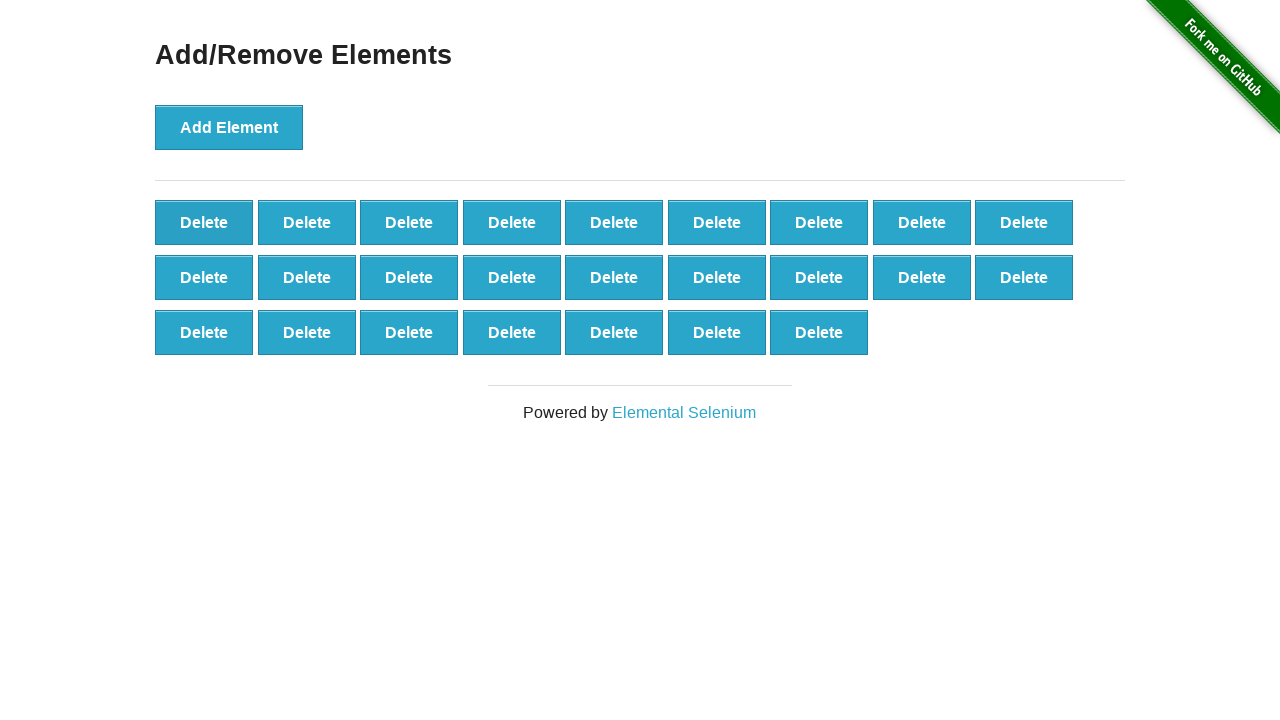

Clicked delete button (iteration 76/90) at (204, 222) on xpath=//*[@onclick='deleteElement()'] >> nth=0
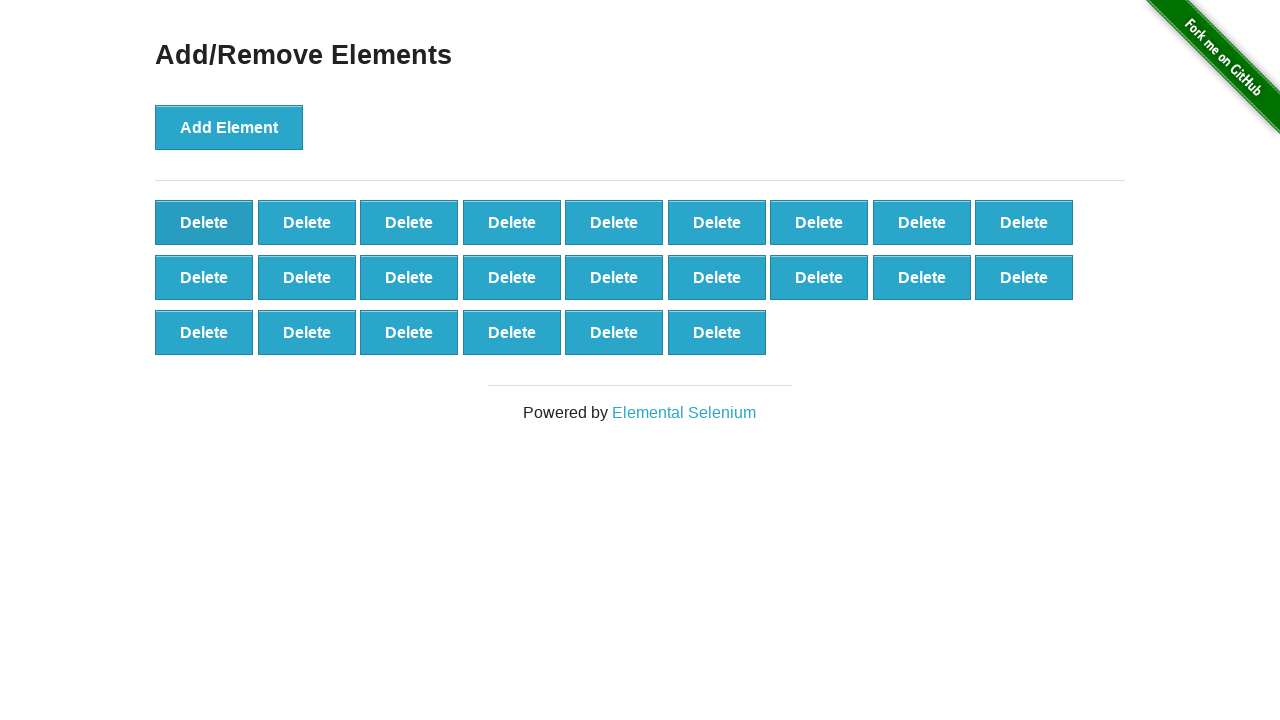

Clicked delete button (iteration 77/90) at (204, 222) on xpath=//*[@onclick='deleteElement()'] >> nth=0
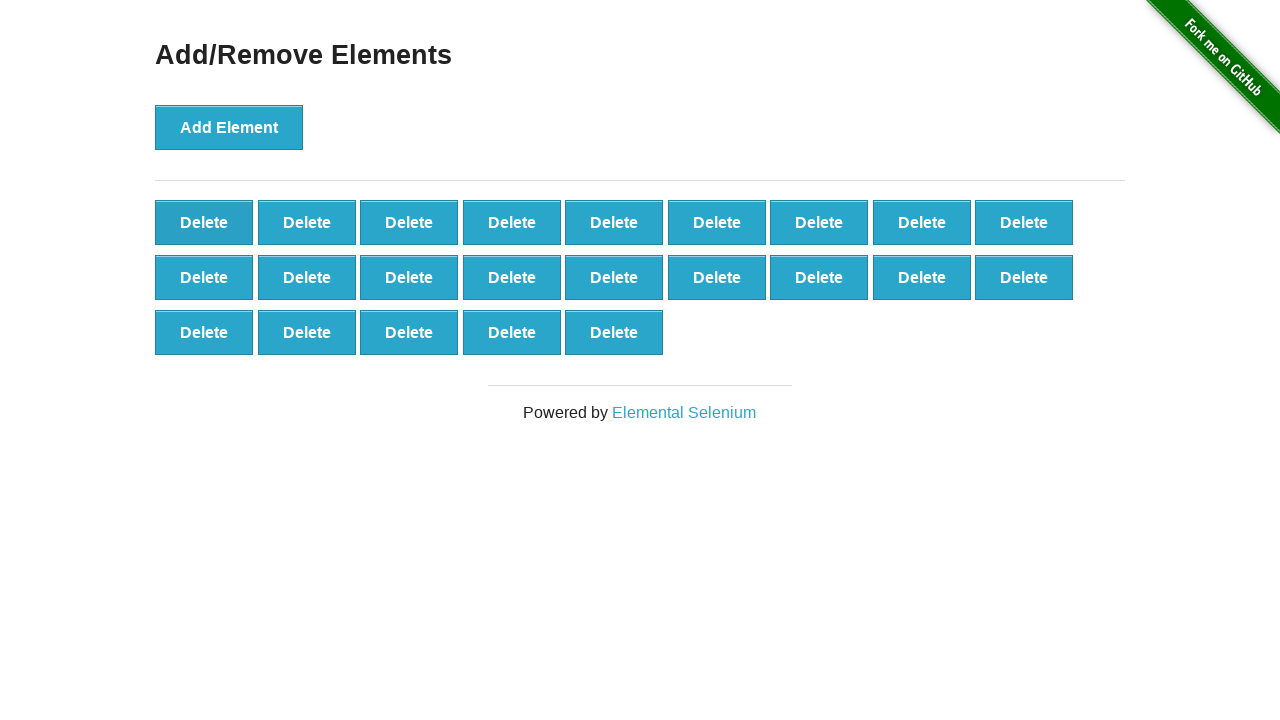

Clicked delete button (iteration 78/90) at (204, 222) on xpath=//*[@onclick='deleteElement()'] >> nth=0
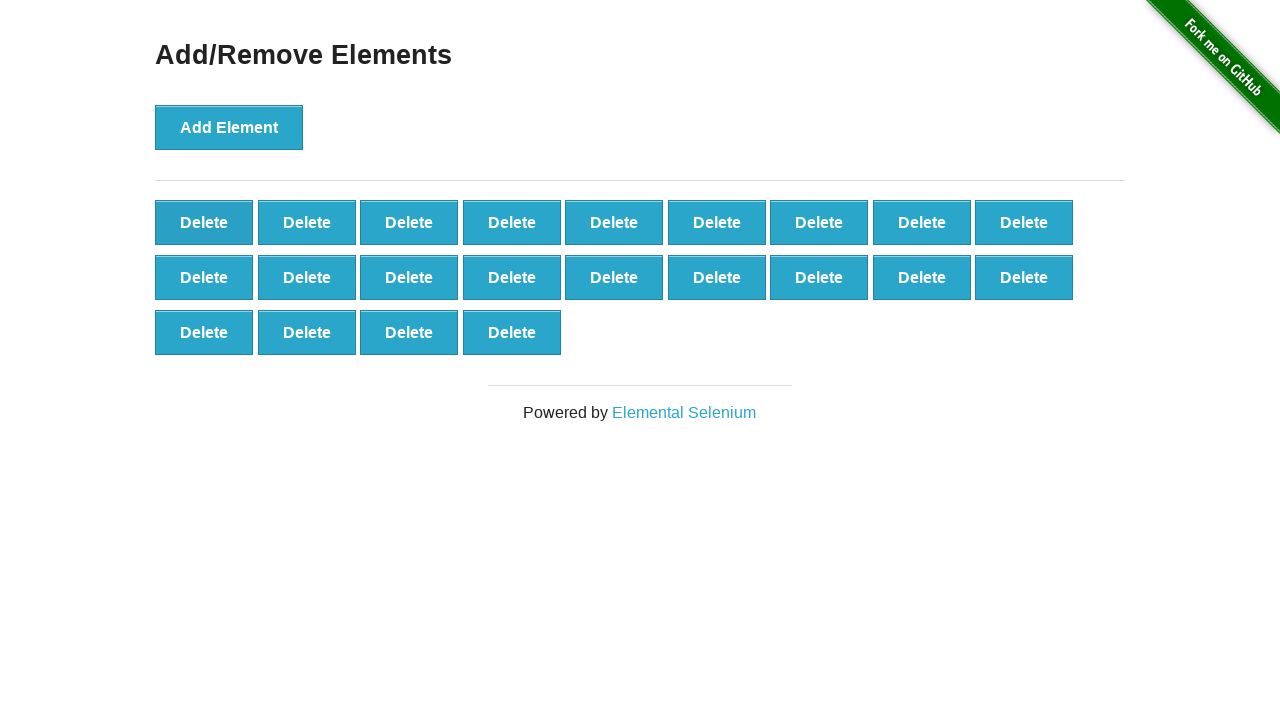

Clicked delete button (iteration 79/90) at (204, 222) on xpath=//*[@onclick='deleteElement()'] >> nth=0
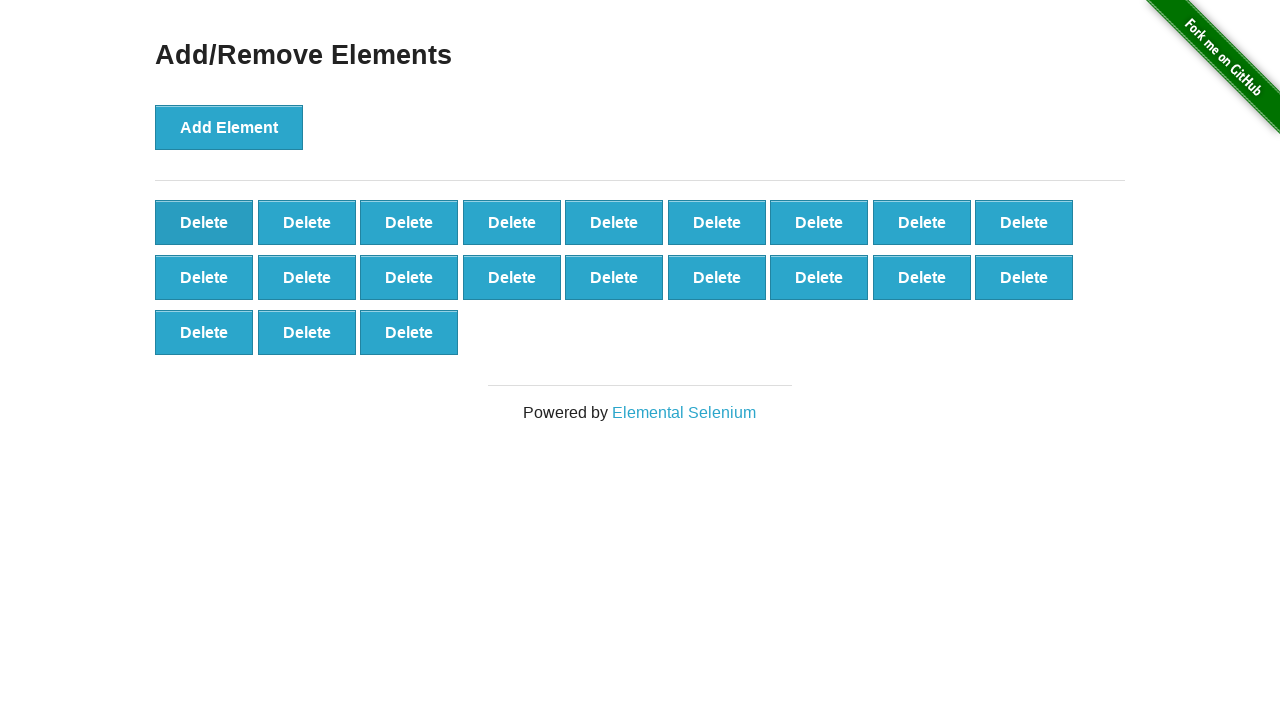

Clicked delete button (iteration 80/90) at (204, 222) on xpath=//*[@onclick='deleteElement()'] >> nth=0
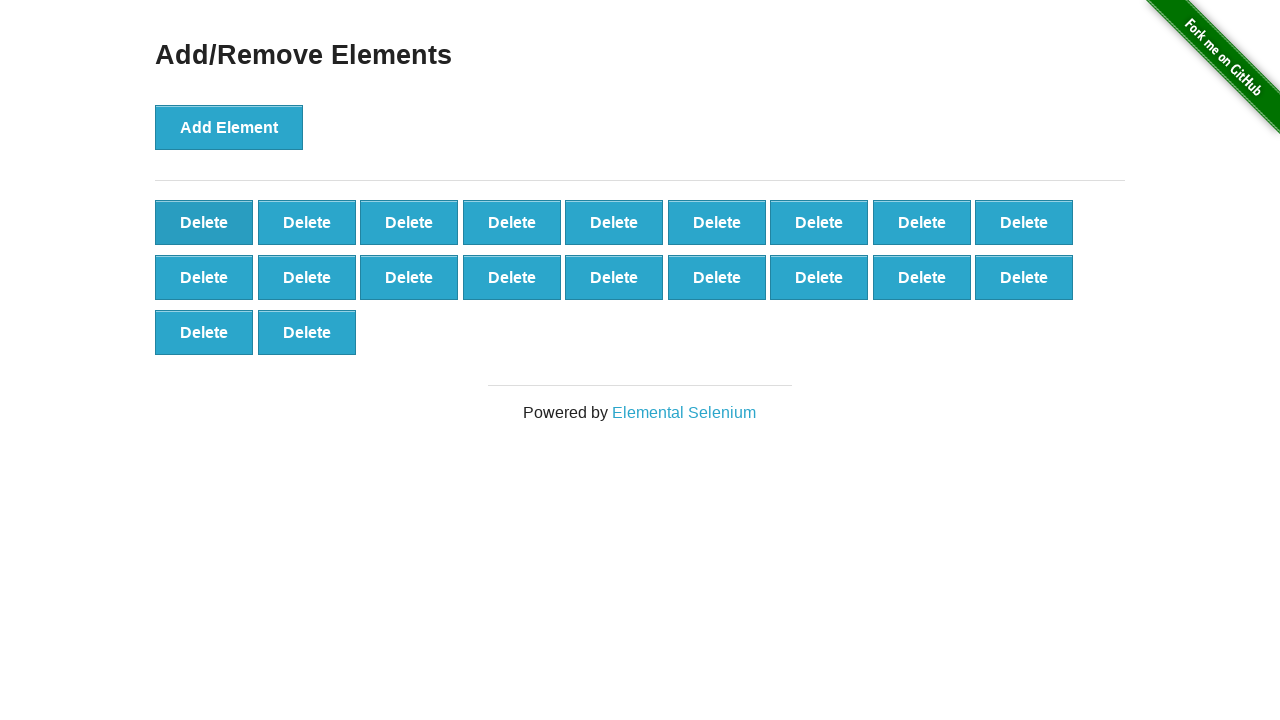

Clicked delete button (iteration 81/90) at (204, 222) on xpath=//*[@onclick='deleteElement()'] >> nth=0
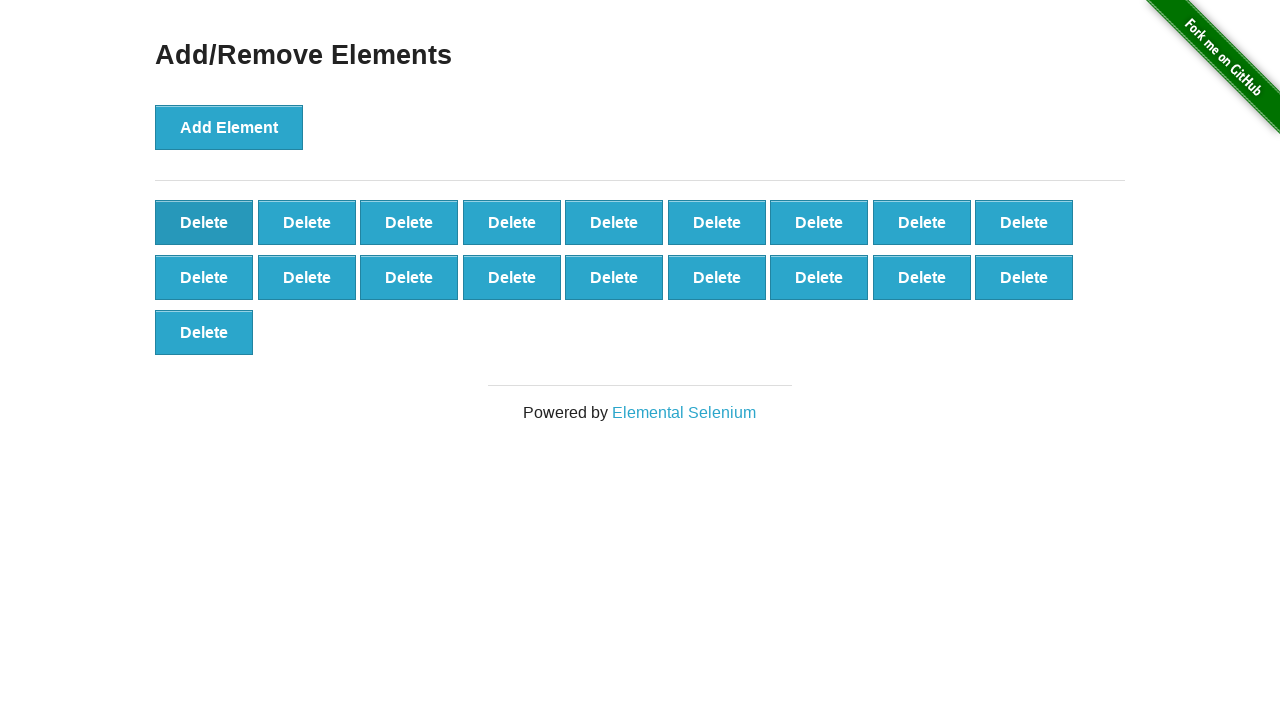

Clicked delete button (iteration 82/90) at (204, 222) on xpath=//*[@onclick='deleteElement()'] >> nth=0
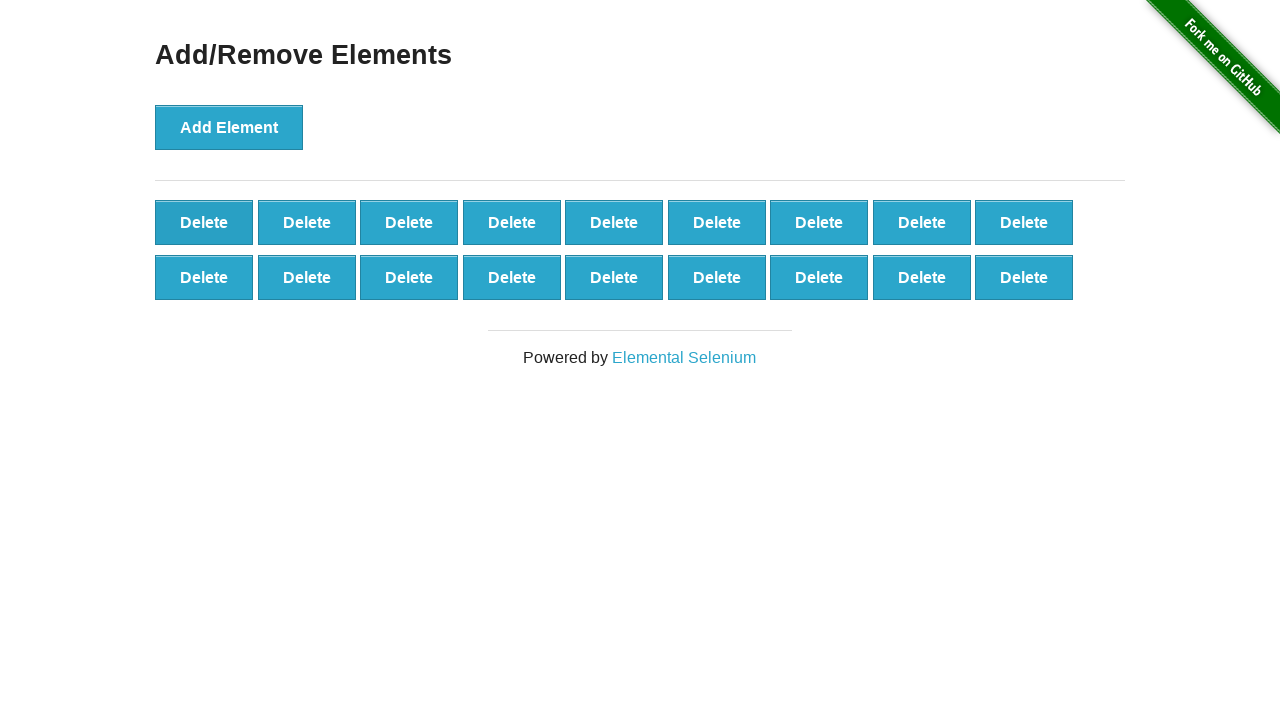

Clicked delete button (iteration 83/90) at (204, 222) on xpath=//*[@onclick='deleteElement()'] >> nth=0
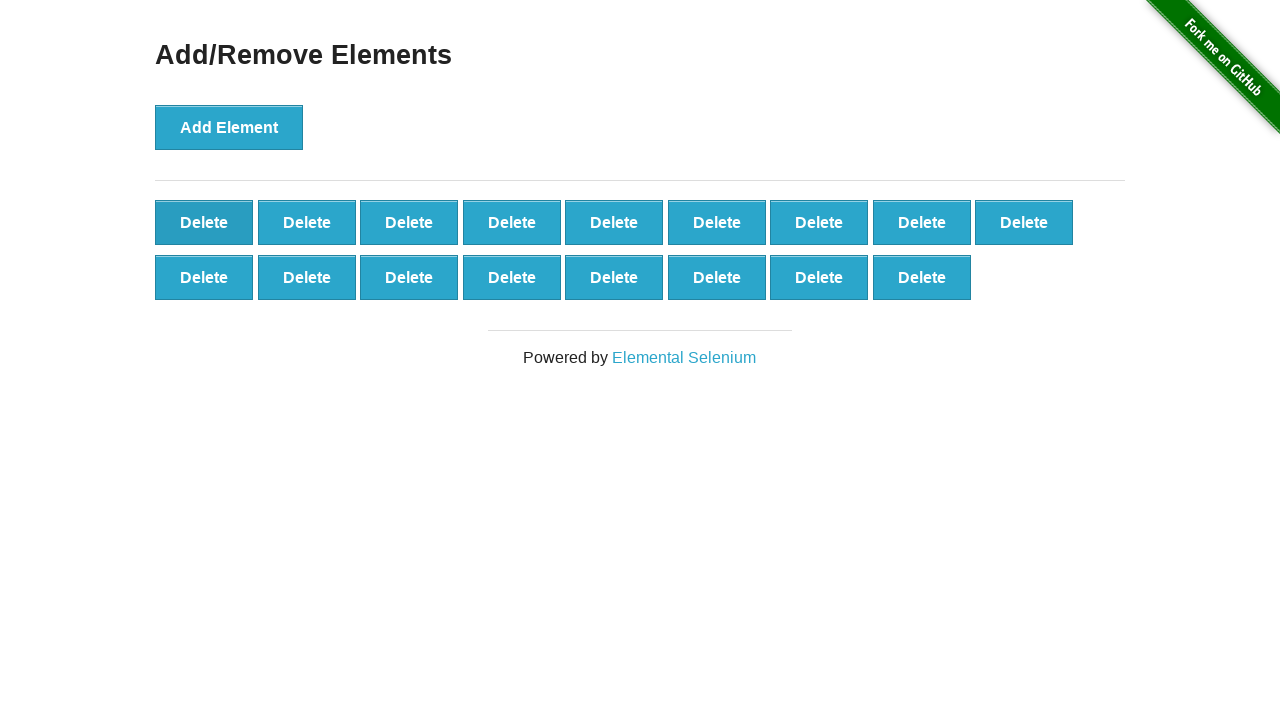

Clicked delete button (iteration 84/90) at (204, 222) on xpath=//*[@onclick='deleteElement()'] >> nth=0
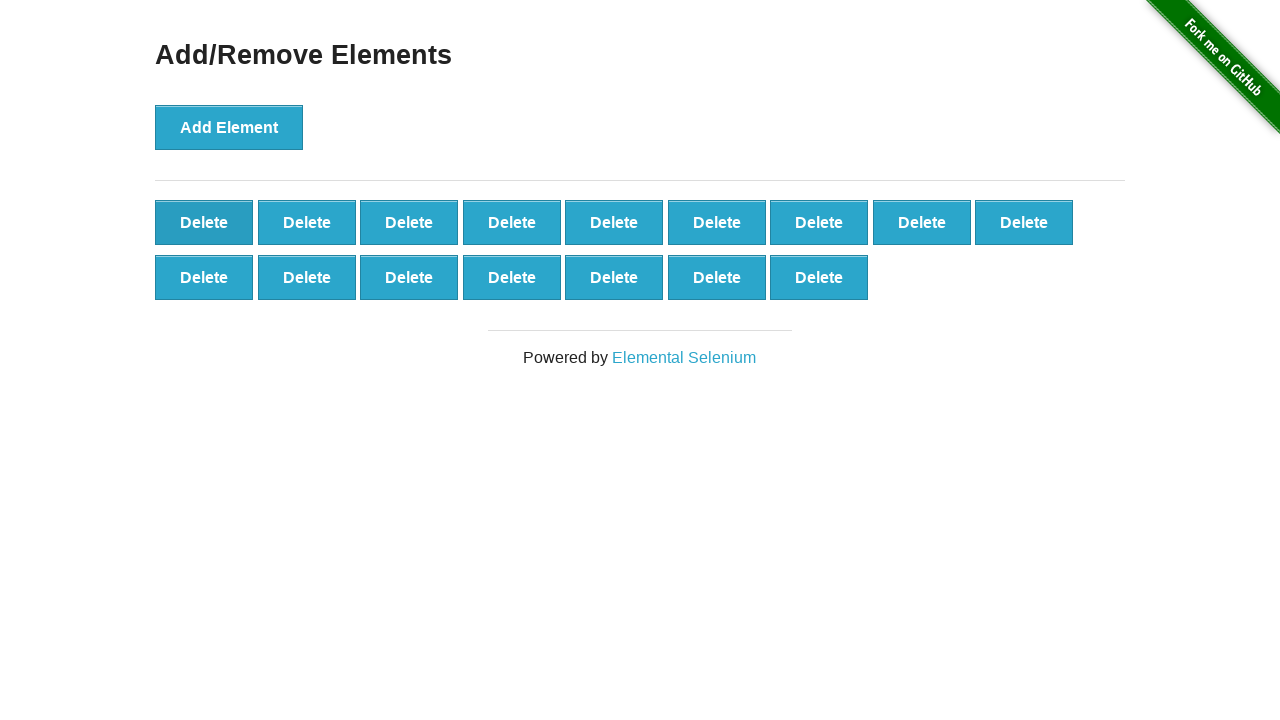

Clicked delete button (iteration 85/90) at (204, 222) on xpath=//*[@onclick='deleteElement()'] >> nth=0
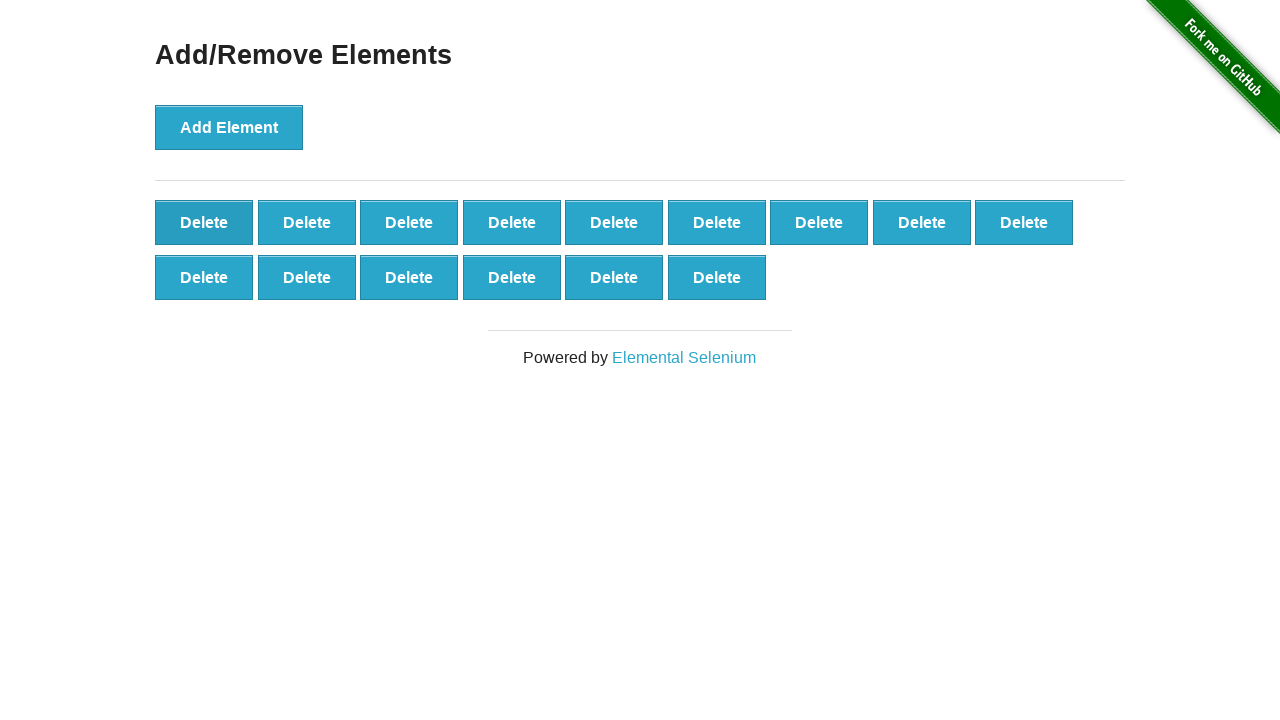

Clicked delete button (iteration 86/90) at (204, 222) on xpath=//*[@onclick='deleteElement()'] >> nth=0
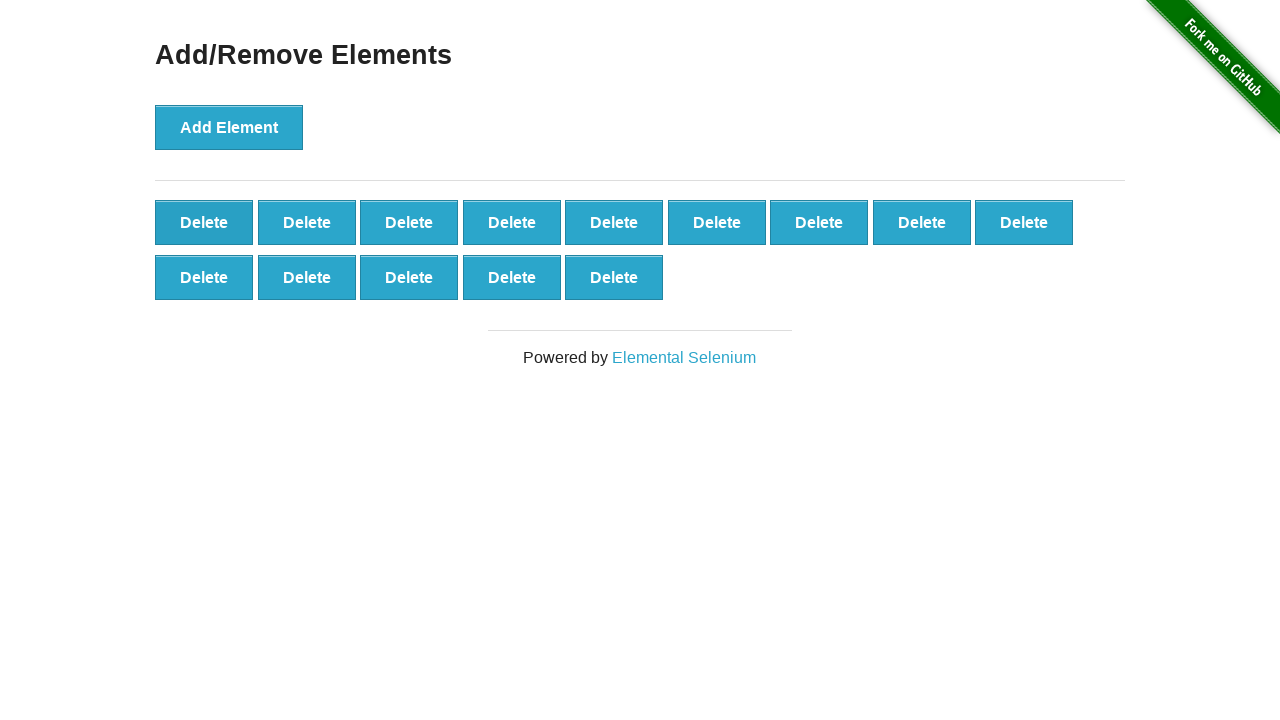

Clicked delete button (iteration 87/90) at (204, 222) on xpath=//*[@onclick='deleteElement()'] >> nth=0
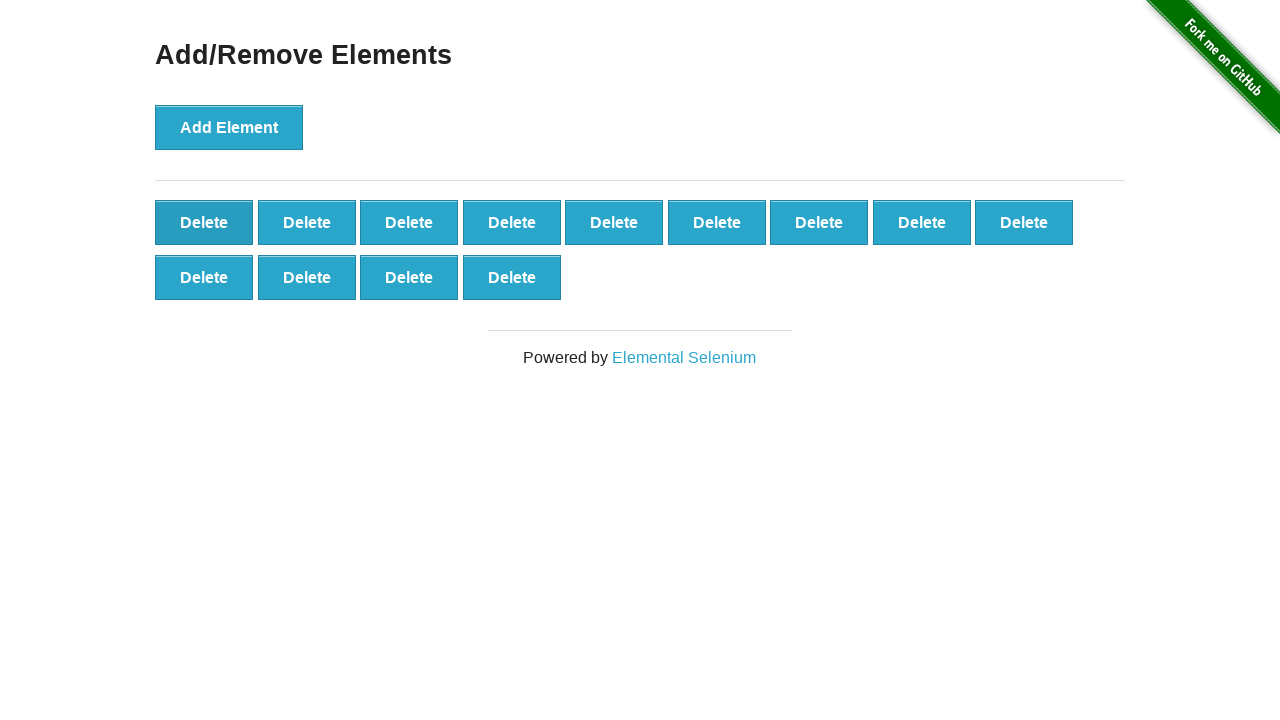

Clicked delete button (iteration 88/90) at (204, 222) on xpath=//*[@onclick='deleteElement()'] >> nth=0
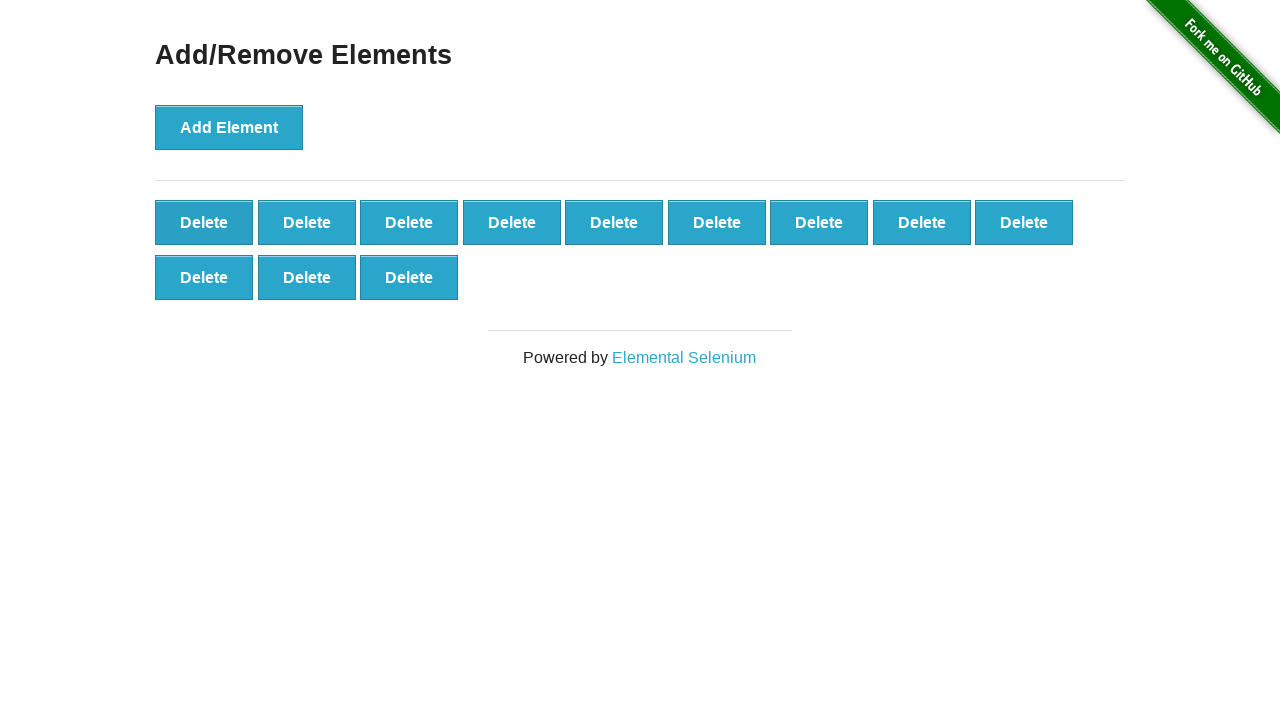

Clicked delete button (iteration 89/90) at (204, 222) on xpath=//*[@onclick='deleteElement()'] >> nth=0
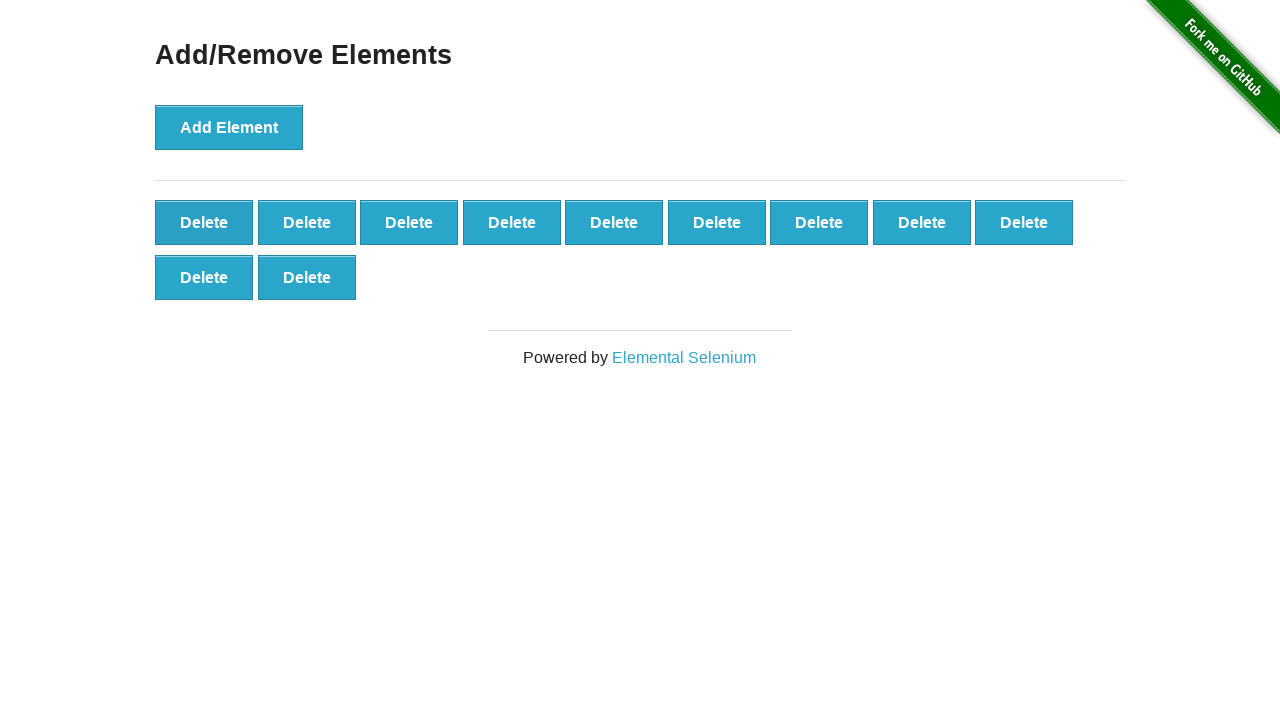

Clicked delete button (iteration 90/90) at (204, 222) on xpath=//*[@onclick='deleteElement()'] >> nth=0
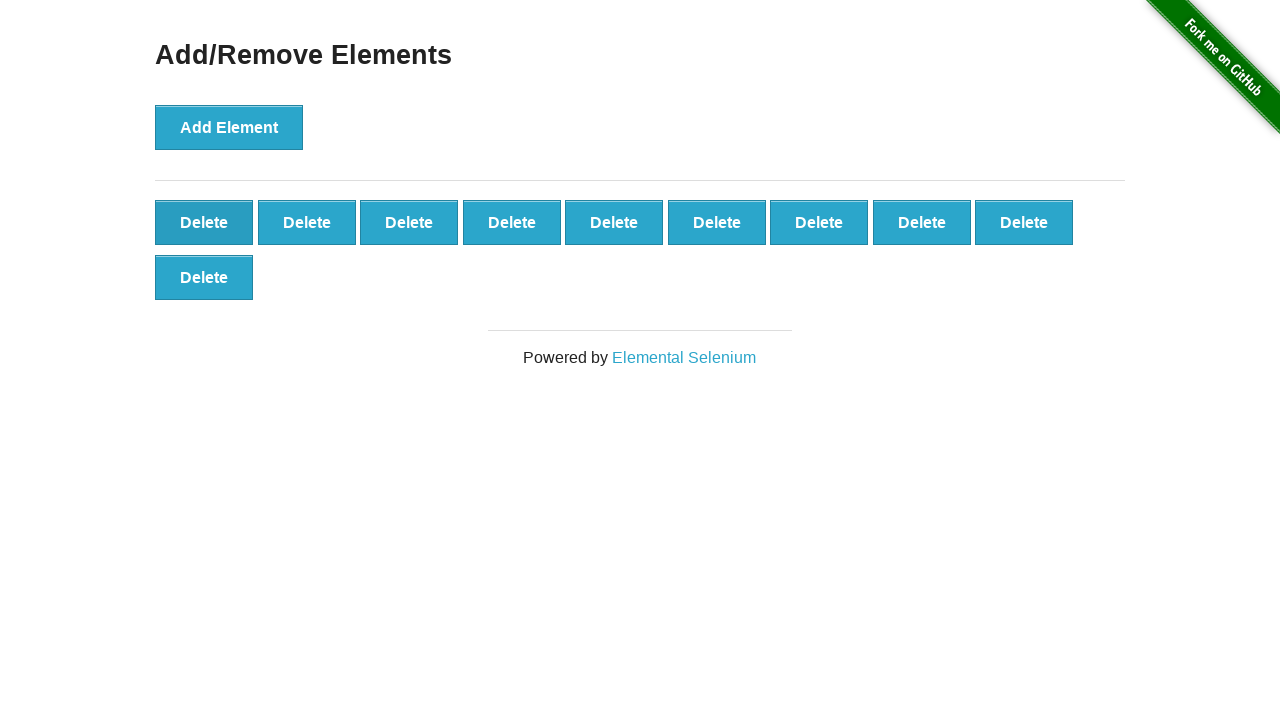

Verified that 10 delete buttons remain after deleting 90
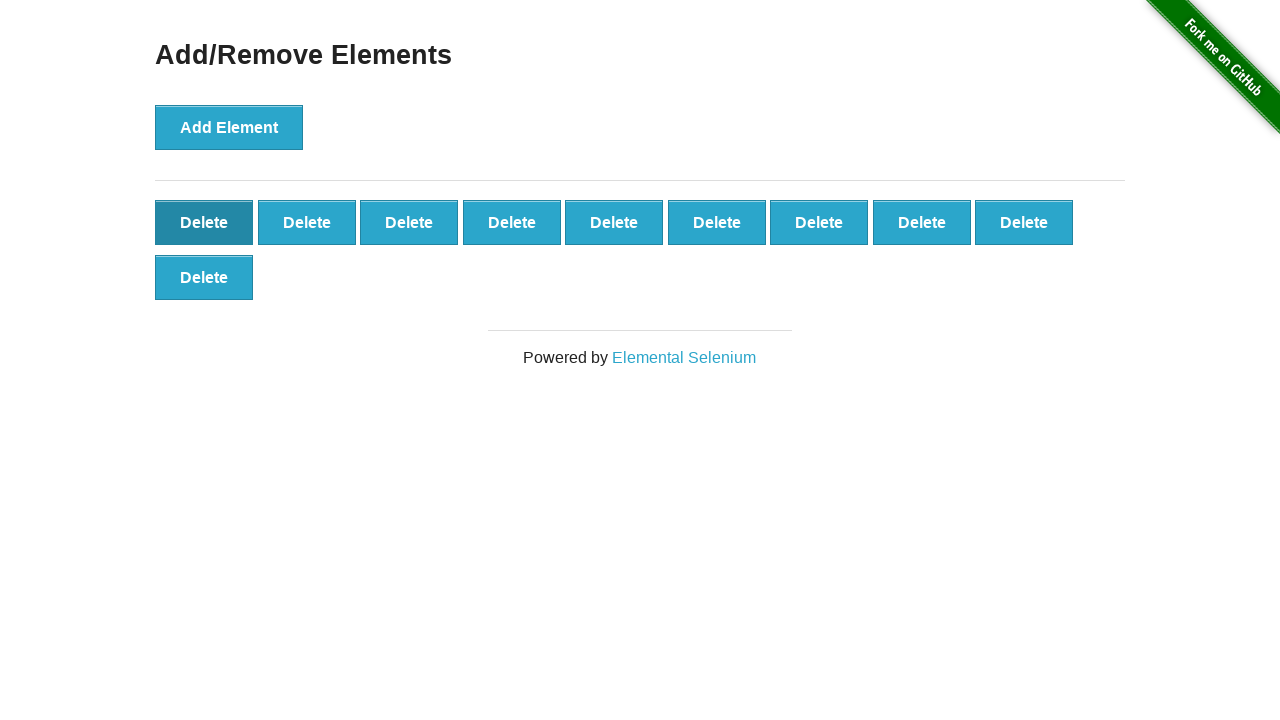

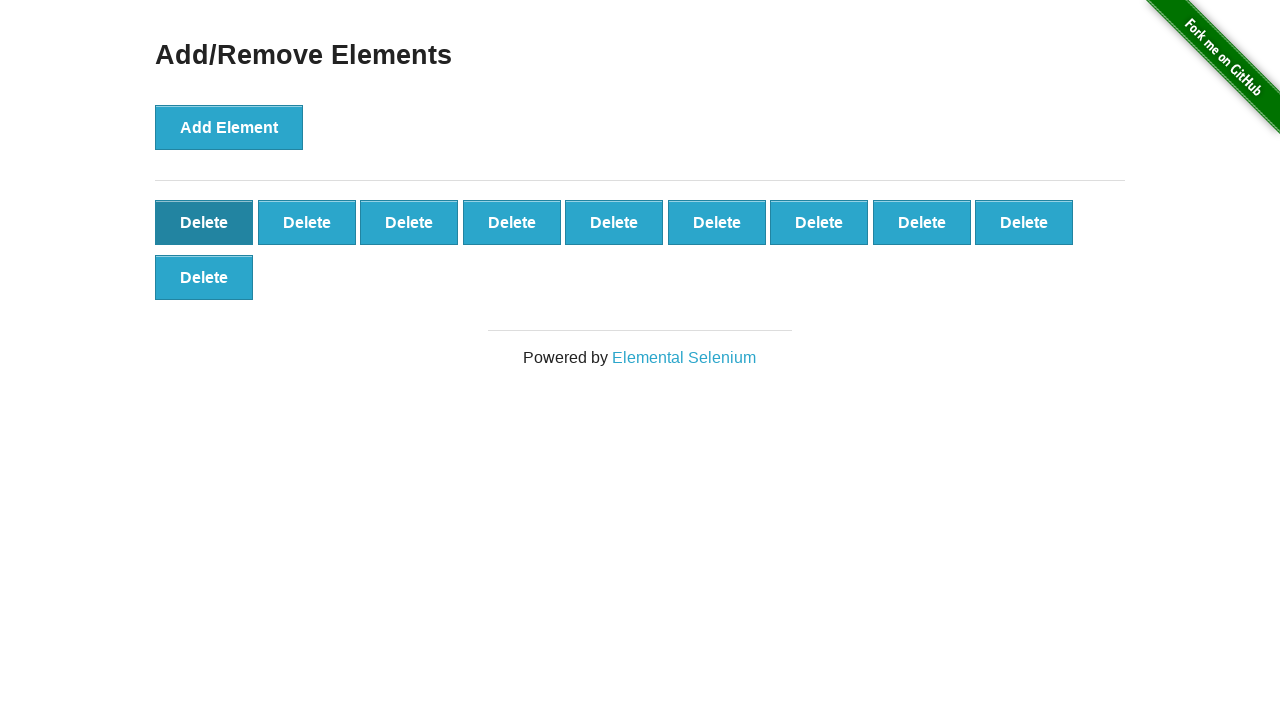